Tests jQuery UI datepicker functionality by navigating to a specific month/year and selecting a date

Starting URL: https://jqueryui.com/datepicker/

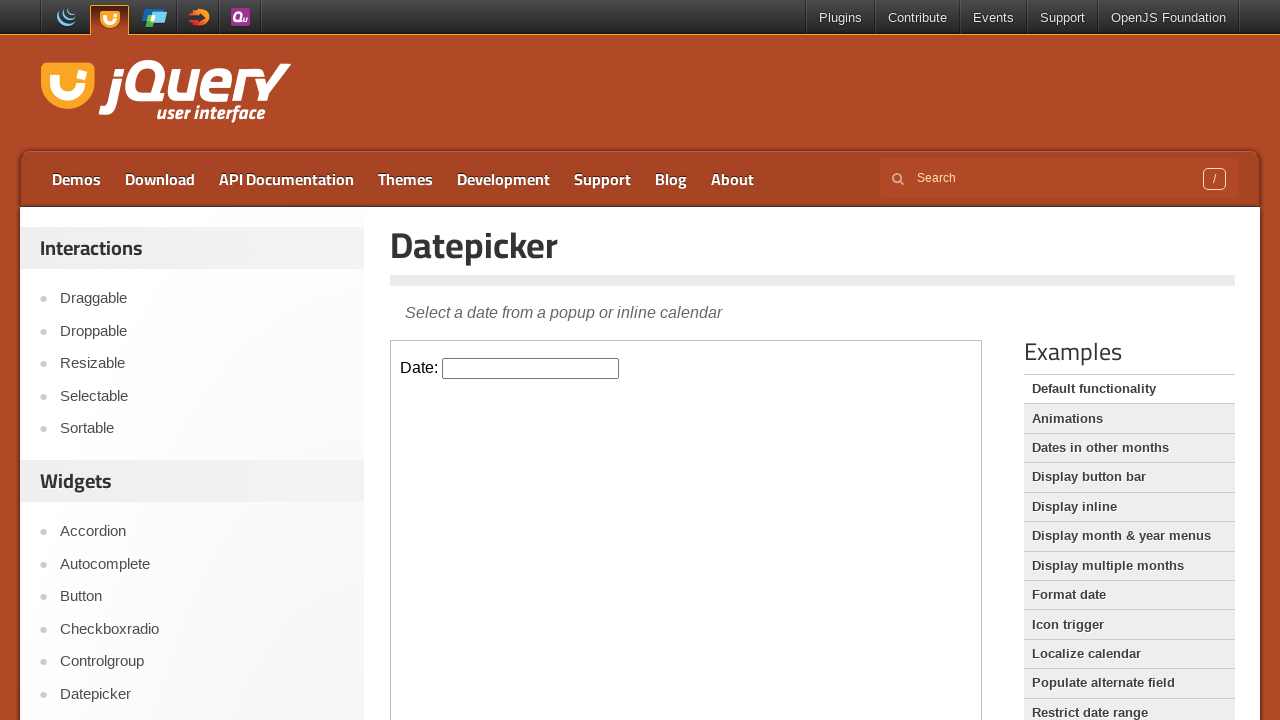

Located iframe containing datepicker
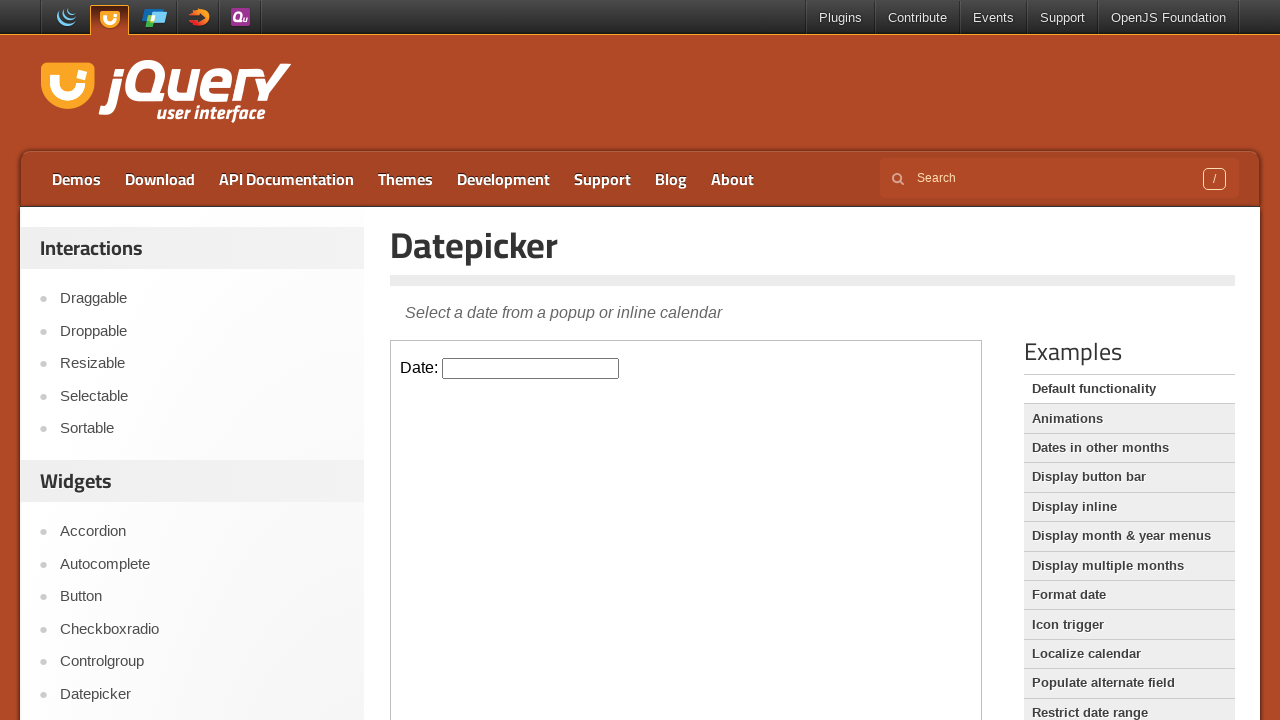

Located datepicker input element
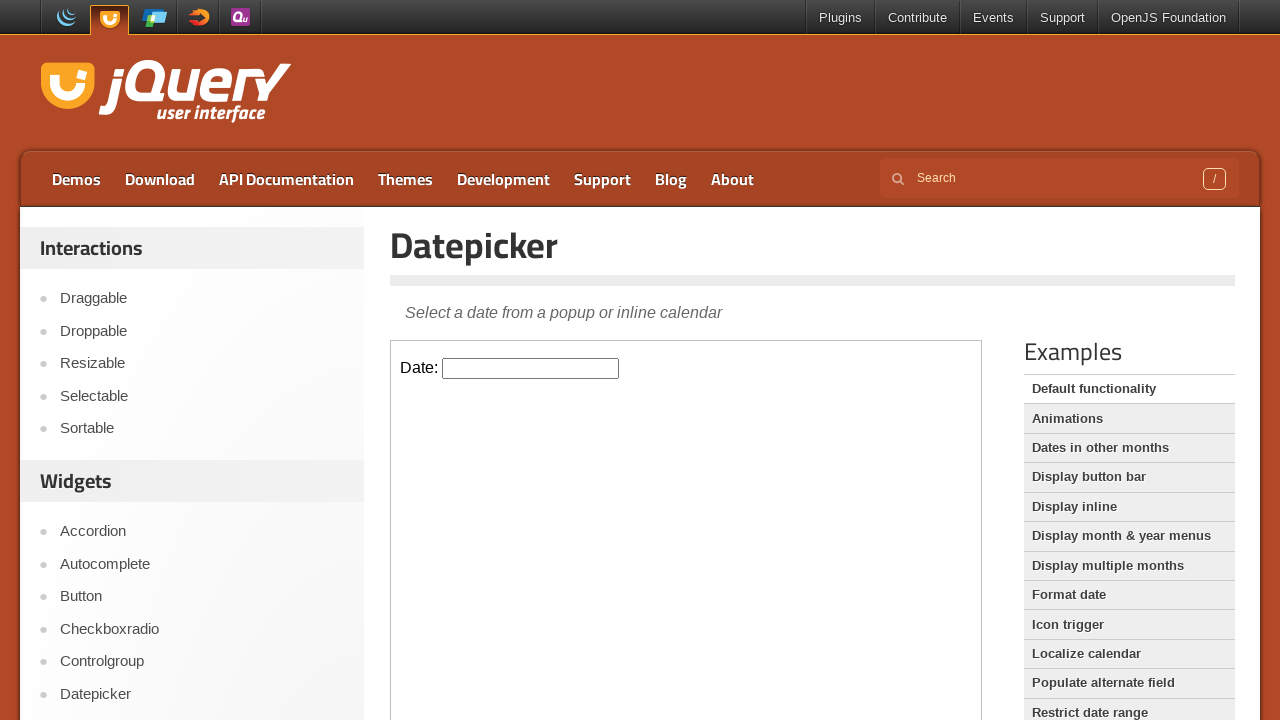

Clicked datepicker input to open calendar at (531, 368) on iframe >> nth=0 >> internal:control=enter-frame >> #datepicker
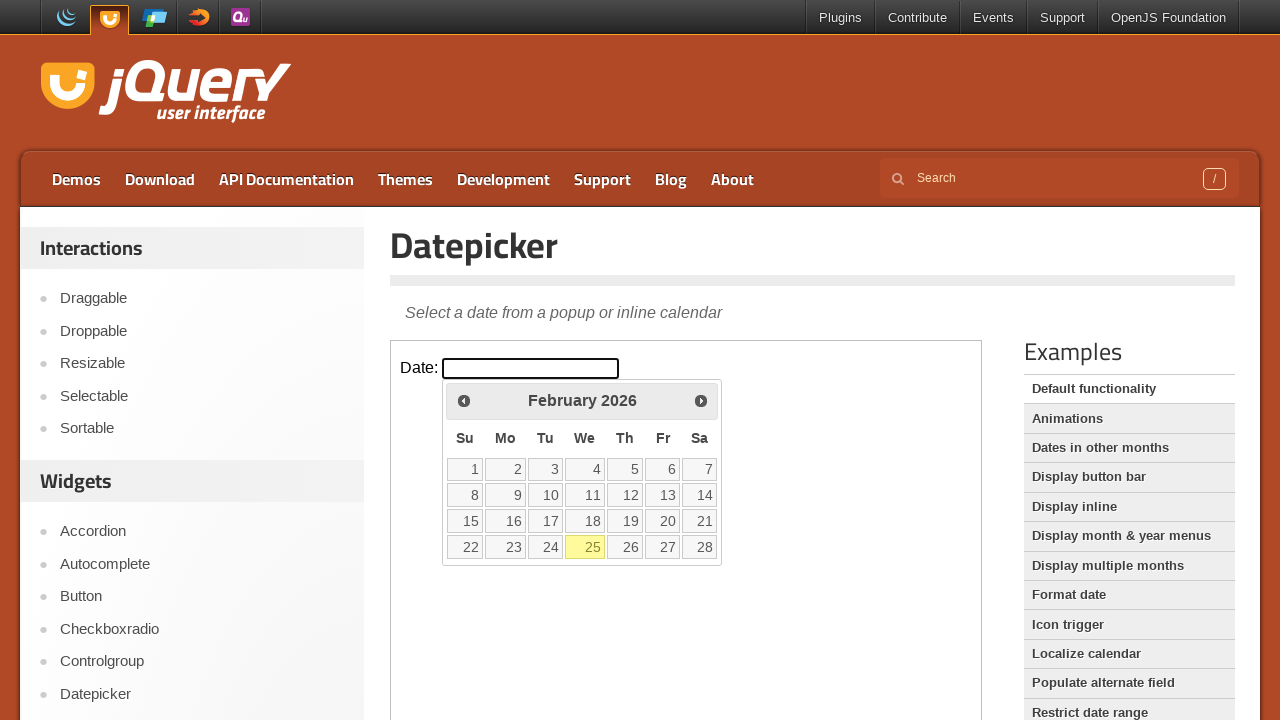

Retrieved current month: February
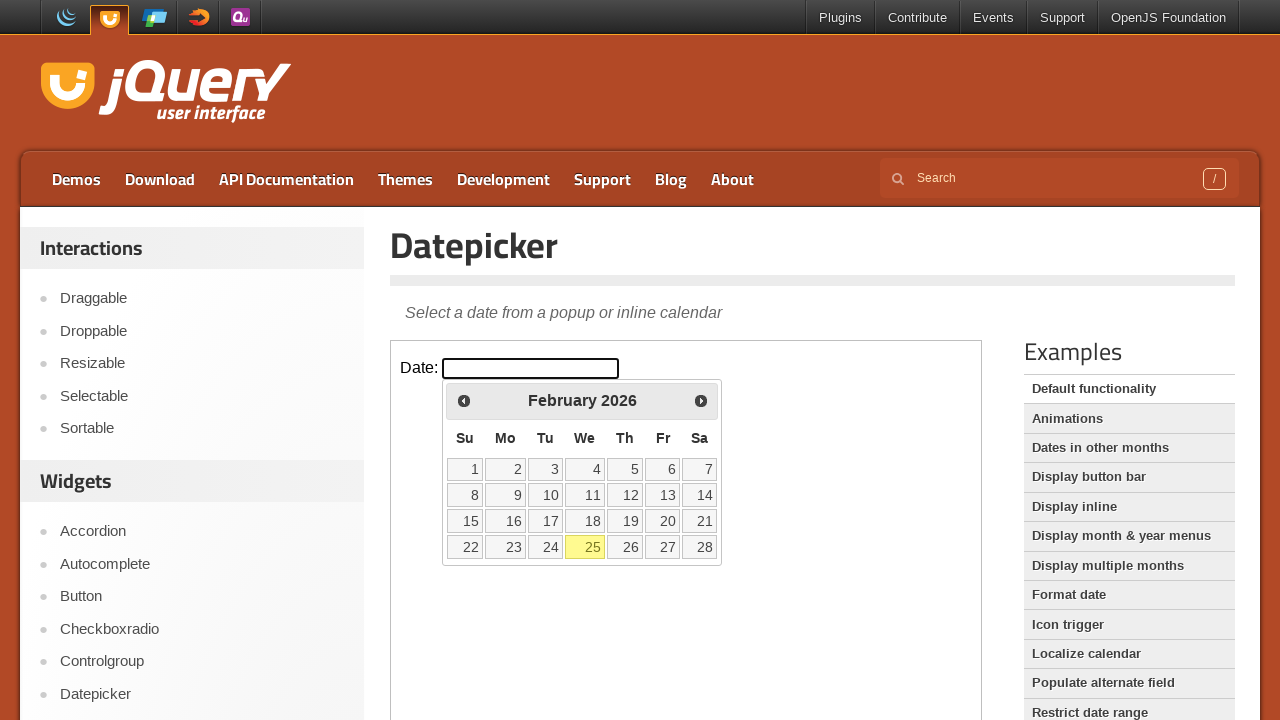

Retrieved current year: 2026
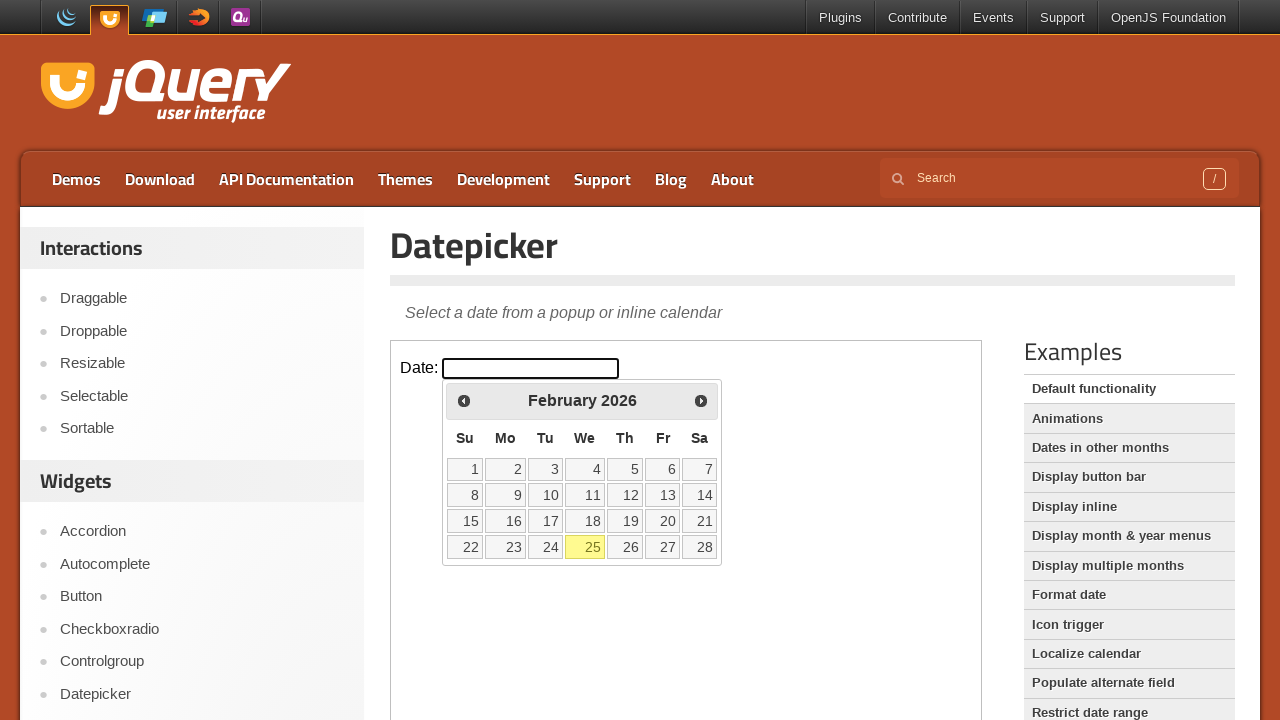

Clicked previous month button to navigate backwards at (464, 400) on iframe >> nth=0 >> internal:control=enter-frame >> a[title='Prev']
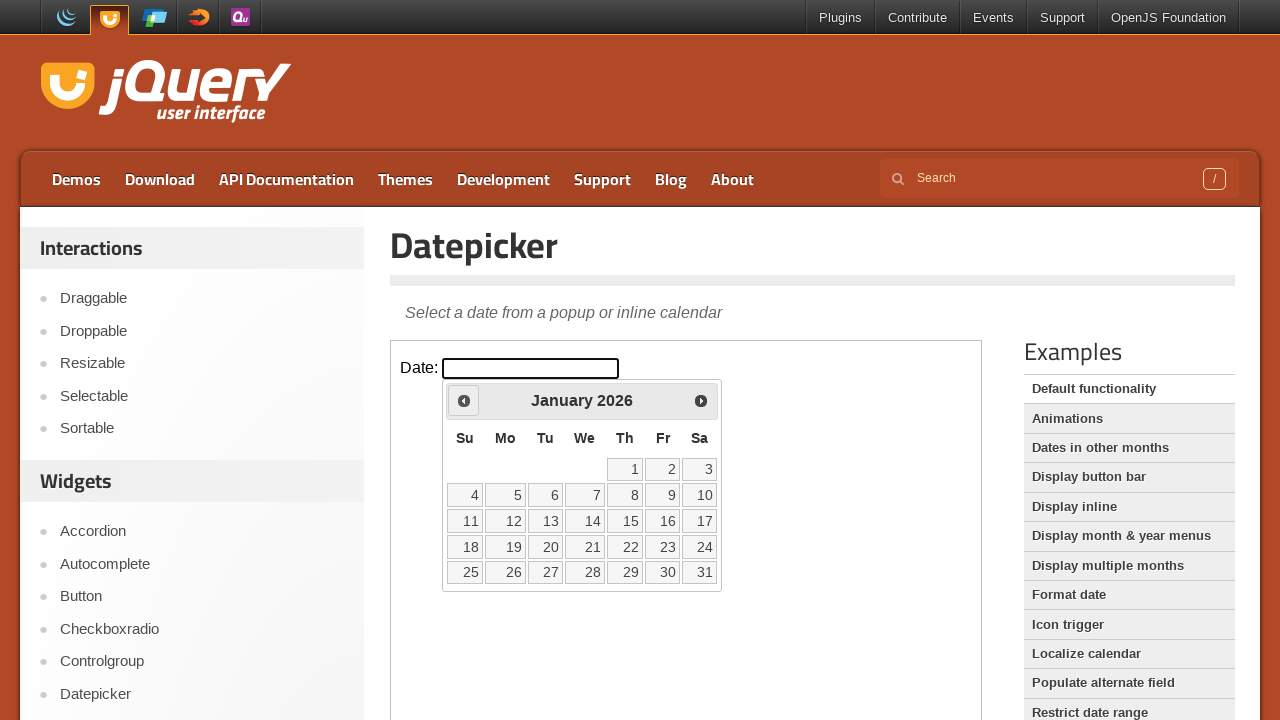

Retrieved current month: January
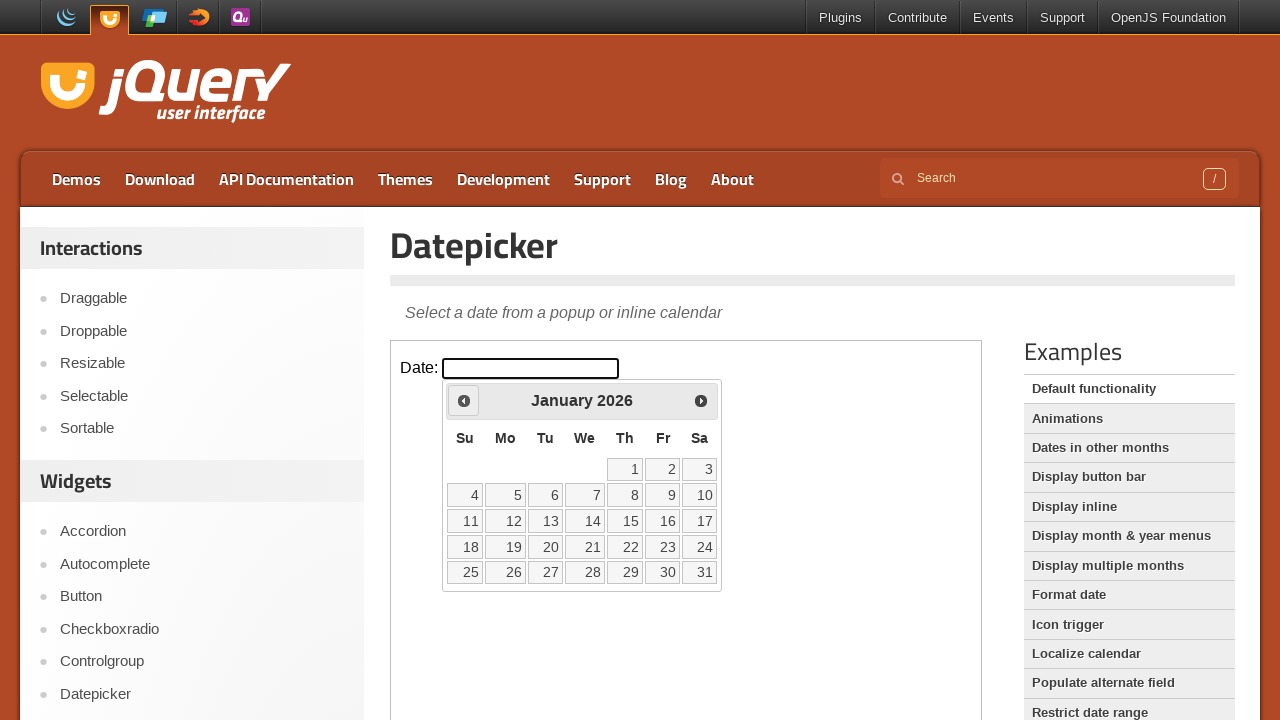

Retrieved current year: 2026
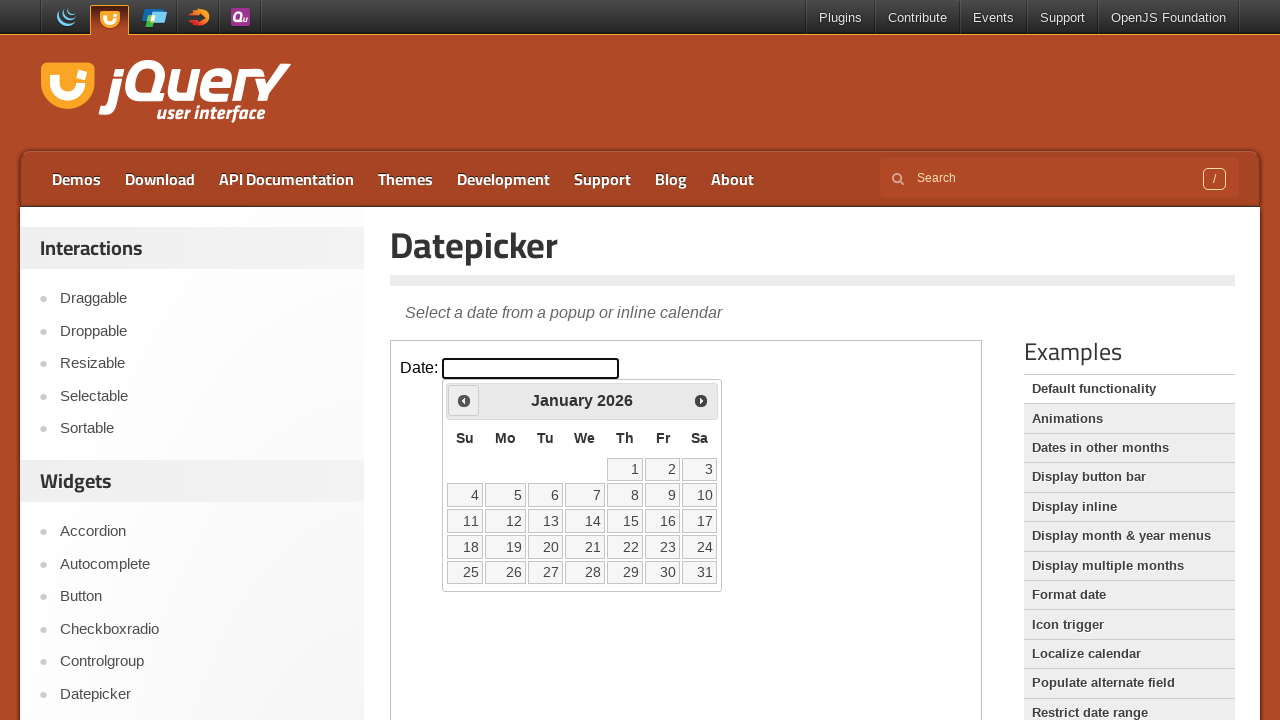

Clicked previous month button to navigate backwards at (464, 400) on iframe >> nth=0 >> internal:control=enter-frame >> a[title='Prev']
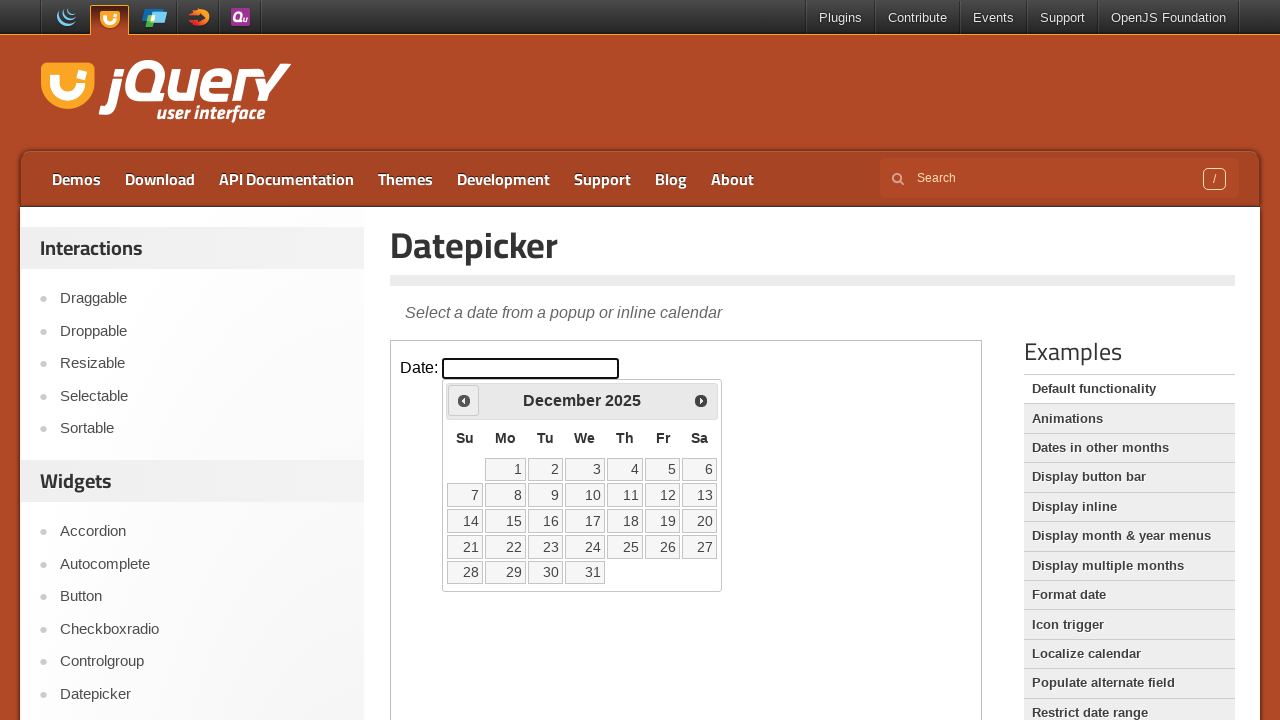

Retrieved current month: December
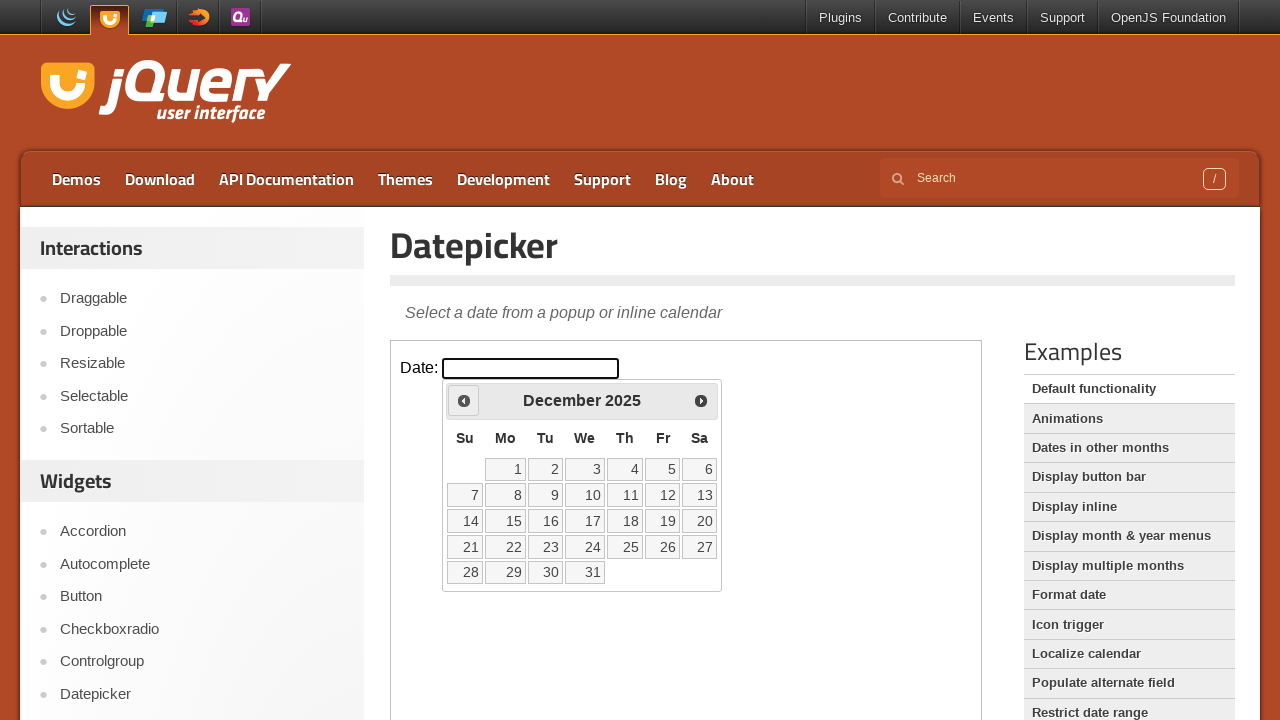

Retrieved current year: 2025
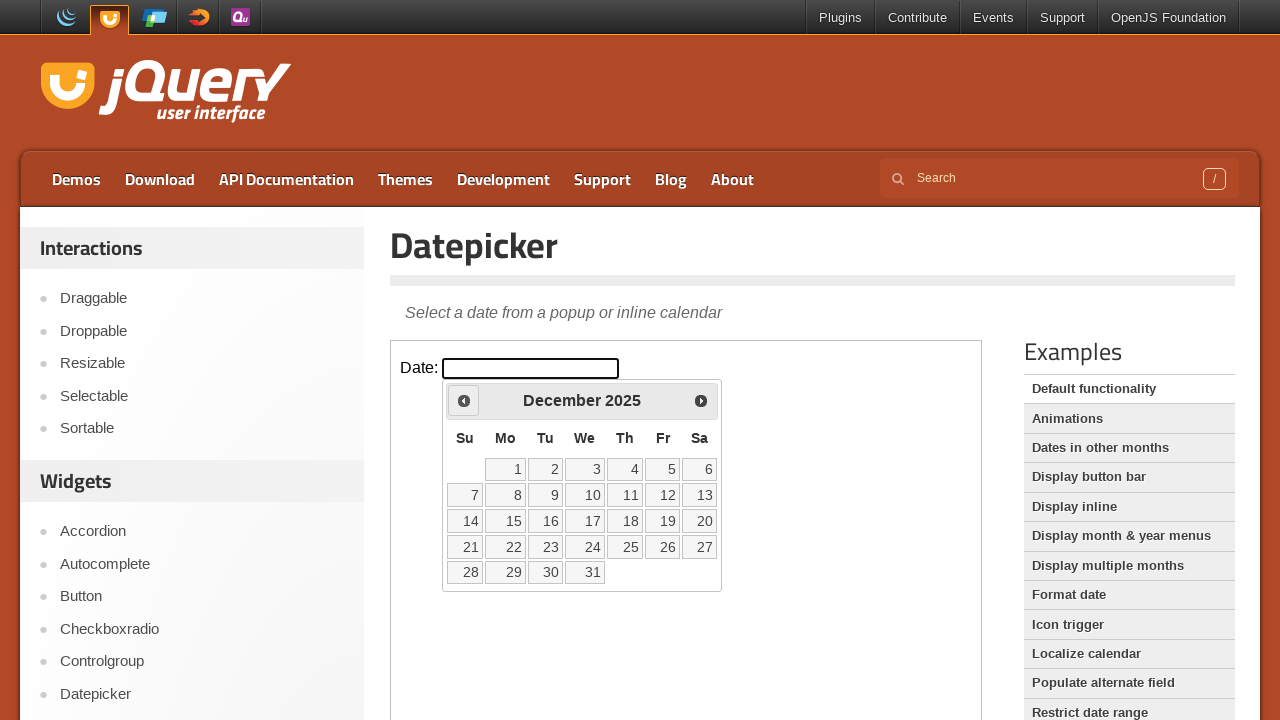

Clicked previous month button to navigate backwards at (464, 400) on iframe >> nth=0 >> internal:control=enter-frame >> a[title='Prev']
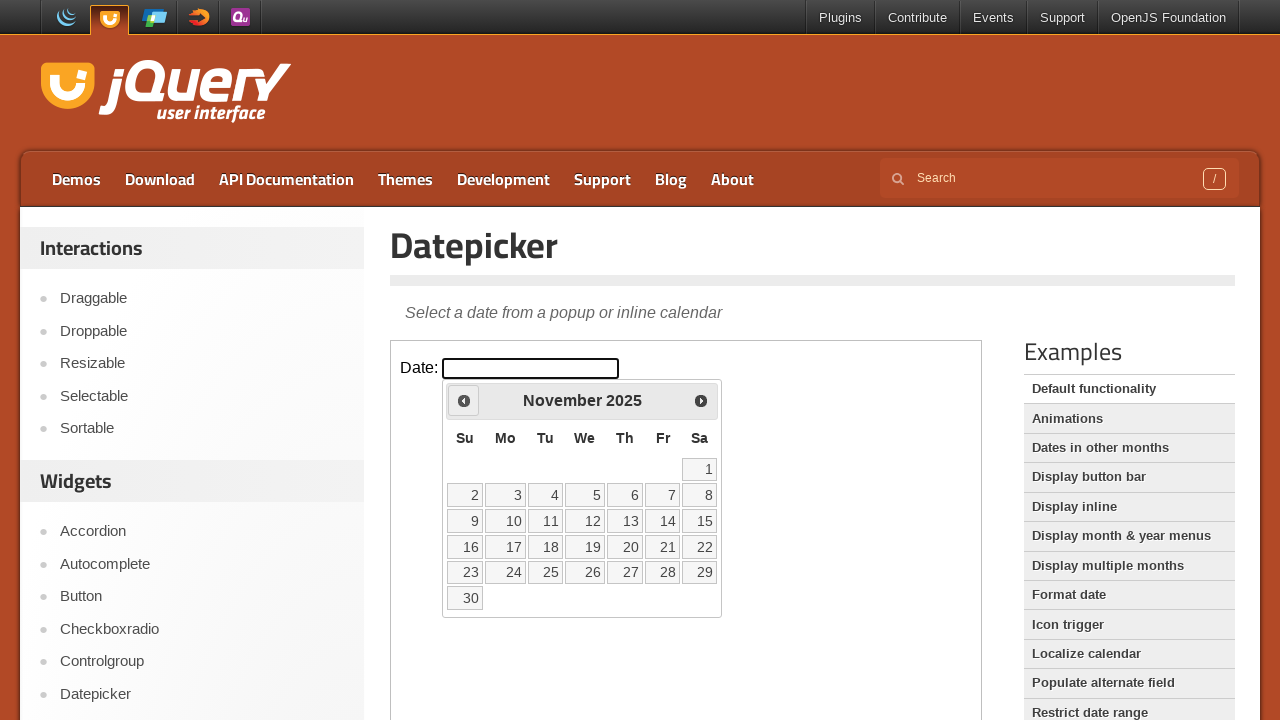

Retrieved current month: November
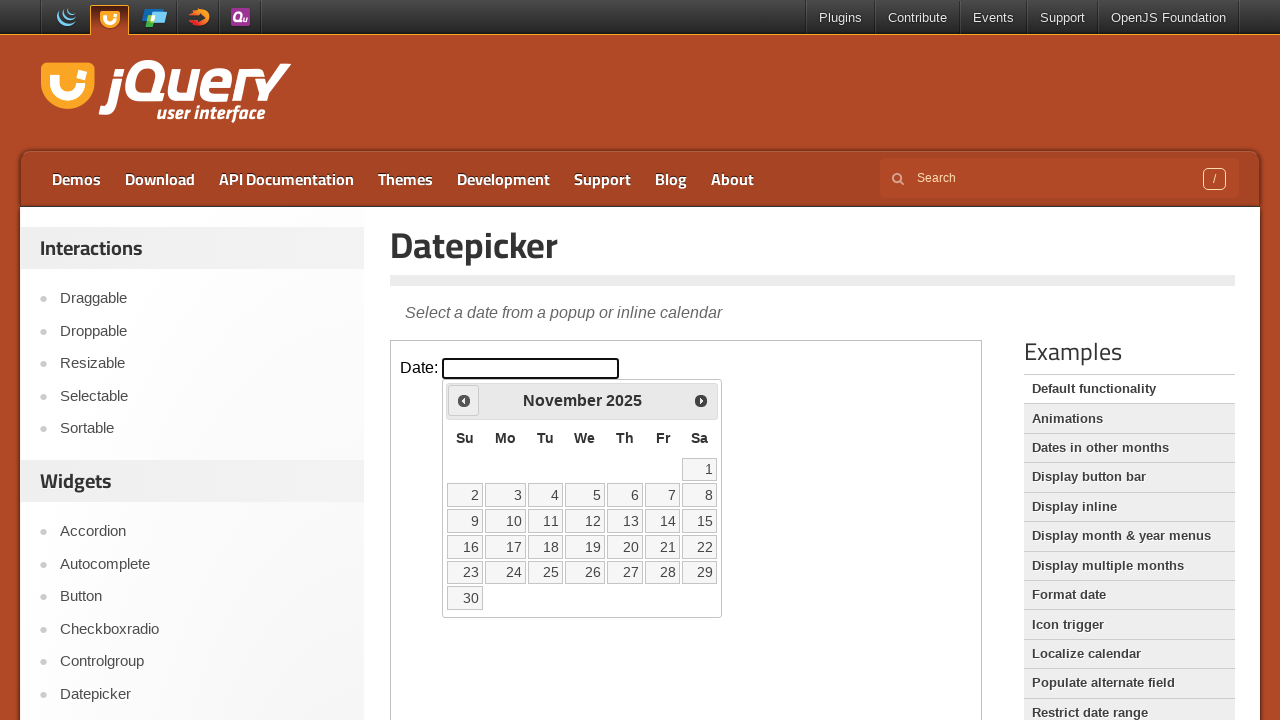

Retrieved current year: 2025
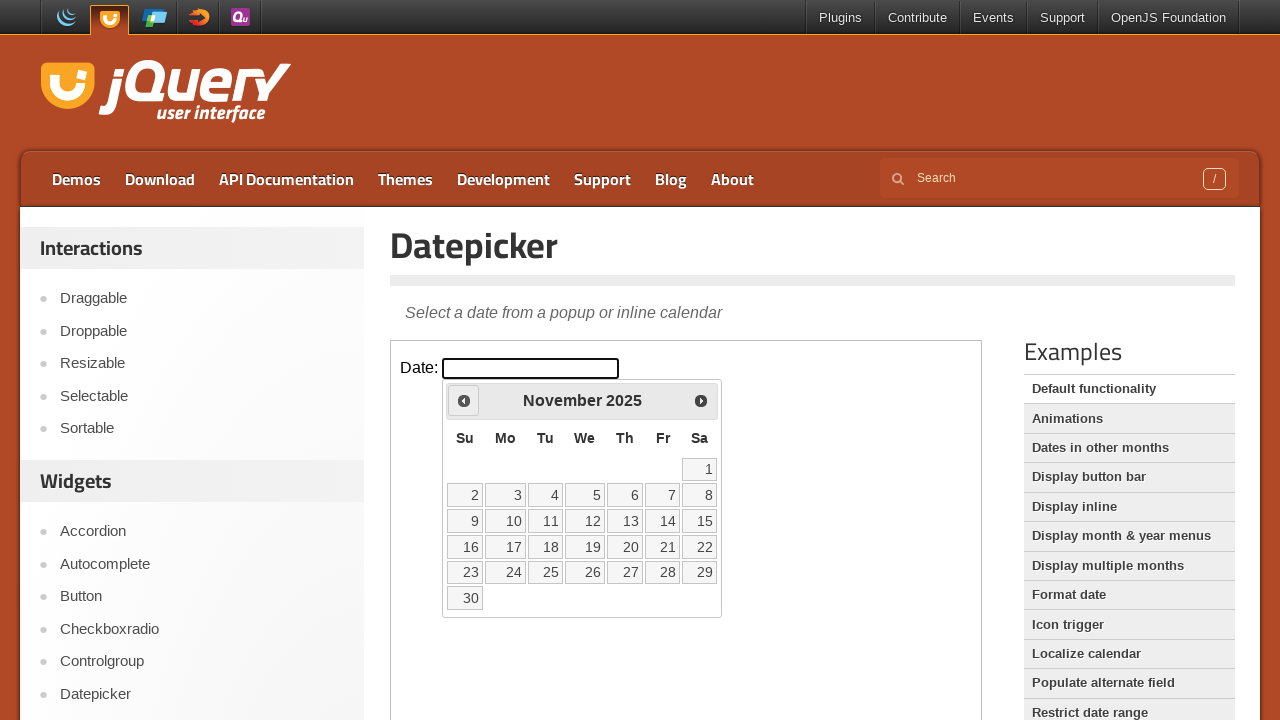

Clicked previous month button to navigate backwards at (464, 400) on iframe >> nth=0 >> internal:control=enter-frame >> a[title='Prev']
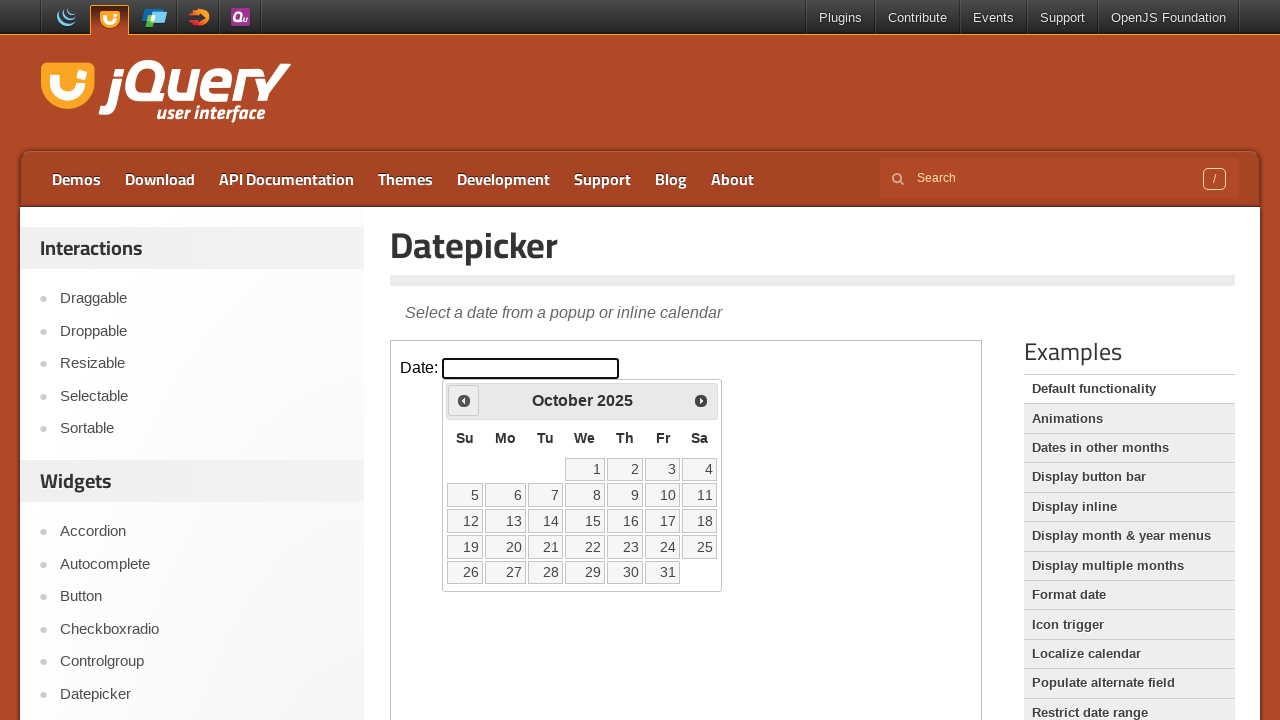

Retrieved current month: October
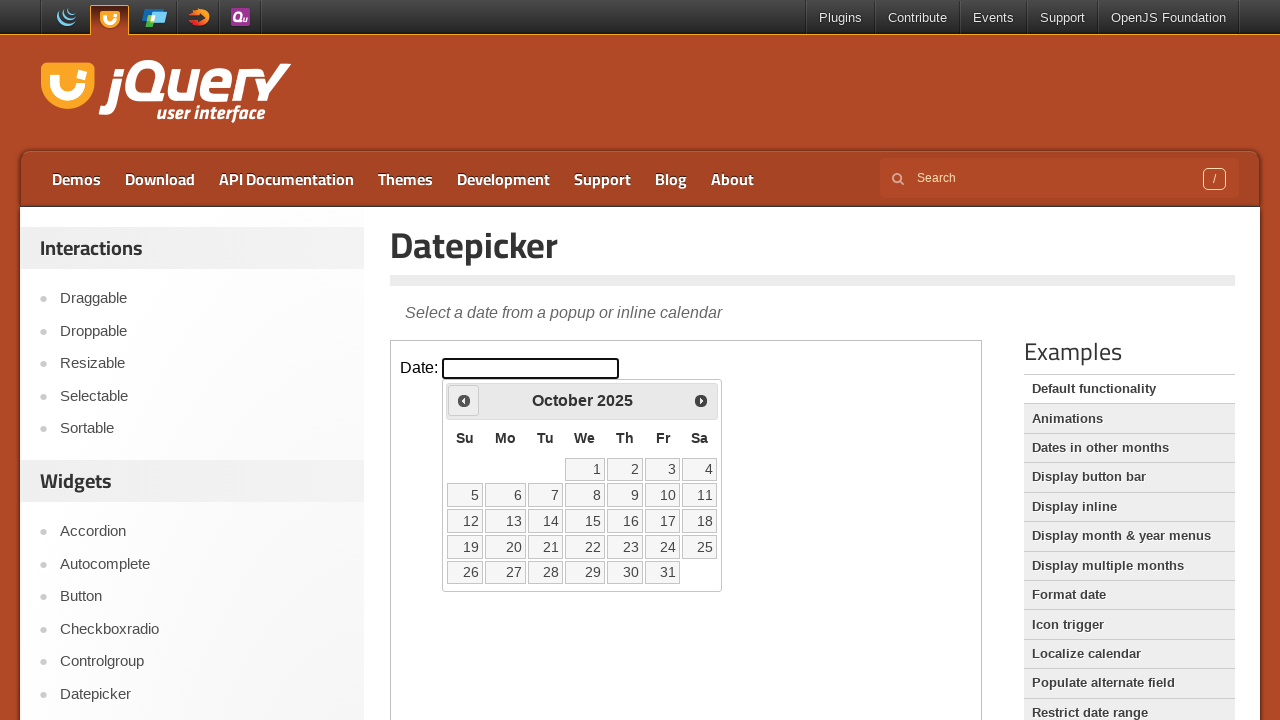

Retrieved current year: 2025
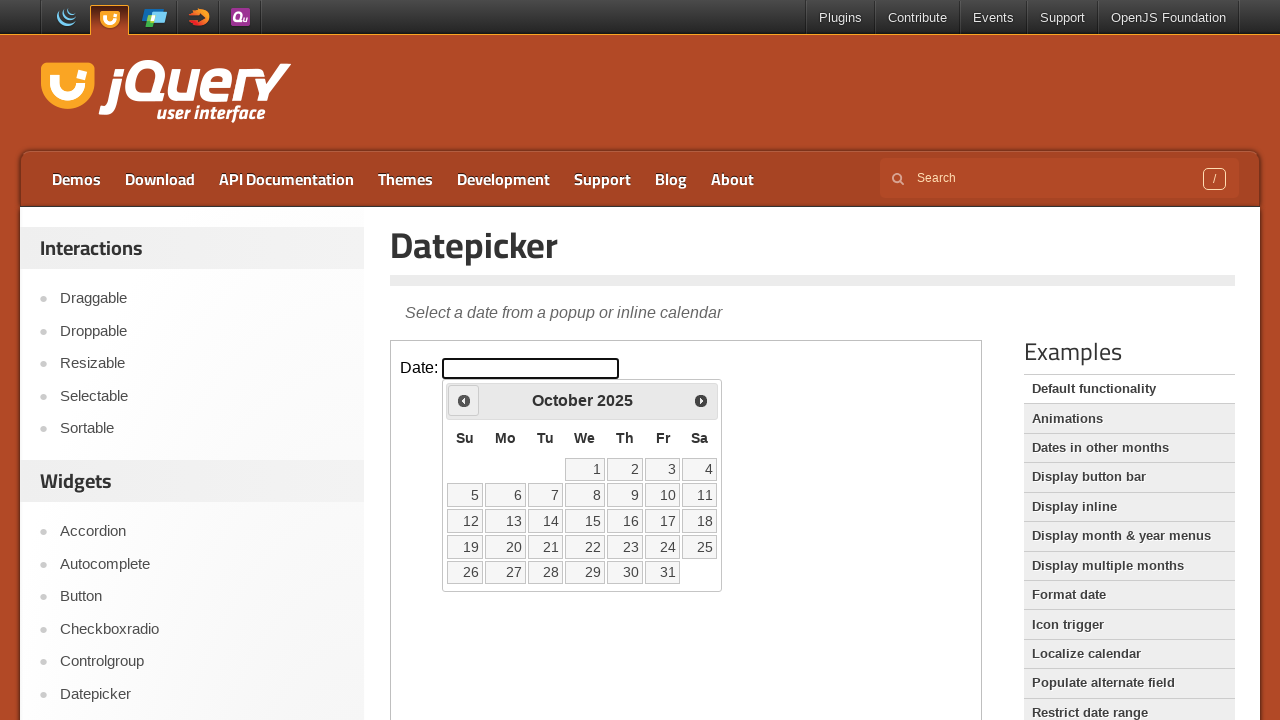

Clicked previous month button to navigate backwards at (464, 400) on iframe >> nth=0 >> internal:control=enter-frame >> a[title='Prev']
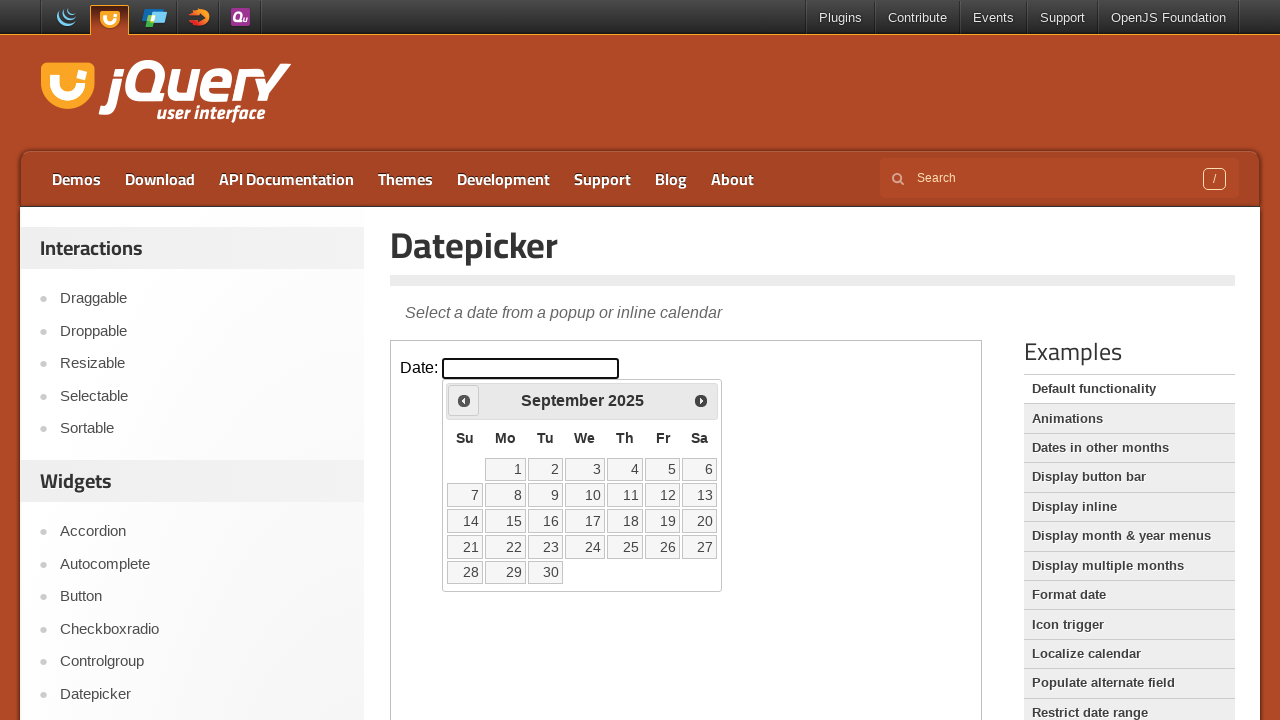

Retrieved current month: September
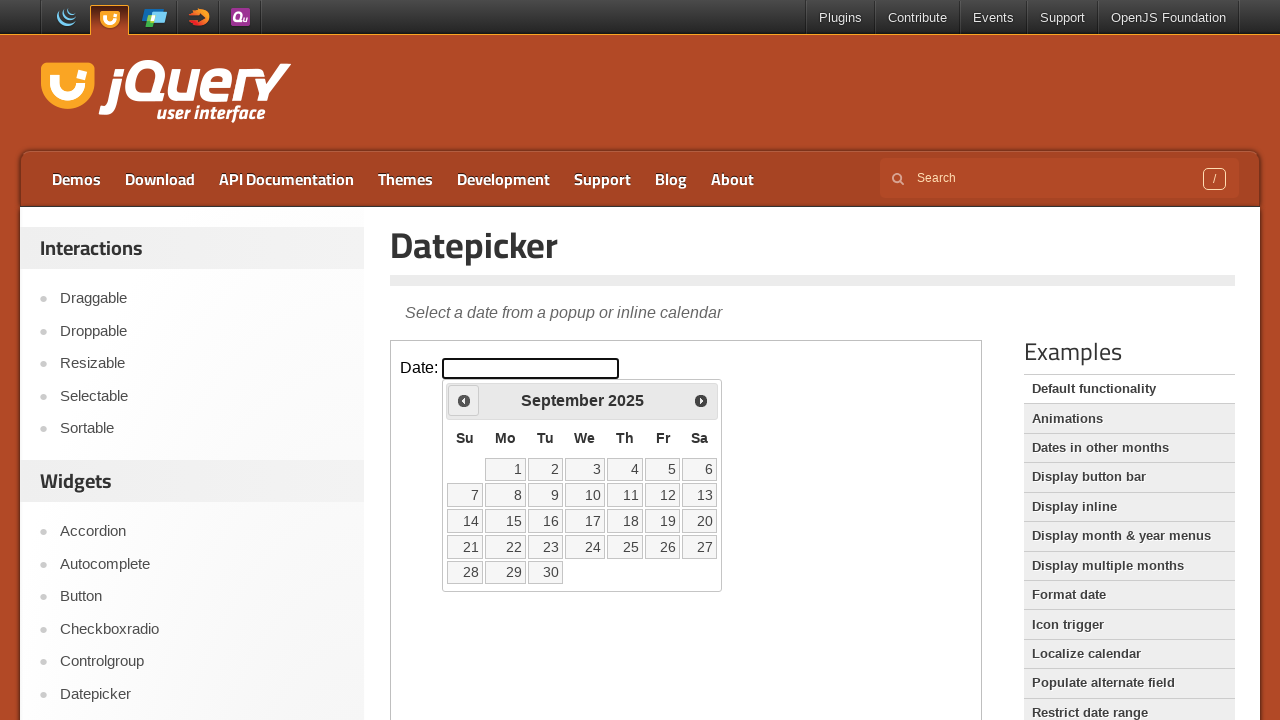

Retrieved current year: 2025
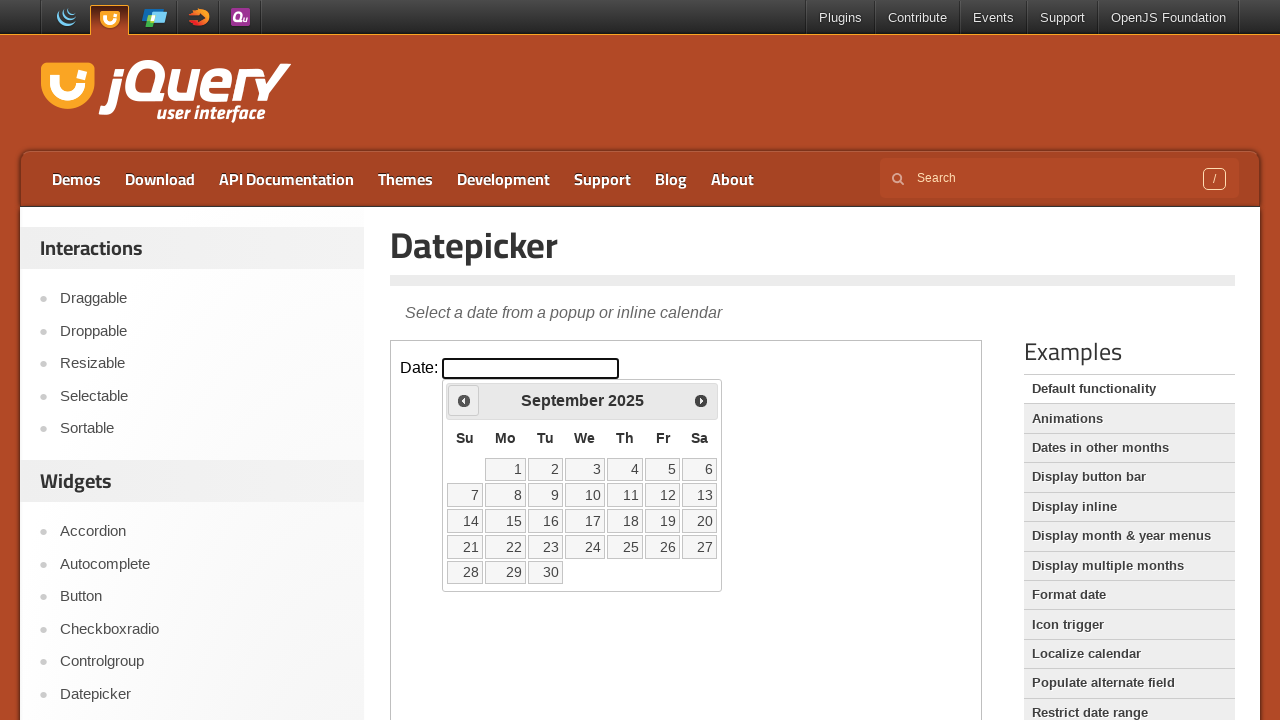

Clicked previous month button to navigate backwards at (464, 400) on iframe >> nth=0 >> internal:control=enter-frame >> a[title='Prev']
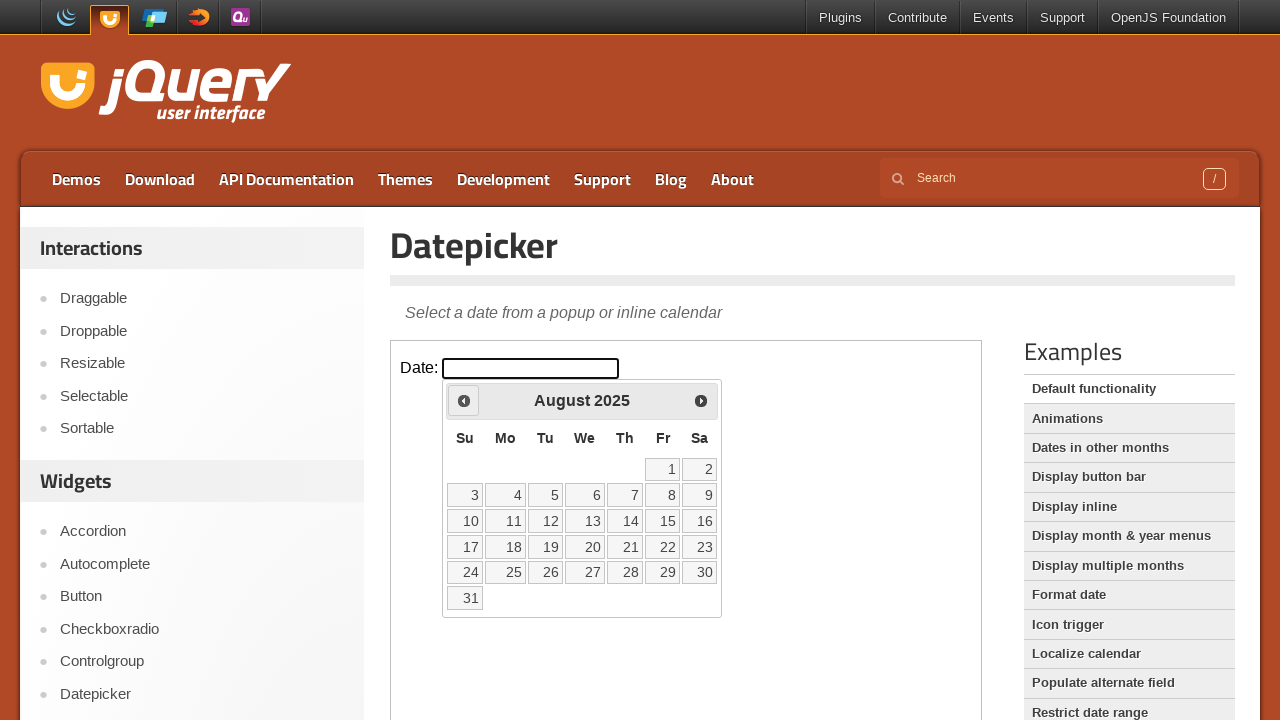

Retrieved current month: August
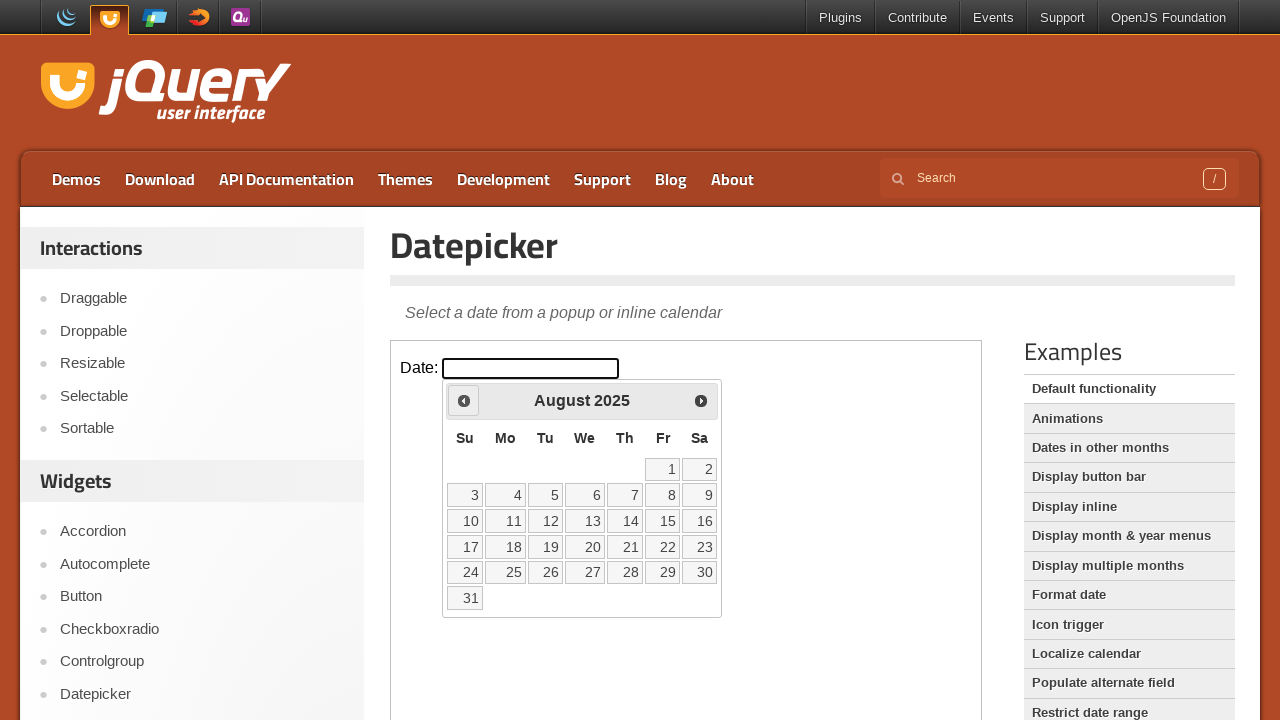

Retrieved current year: 2025
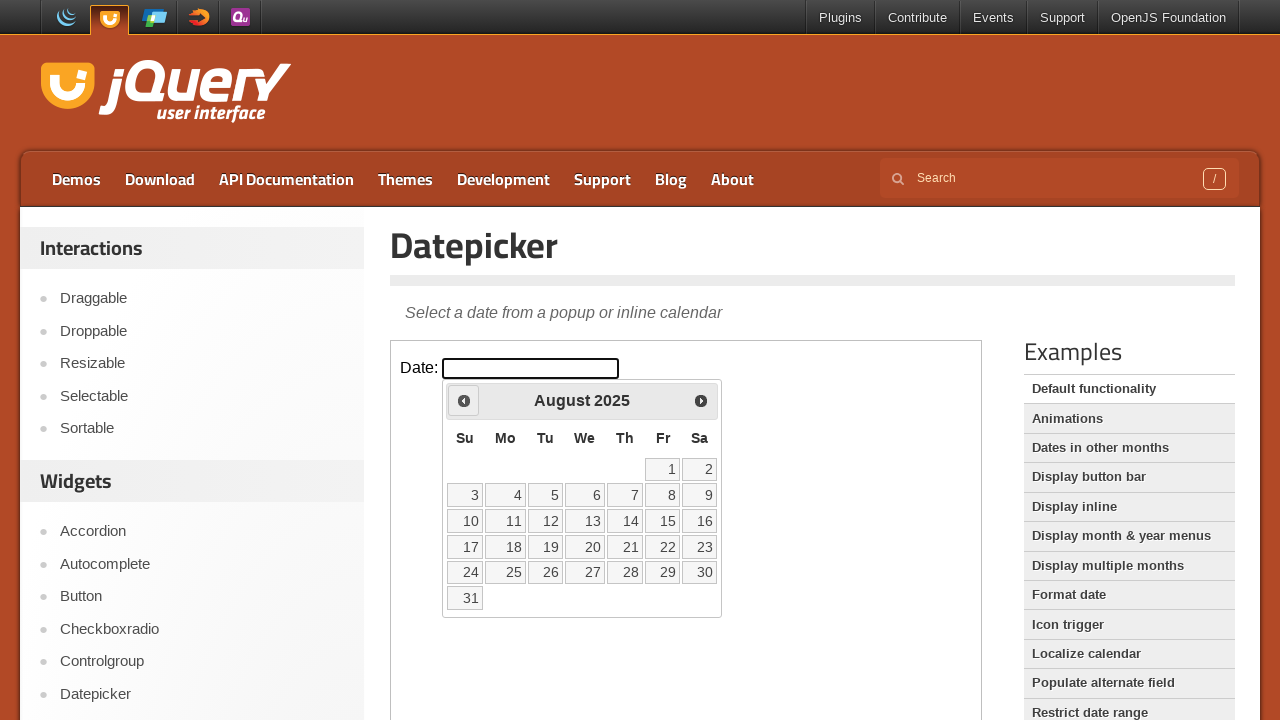

Clicked previous month button to navigate backwards at (464, 400) on iframe >> nth=0 >> internal:control=enter-frame >> a[title='Prev']
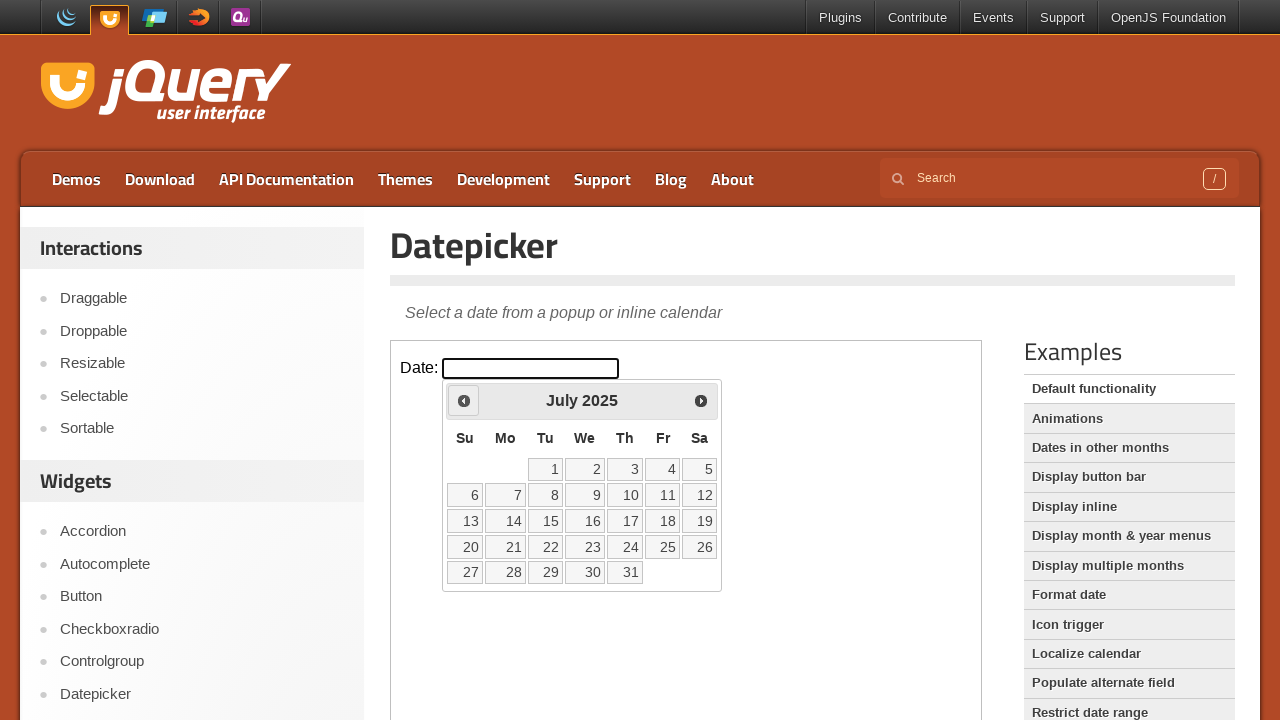

Retrieved current month: July
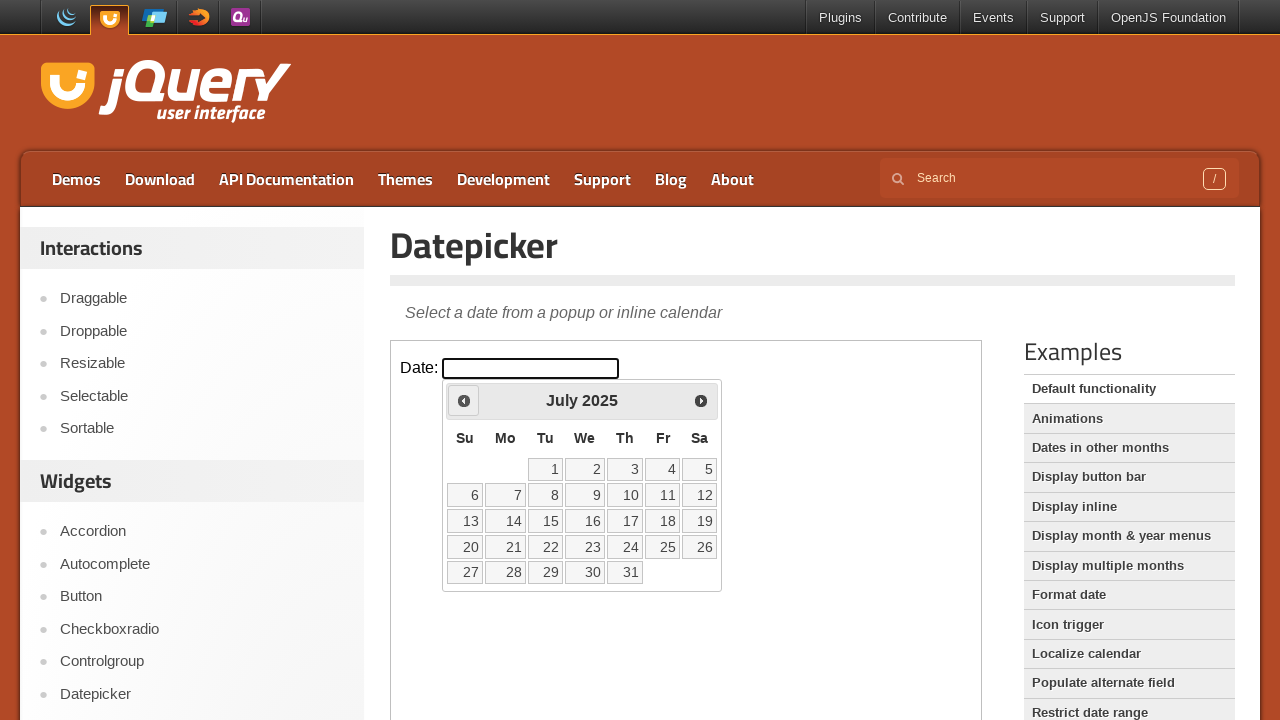

Retrieved current year: 2025
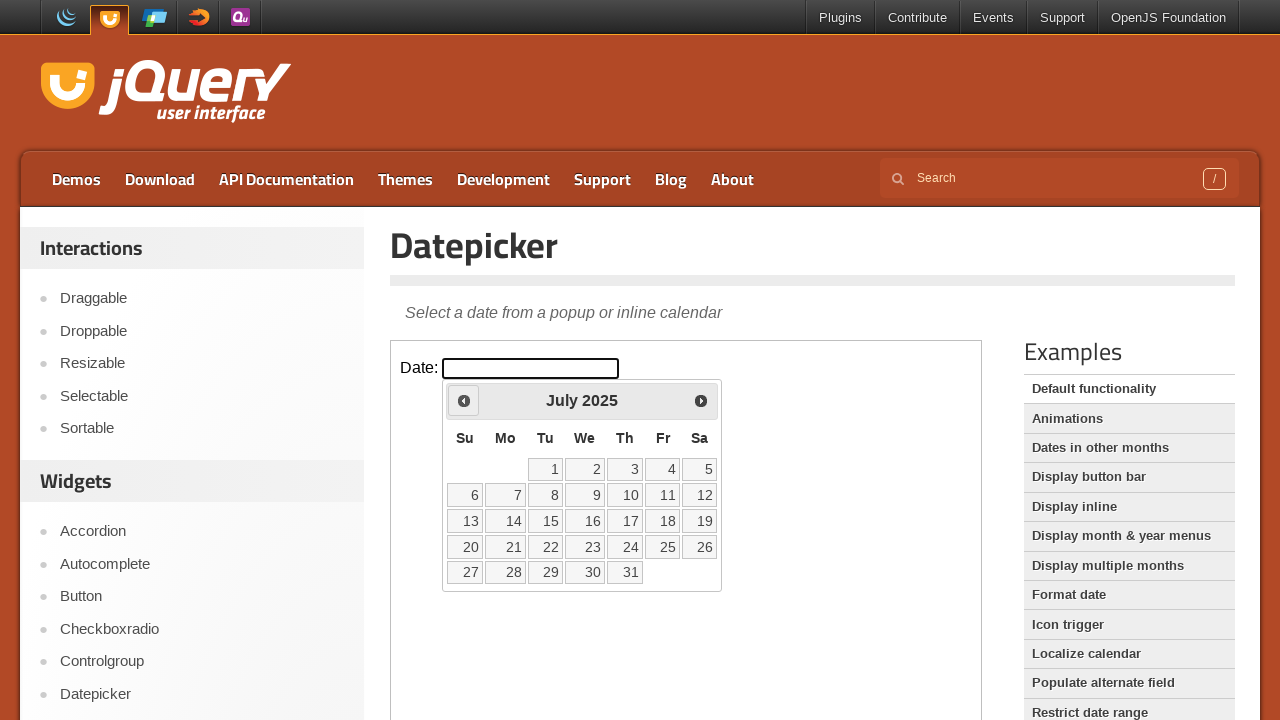

Clicked previous month button to navigate backwards at (464, 400) on iframe >> nth=0 >> internal:control=enter-frame >> a[title='Prev']
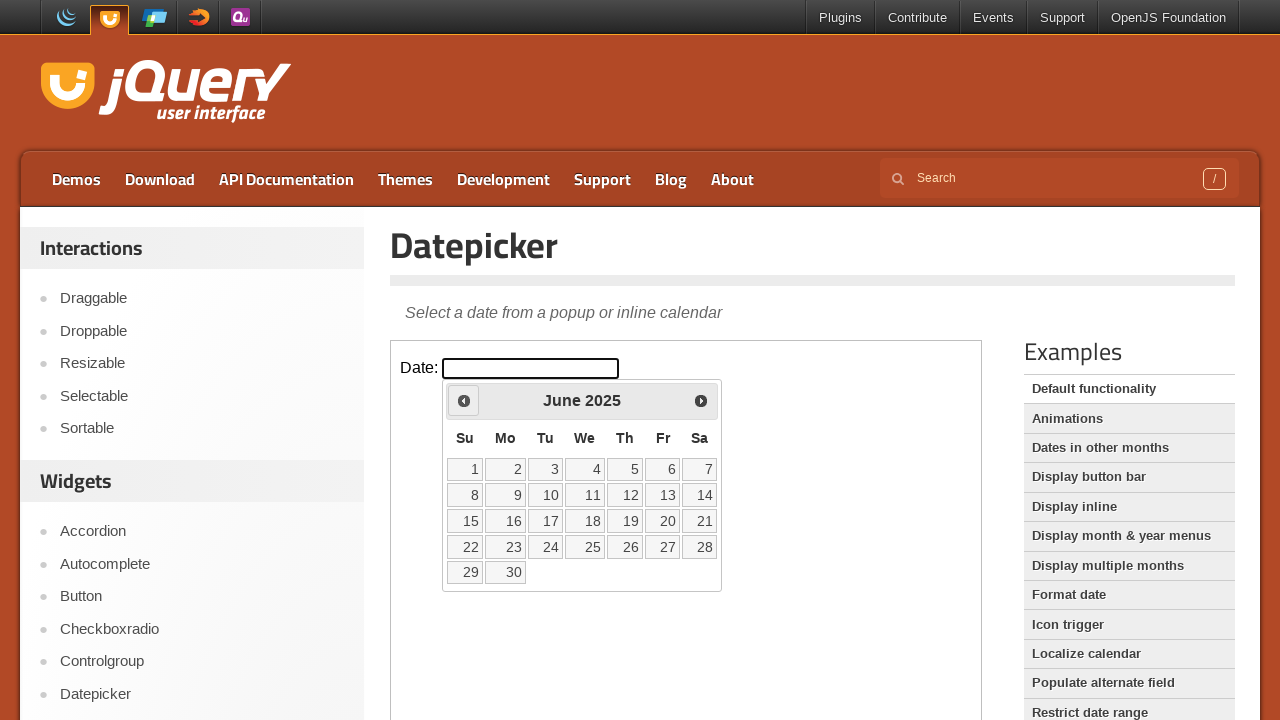

Retrieved current month: June
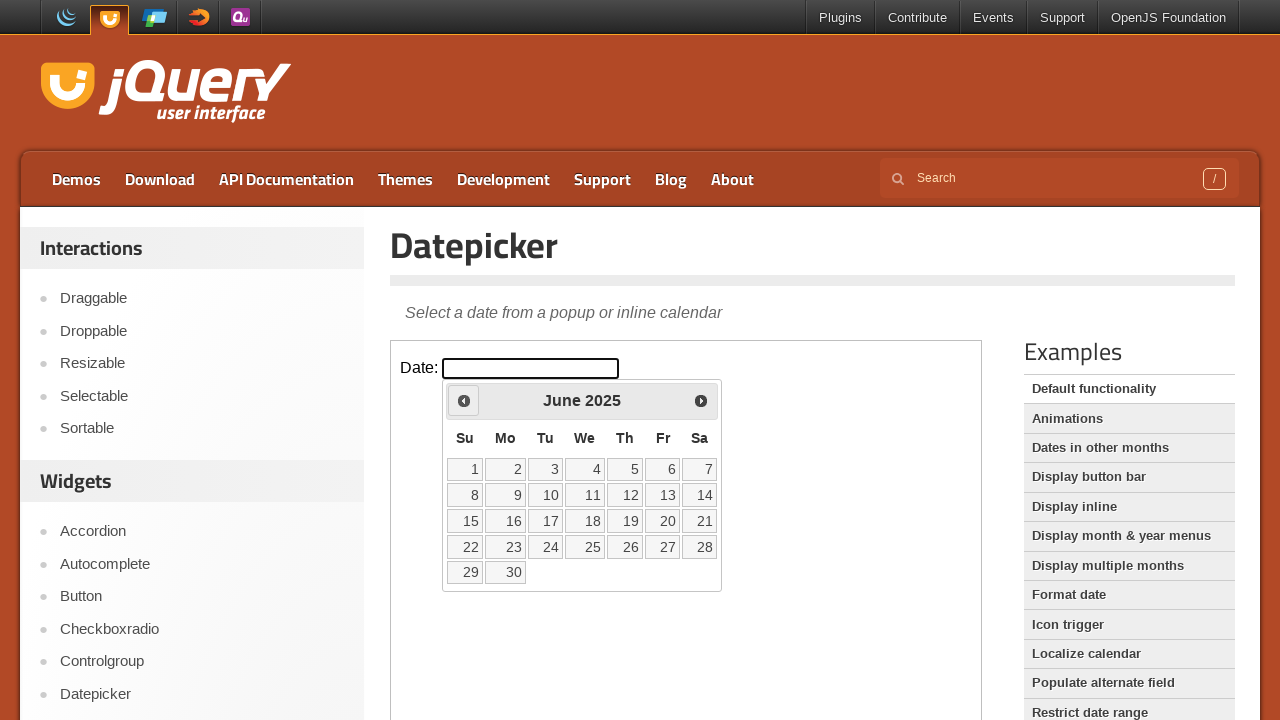

Retrieved current year: 2025
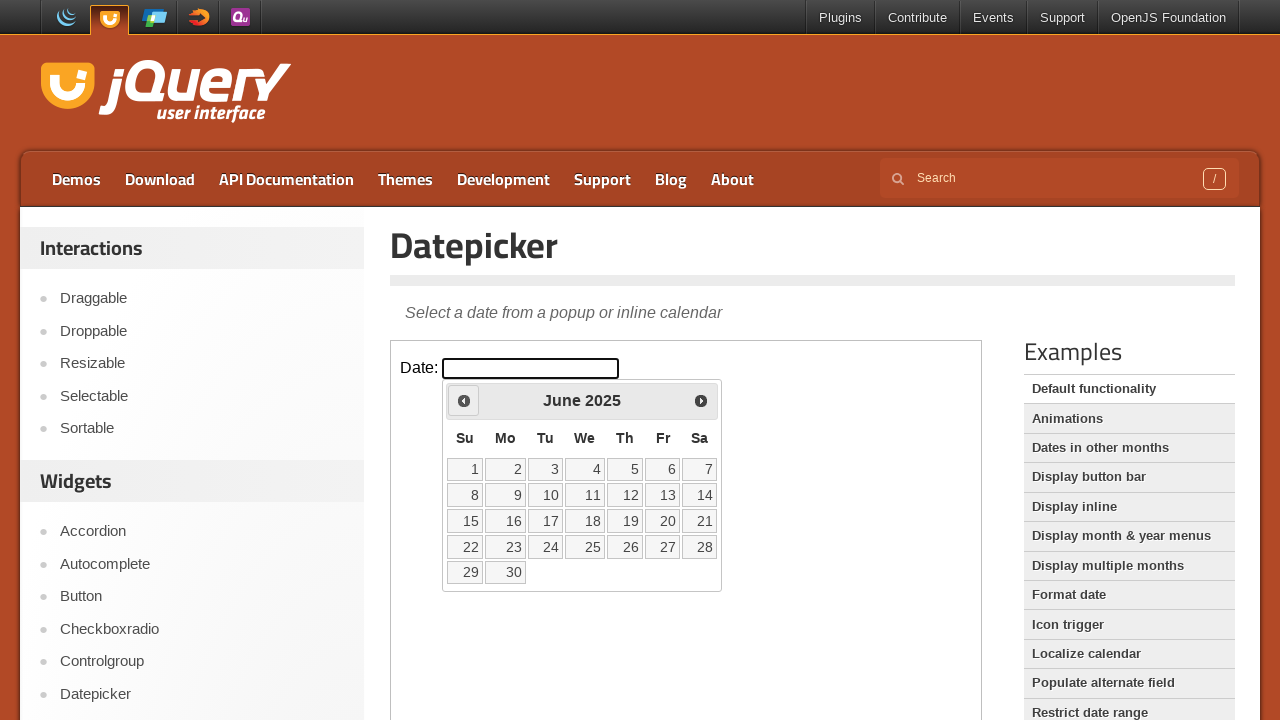

Clicked previous month button to navigate backwards at (464, 400) on iframe >> nth=0 >> internal:control=enter-frame >> a[title='Prev']
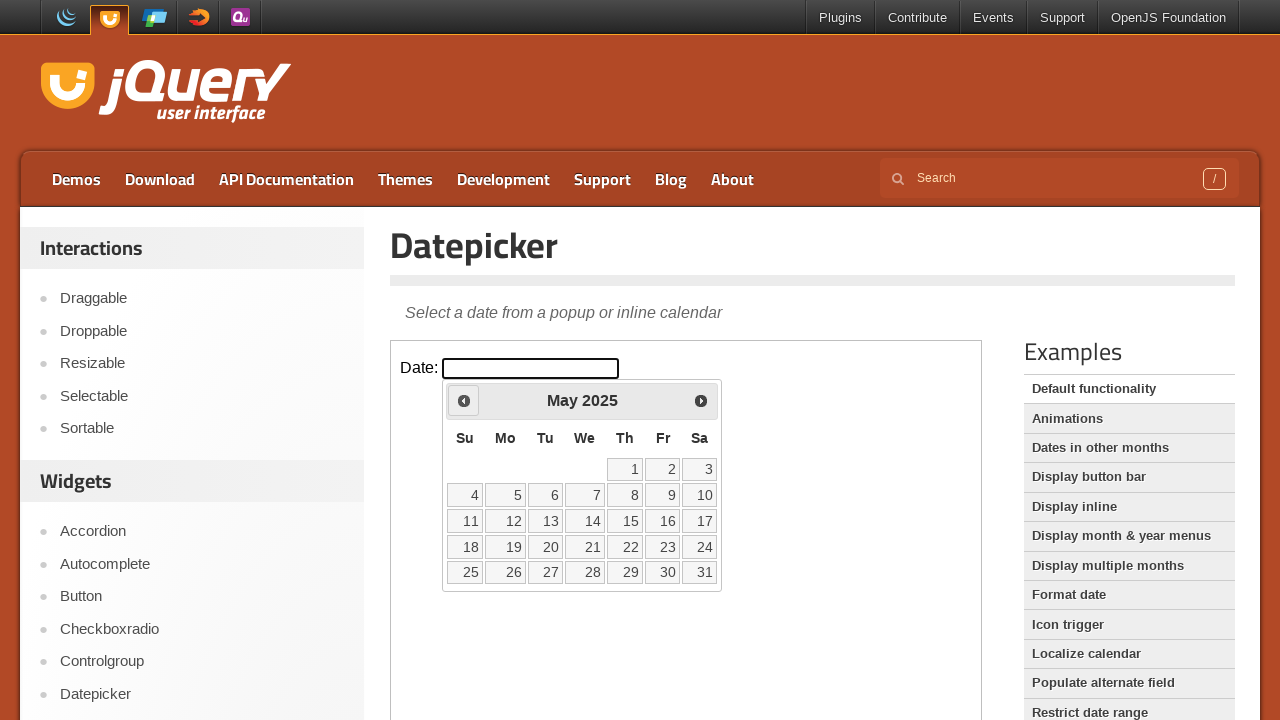

Retrieved current month: May
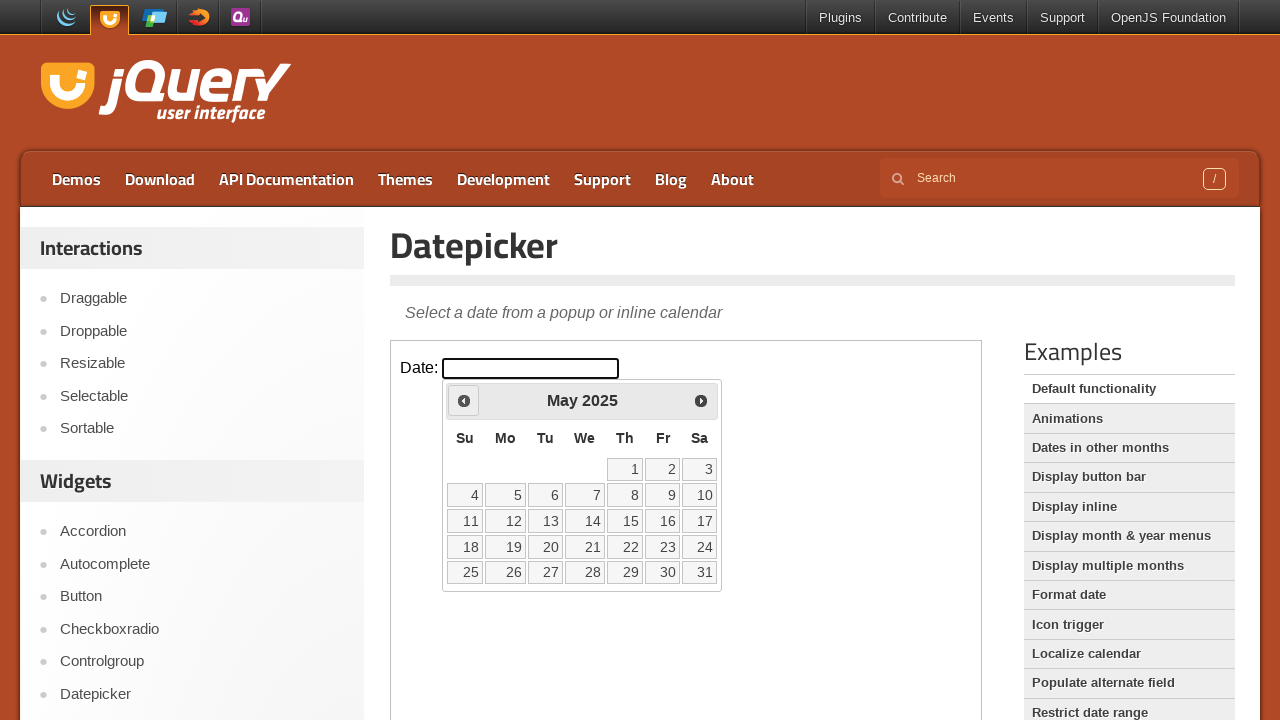

Retrieved current year: 2025
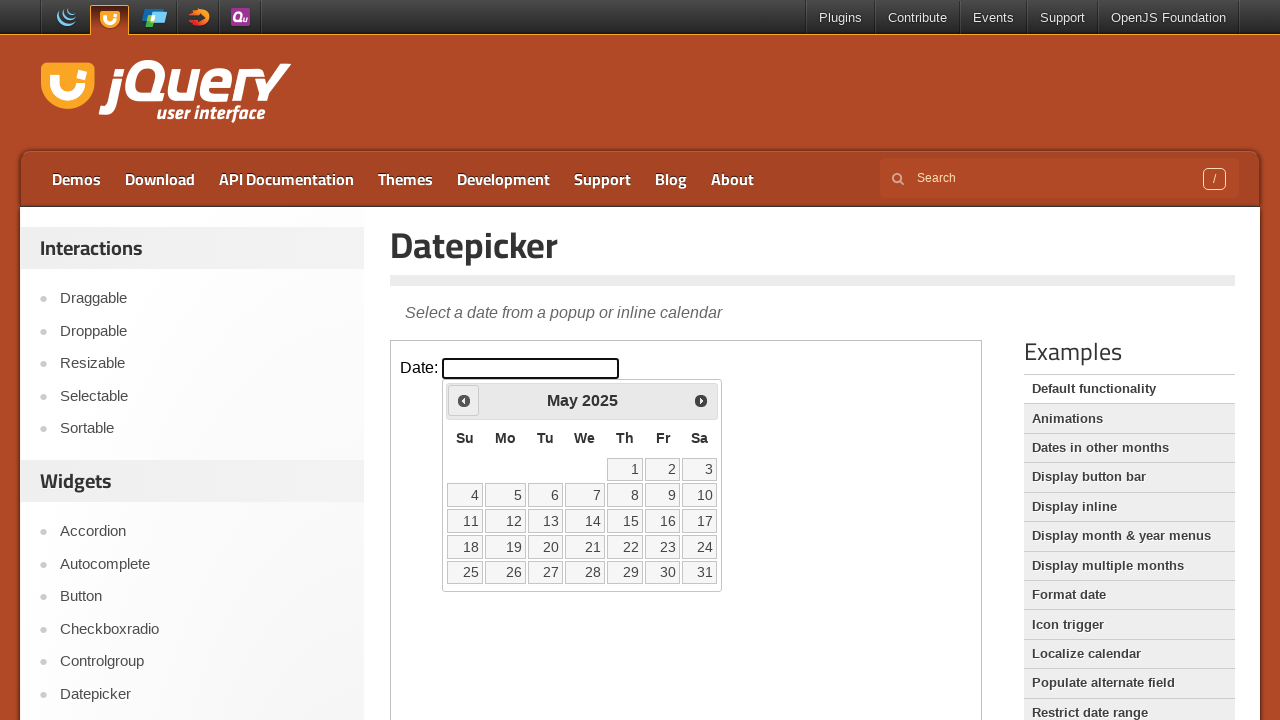

Clicked previous month button to navigate backwards at (464, 400) on iframe >> nth=0 >> internal:control=enter-frame >> a[title='Prev']
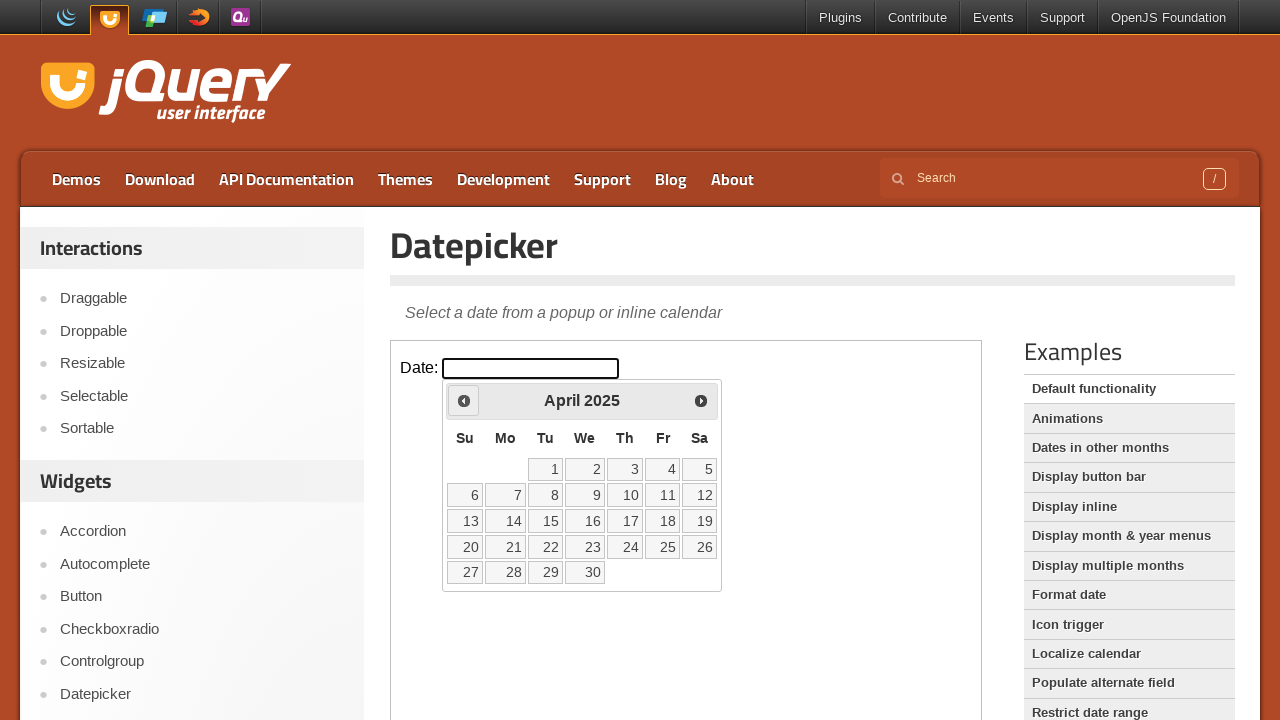

Retrieved current month: April
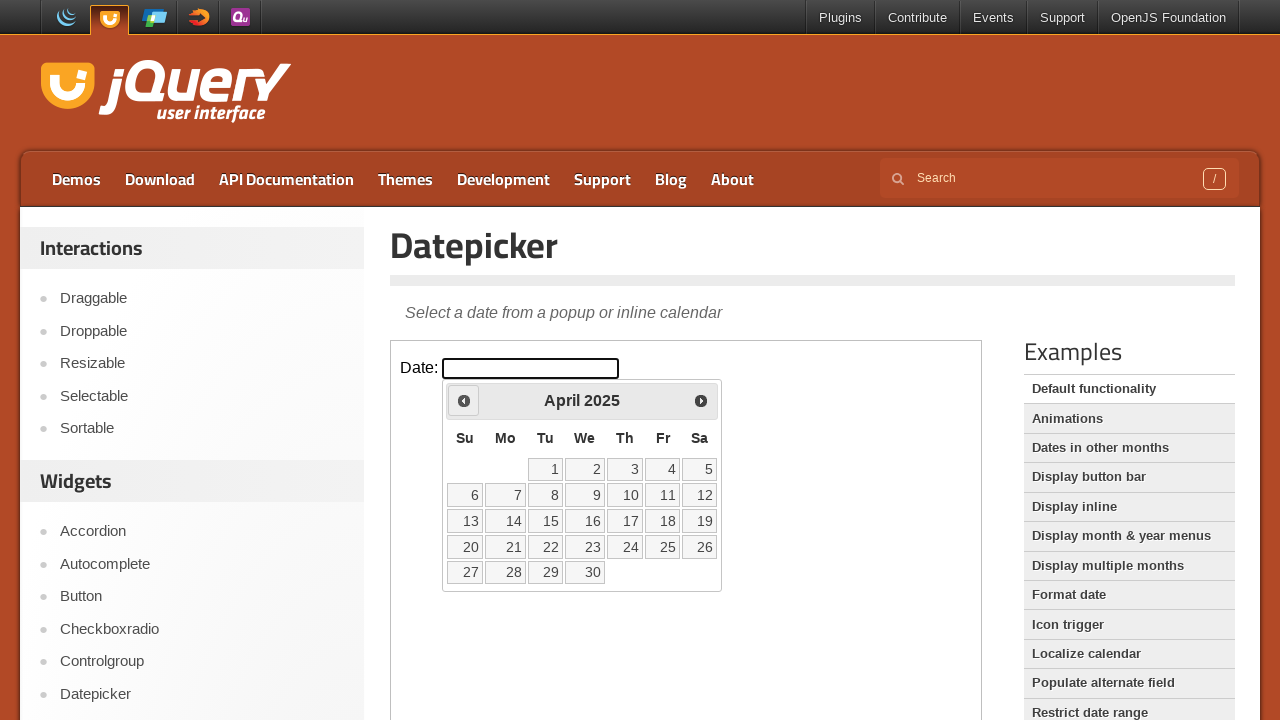

Retrieved current year: 2025
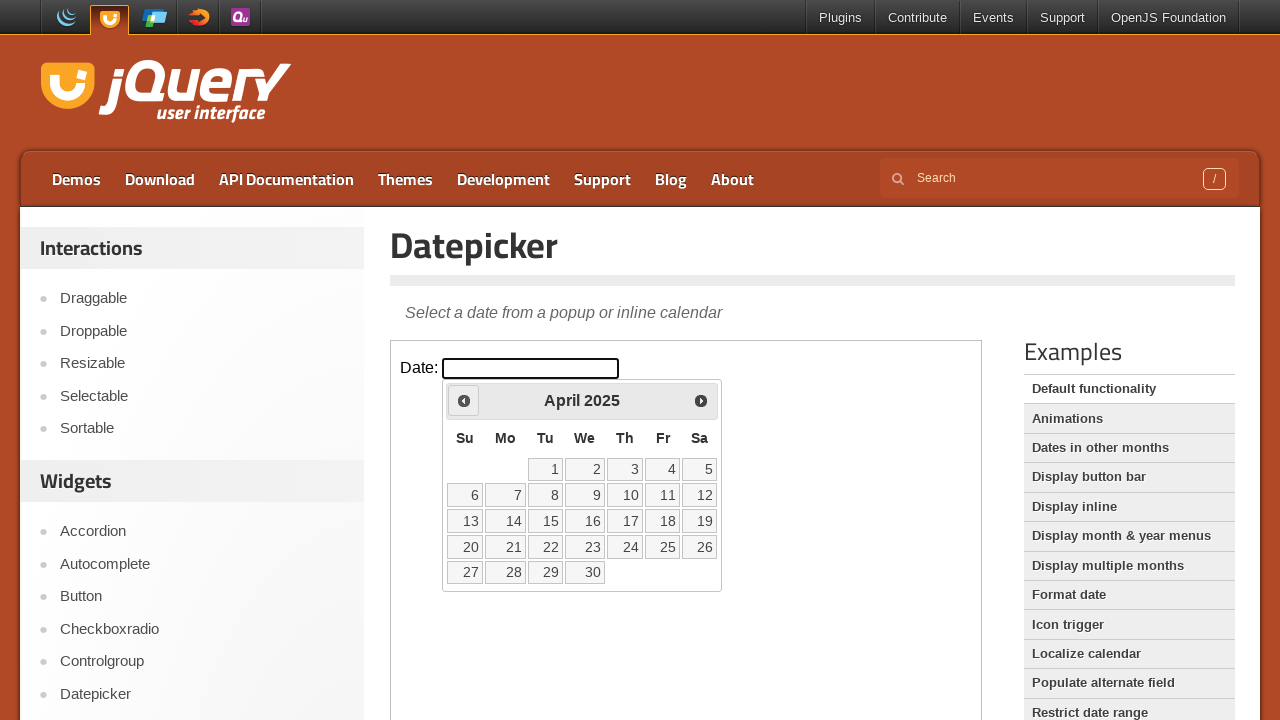

Clicked previous month button to navigate backwards at (464, 400) on iframe >> nth=0 >> internal:control=enter-frame >> a[title='Prev']
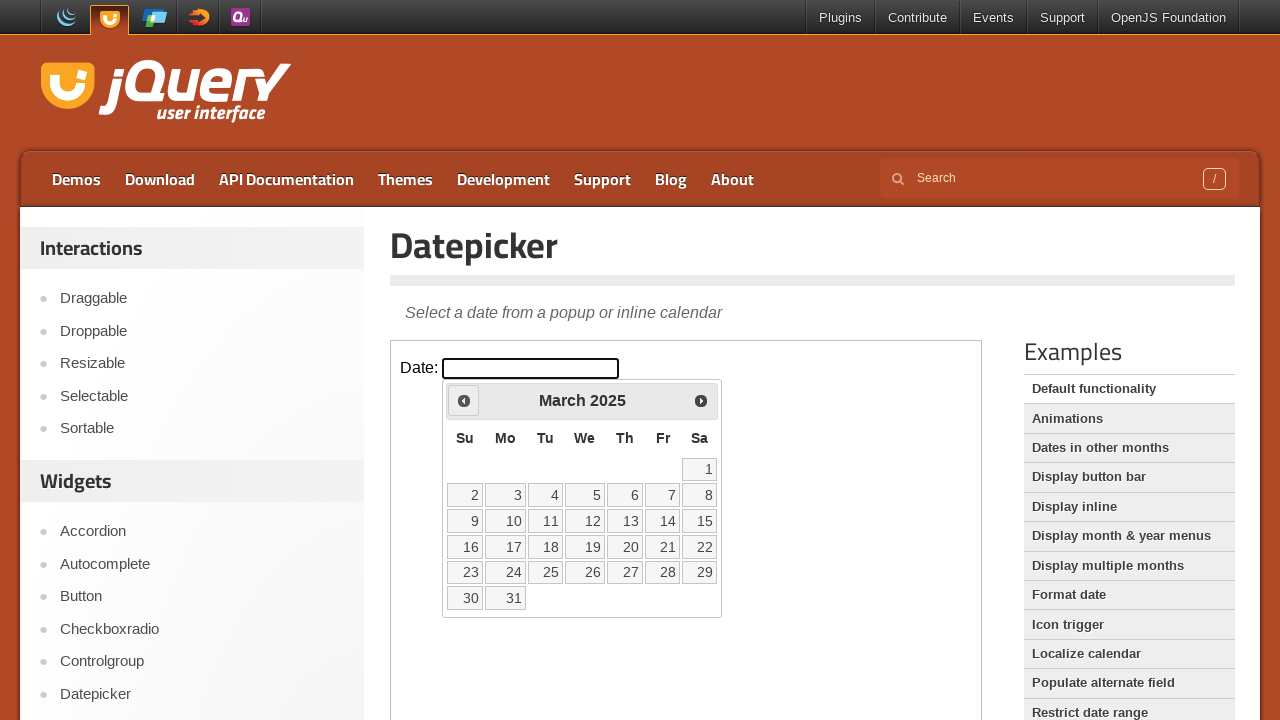

Retrieved current month: March
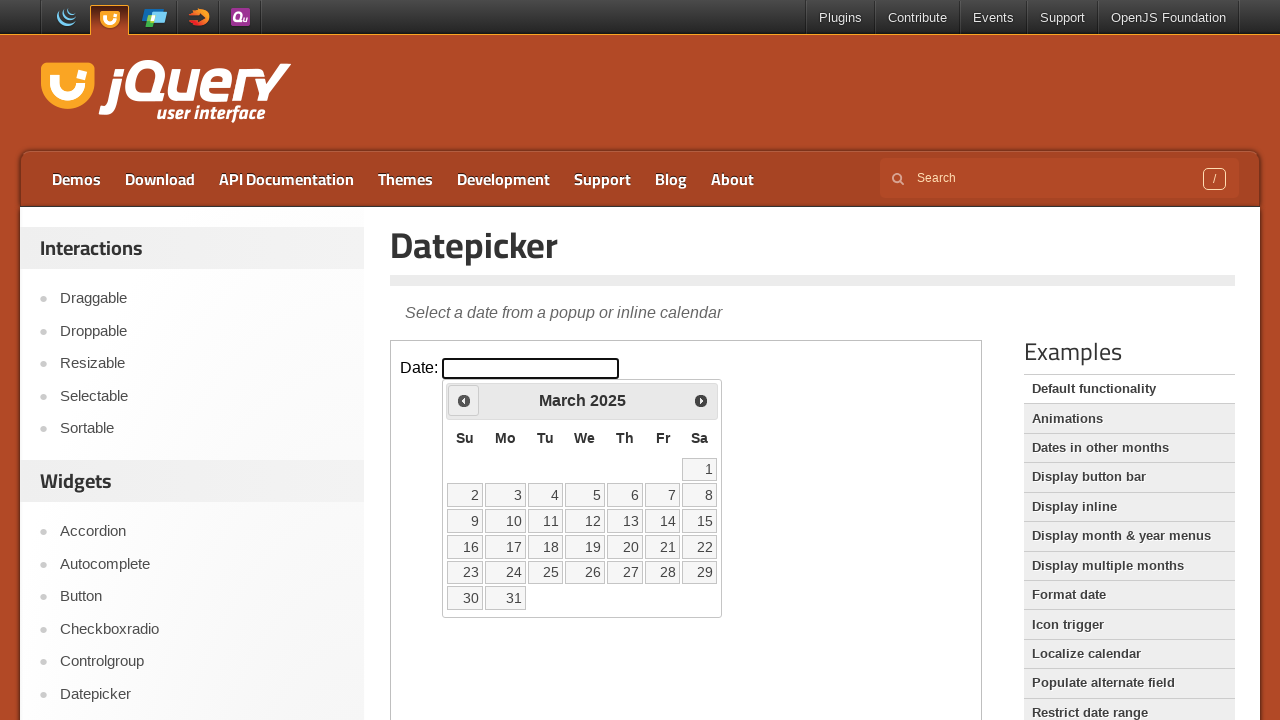

Retrieved current year: 2025
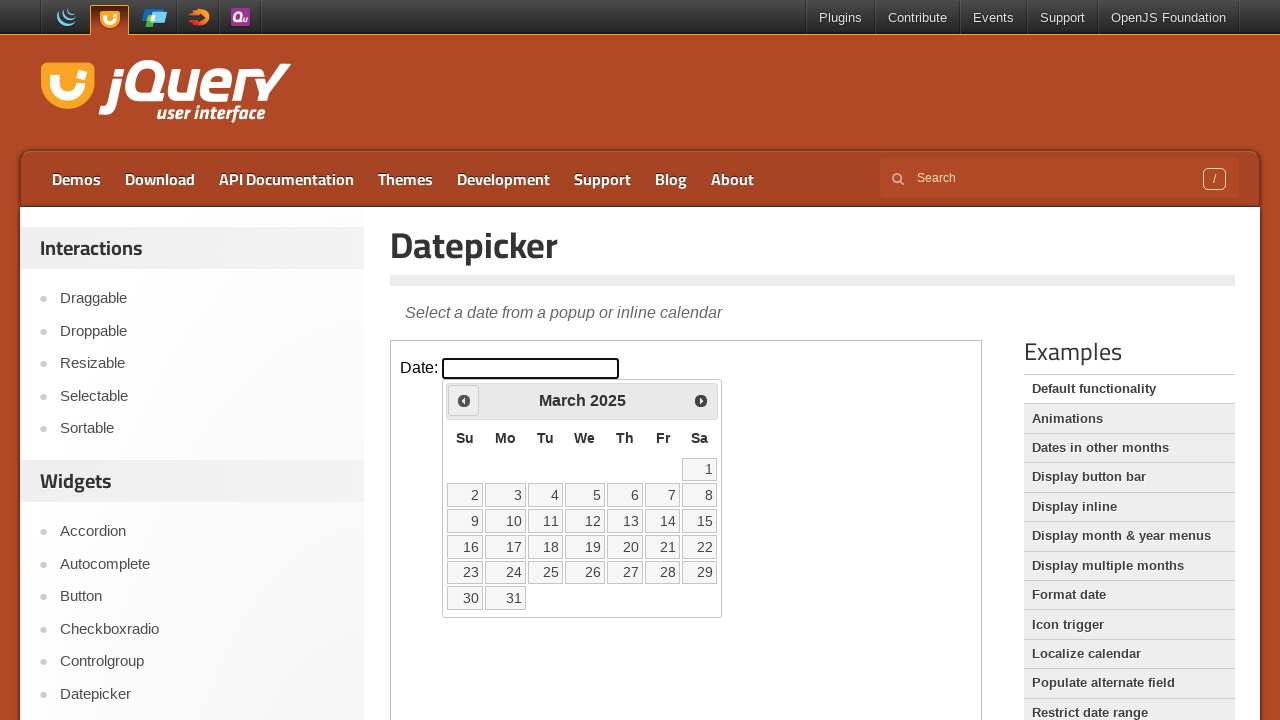

Clicked previous month button to navigate backwards at (464, 400) on iframe >> nth=0 >> internal:control=enter-frame >> a[title='Prev']
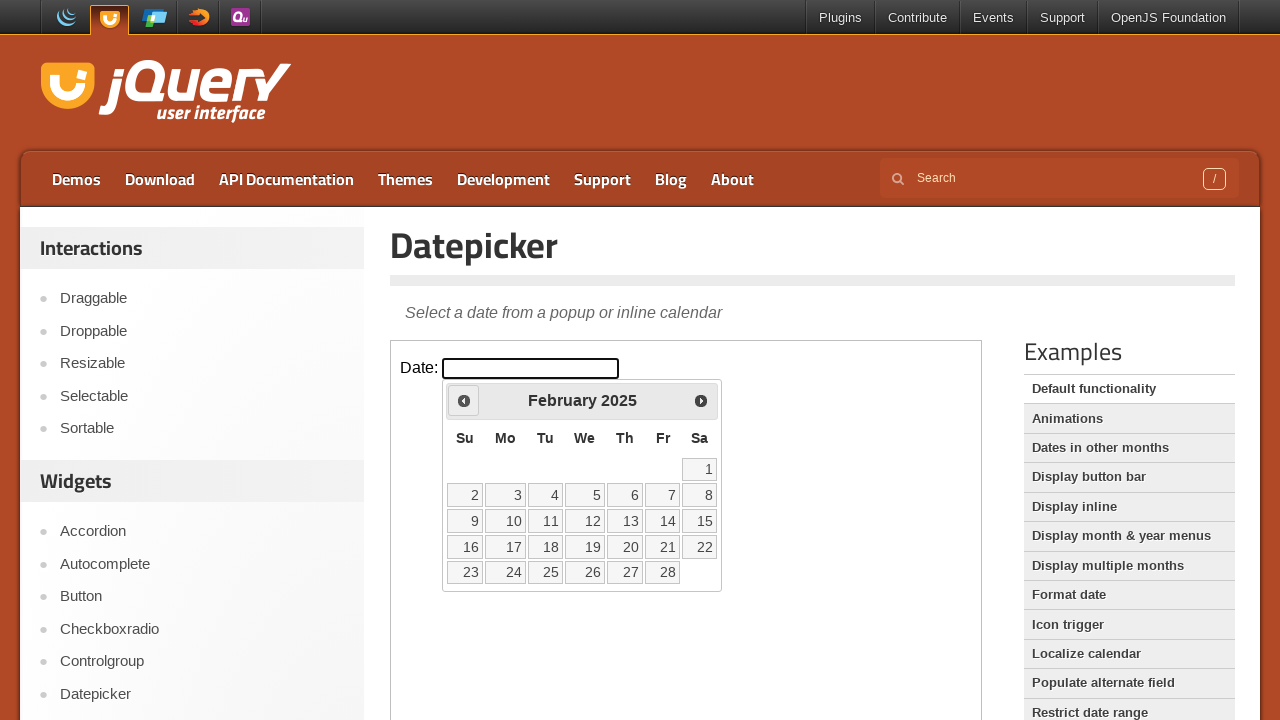

Retrieved current month: February
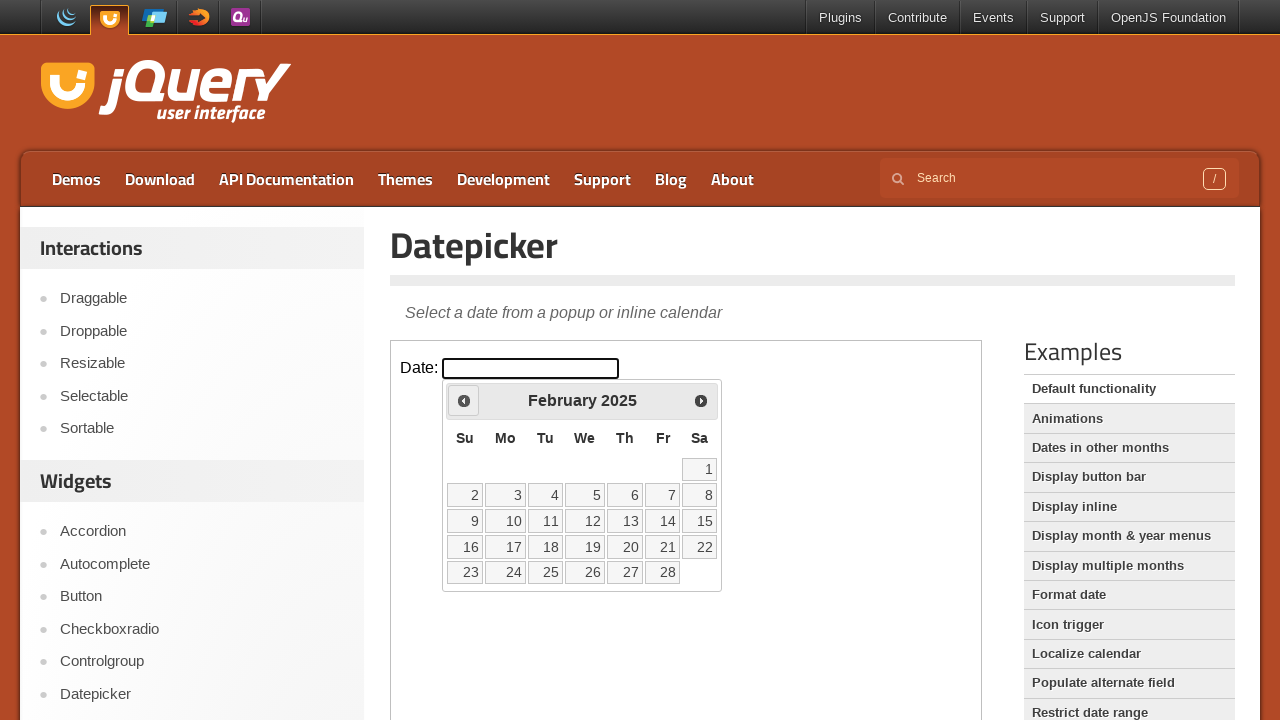

Retrieved current year: 2025
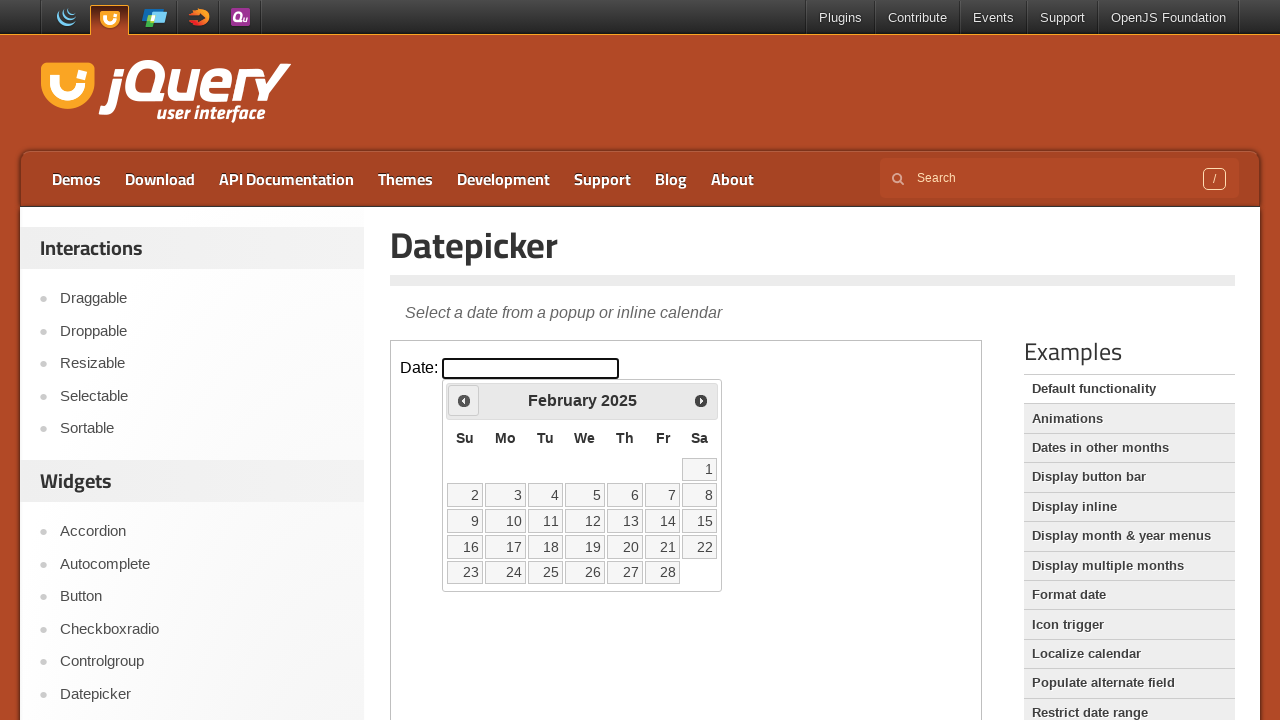

Clicked previous month button to navigate backwards at (464, 400) on iframe >> nth=0 >> internal:control=enter-frame >> a[title='Prev']
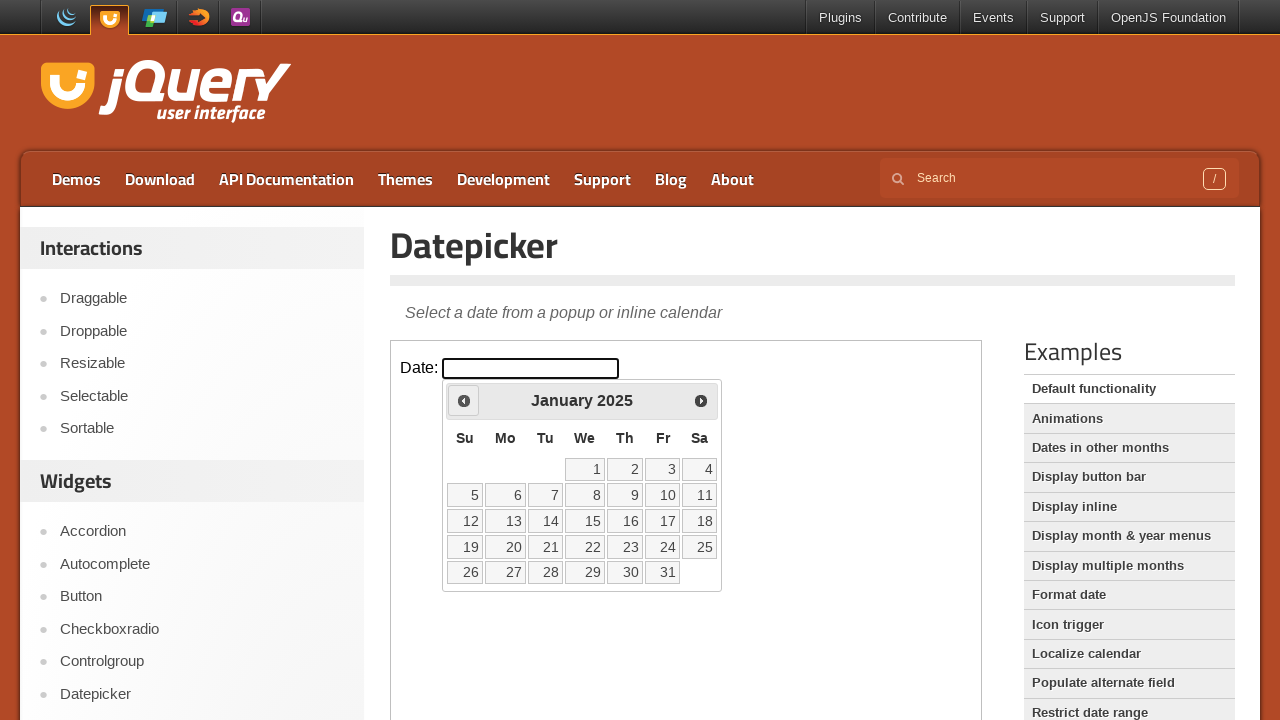

Retrieved current month: January
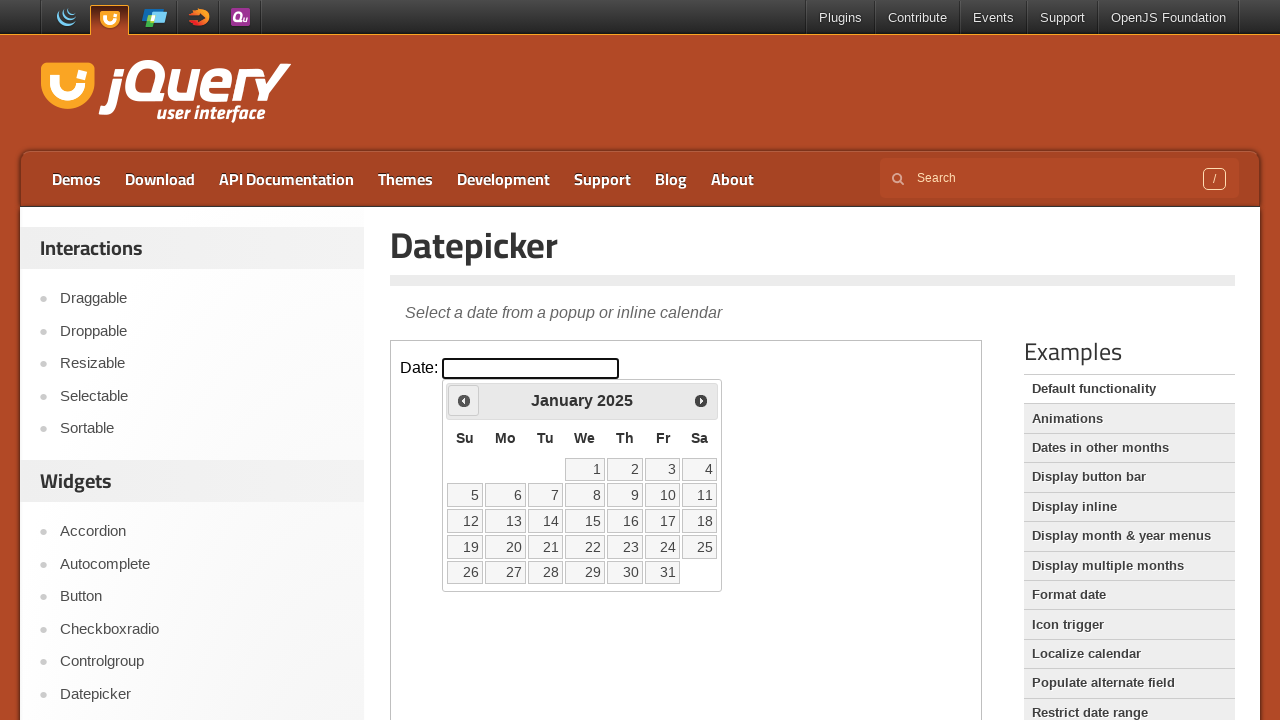

Retrieved current year: 2025
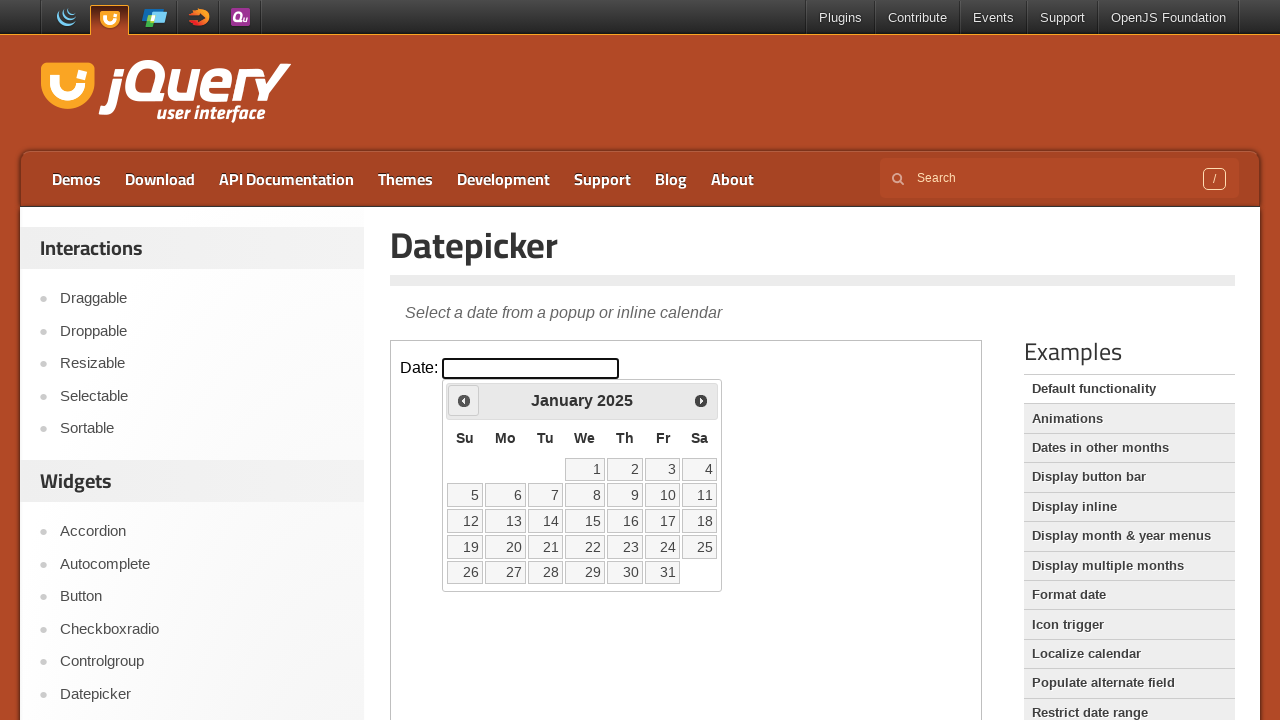

Clicked previous month button to navigate backwards at (464, 400) on iframe >> nth=0 >> internal:control=enter-frame >> a[title='Prev']
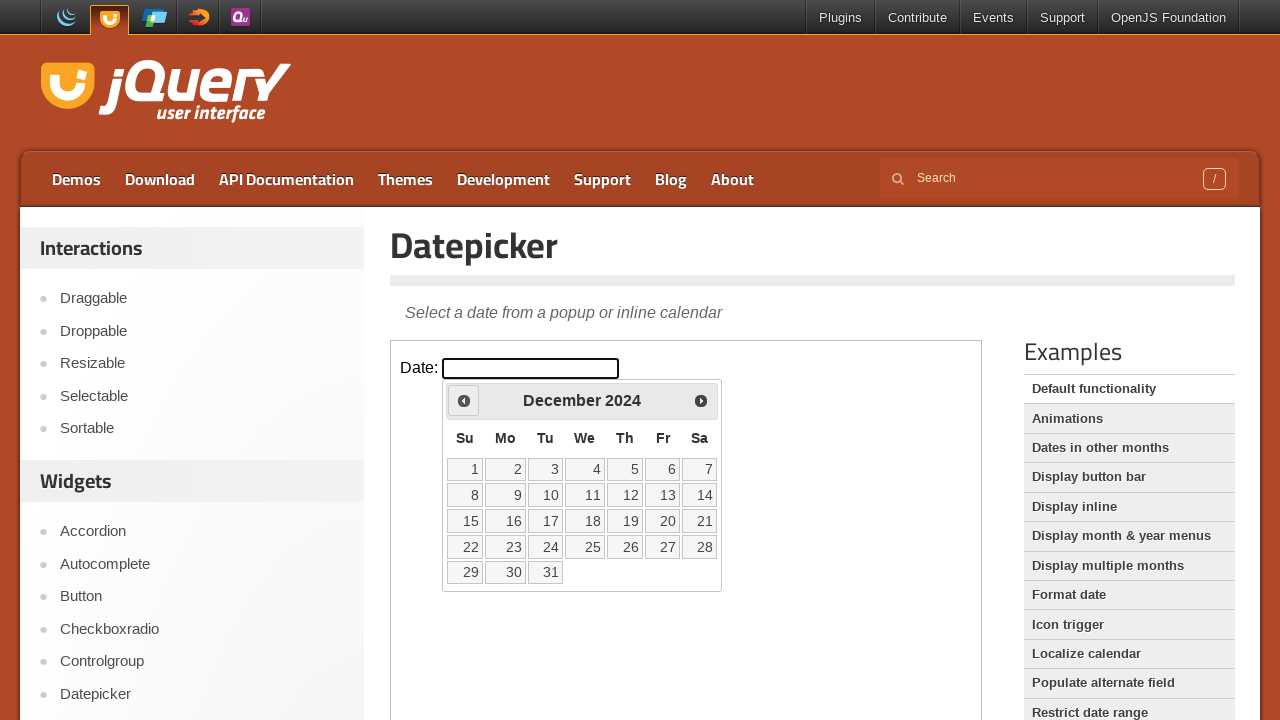

Retrieved current month: December
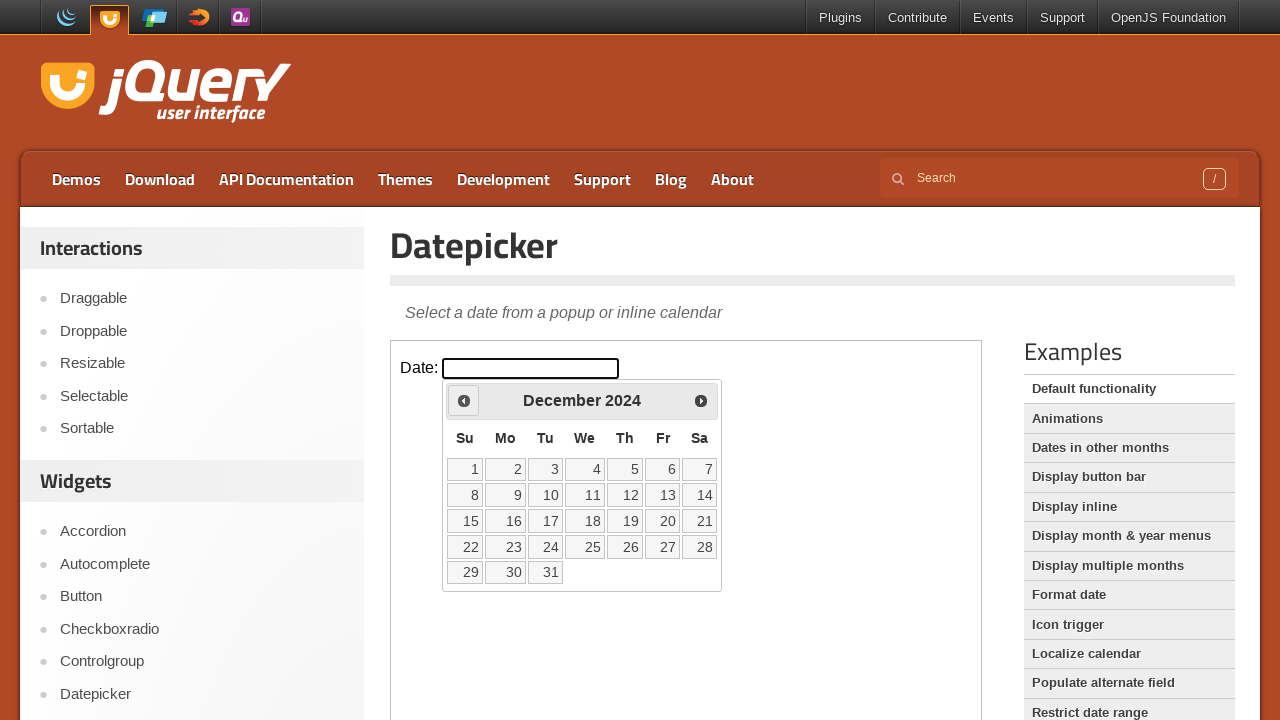

Retrieved current year: 2024
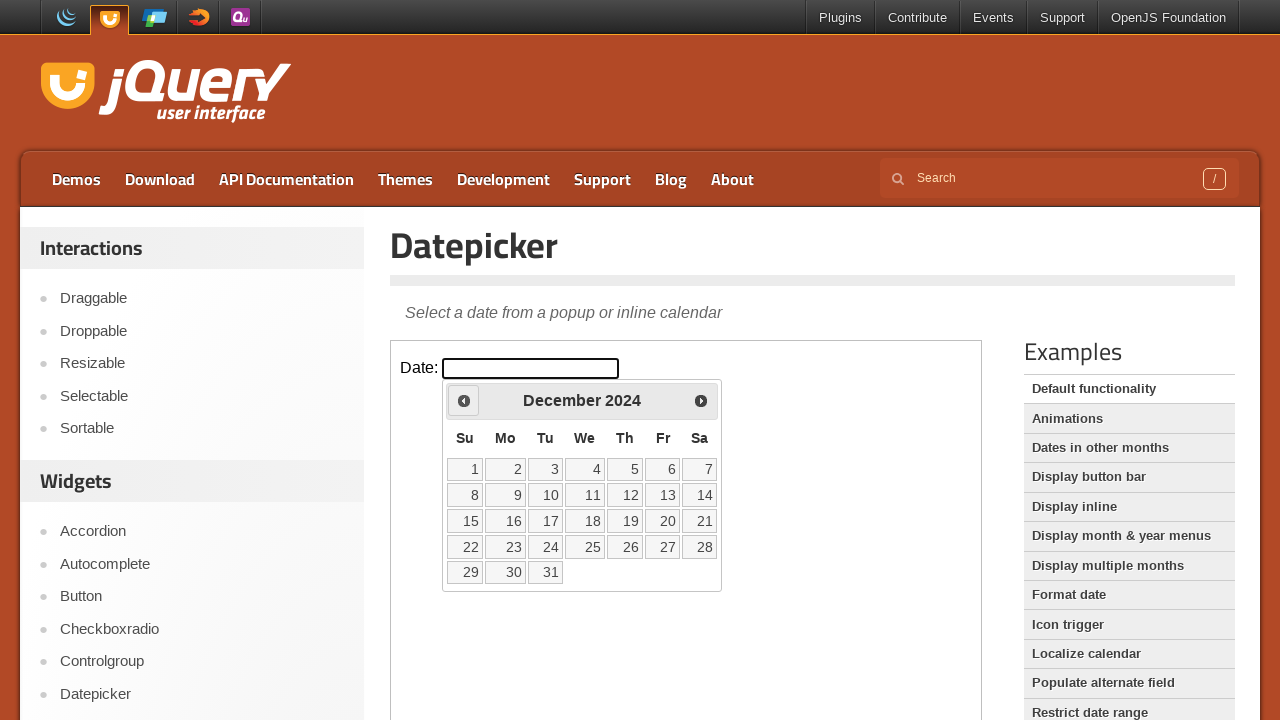

Clicked previous month button to navigate backwards at (464, 400) on iframe >> nth=0 >> internal:control=enter-frame >> a[title='Prev']
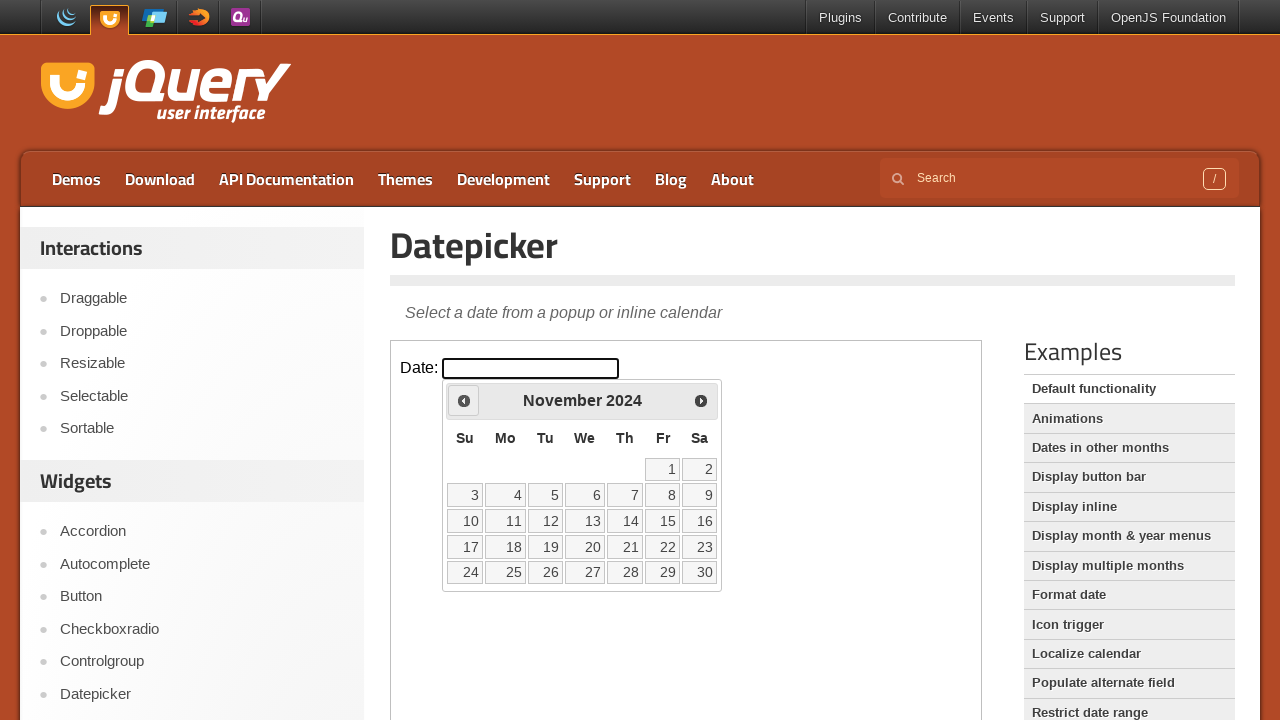

Retrieved current month: November
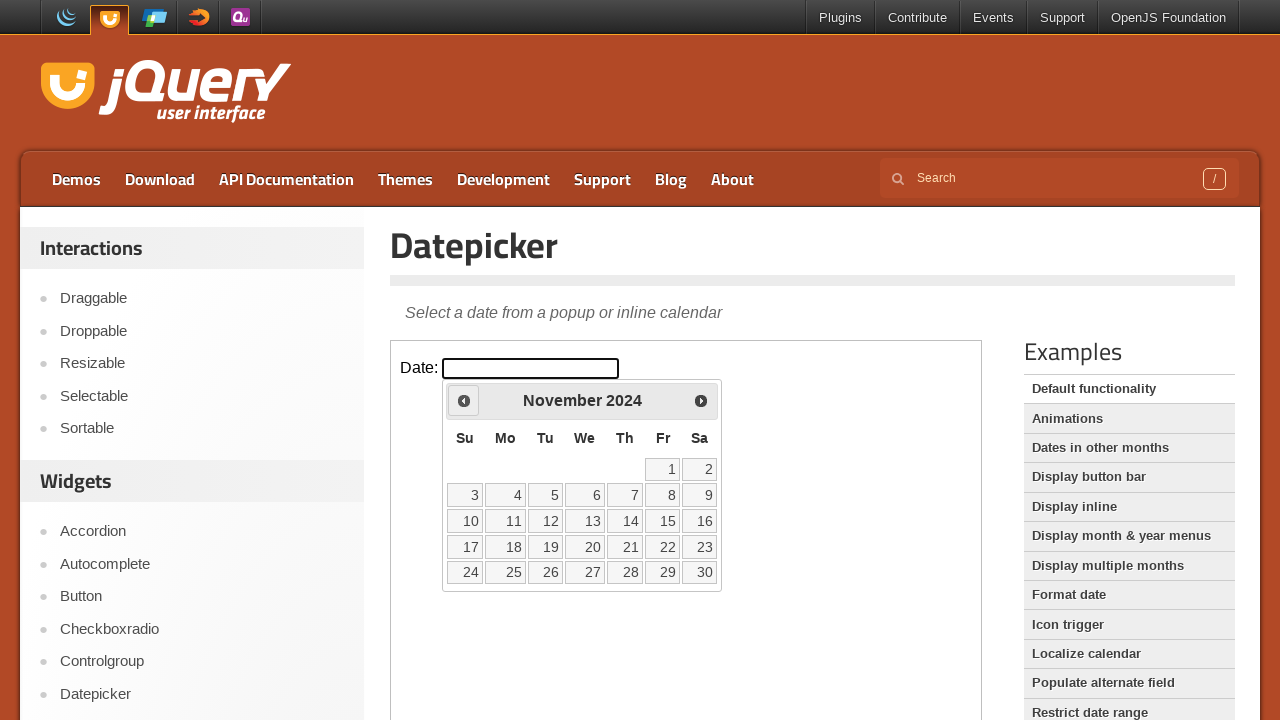

Retrieved current year: 2024
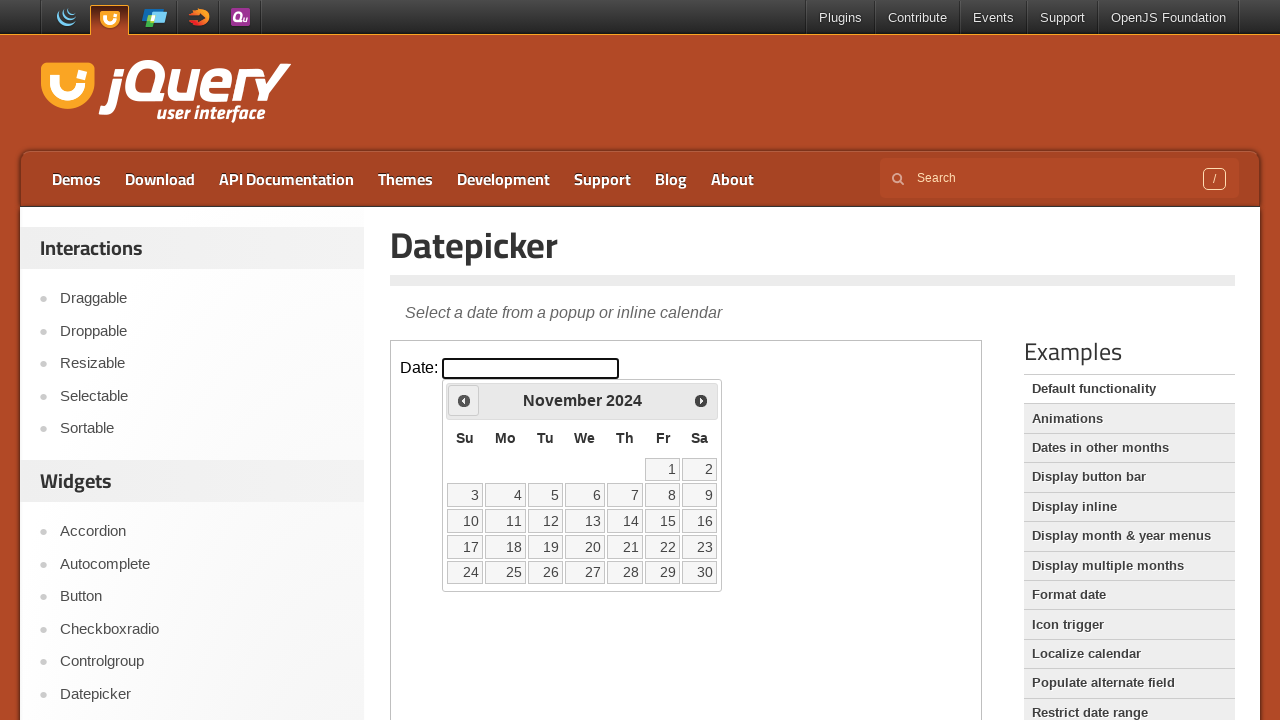

Clicked previous month button to navigate backwards at (464, 400) on iframe >> nth=0 >> internal:control=enter-frame >> a[title='Prev']
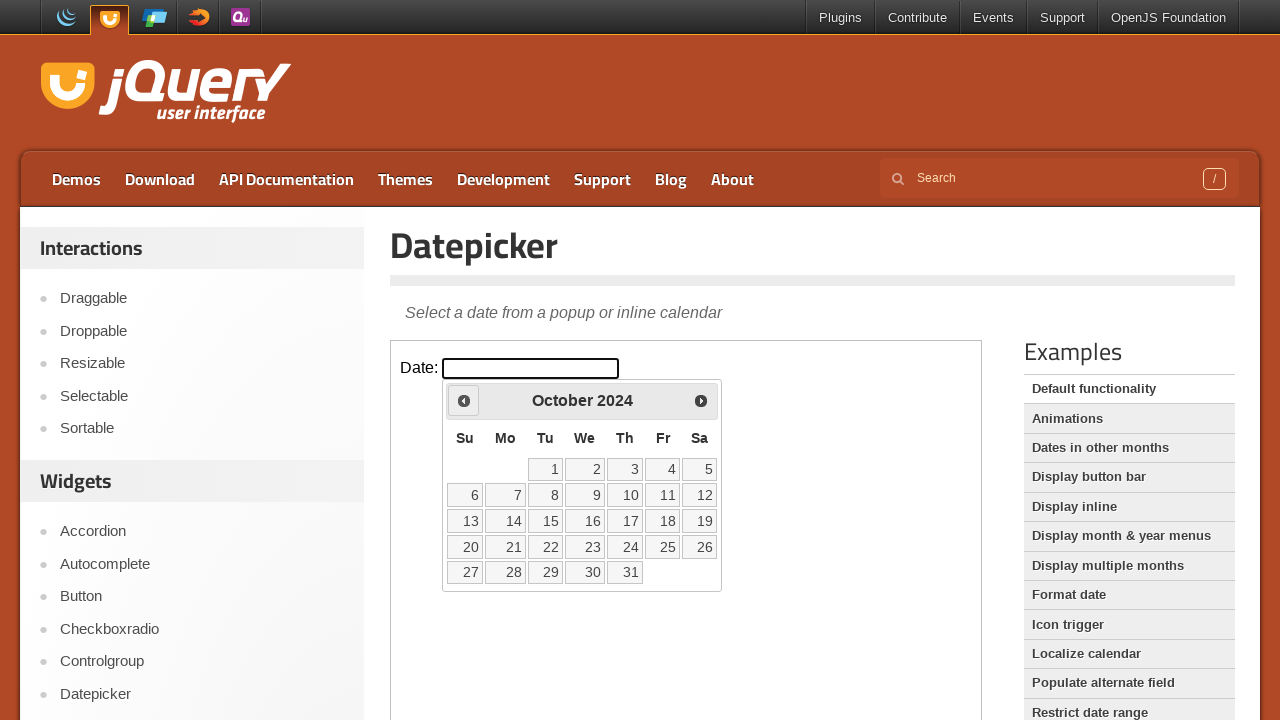

Retrieved current month: October
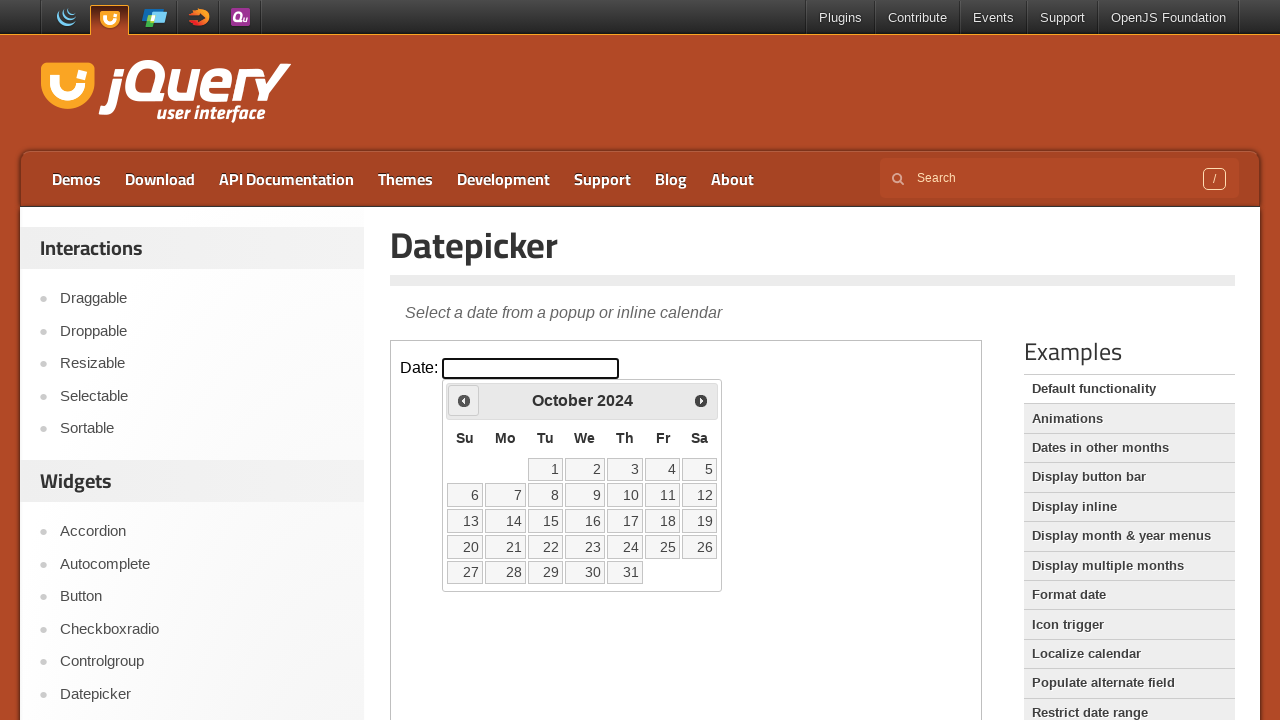

Retrieved current year: 2024
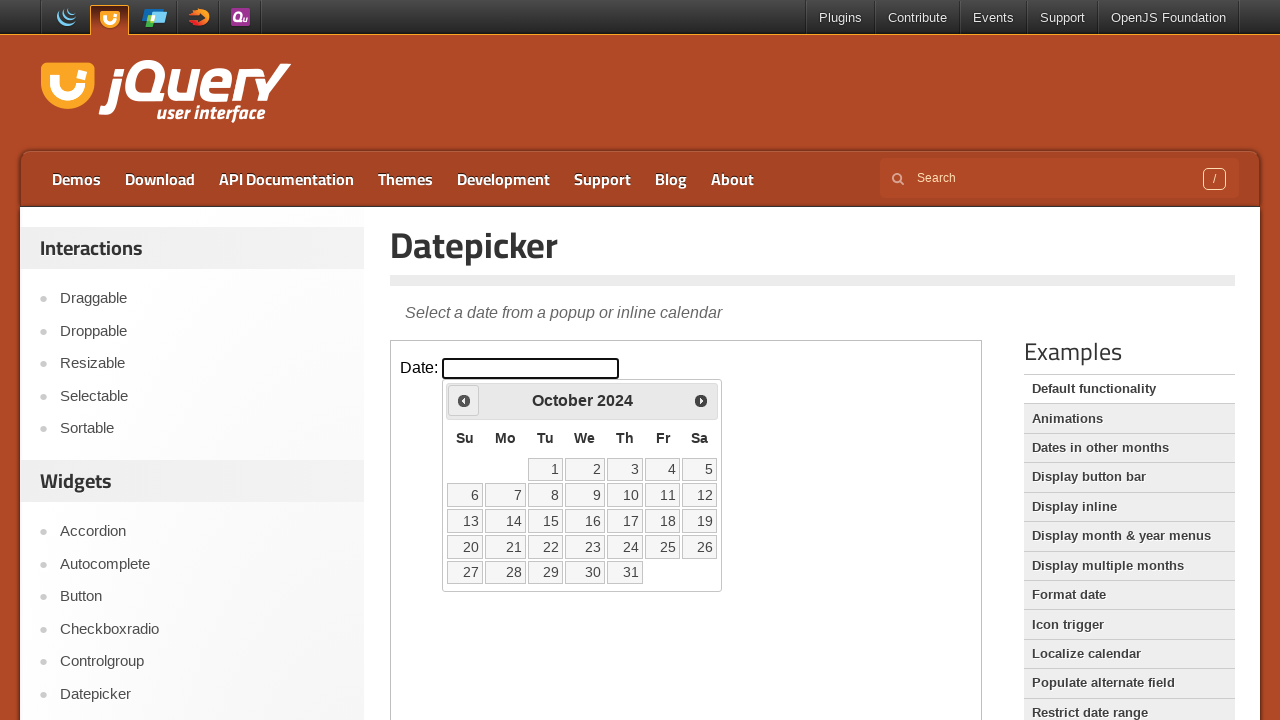

Clicked previous month button to navigate backwards at (464, 400) on iframe >> nth=0 >> internal:control=enter-frame >> a[title='Prev']
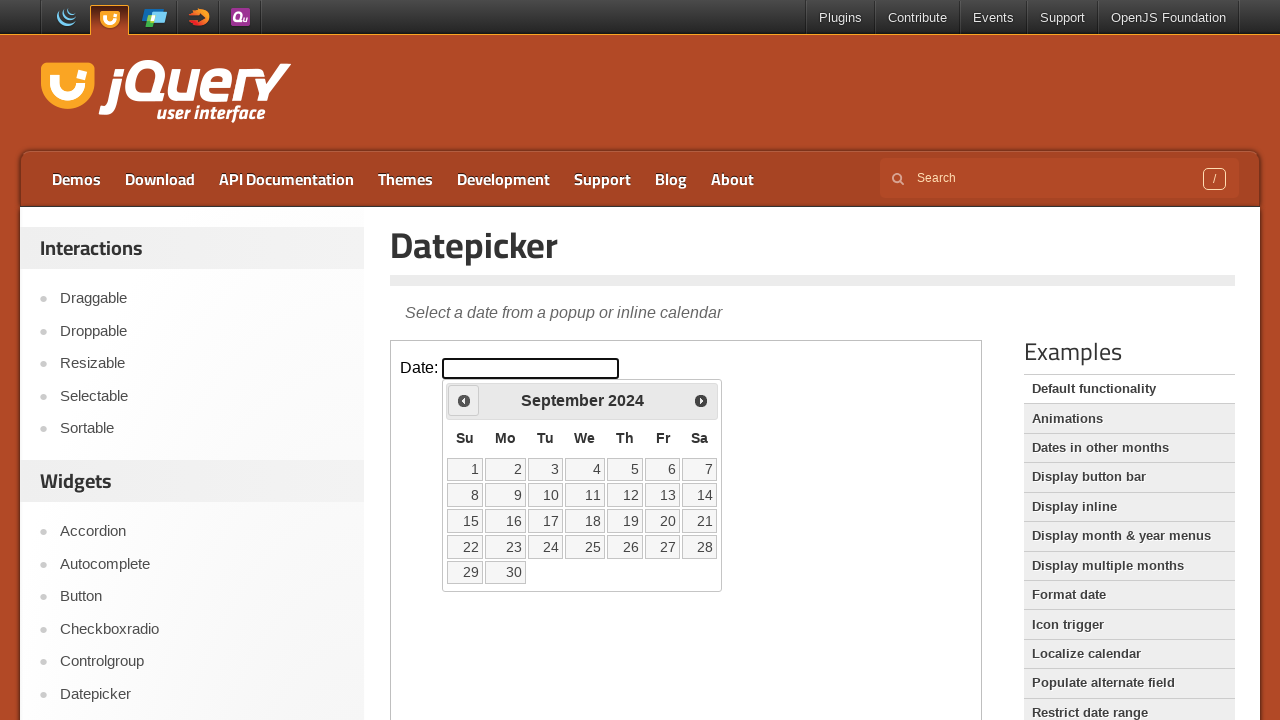

Retrieved current month: September
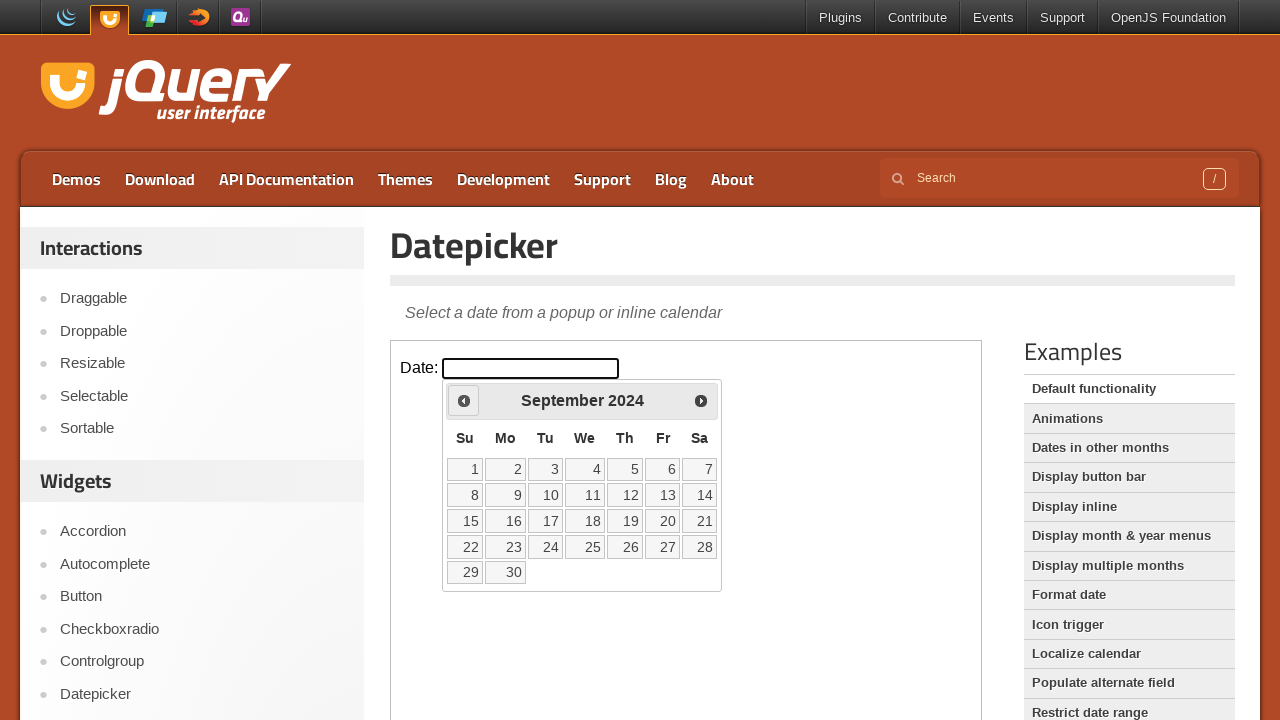

Retrieved current year: 2024
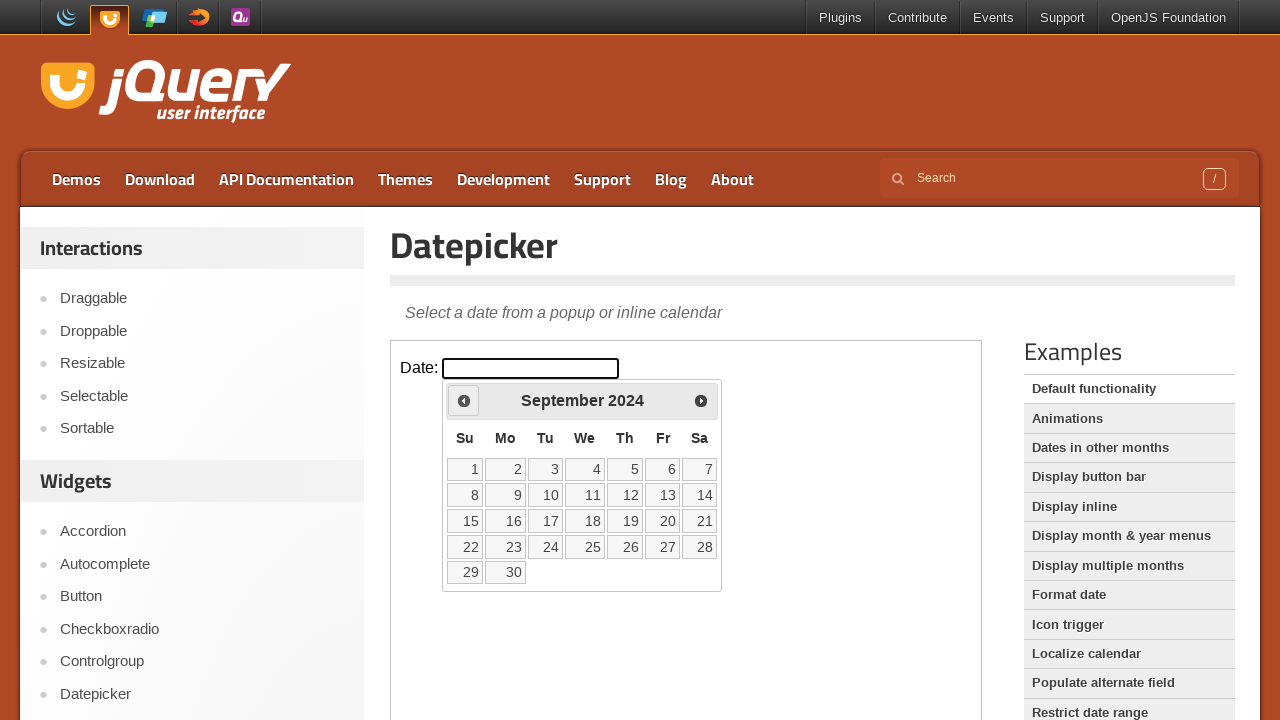

Clicked previous month button to navigate backwards at (464, 400) on iframe >> nth=0 >> internal:control=enter-frame >> a[title='Prev']
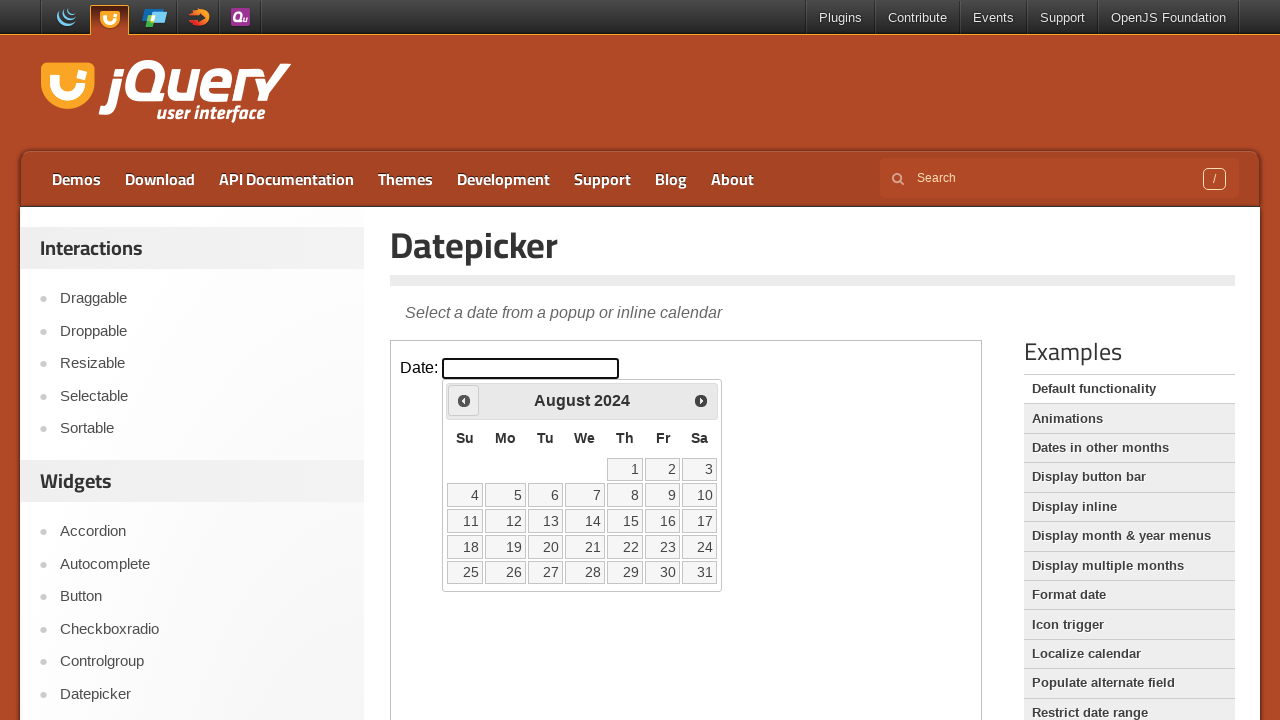

Retrieved current month: August
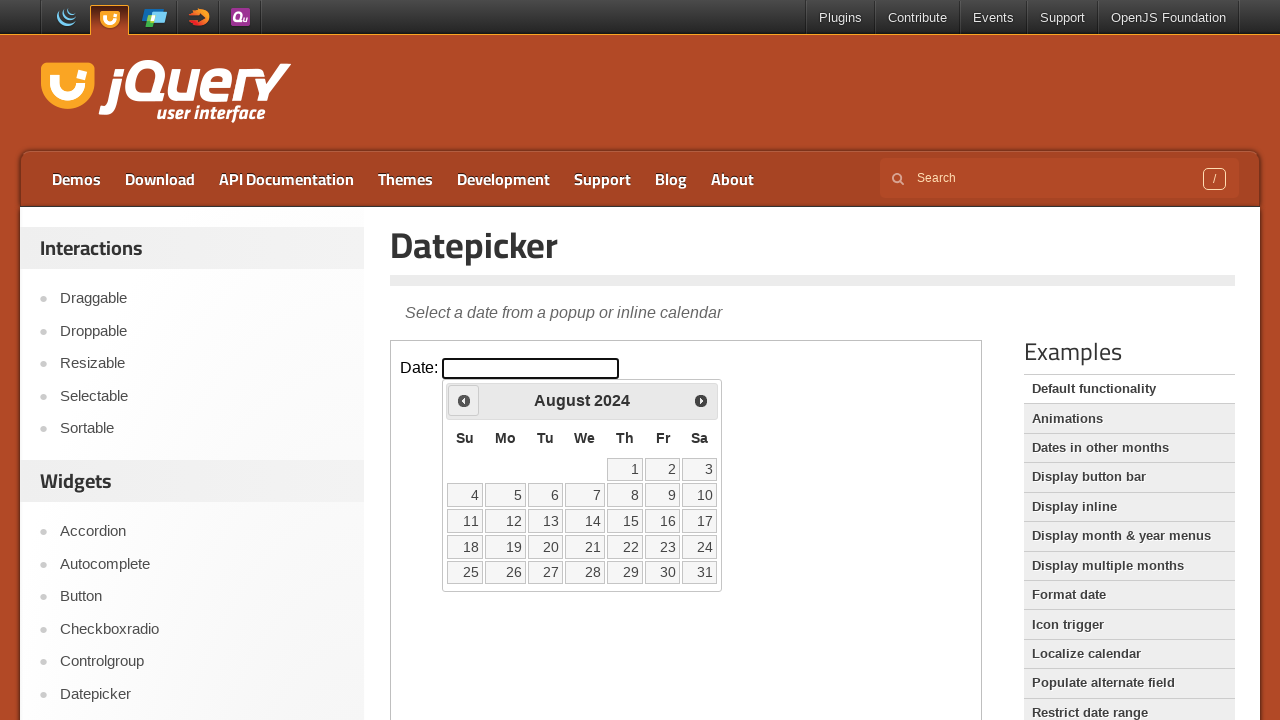

Retrieved current year: 2024
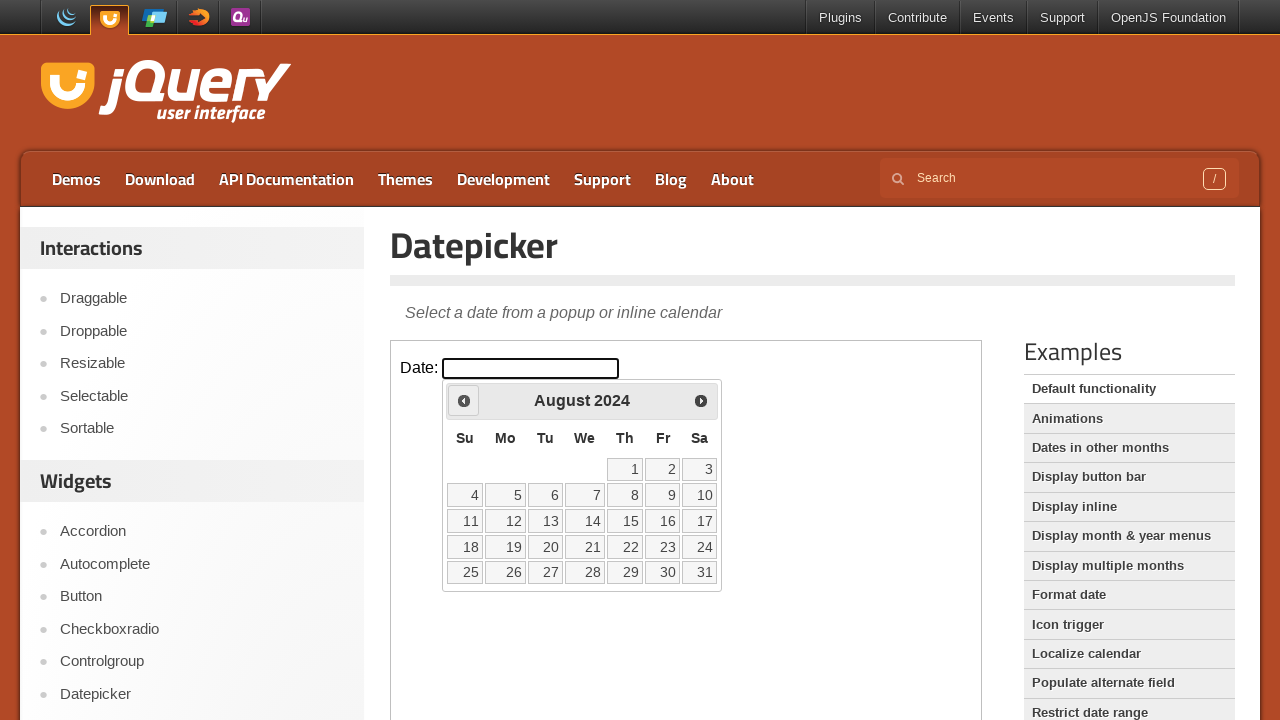

Clicked previous month button to navigate backwards at (464, 400) on iframe >> nth=0 >> internal:control=enter-frame >> a[title='Prev']
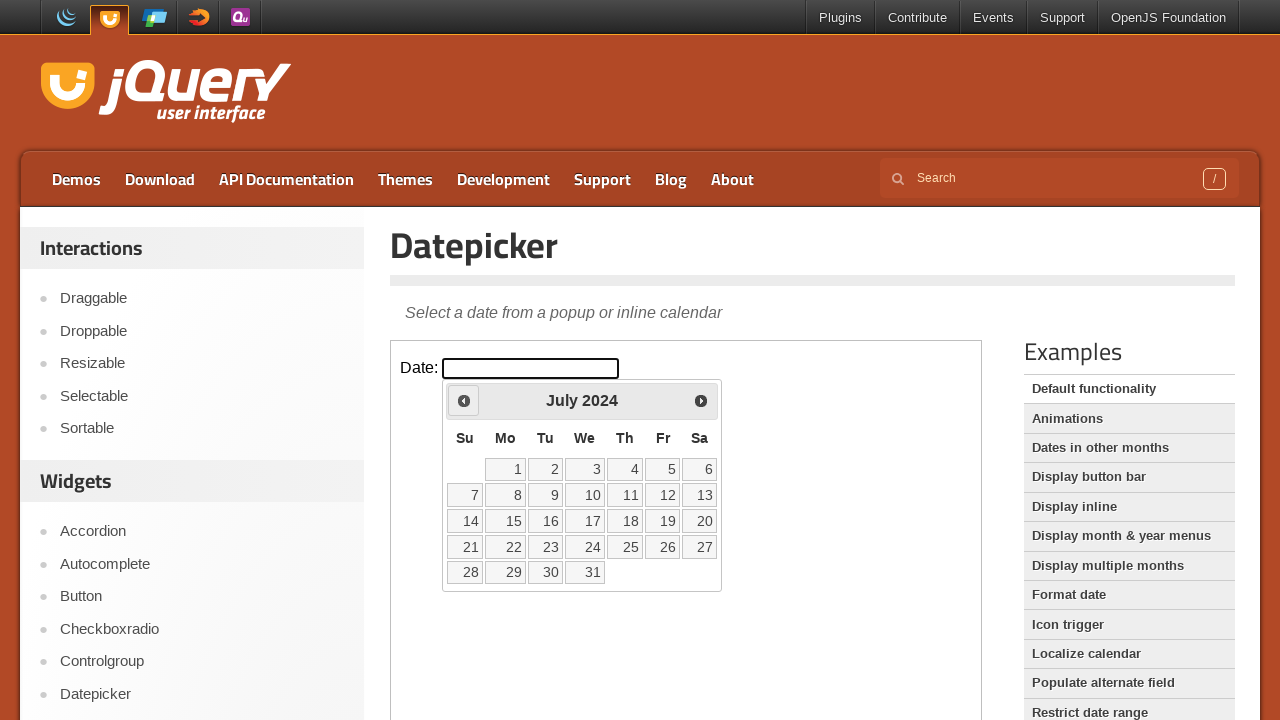

Retrieved current month: July
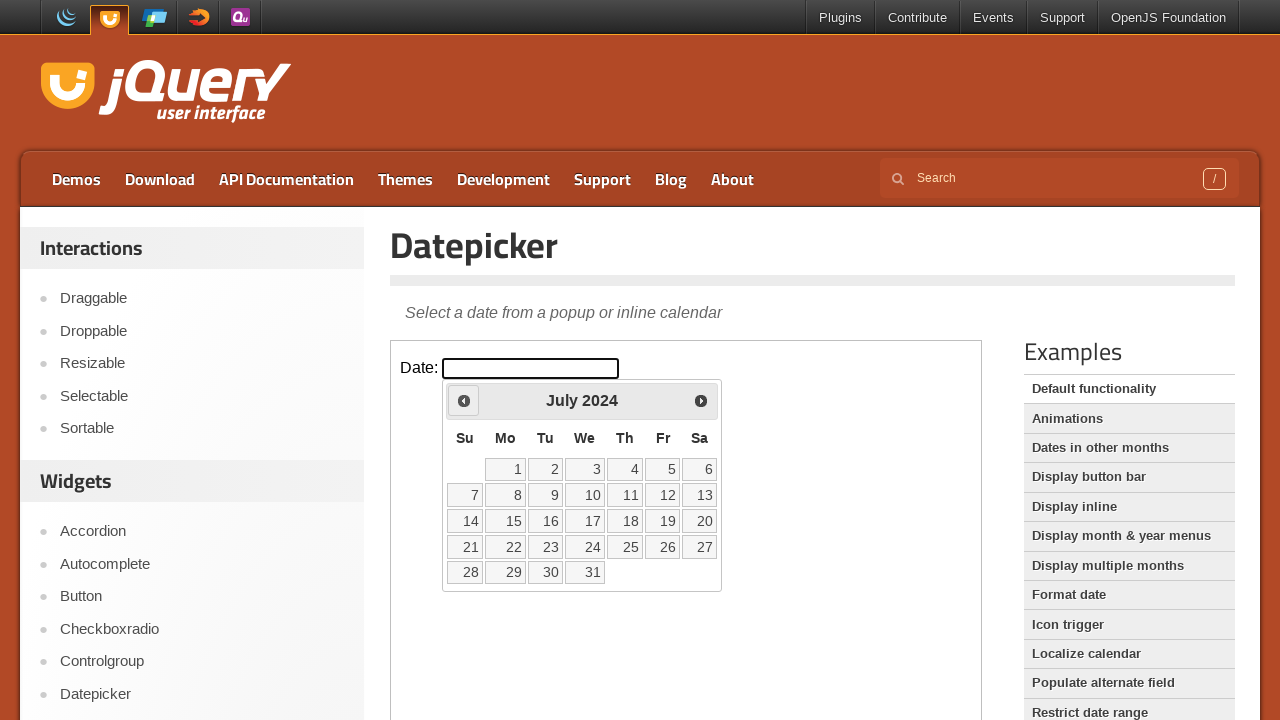

Retrieved current year: 2024
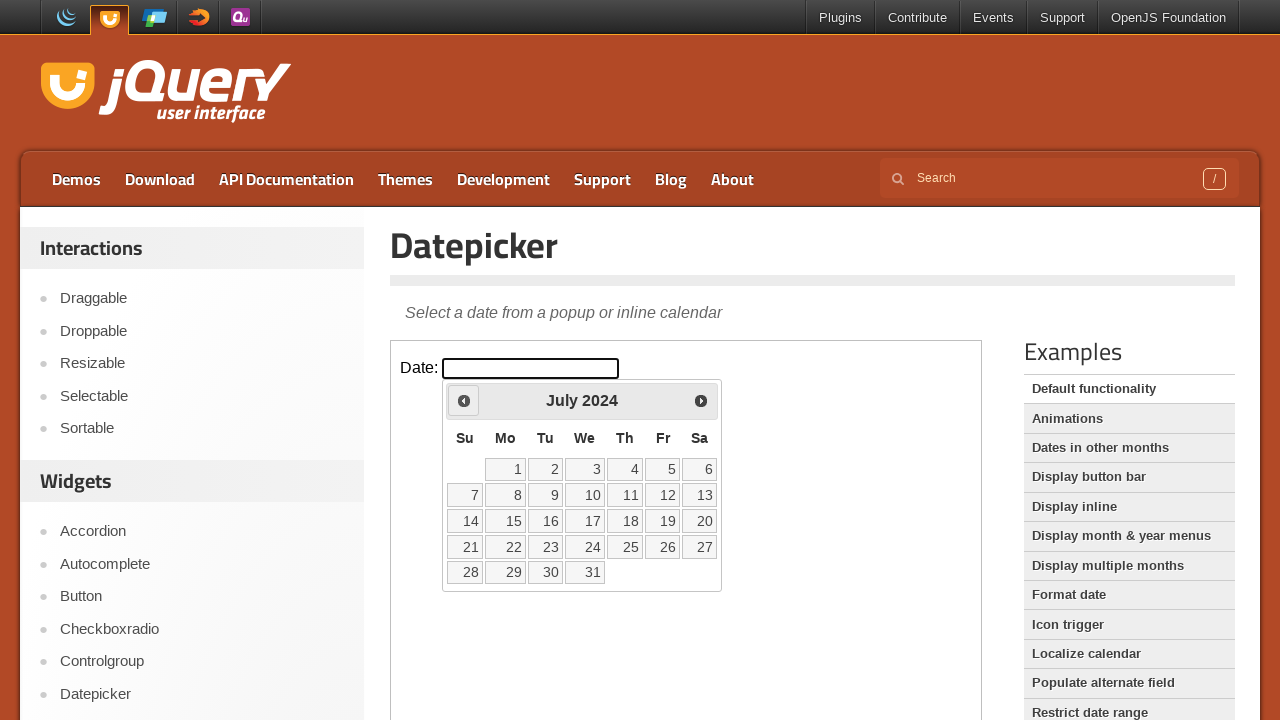

Clicked previous month button to navigate backwards at (464, 400) on iframe >> nth=0 >> internal:control=enter-frame >> a[title='Prev']
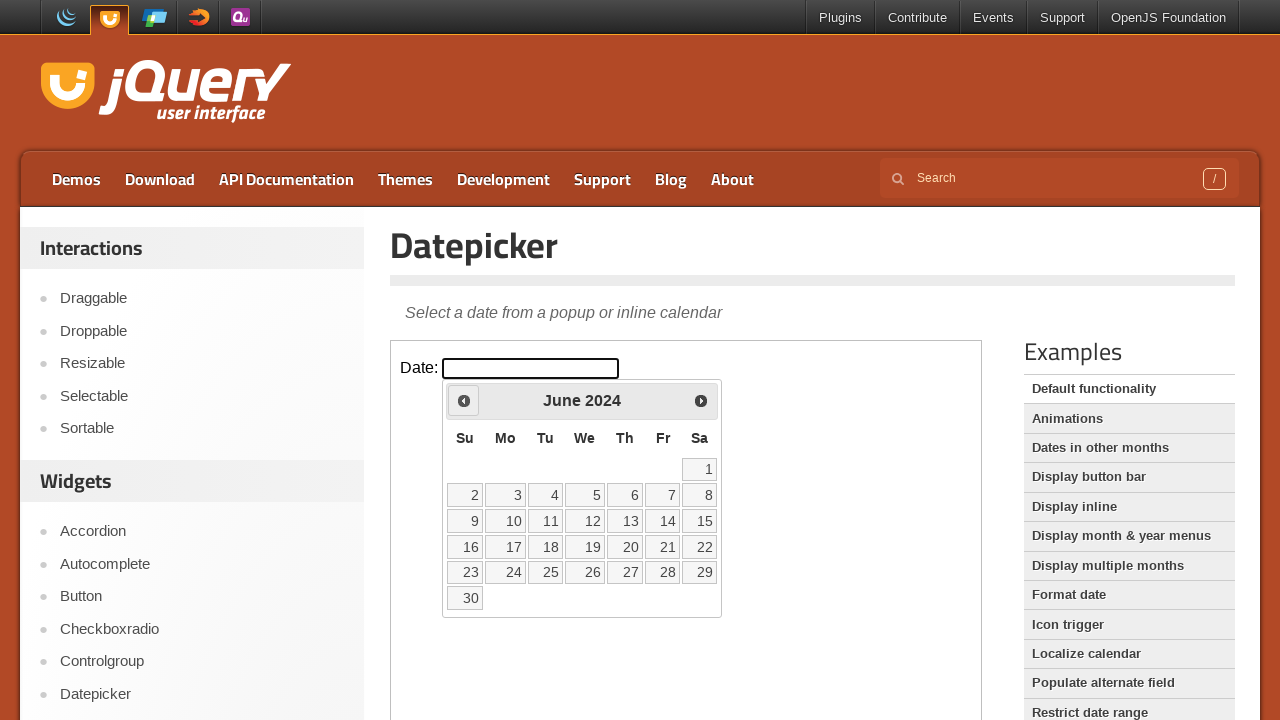

Retrieved current month: June
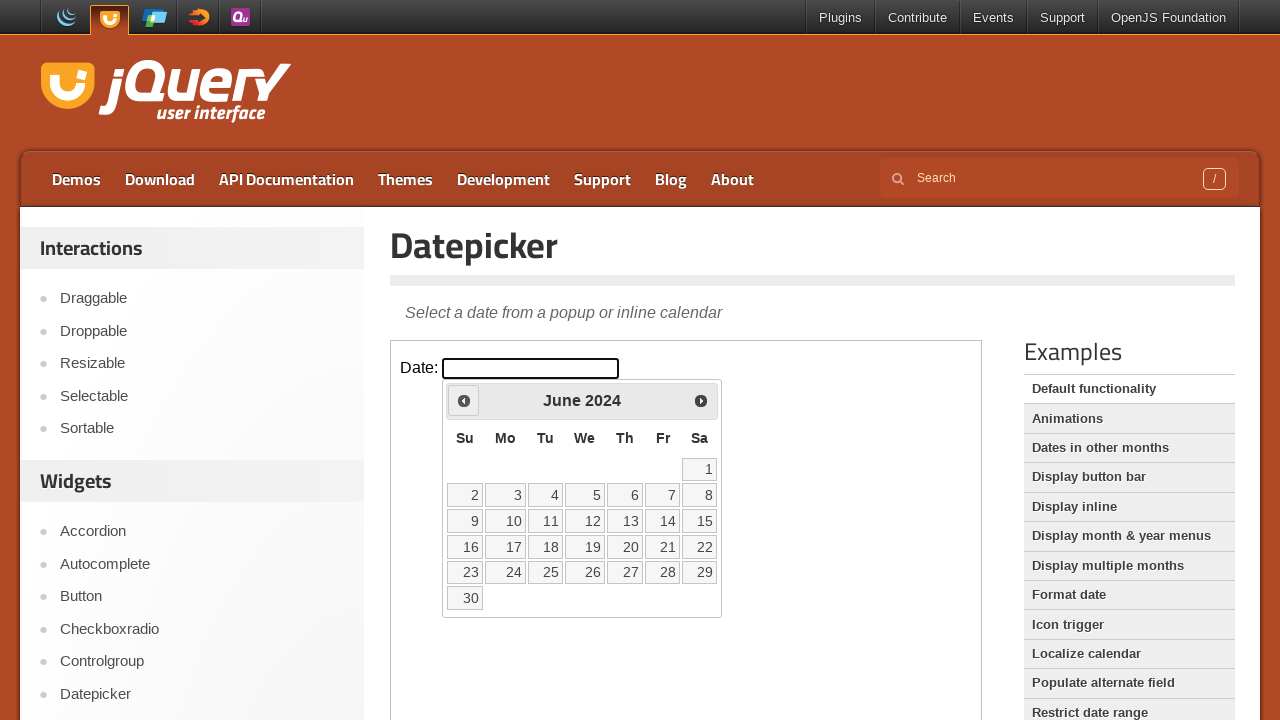

Retrieved current year: 2024
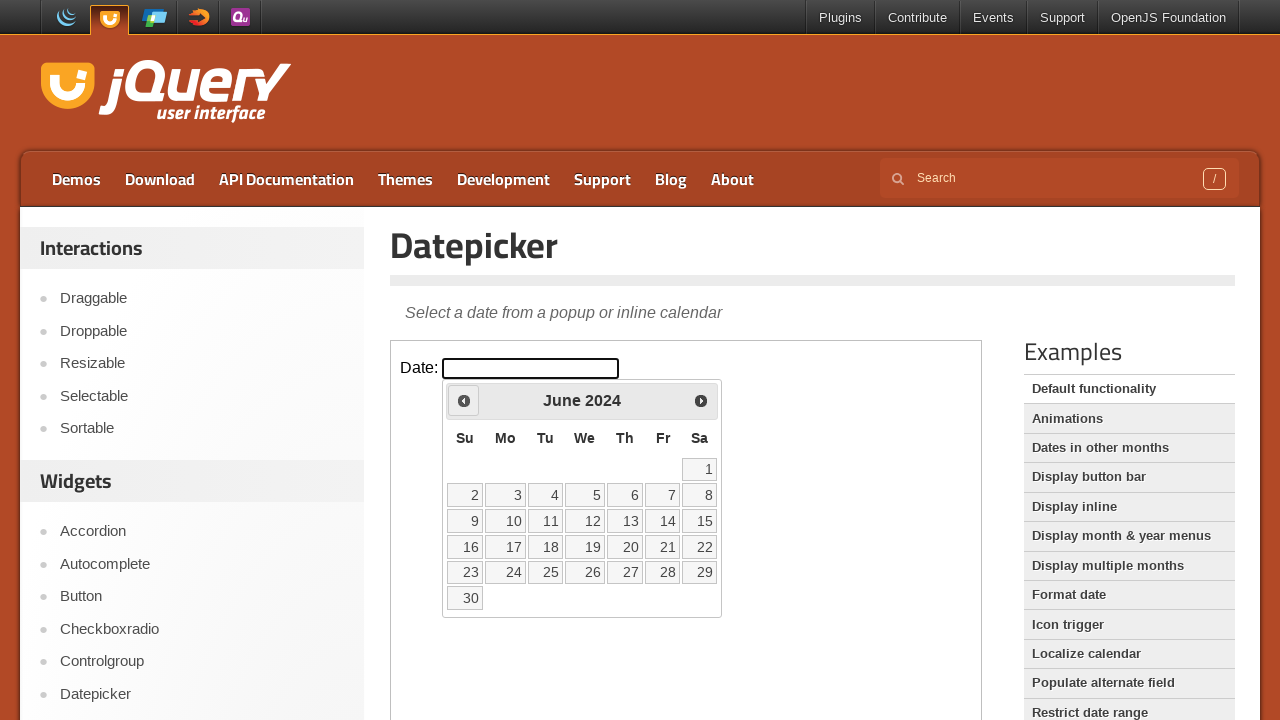

Clicked previous month button to navigate backwards at (464, 400) on iframe >> nth=0 >> internal:control=enter-frame >> a[title='Prev']
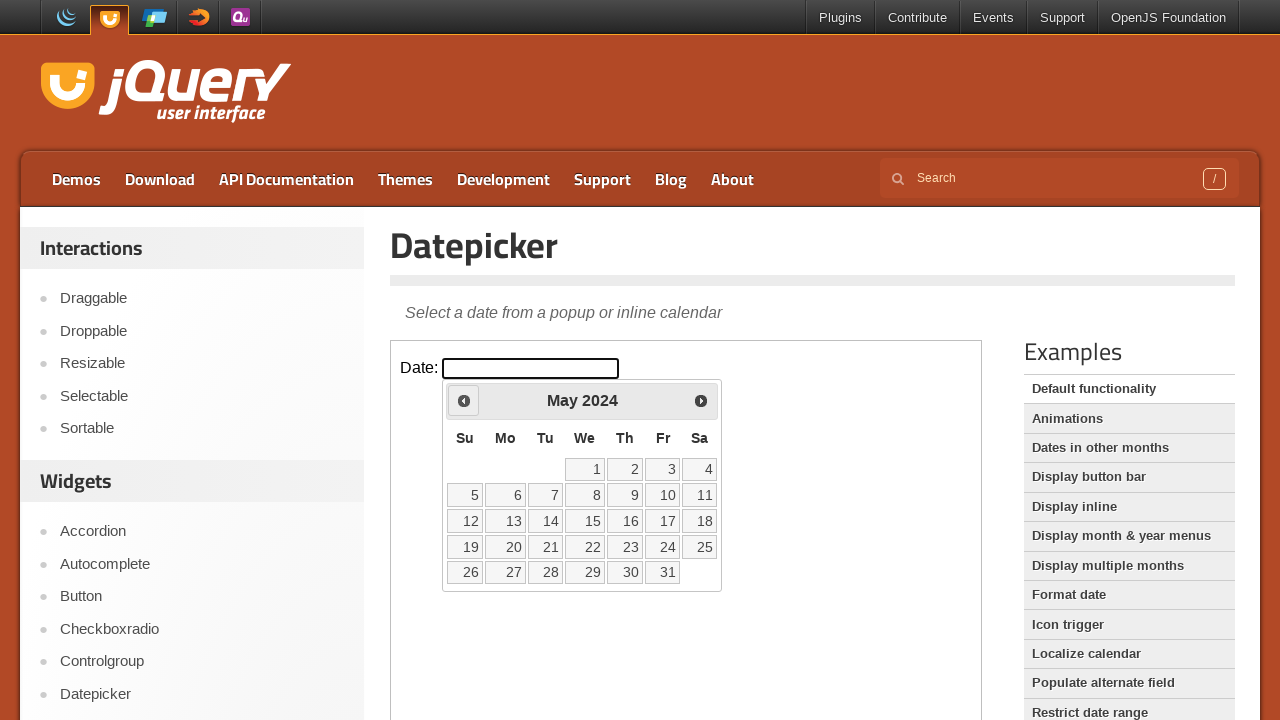

Retrieved current month: May
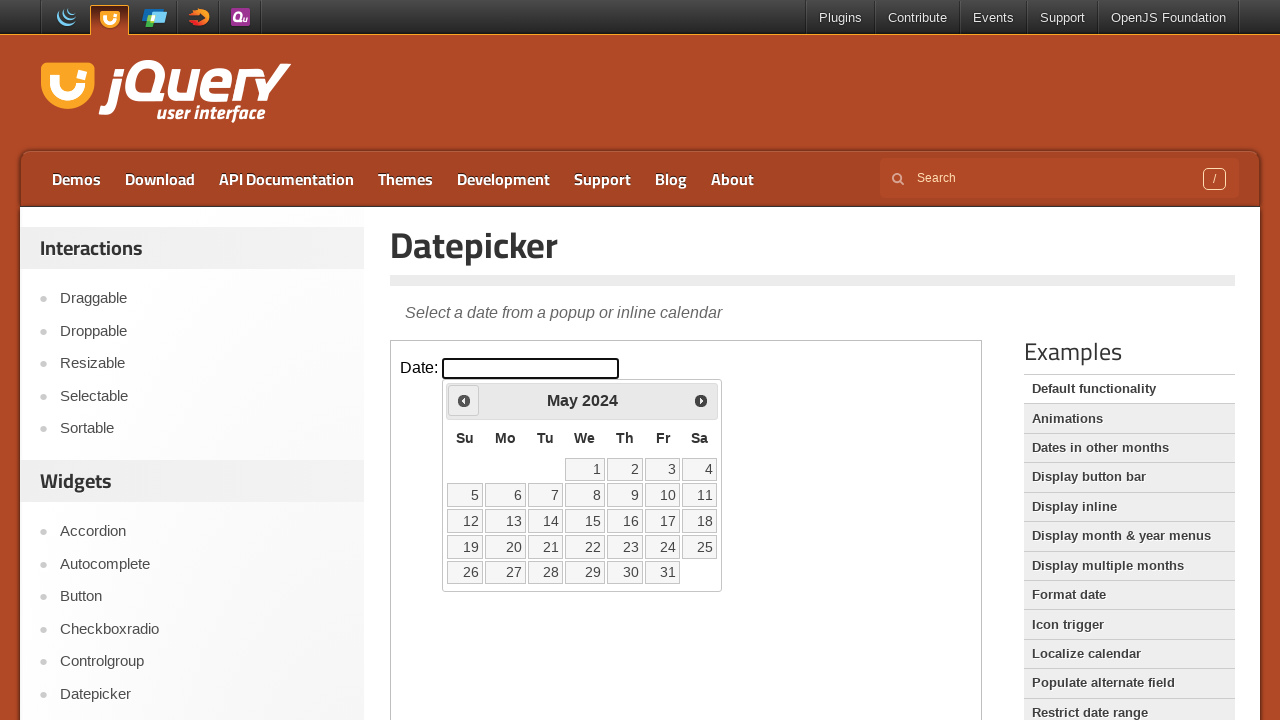

Retrieved current year: 2024
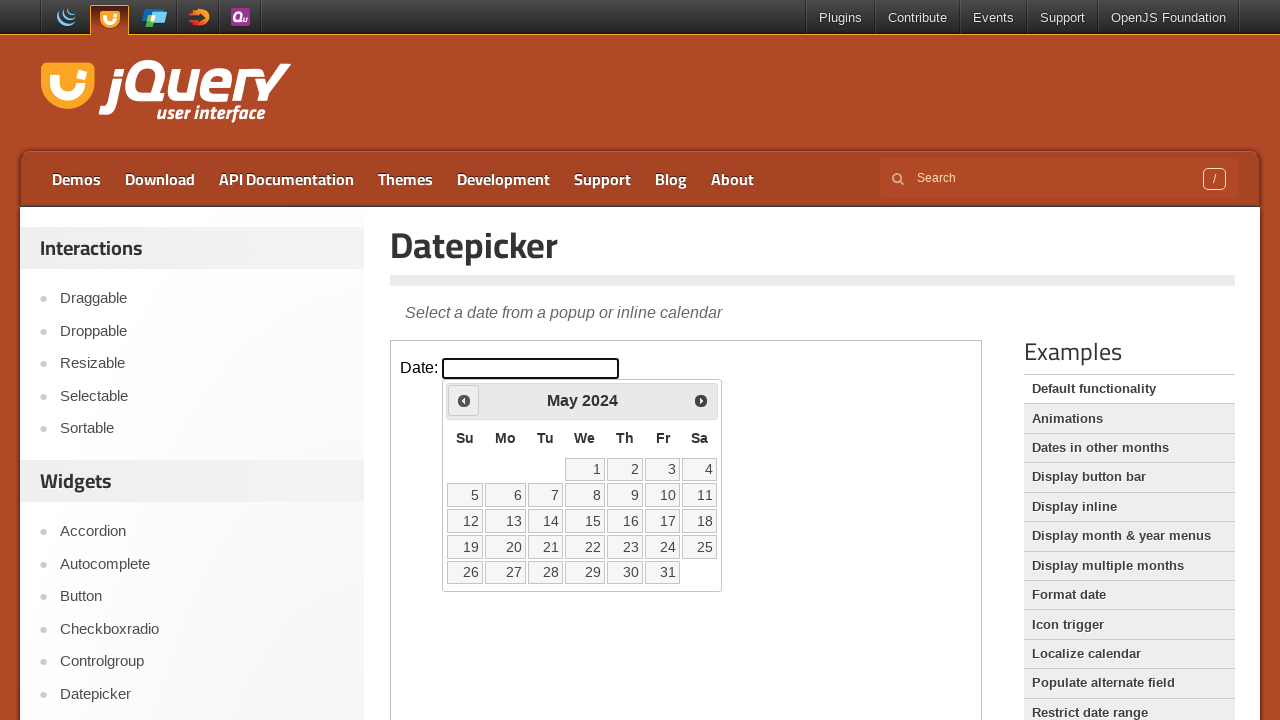

Clicked previous month button to navigate backwards at (464, 400) on iframe >> nth=0 >> internal:control=enter-frame >> a[title='Prev']
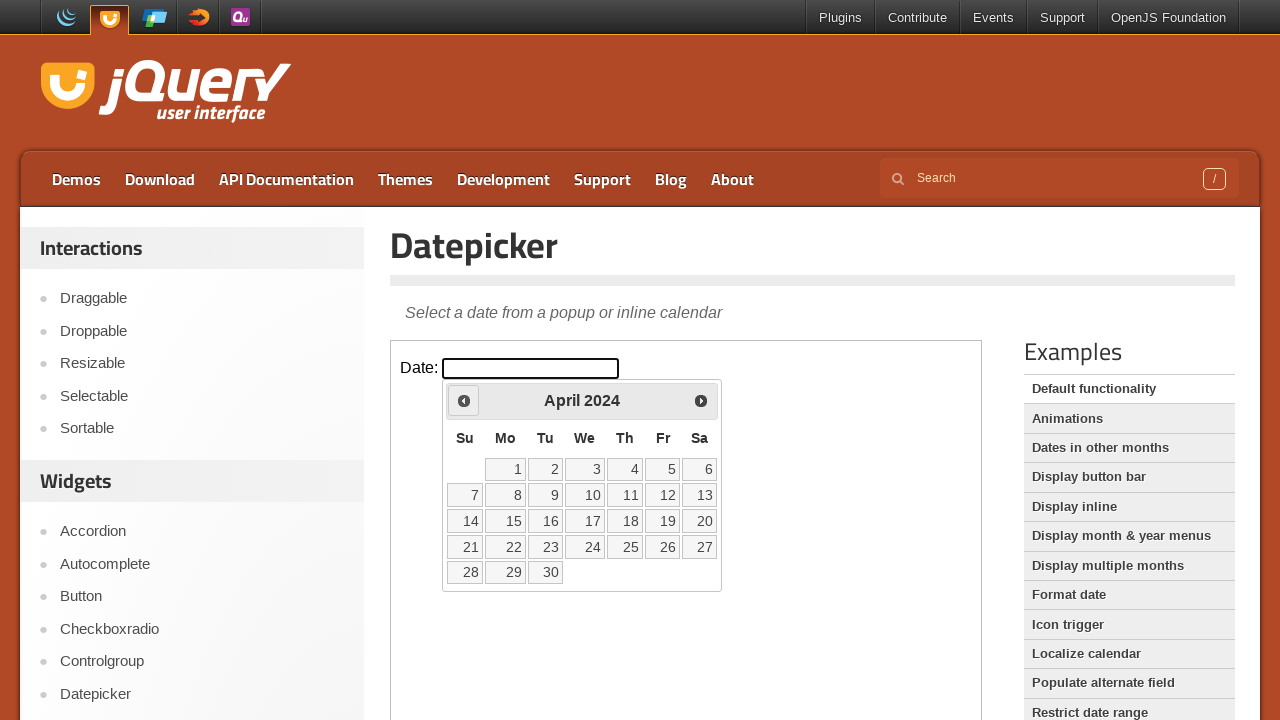

Retrieved current month: April
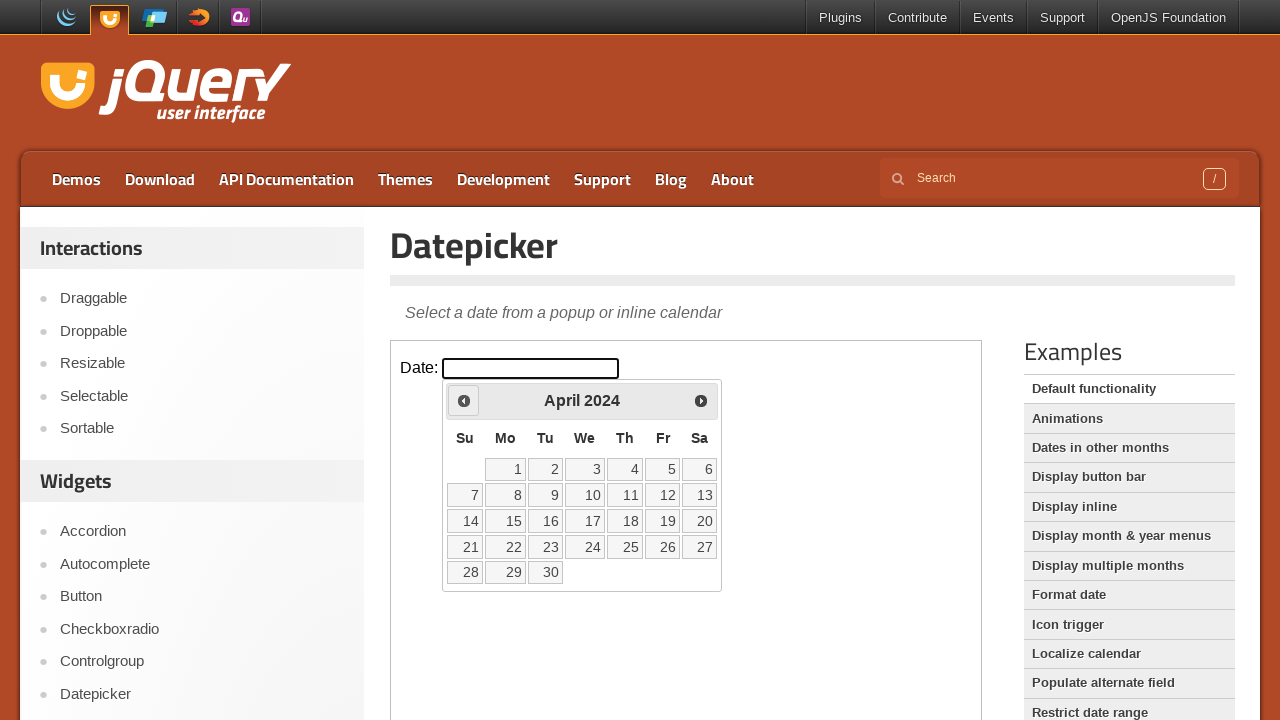

Retrieved current year: 2024
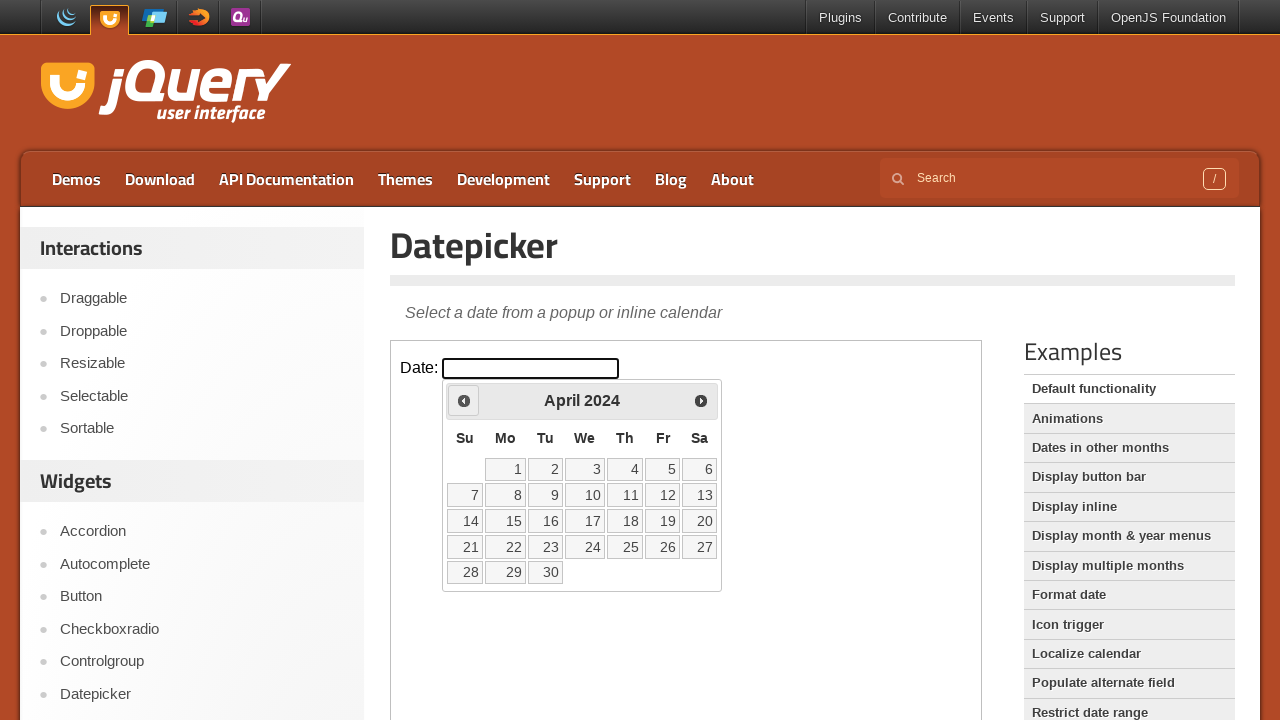

Clicked previous month button to navigate backwards at (464, 400) on iframe >> nth=0 >> internal:control=enter-frame >> a[title='Prev']
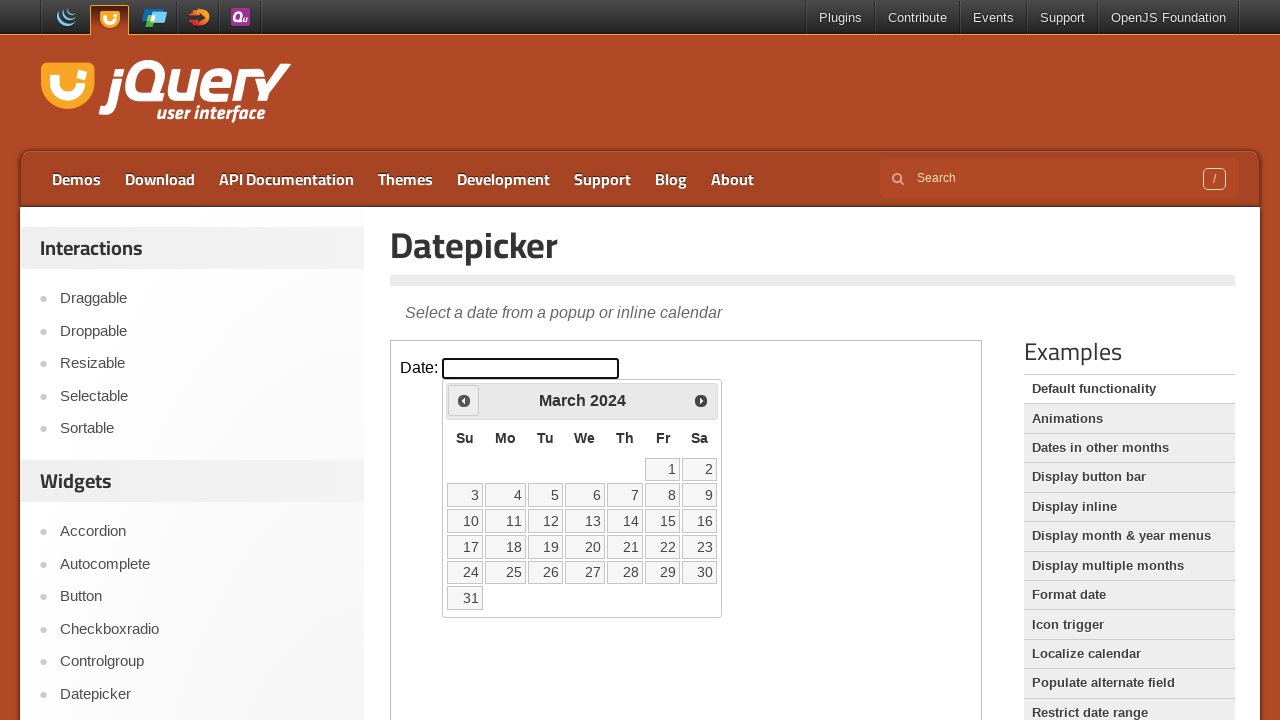

Retrieved current month: March
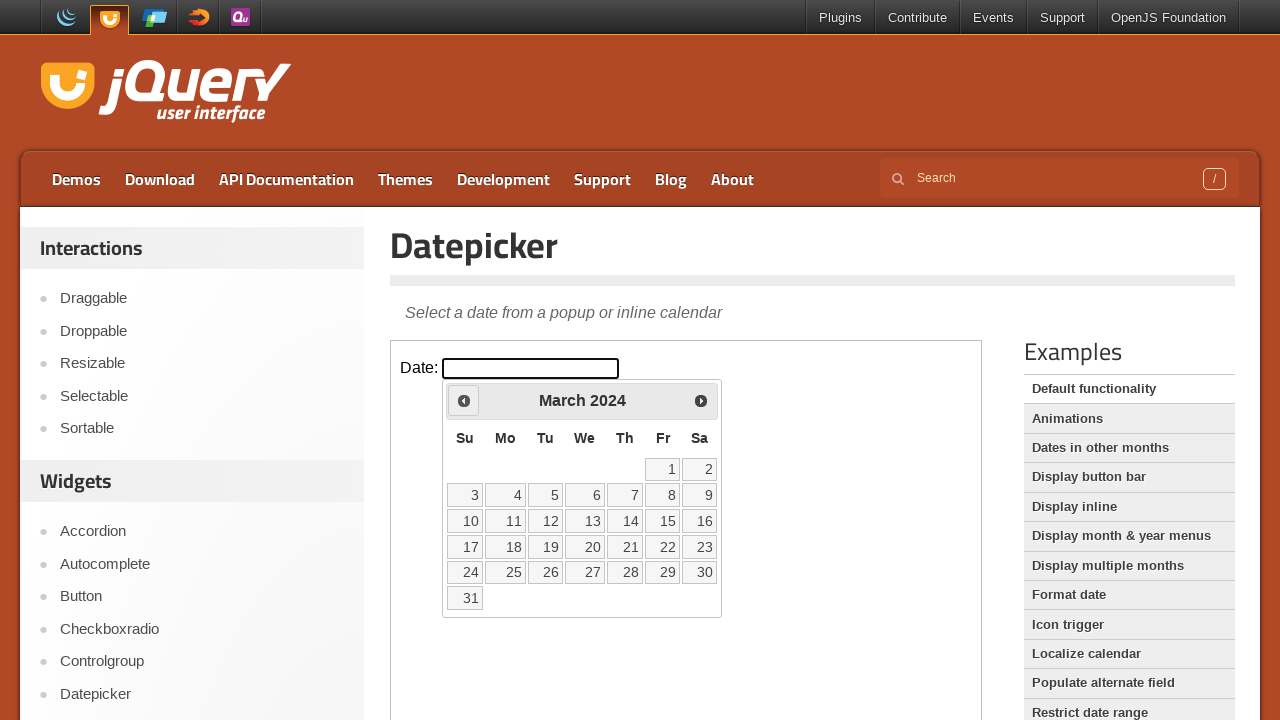

Retrieved current year: 2024
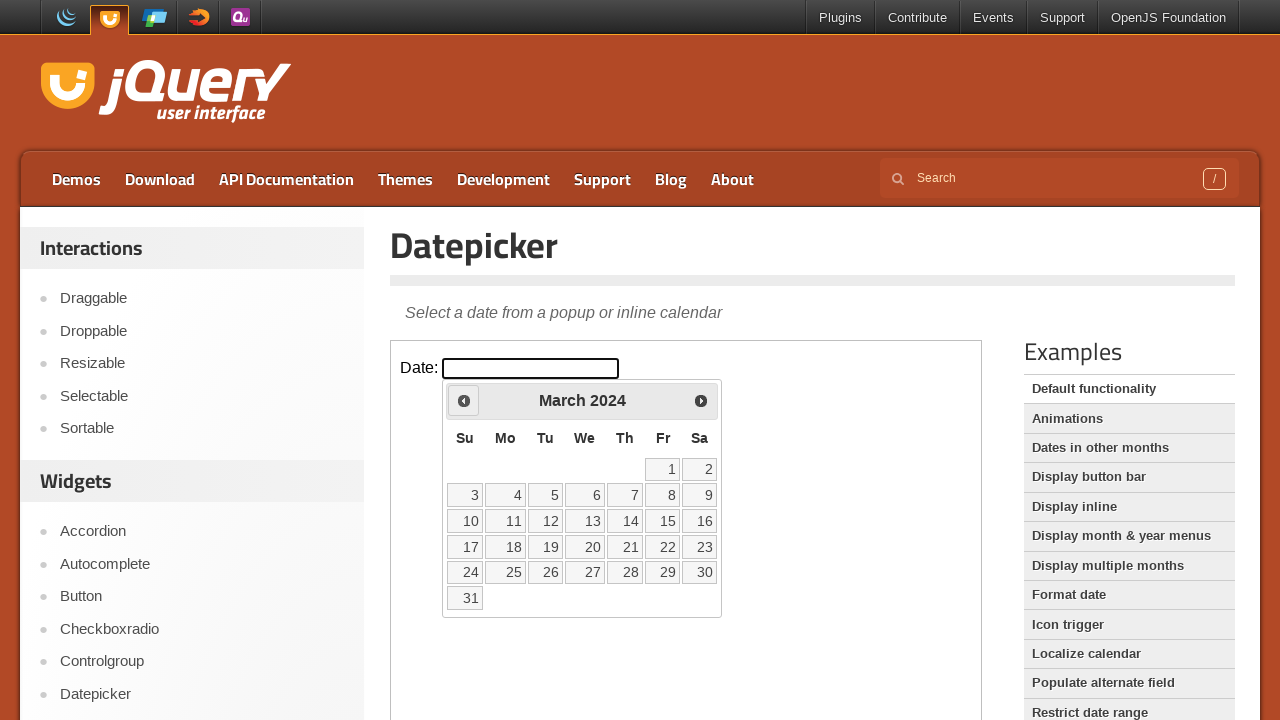

Clicked previous month button to navigate backwards at (464, 400) on iframe >> nth=0 >> internal:control=enter-frame >> a[title='Prev']
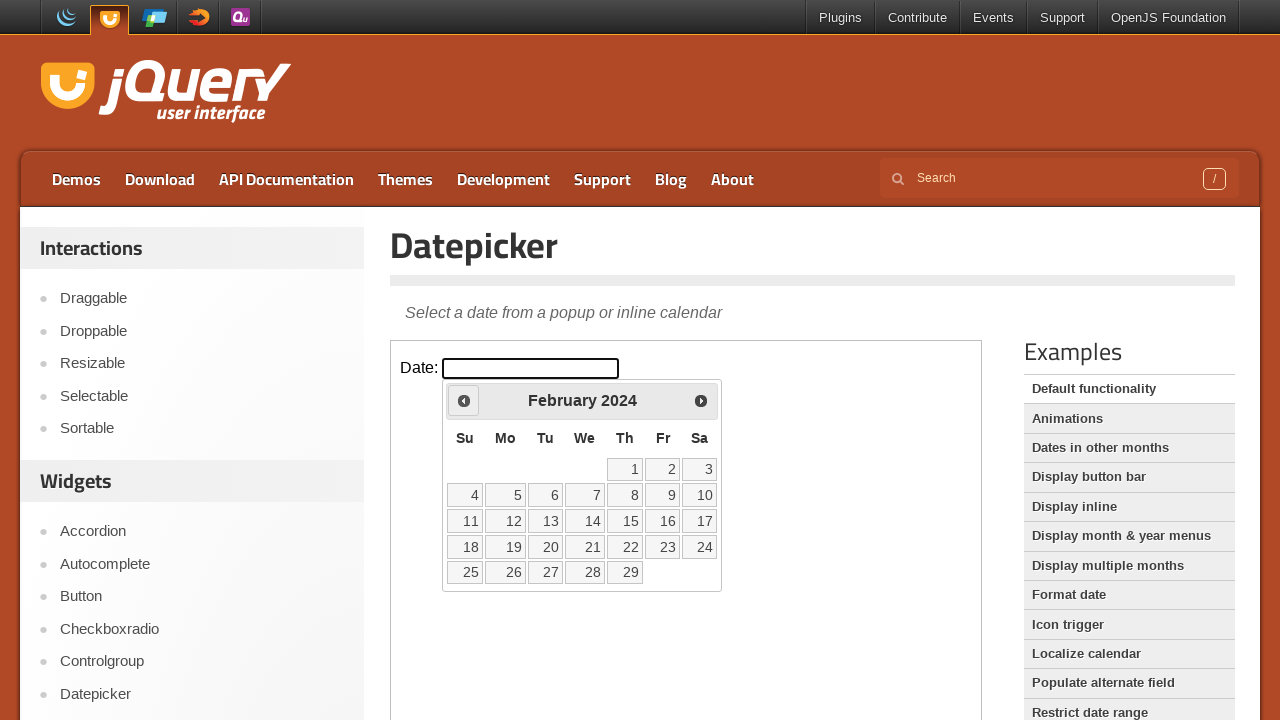

Retrieved current month: February
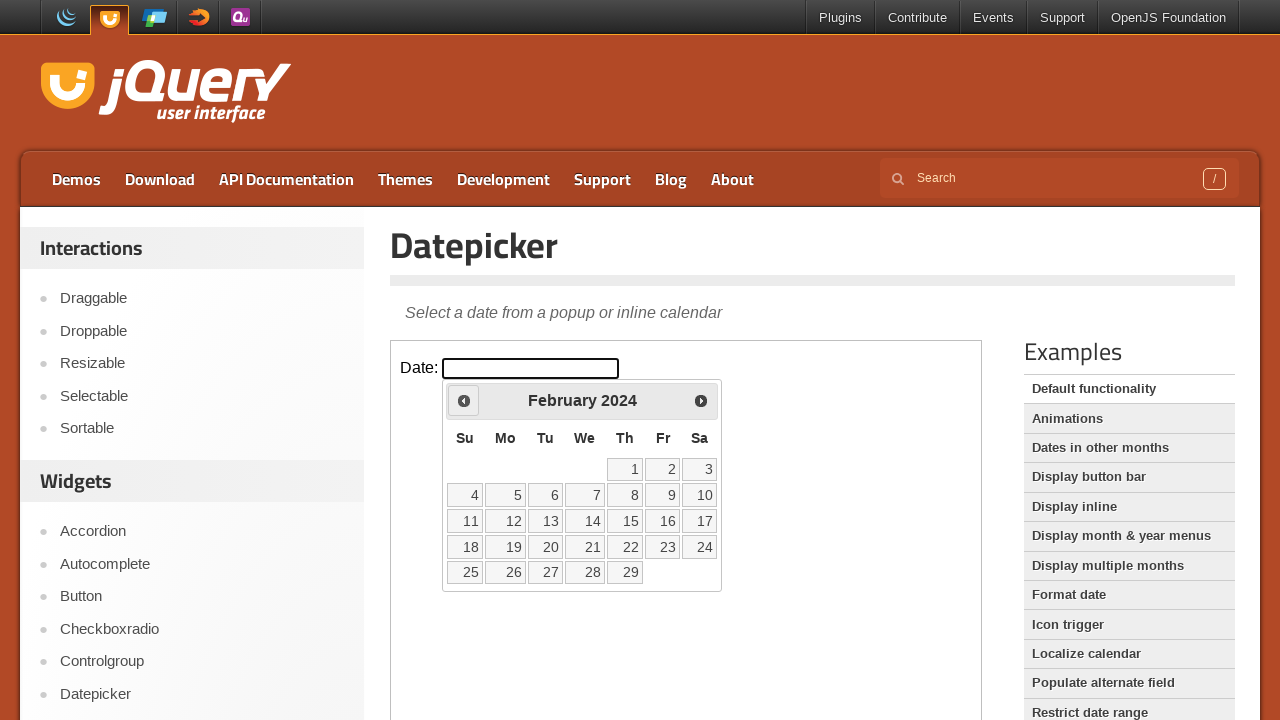

Retrieved current year: 2024
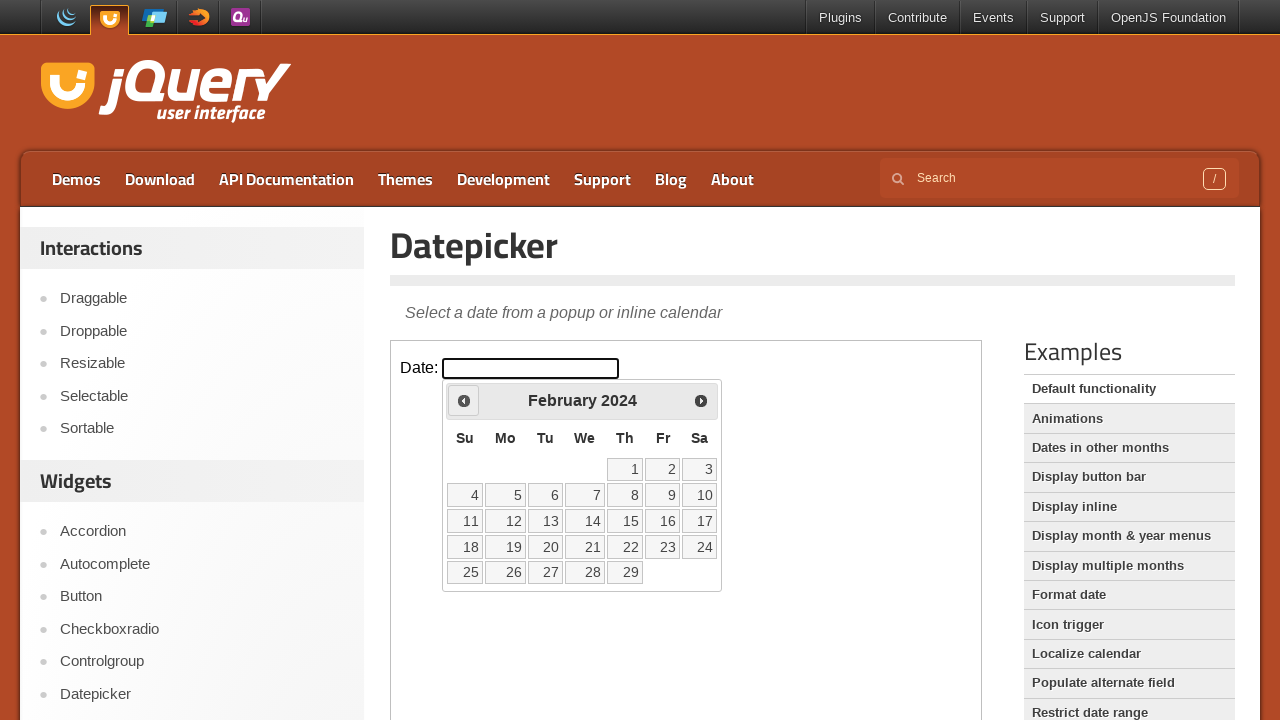

Clicked previous month button to navigate backwards at (464, 400) on iframe >> nth=0 >> internal:control=enter-frame >> a[title='Prev']
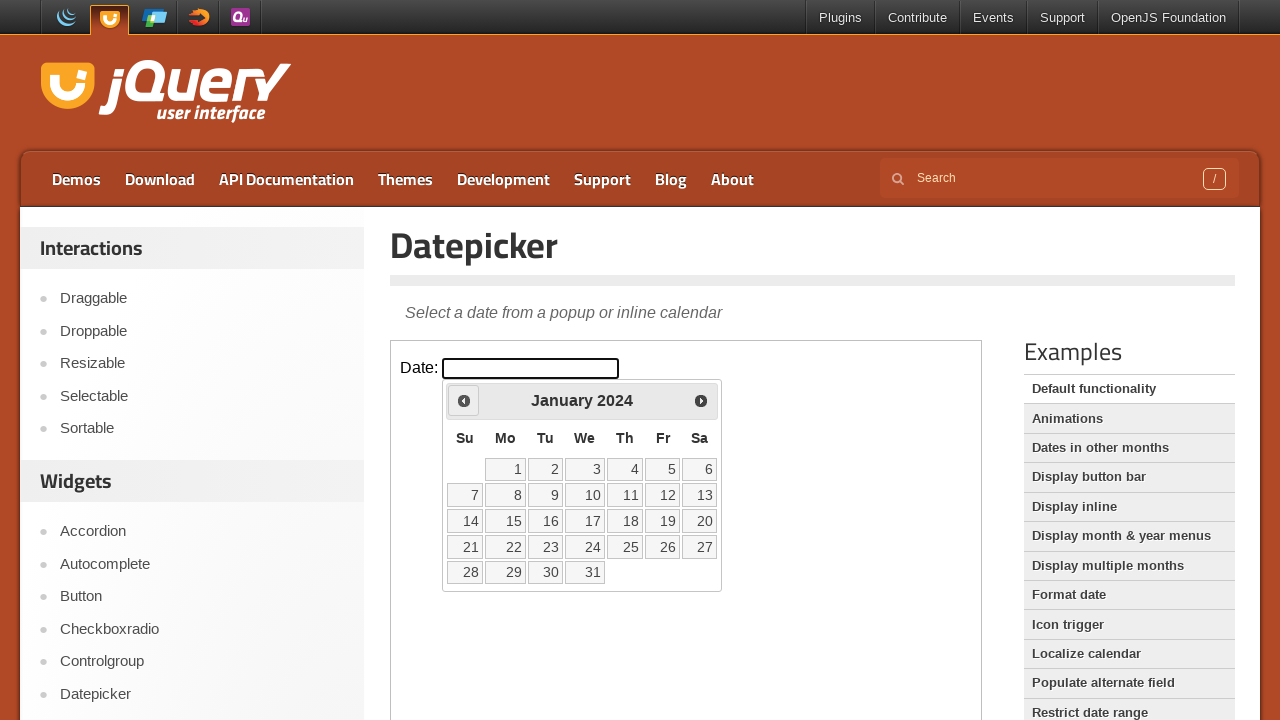

Retrieved current month: January
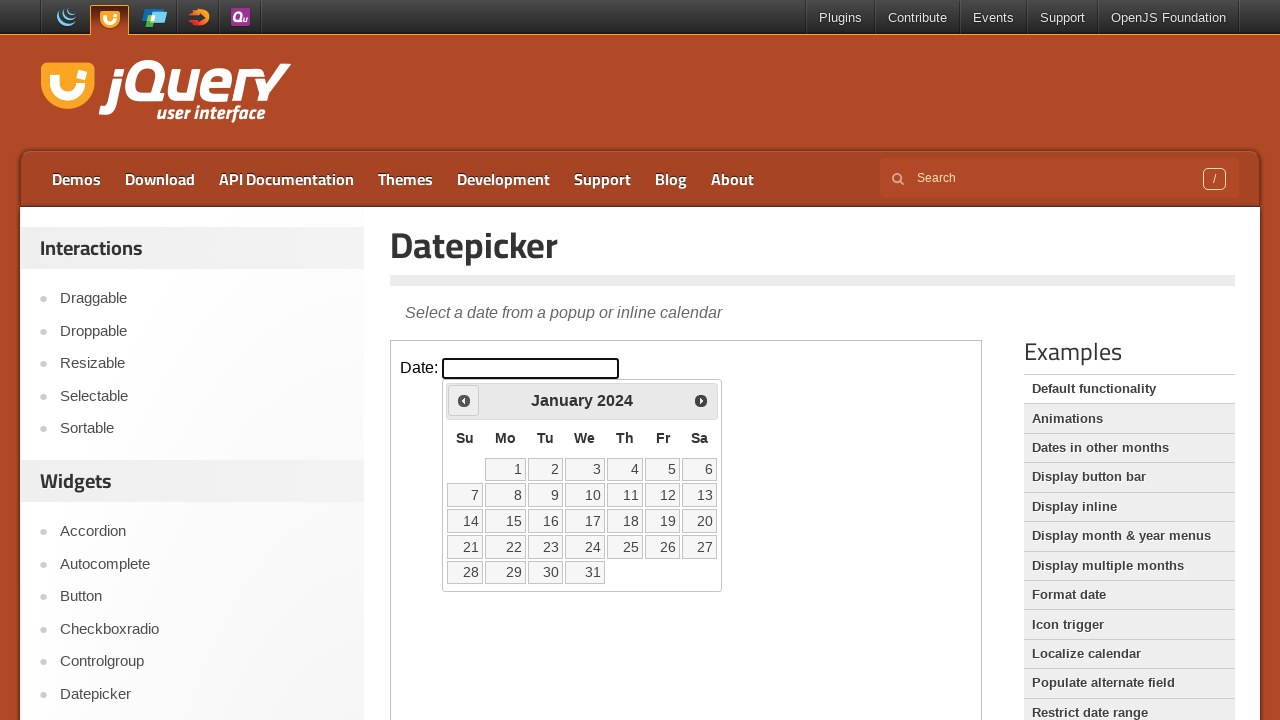

Retrieved current year: 2024
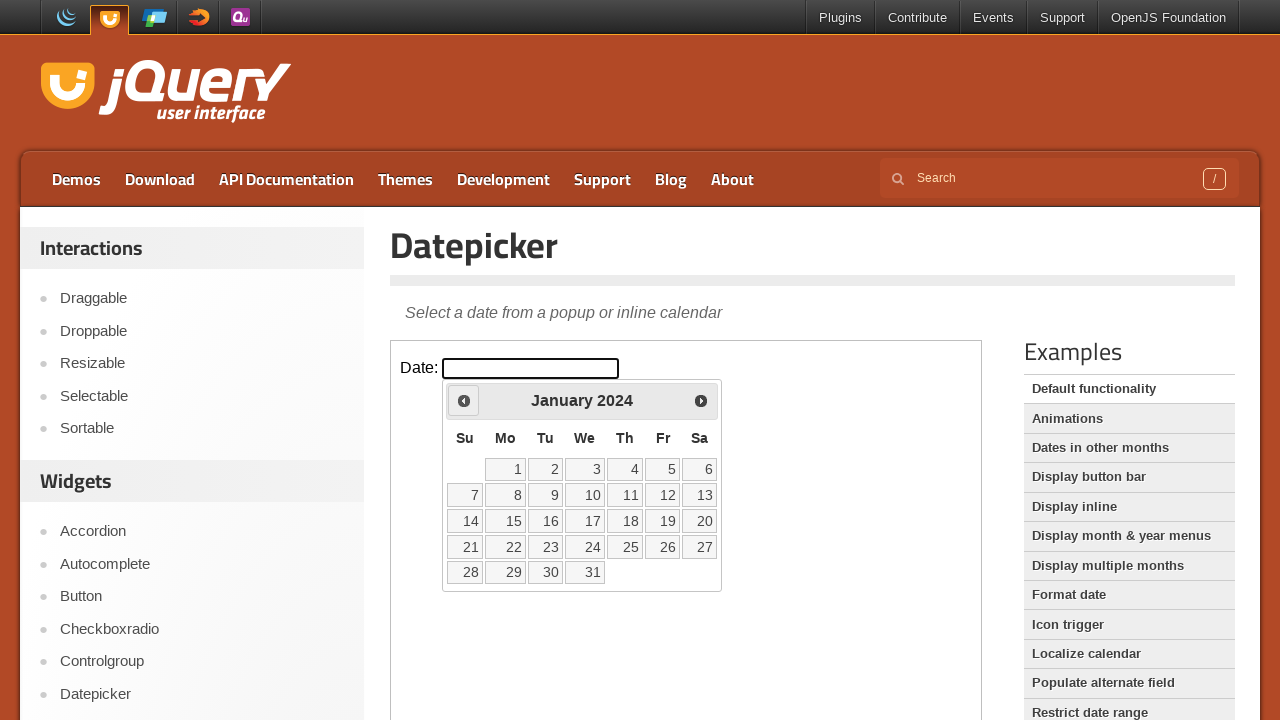

Clicked previous month button to navigate backwards at (464, 400) on iframe >> nth=0 >> internal:control=enter-frame >> a[title='Prev']
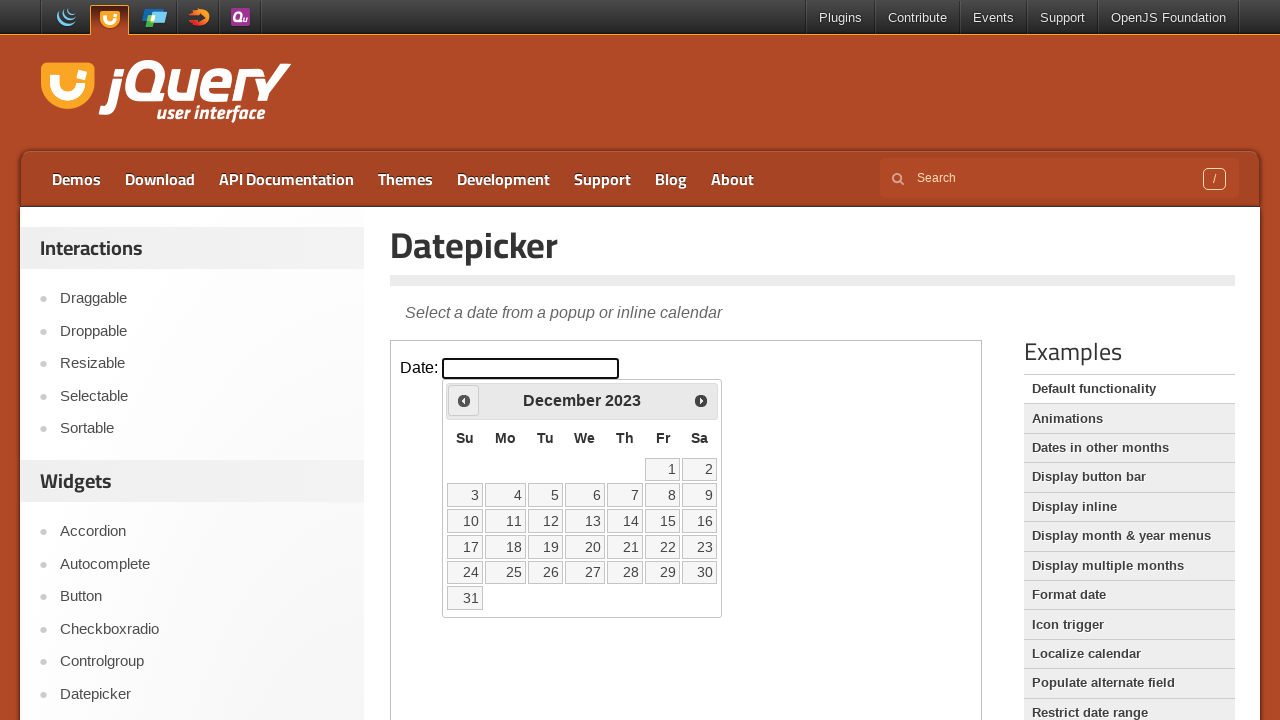

Retrieved current month: December
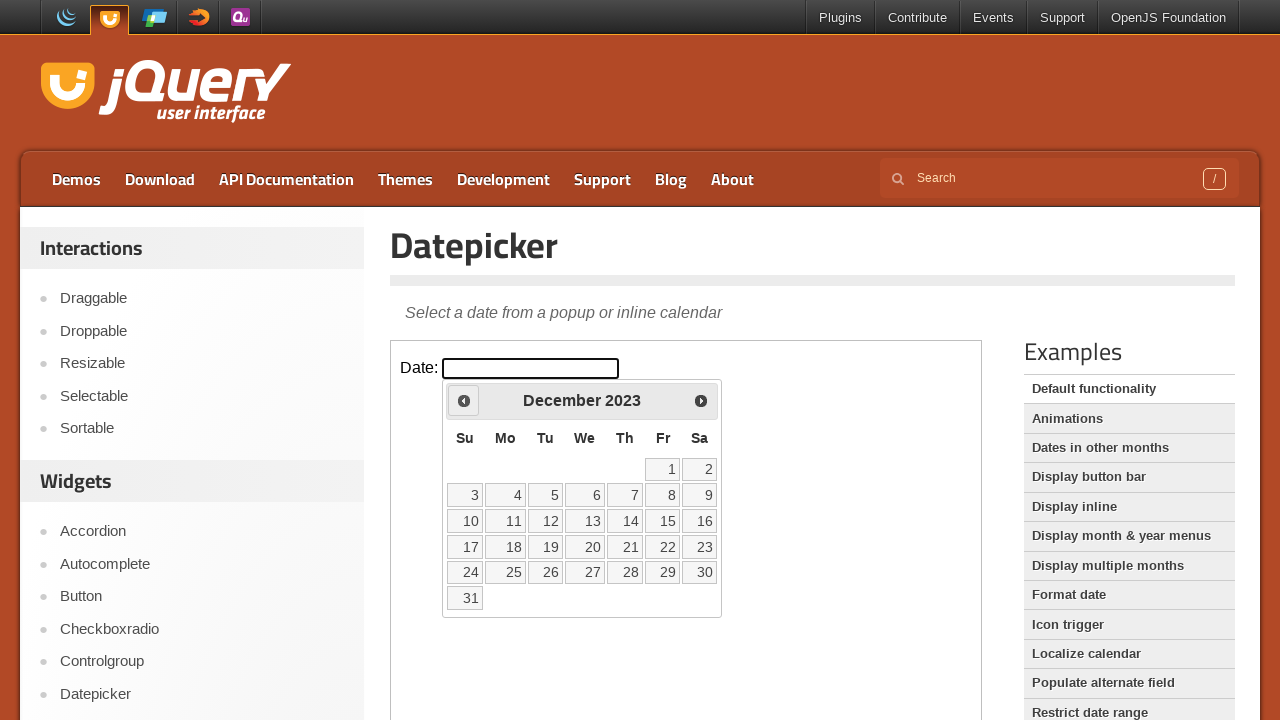

Retrieved current year: 2023
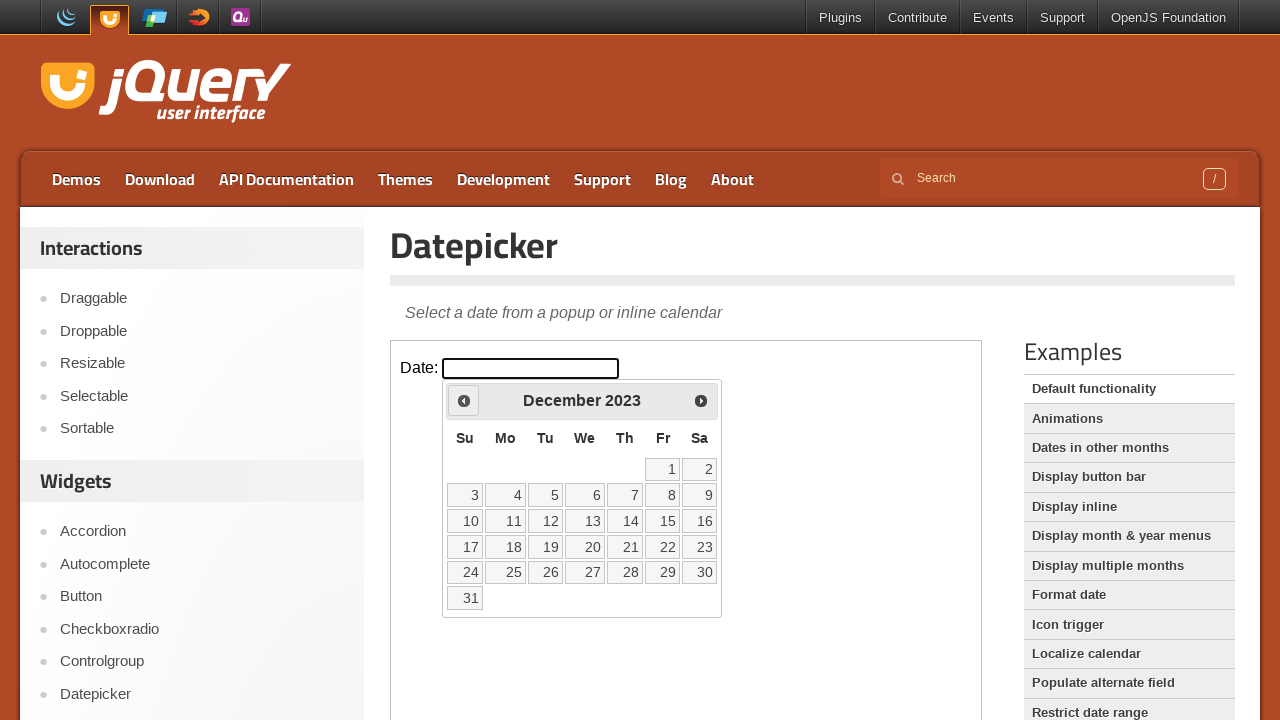

Clicked previous month button to navigate backwards at (464, 400) on iframe >> nth=0 >> internal:control=enter-frame >> a[title='Prev']
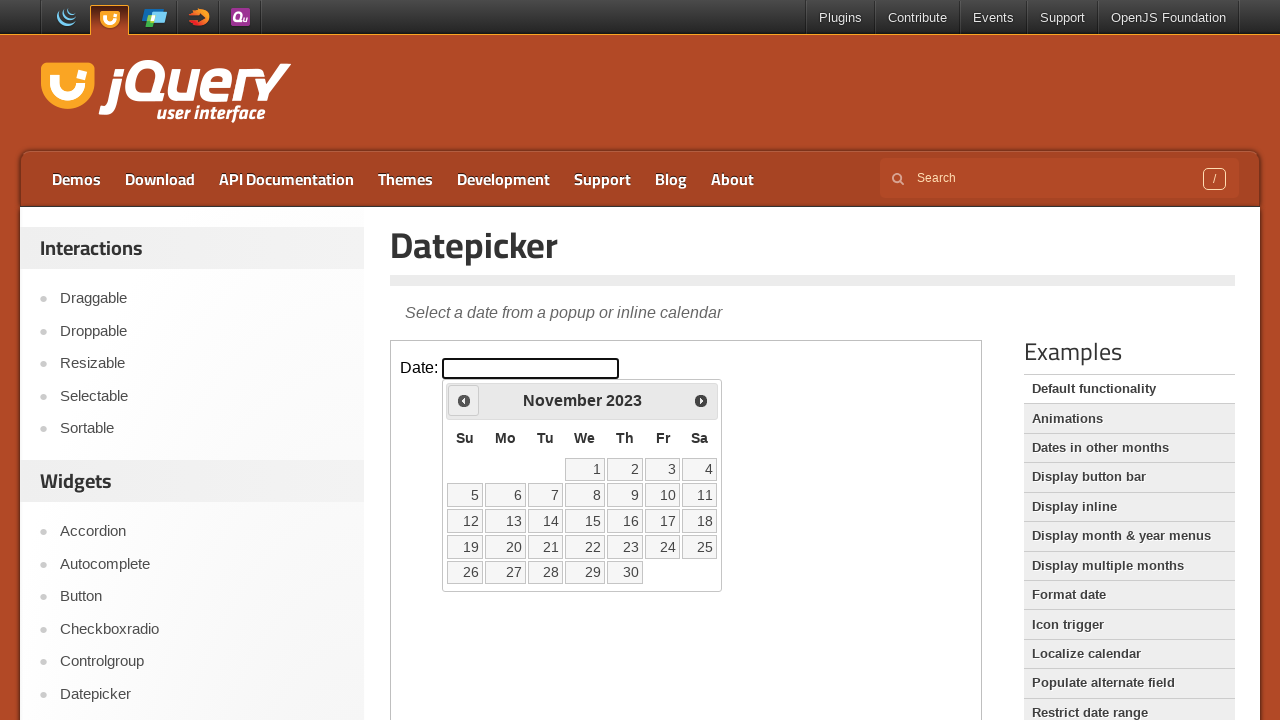

Retrieved current month: November
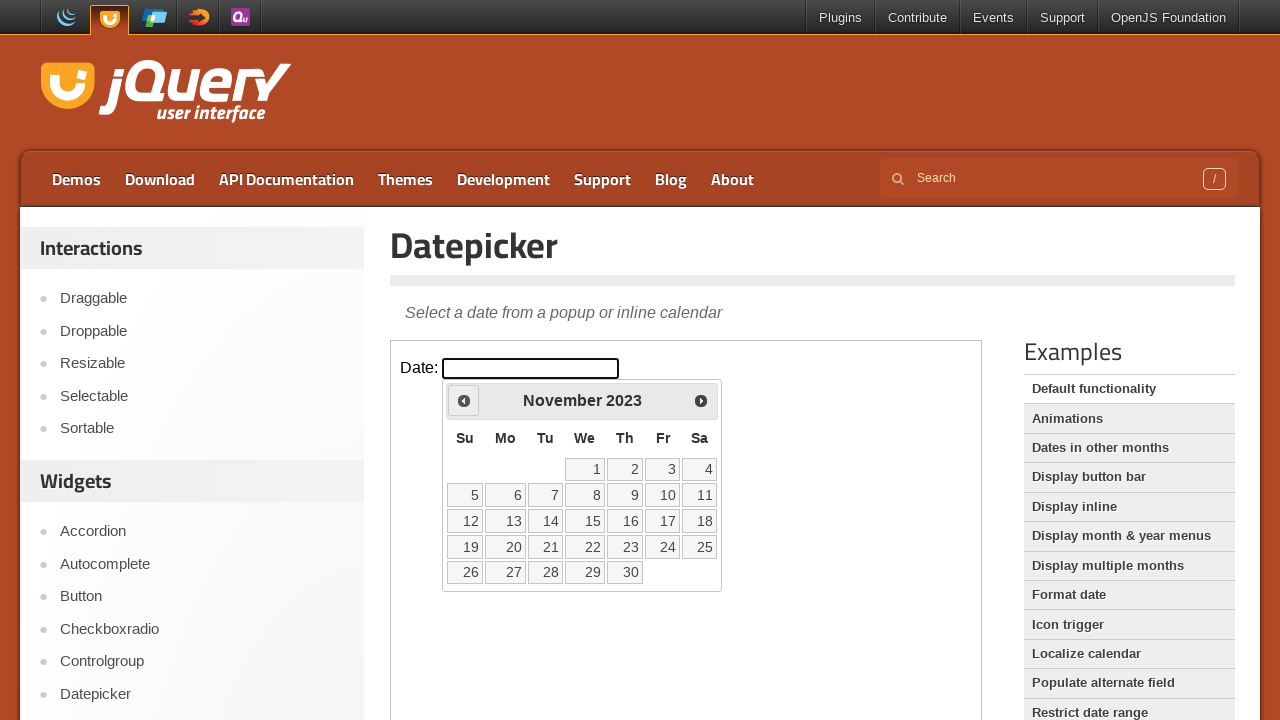

Retrieved current year: 2023
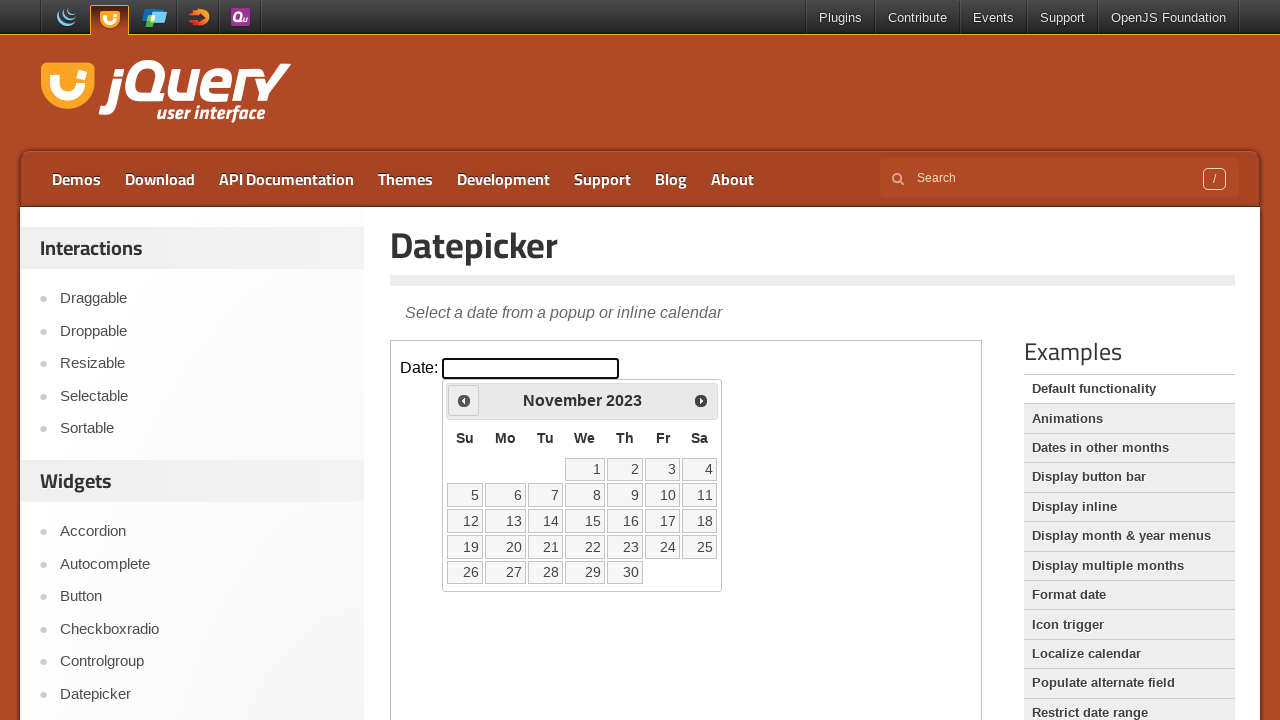

Clicked previous month button to navigate backwards at (464, 400) on iframe >> nth=0 >> internal:control=enter-frame >> a[title='Prev']
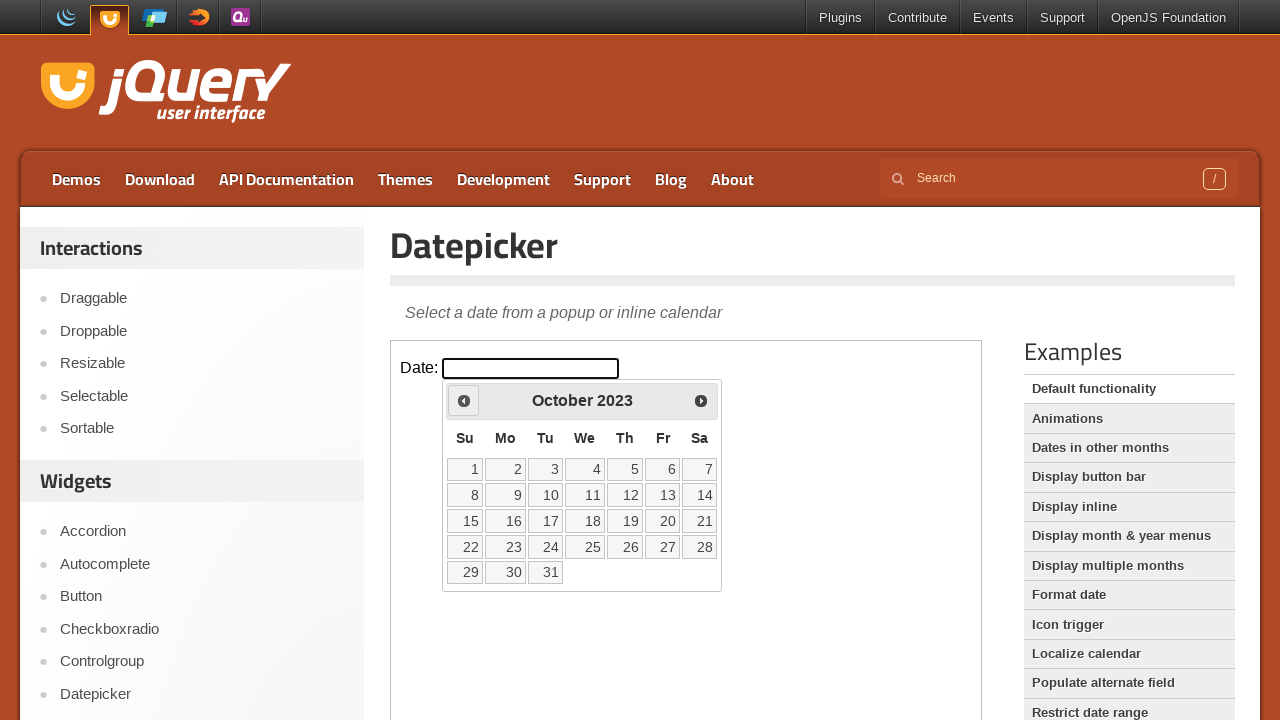

Retrieved current month: October
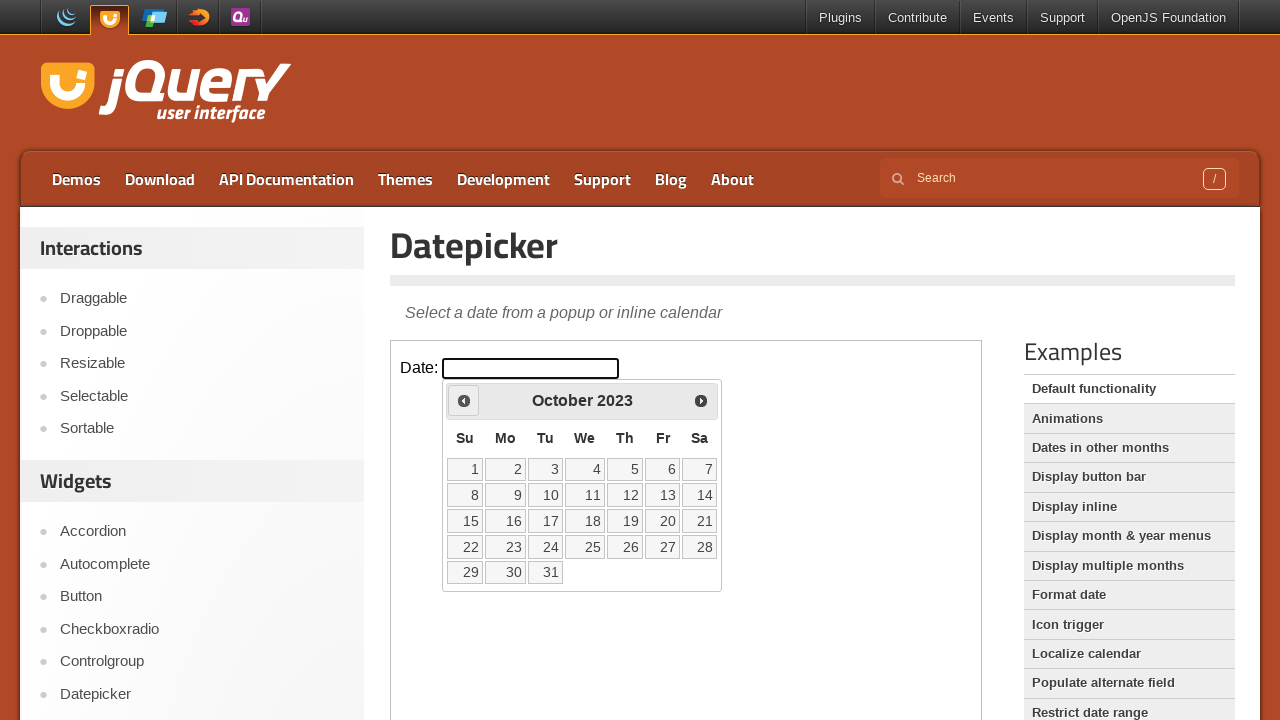

Retrieved current year: 2023
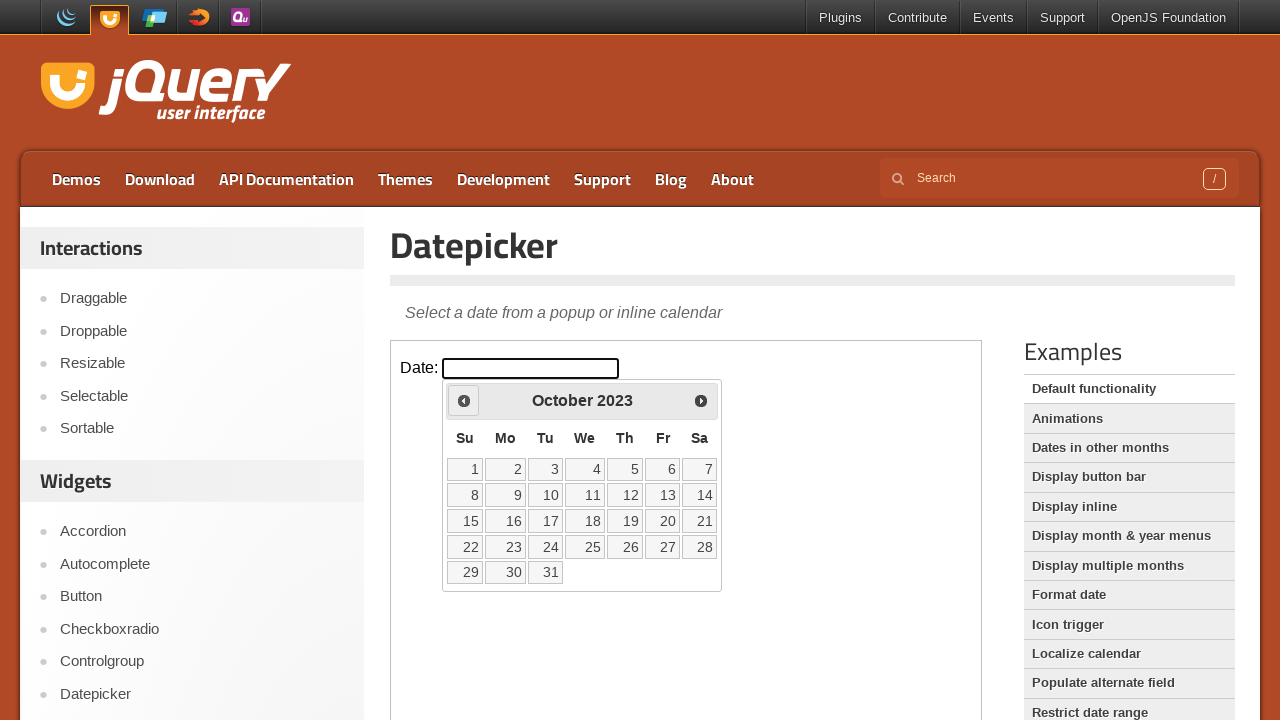

Clicked previous month button to navigate backwards at (464, 400) on iframe >> nth=0 >> internal:control=enter-frame >> a[title='Prev']
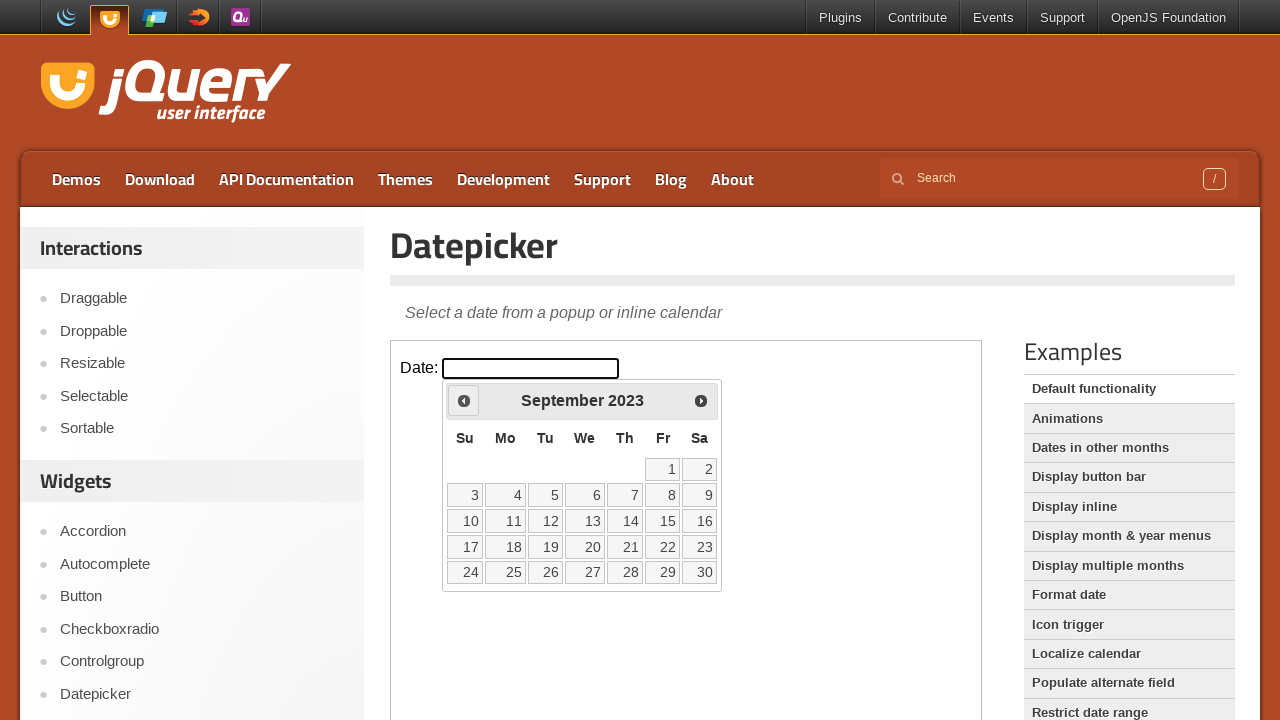

Retrieved current month: September
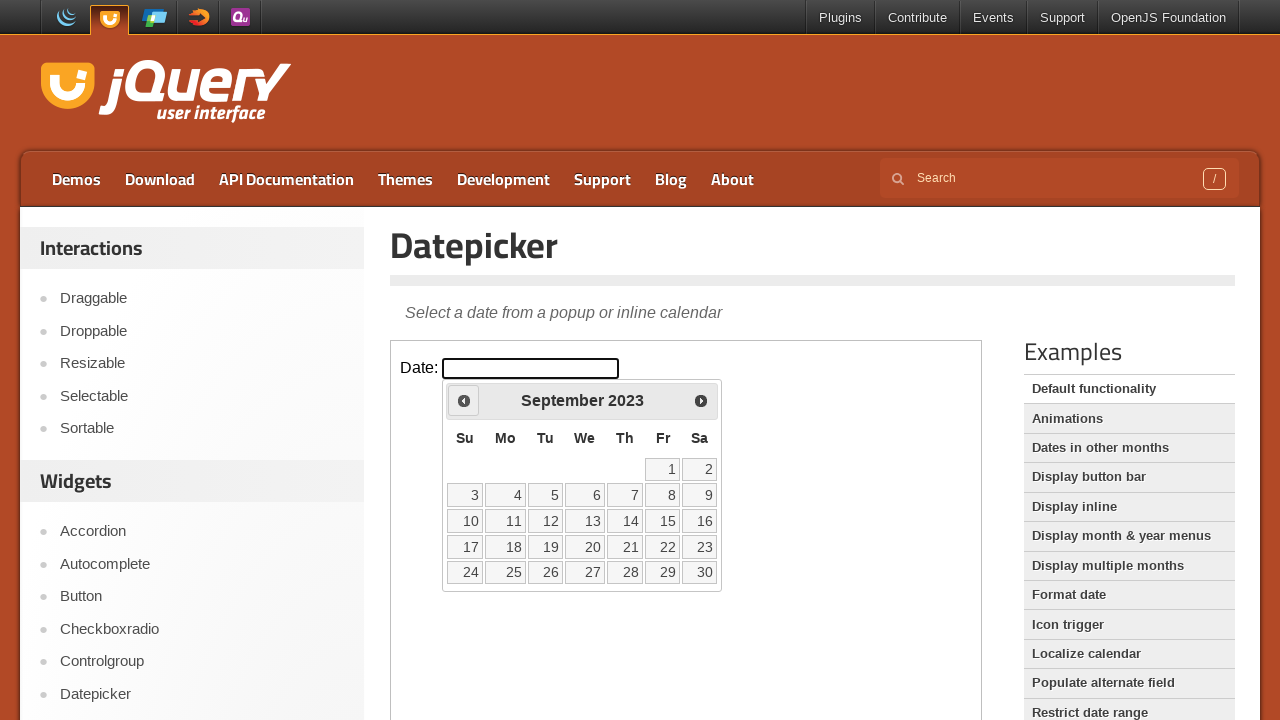

Retrieved current year: 2023
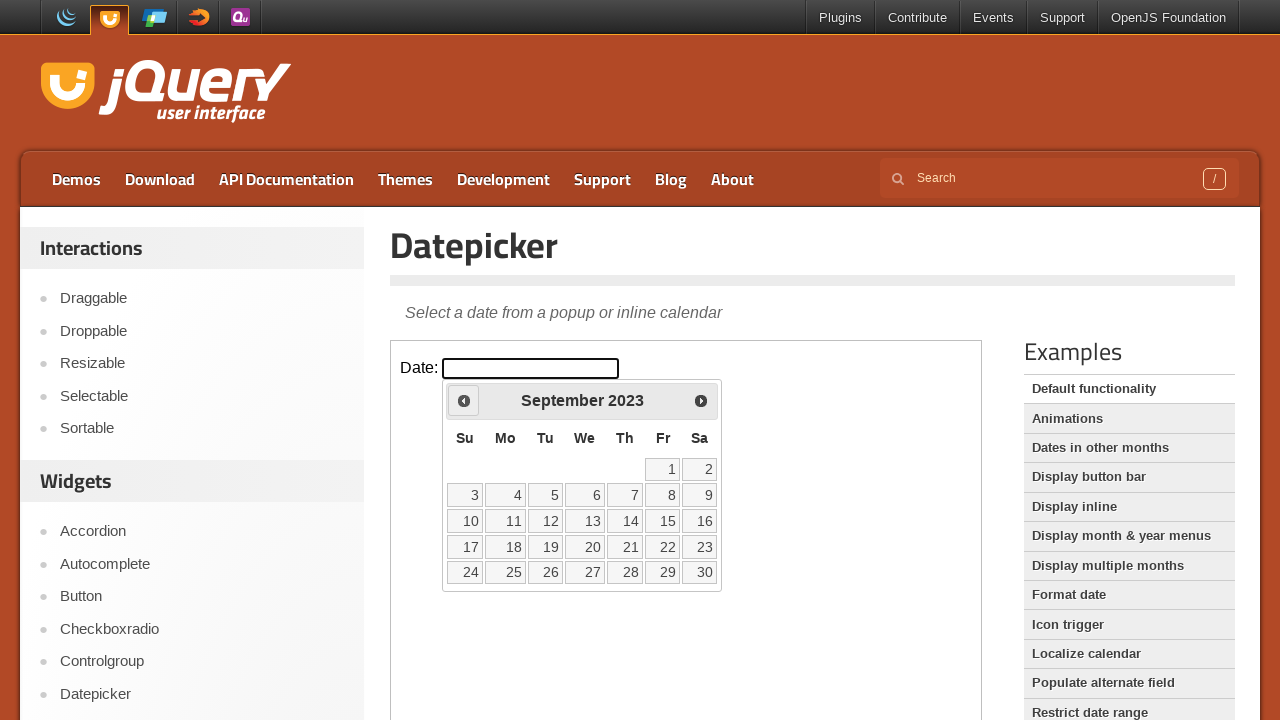

Clicked previous month button to navigate backwards at (464, 400) on iframe >> nth=0 >> internal:control=enter-frame >> a[title='Prev']
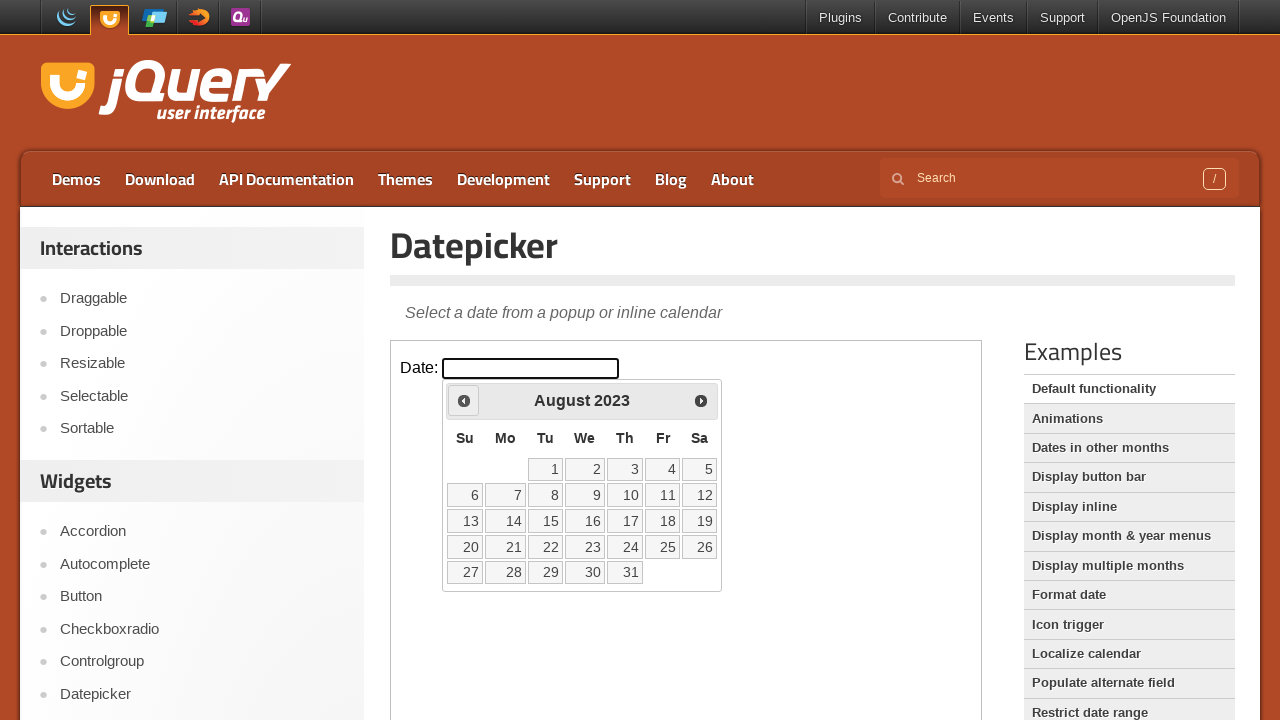

Retrieved current month: August
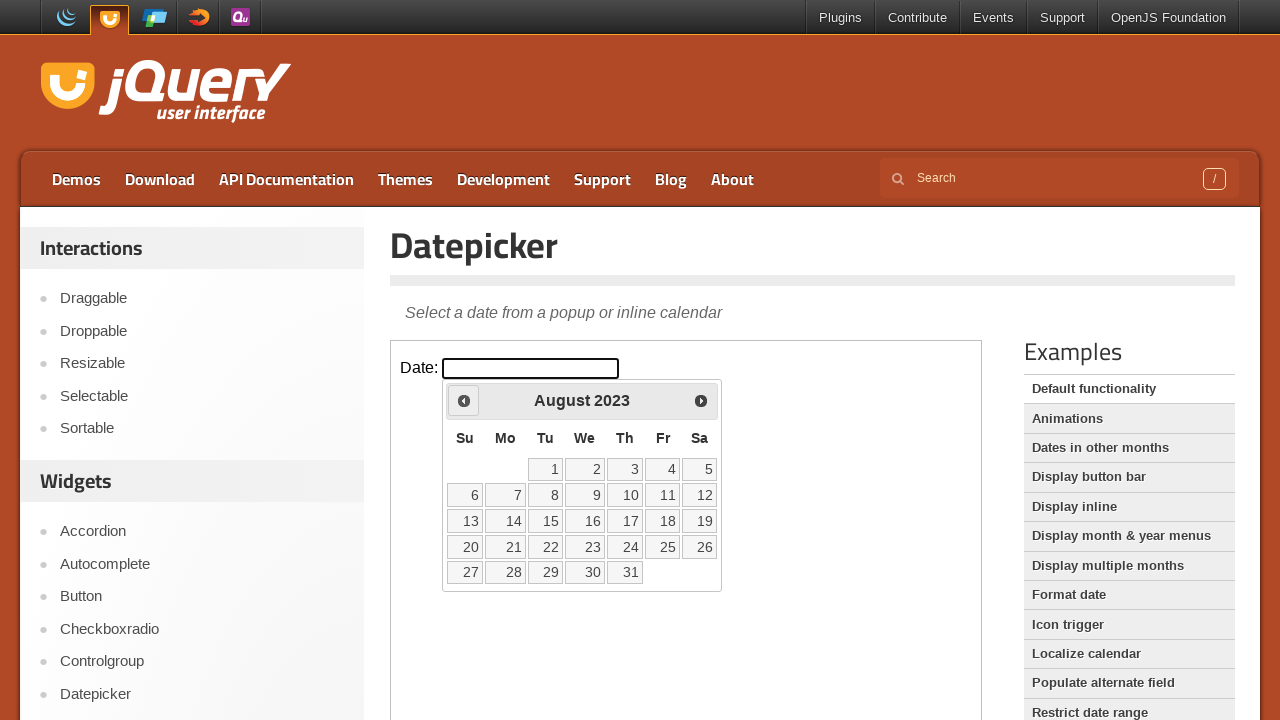

Retrieved current year: 2023
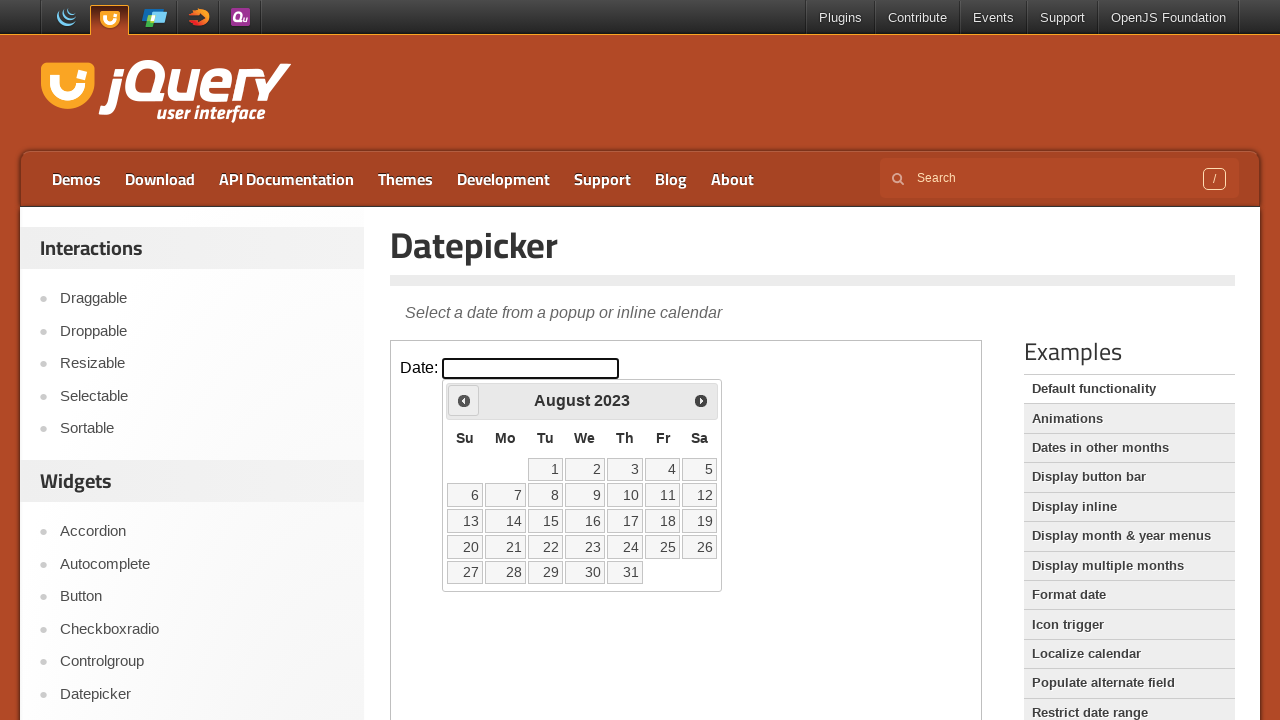

Clicked previous month button to navigate backwards at (464, 400) on iframe >> nth=0 >> internal:control=enter-frame >> a[title='Prev']
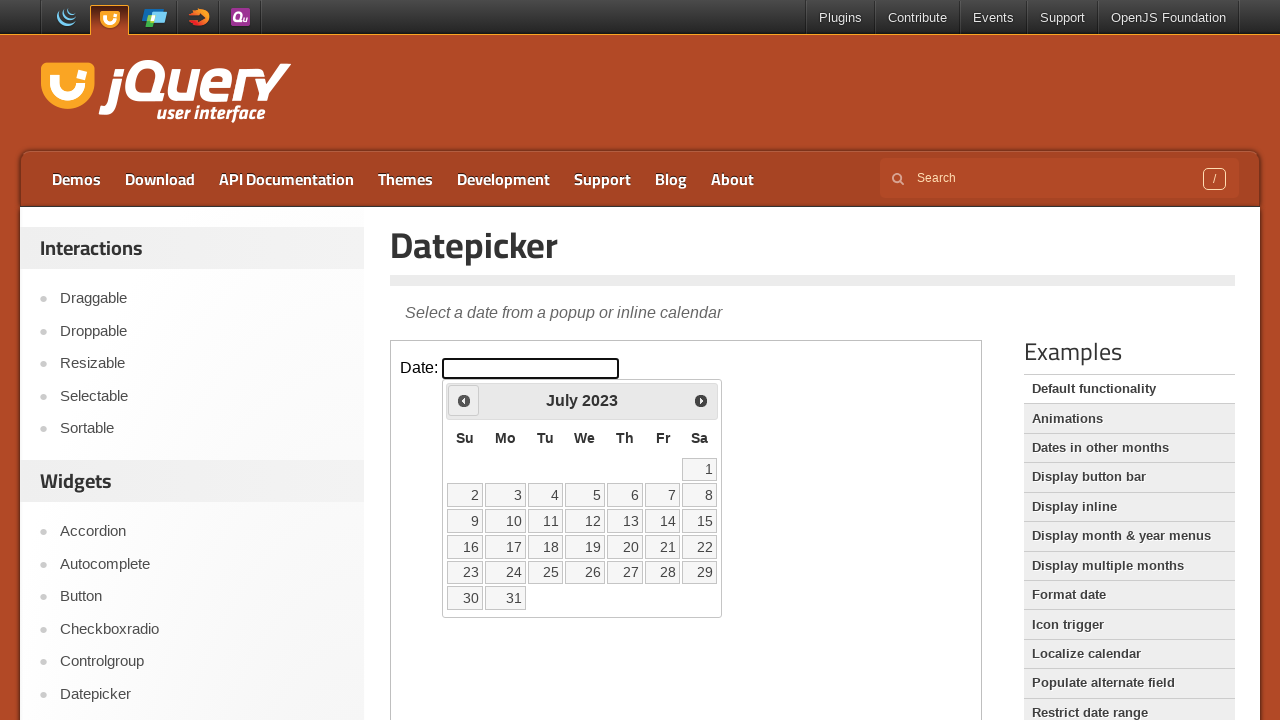

Retrieved current month: July
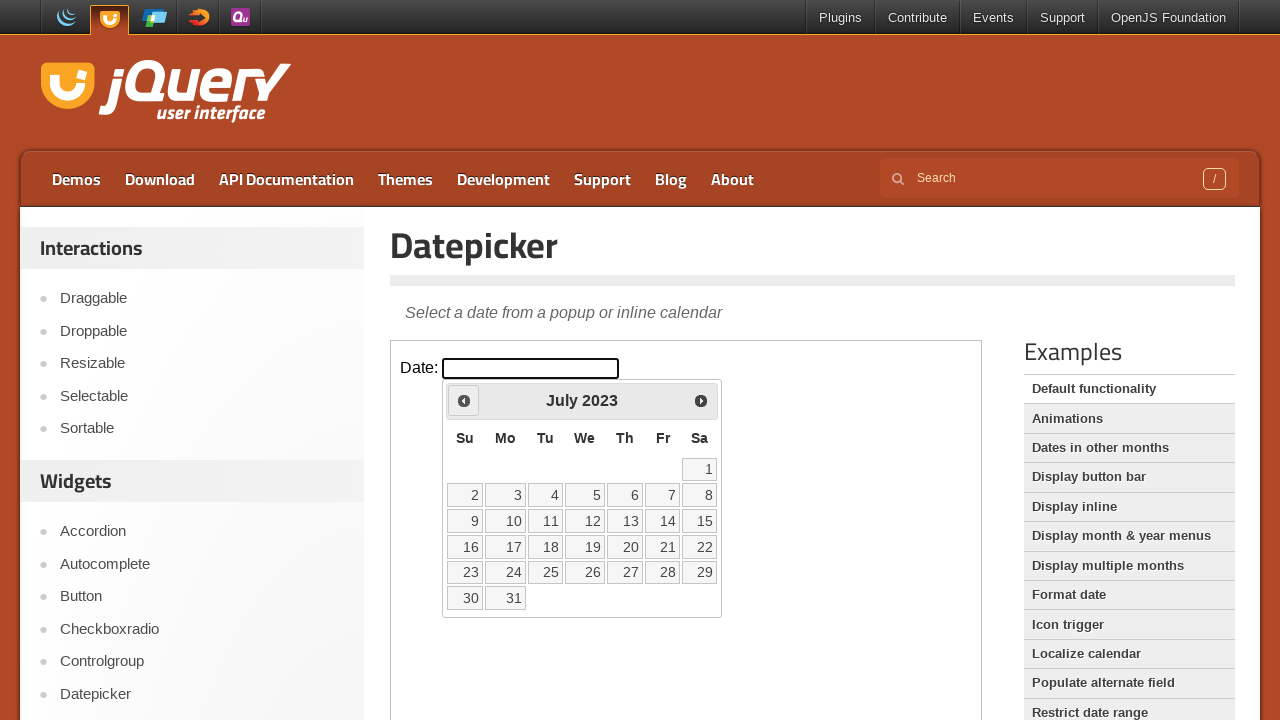

Retrieved current year: 2023
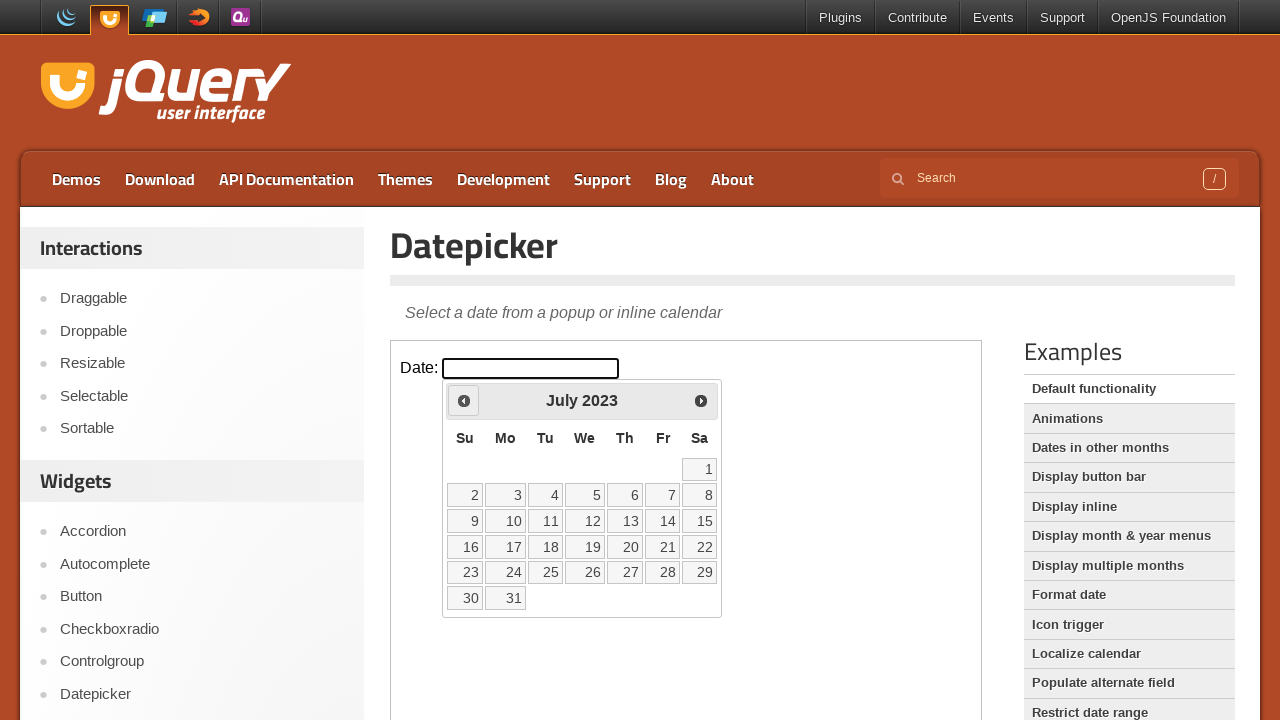

Clicked previous month button to navigate backwards at (464, 400) on iframe >> nth=0 >> internal:control=enter-frame >> a[title='Prev']
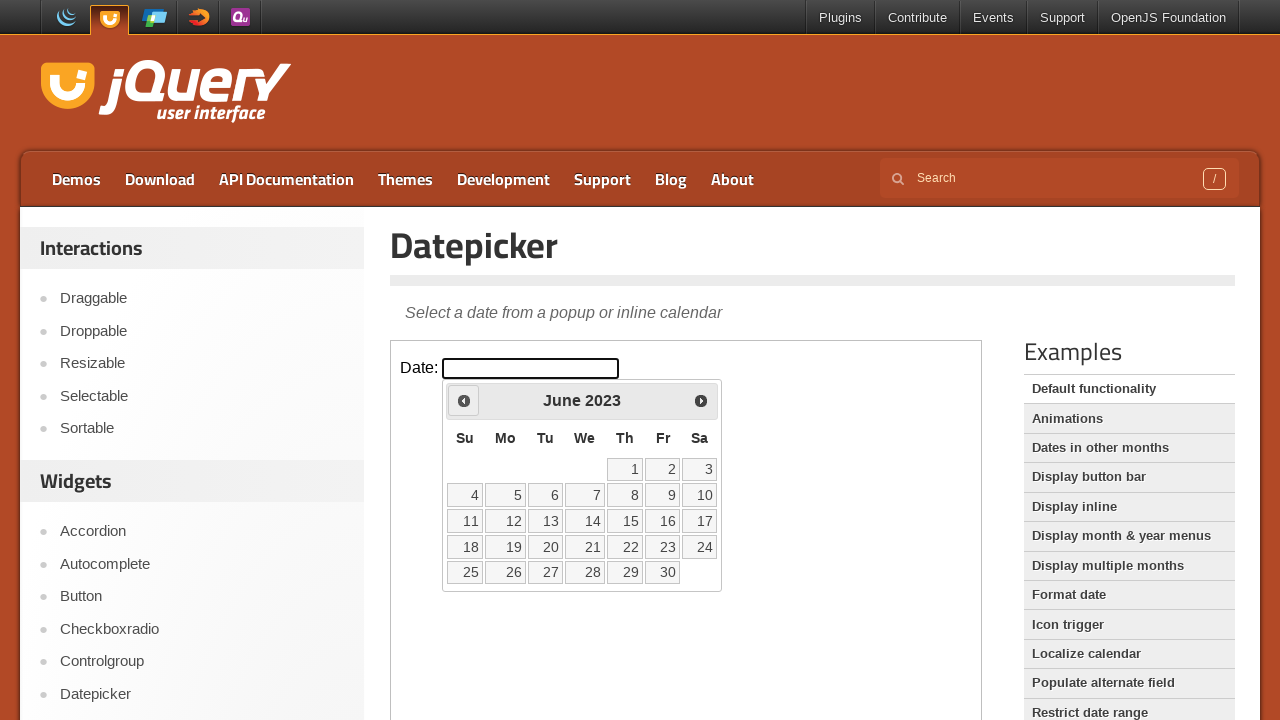

Retrieved current month: June
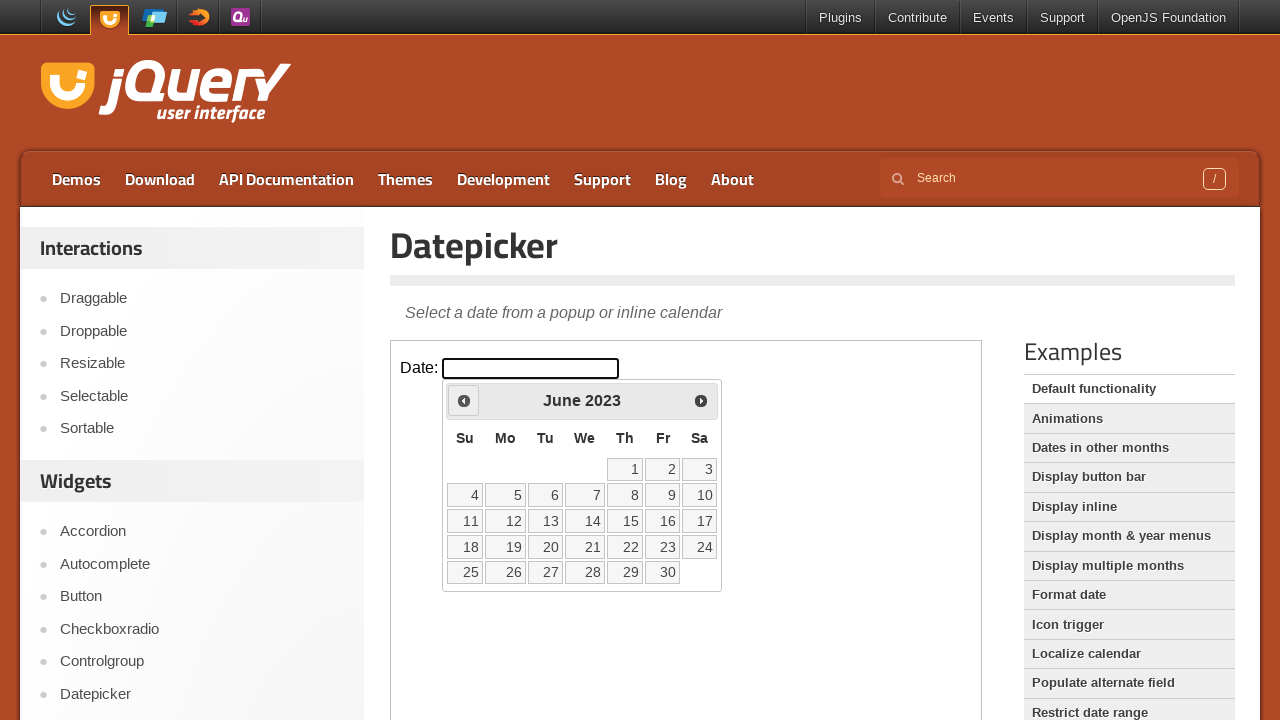

Retrieved current year: 2023
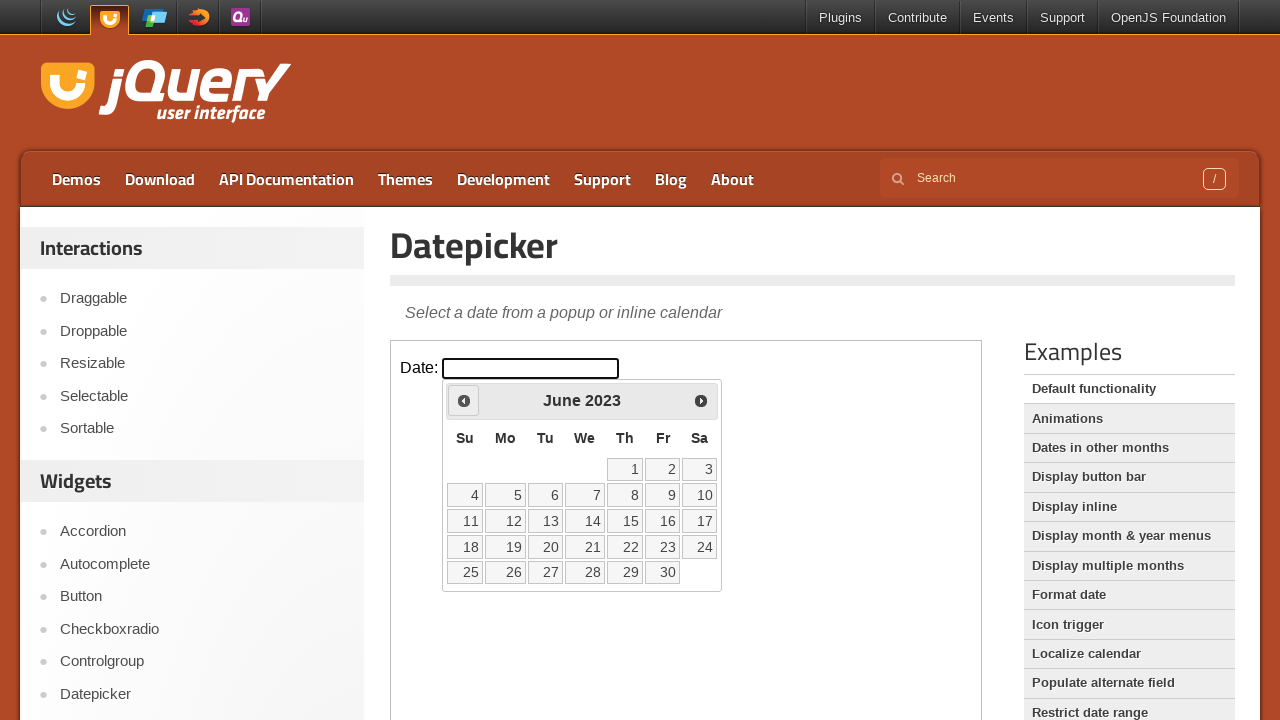

Clicked previous month button to navigate backwards at (464, 400) on iframe >> nth=0 >> internal:control=enter-frame >> a[title='Prev']
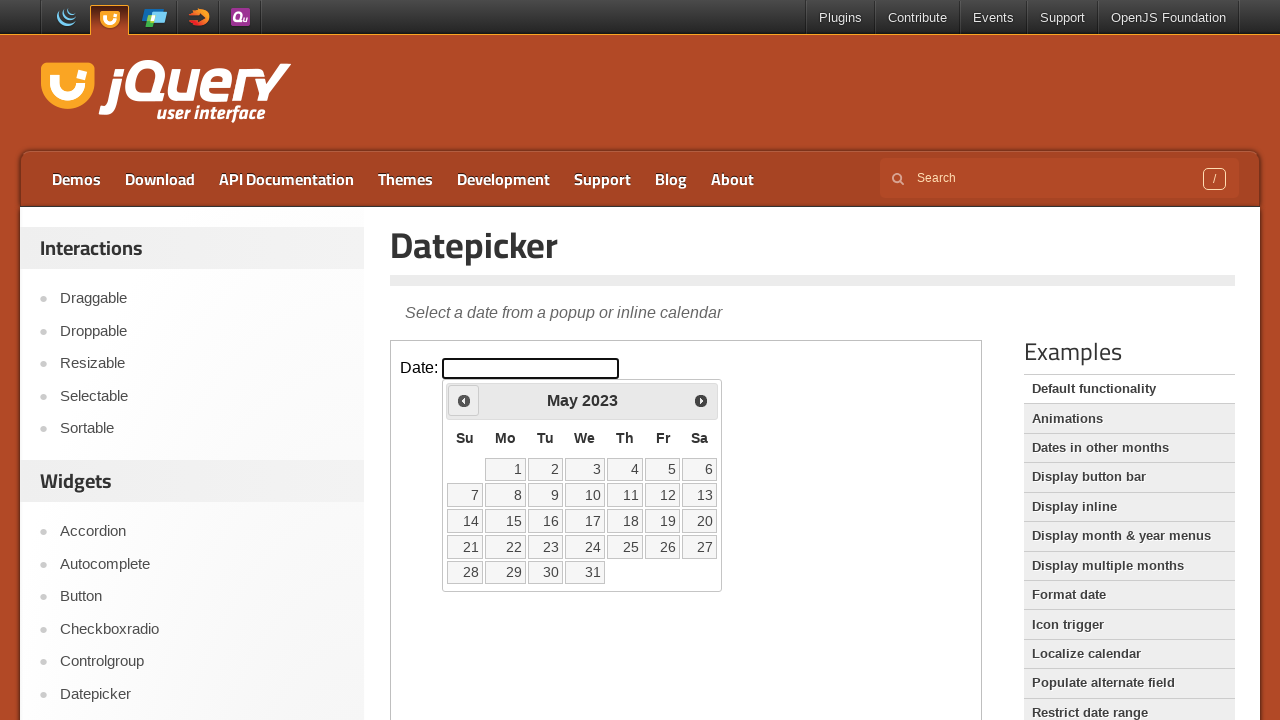

Retrieved current month: May
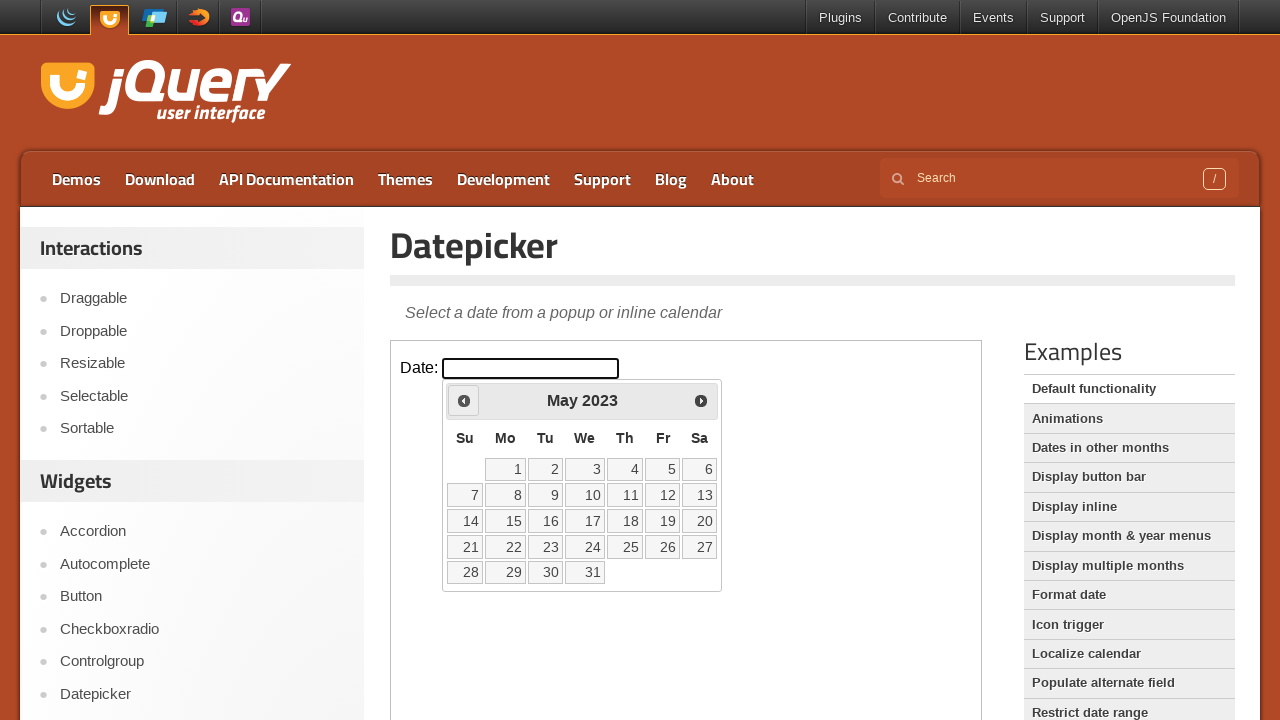

Retrieved current year: 2023
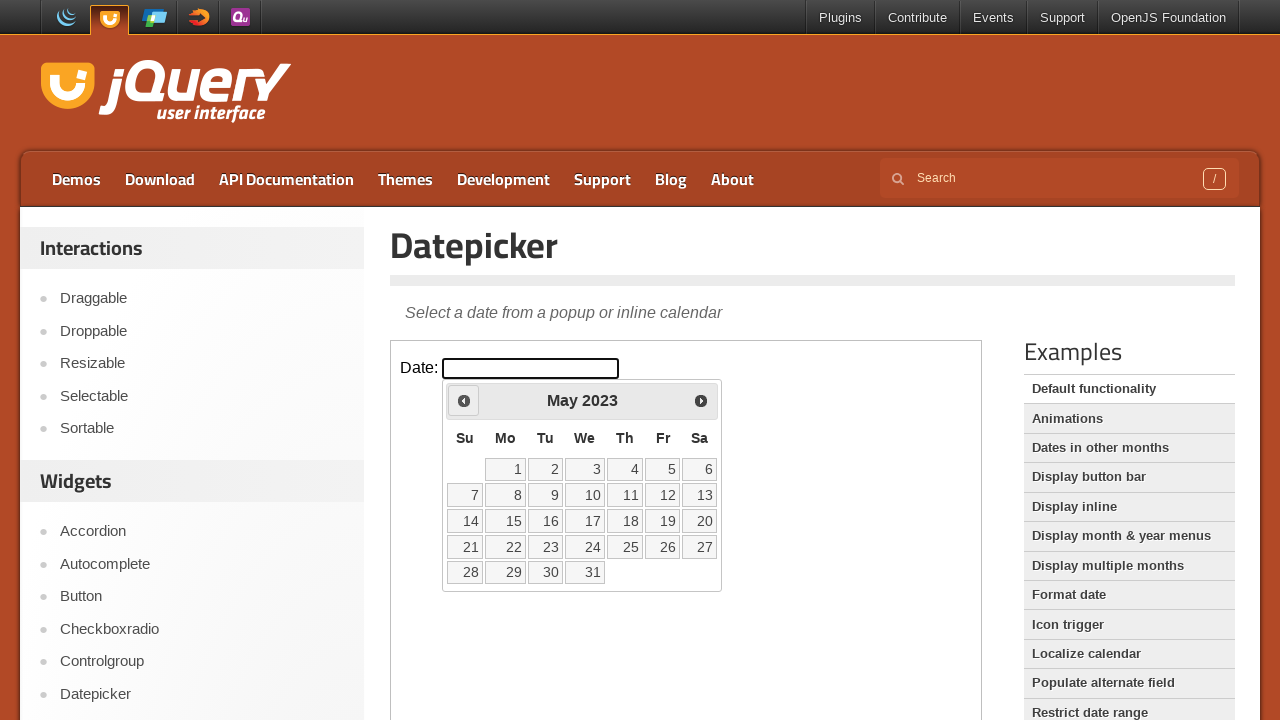

Clicked previous month button to navigate backwards at (464, 400) on iframe >> nth=0 >> internal:control=enter-frame >> a[title='Prev']
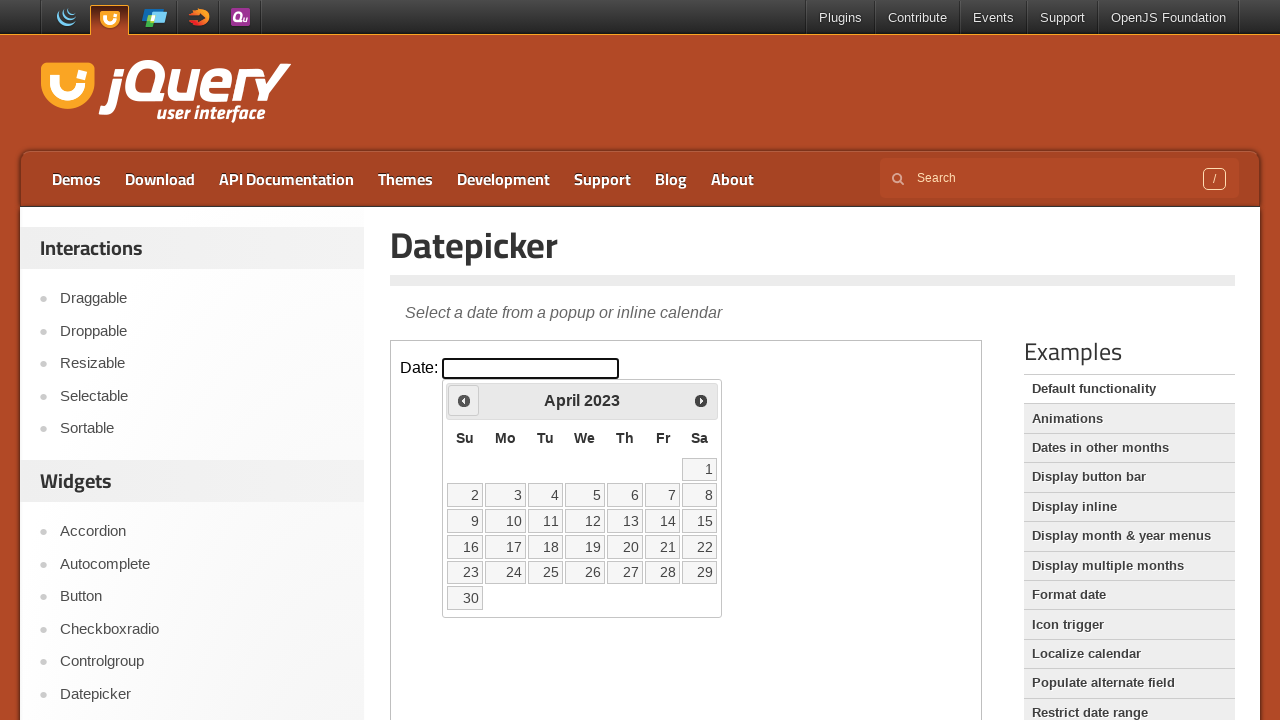

Retrieved current month: April
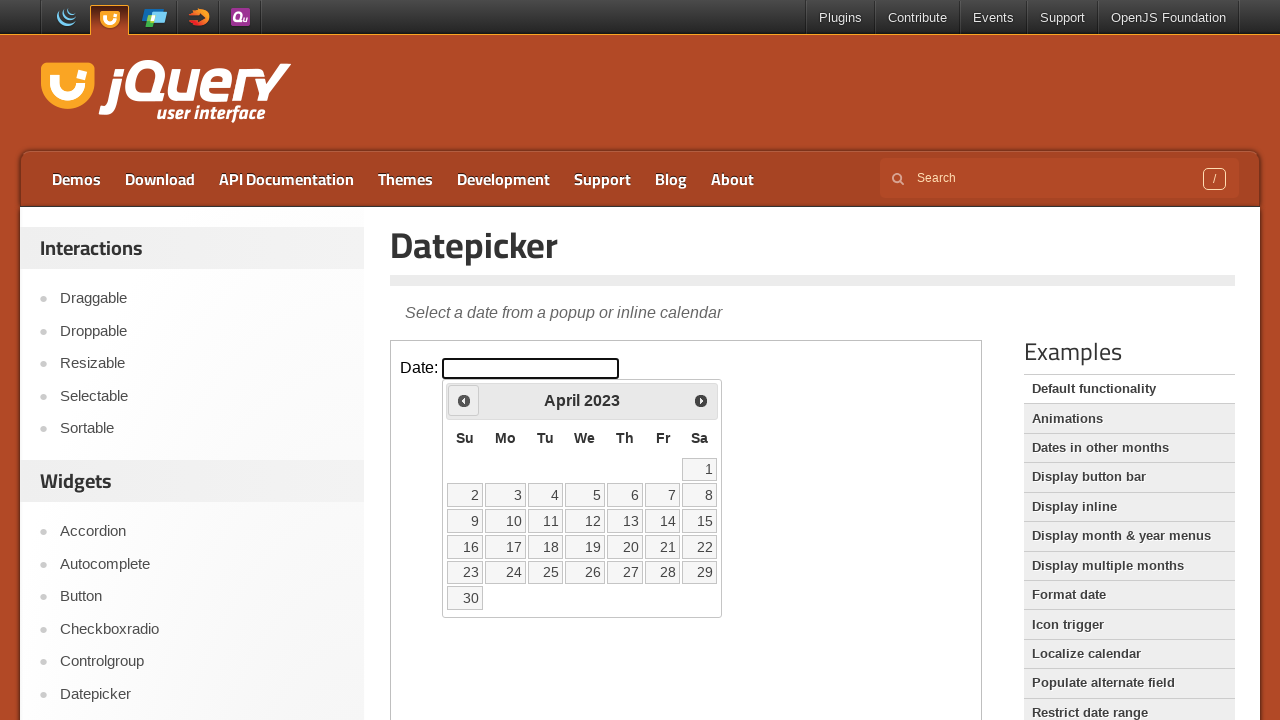

Retrieved current year: 2023
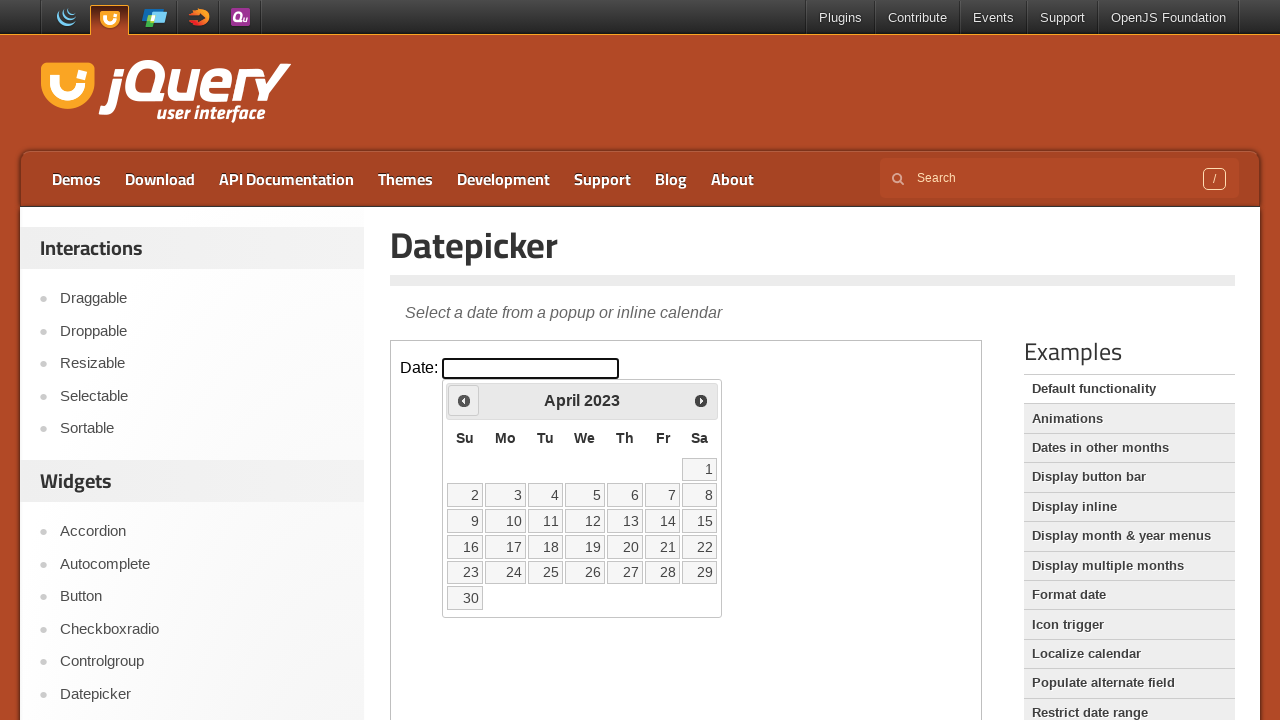

Clicked previous month button to navigate backwards at (464, 400) on iframe >> nth=0 >> internal:control=enter-frame >> a[title='Prev']
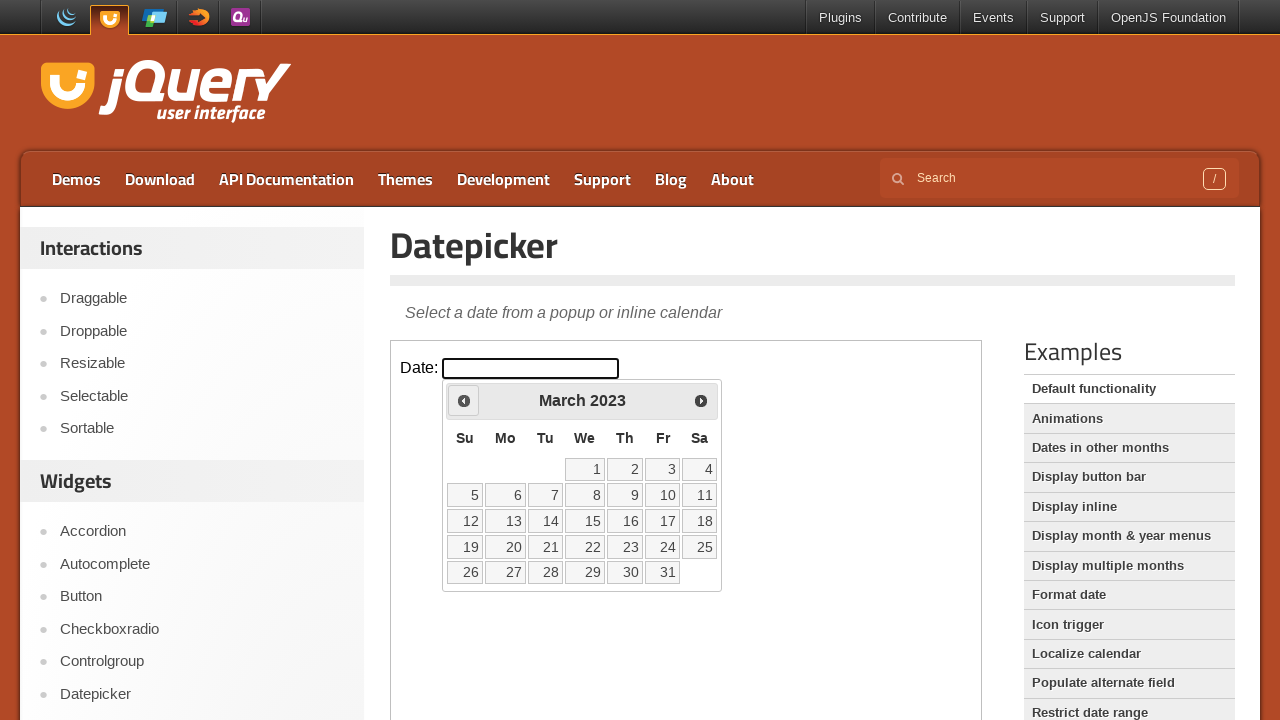

Retrieved current month: March
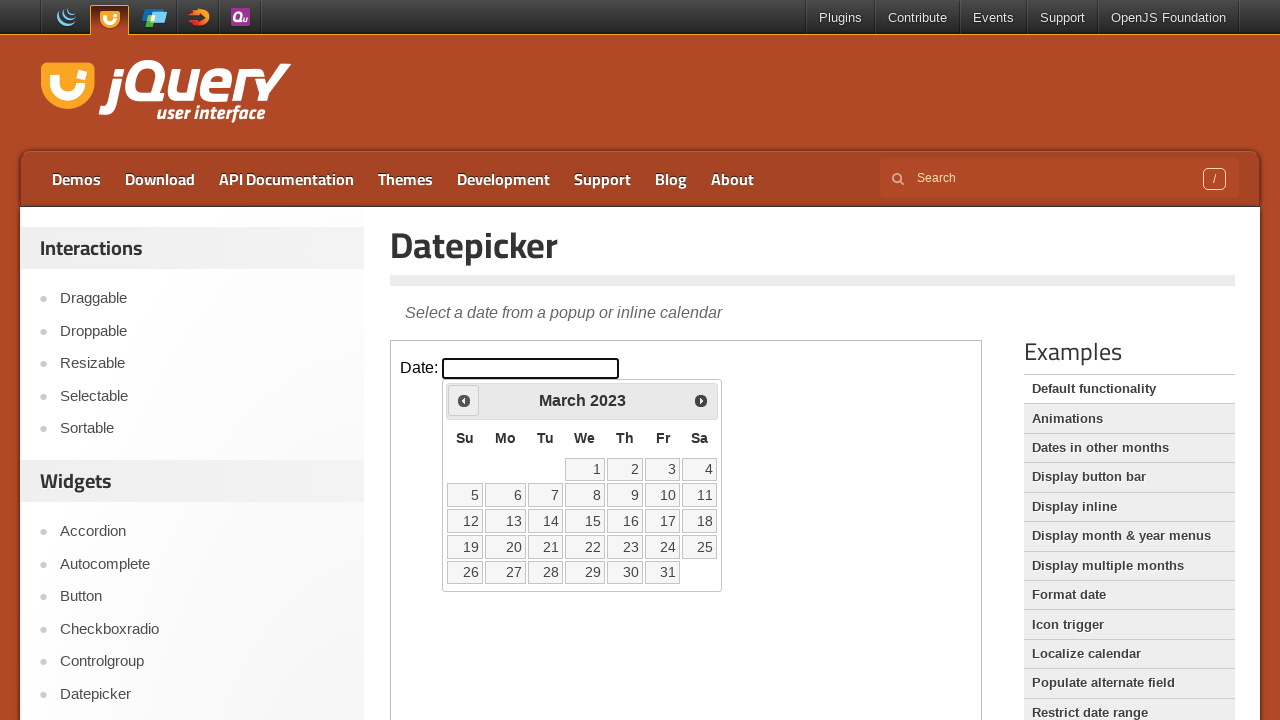

Retrieved current year: 2023
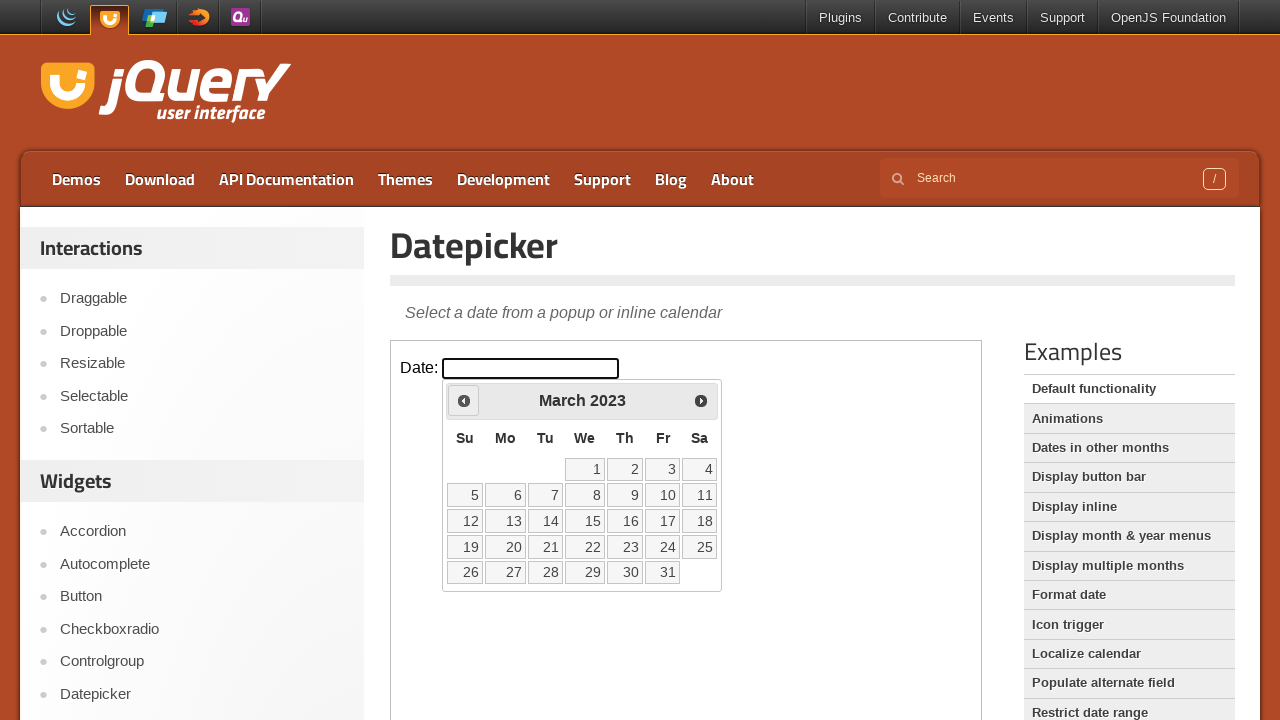

Clicked previous month button to navigate backwards at (464, 400) on iframe >> nth=0 >> internal:control=enter-frame >> a[title='Prev']
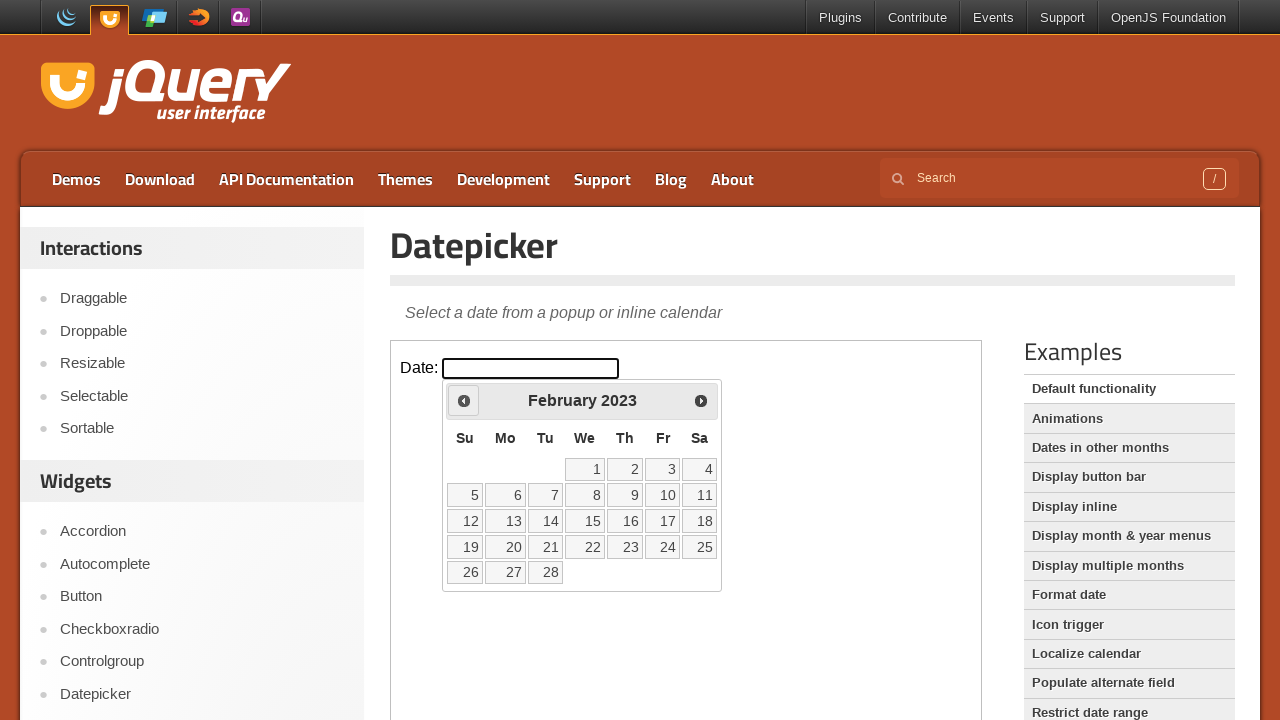

Retrieved current month: February
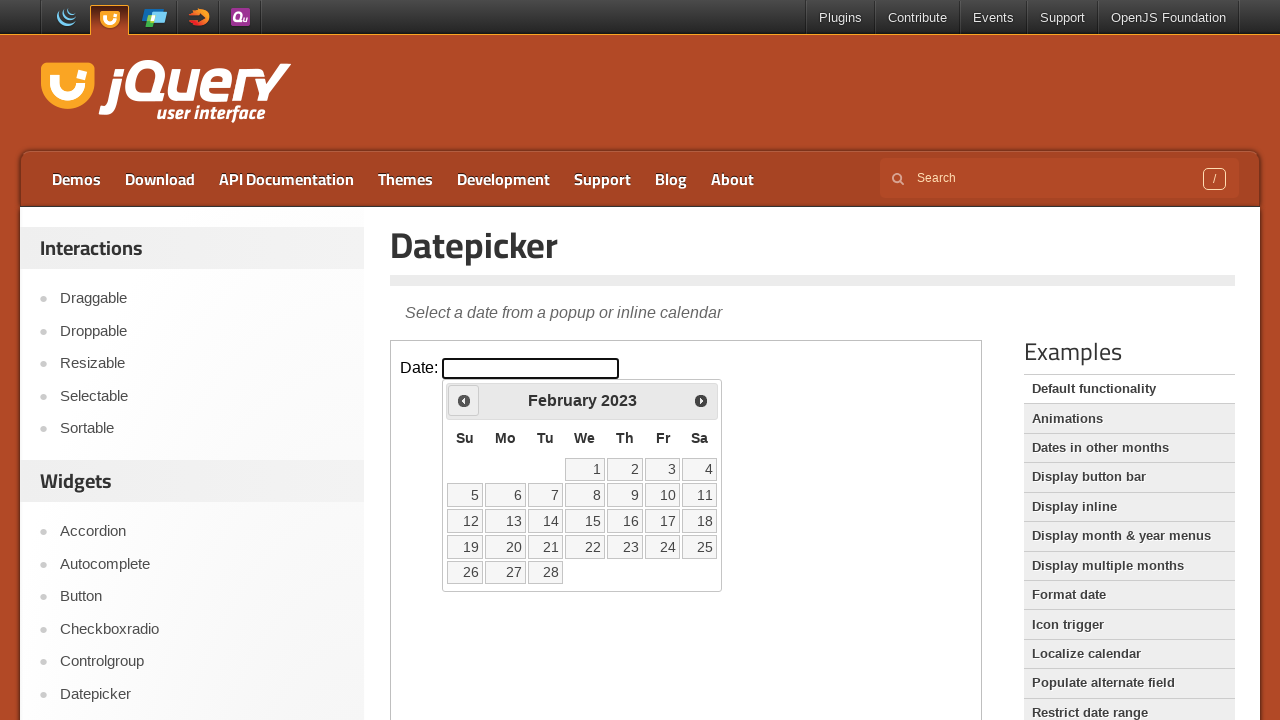

Retrieved current year: 2023
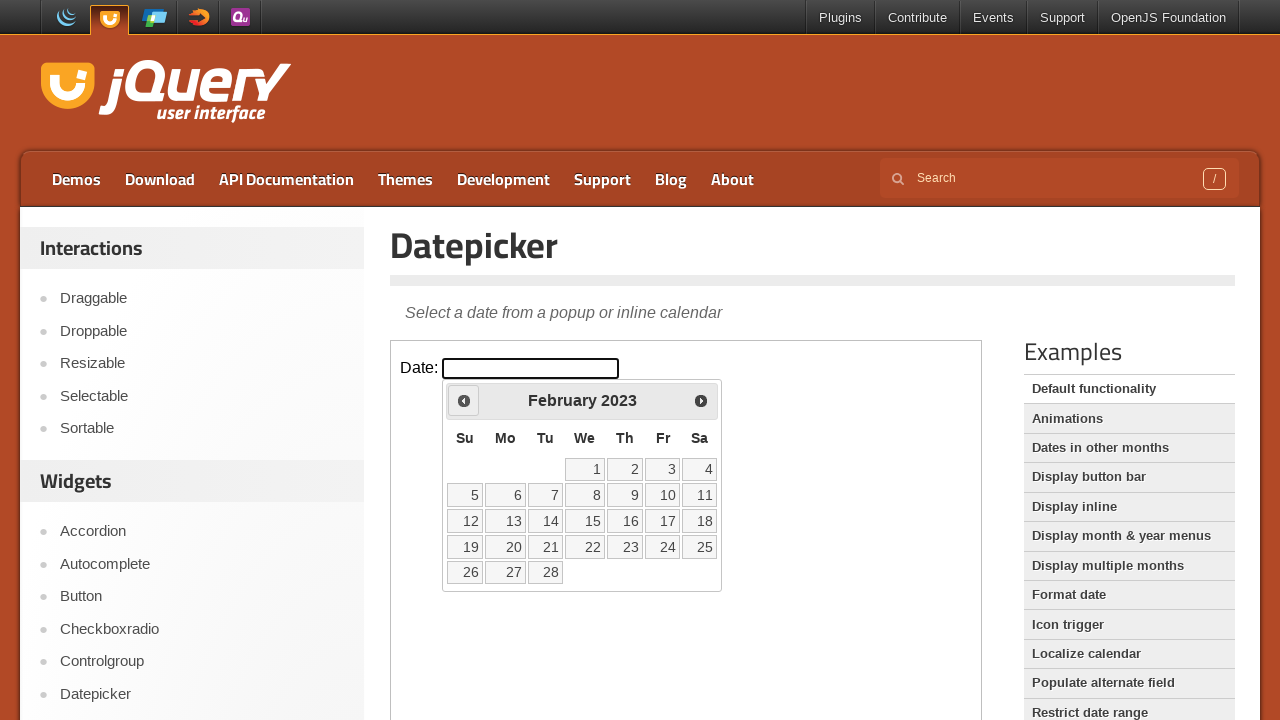

Clicked previous month button to navigate backwards at (464, 400) on iframe >> nth=0 >> internal:control=enter-frame >> a[title='Prev']
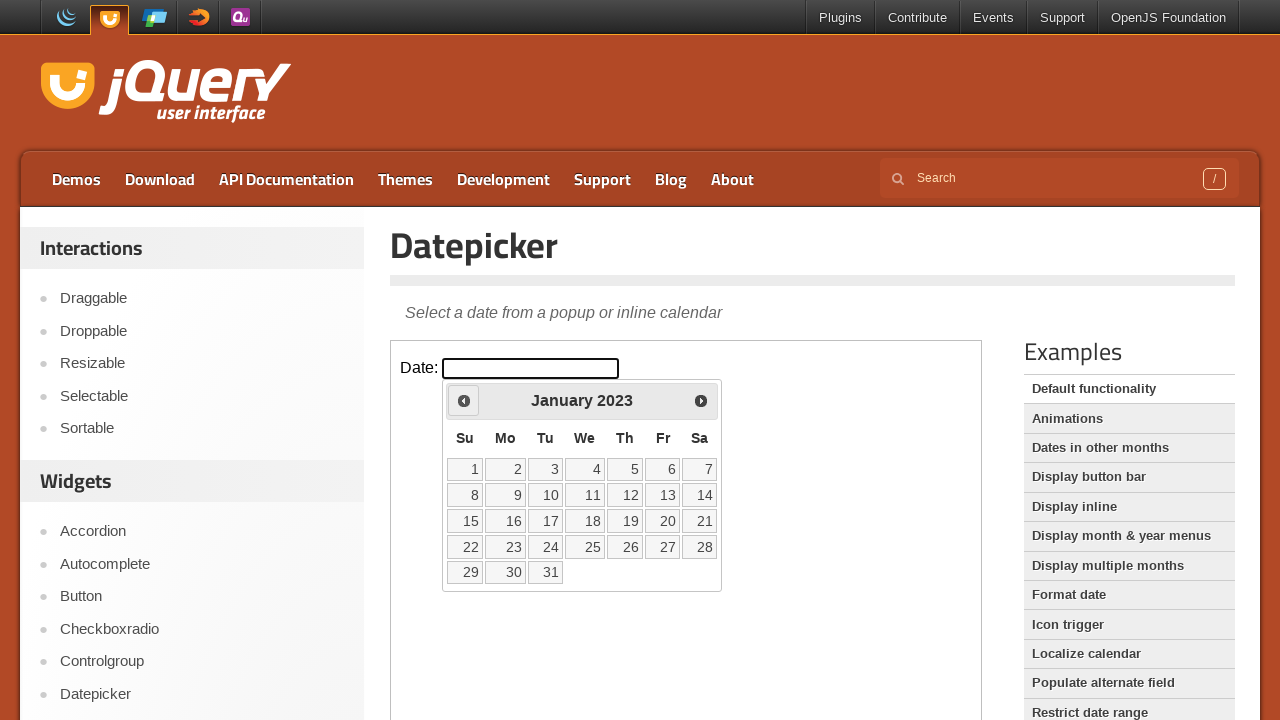

Retrieved current month: January
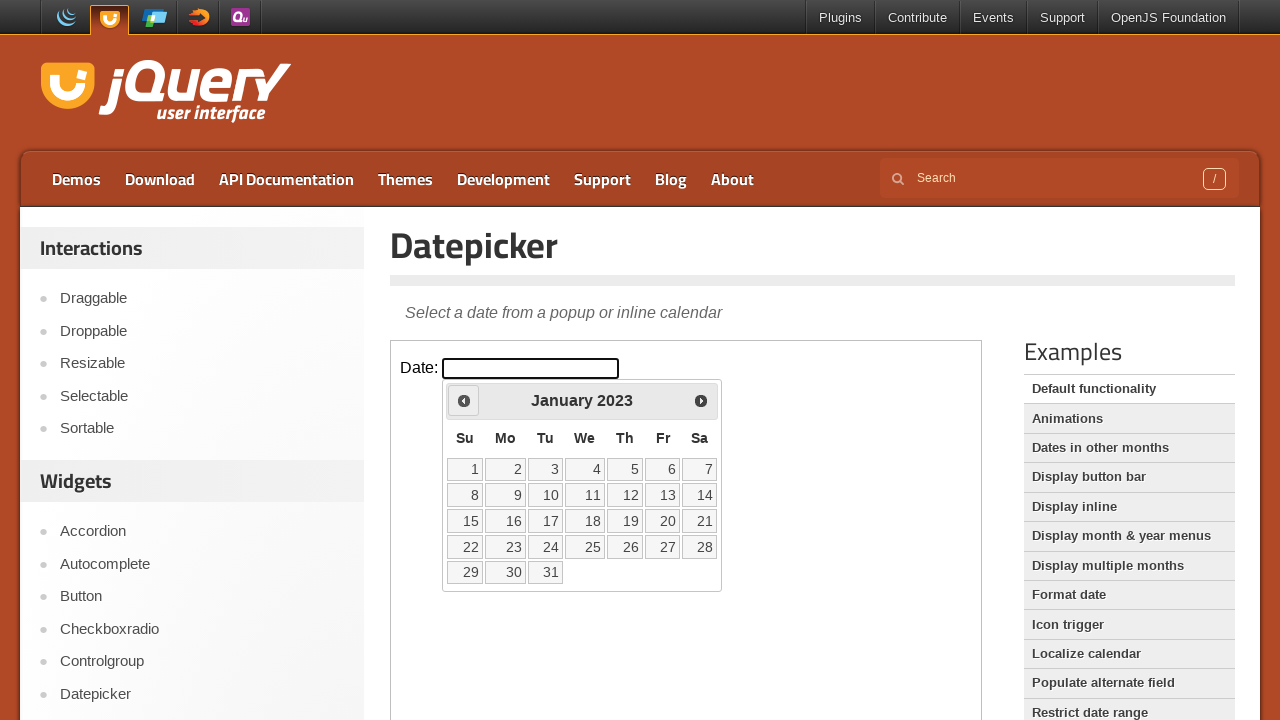

Retrieved current year: 2023
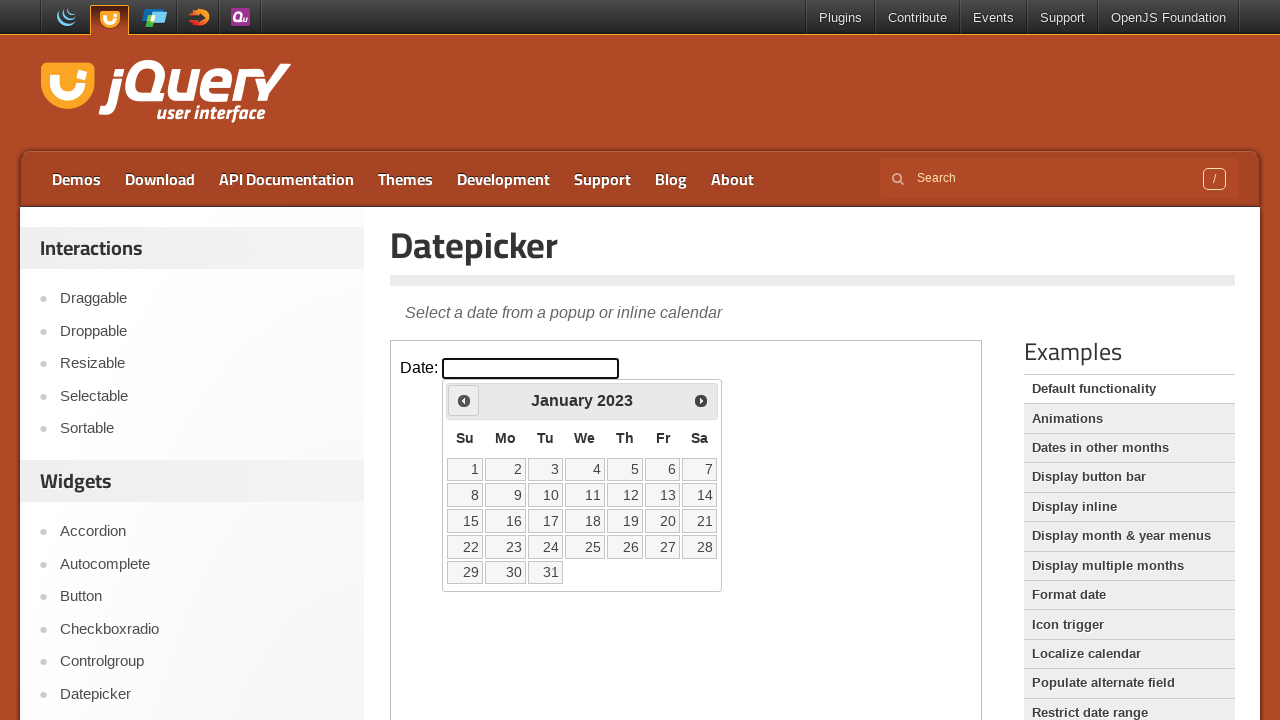

Clicked previous month button to navigate backwards at (464, 400) on iframe >> nth=0 >> internal:control=enter-frame >> a[title='Prev']
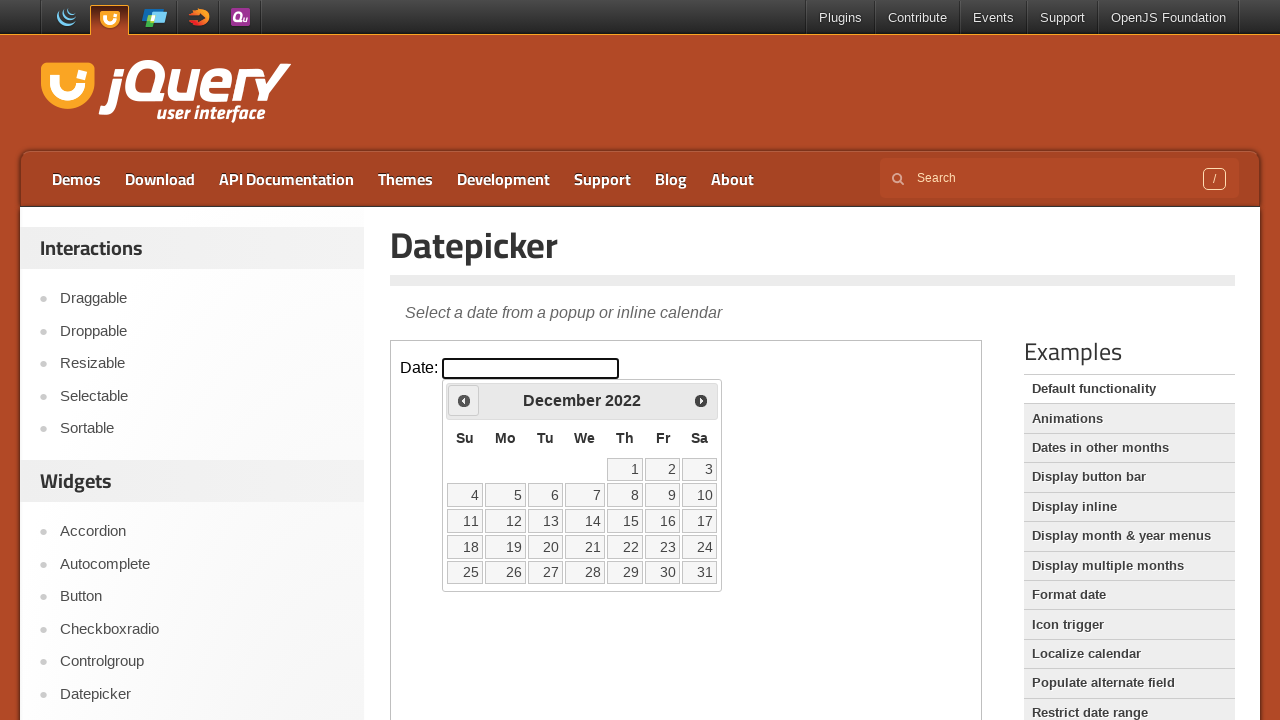

Retrieved current month: December
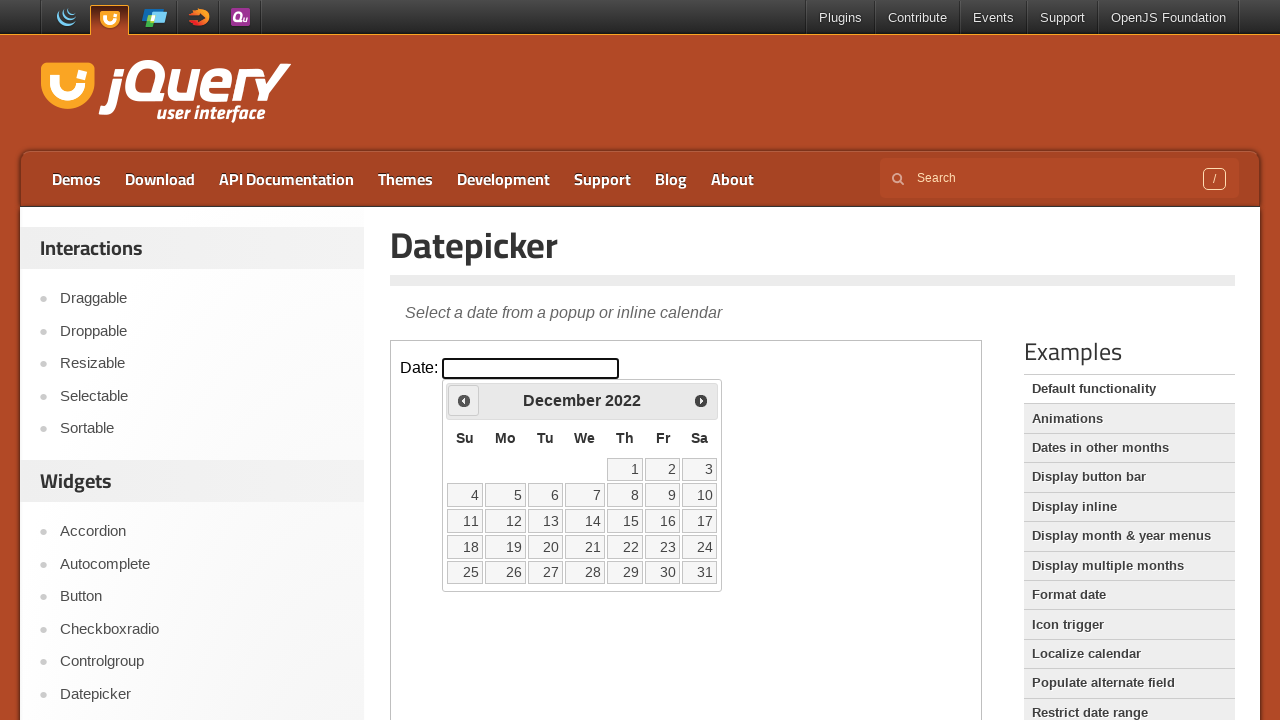

Retrieved current year: 2022
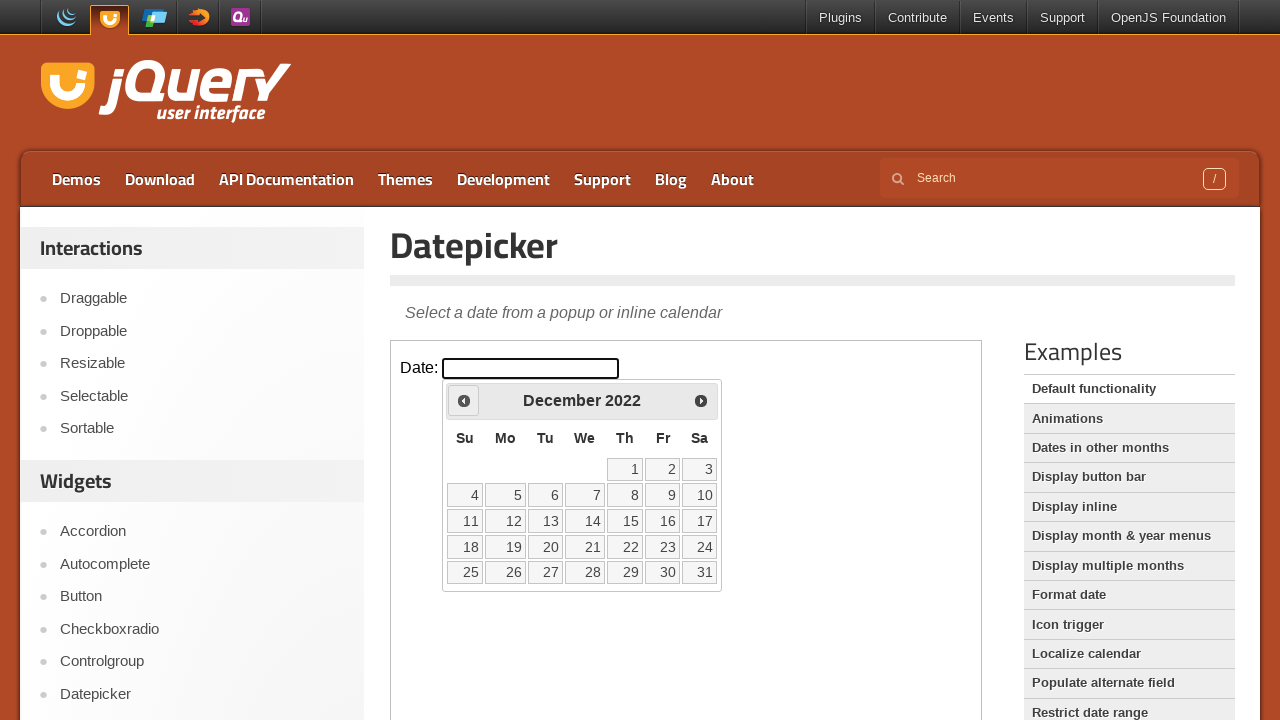

Clicked previous month button to navigate backwards at (464, 400) on iframe >> nth=0 >> internal:control=enter-frame >> a[title='Prev']
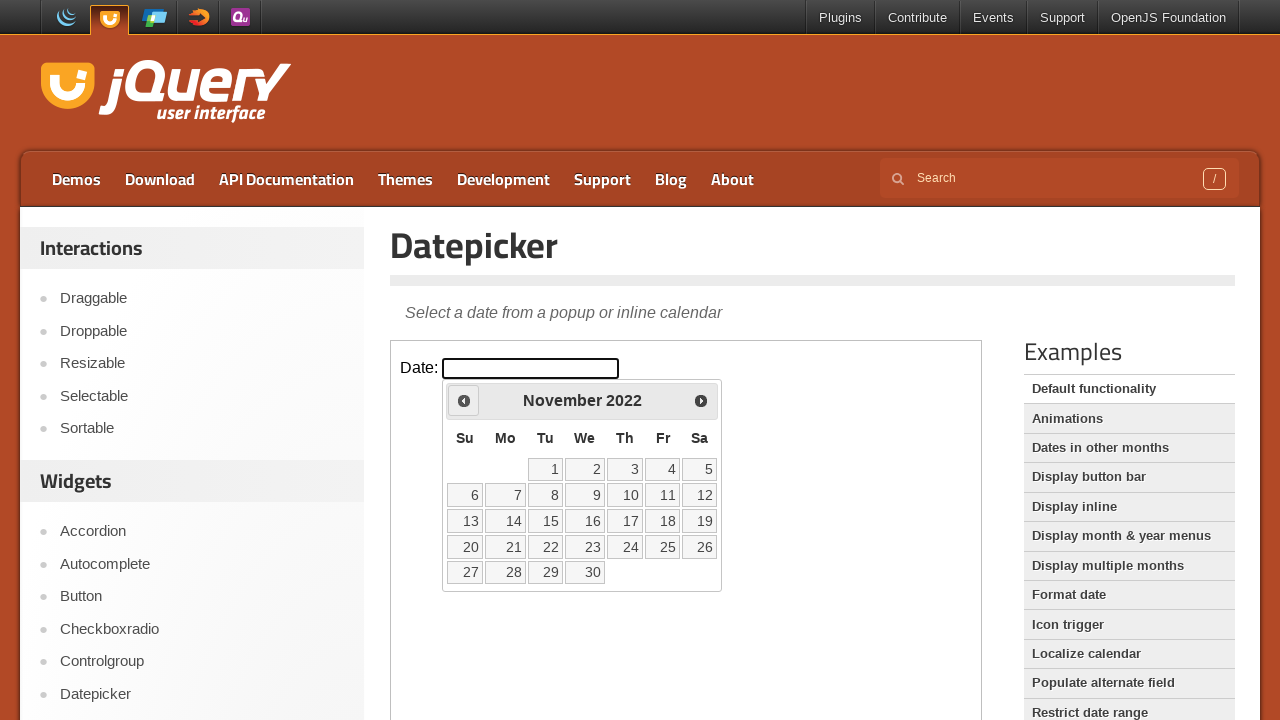

Retrieved current month: November
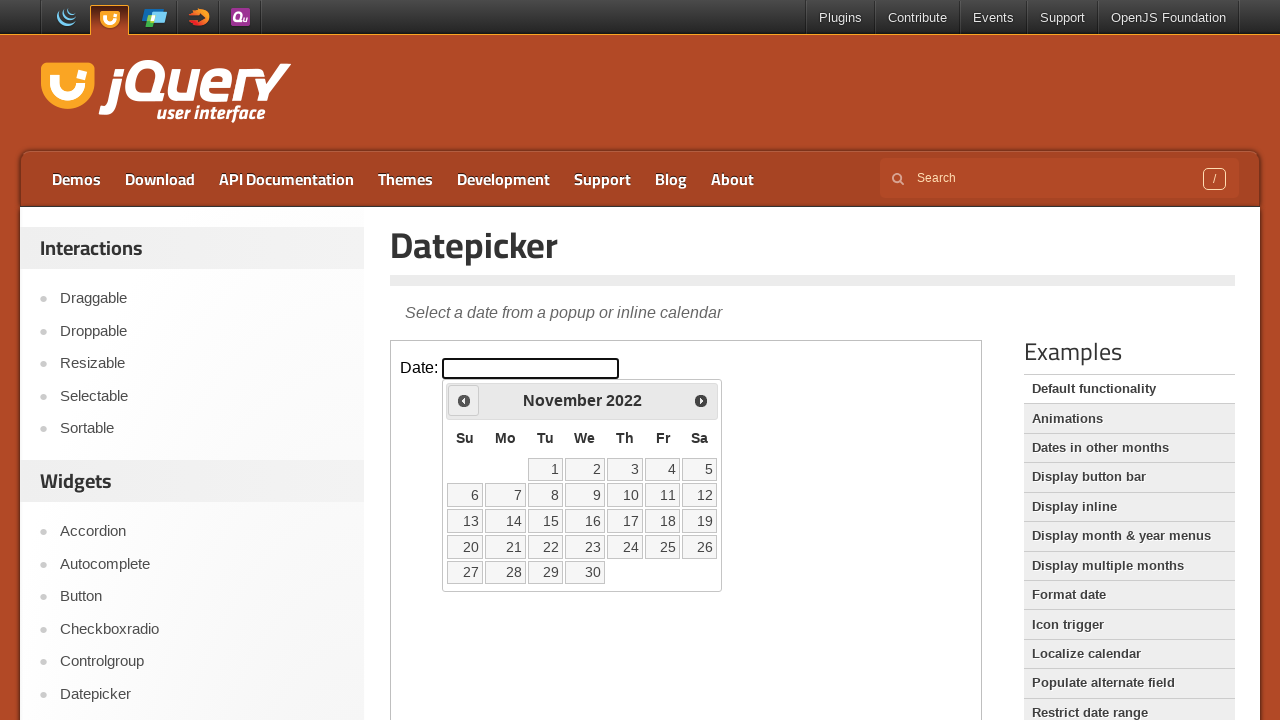

Retrieved current year: 2022
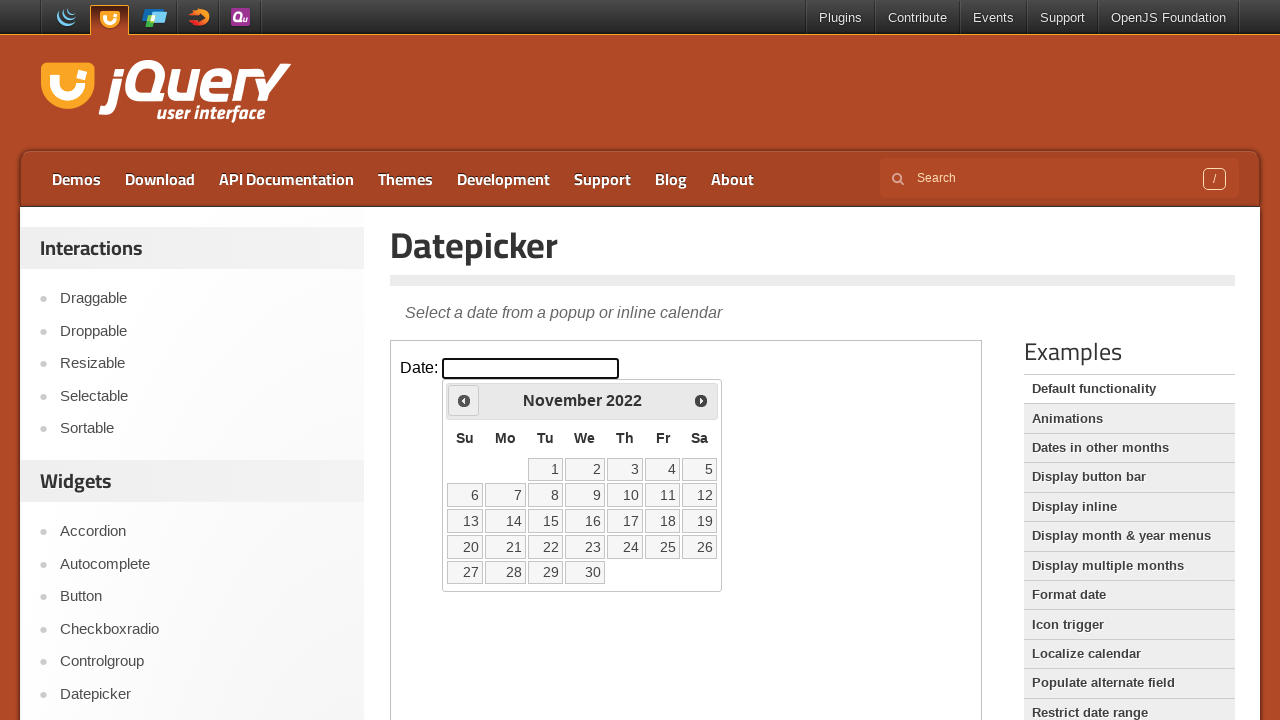

Clicked previous month button to navigate backwards at (464, 400) on iframe >> nth=0 >> internal:control=enter-frame >> a[title='Prev']
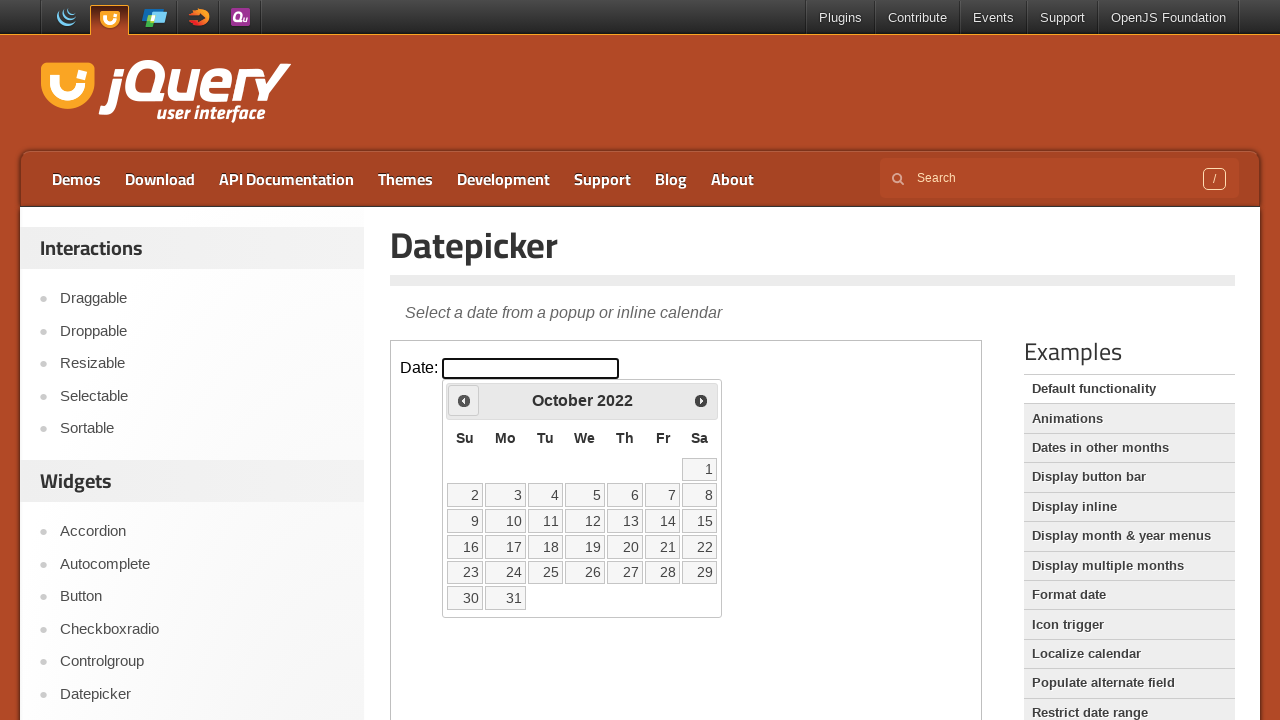

Retrieved current month: October
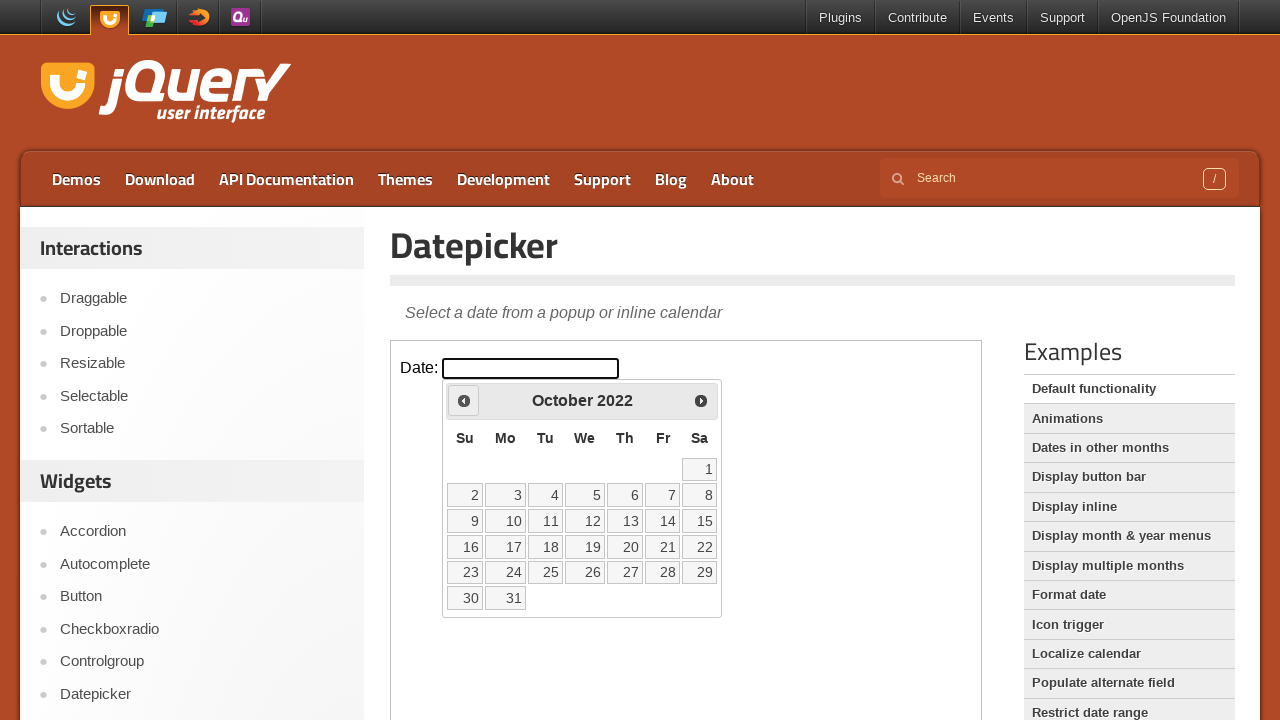

Retrieved current year: 2022
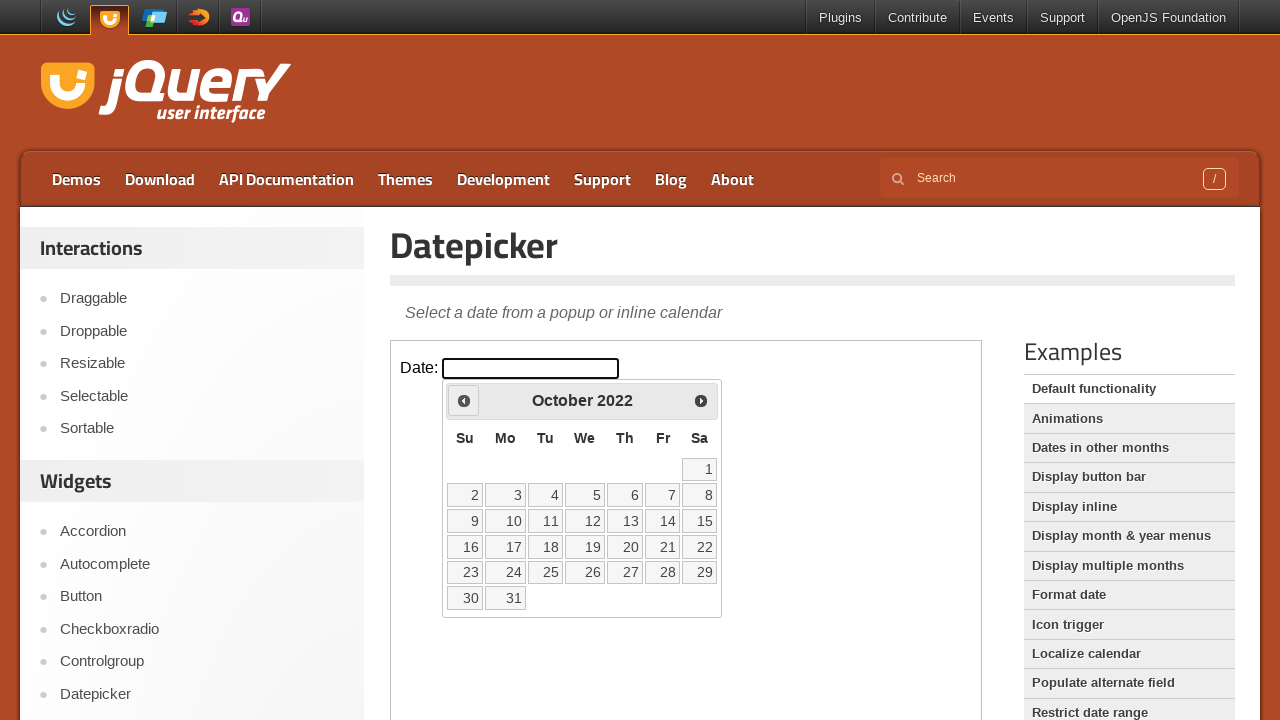

Clicked previous month button to navigate backwards at (464, 400) on iframe >> nth=0 >> internal:control=enter-frame >> a[title='Prev']
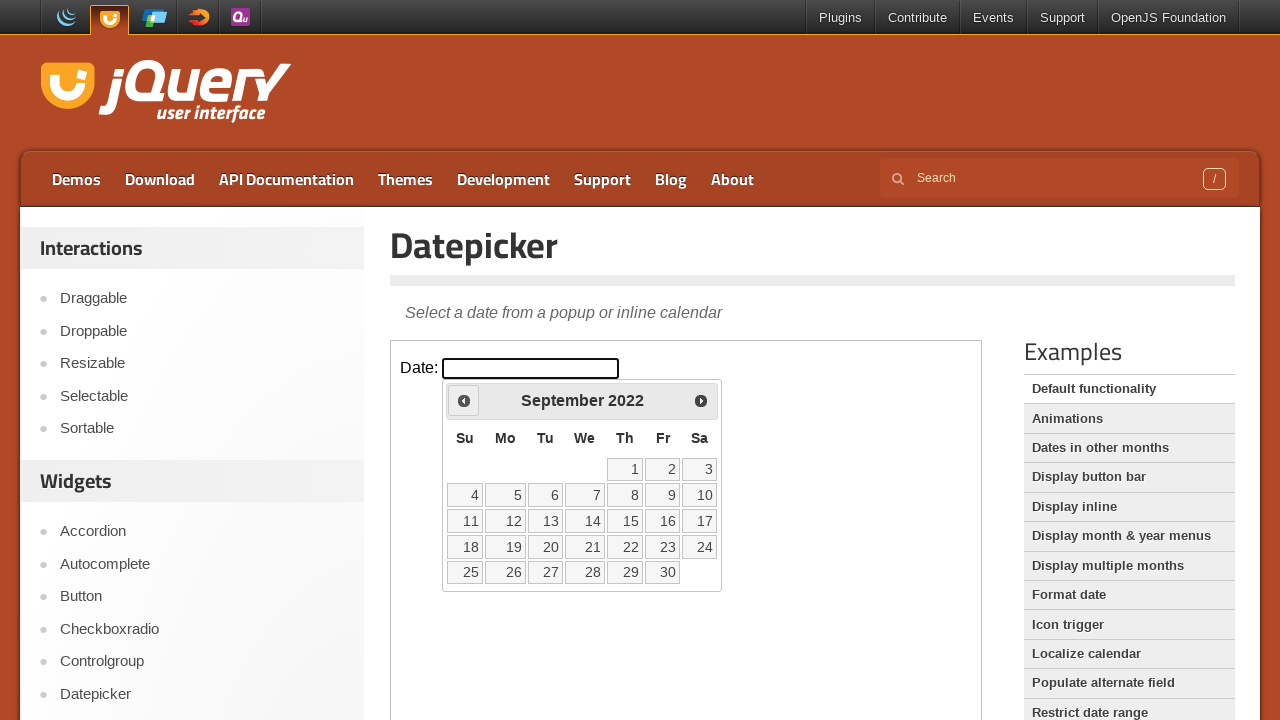

Retrieved current month: September
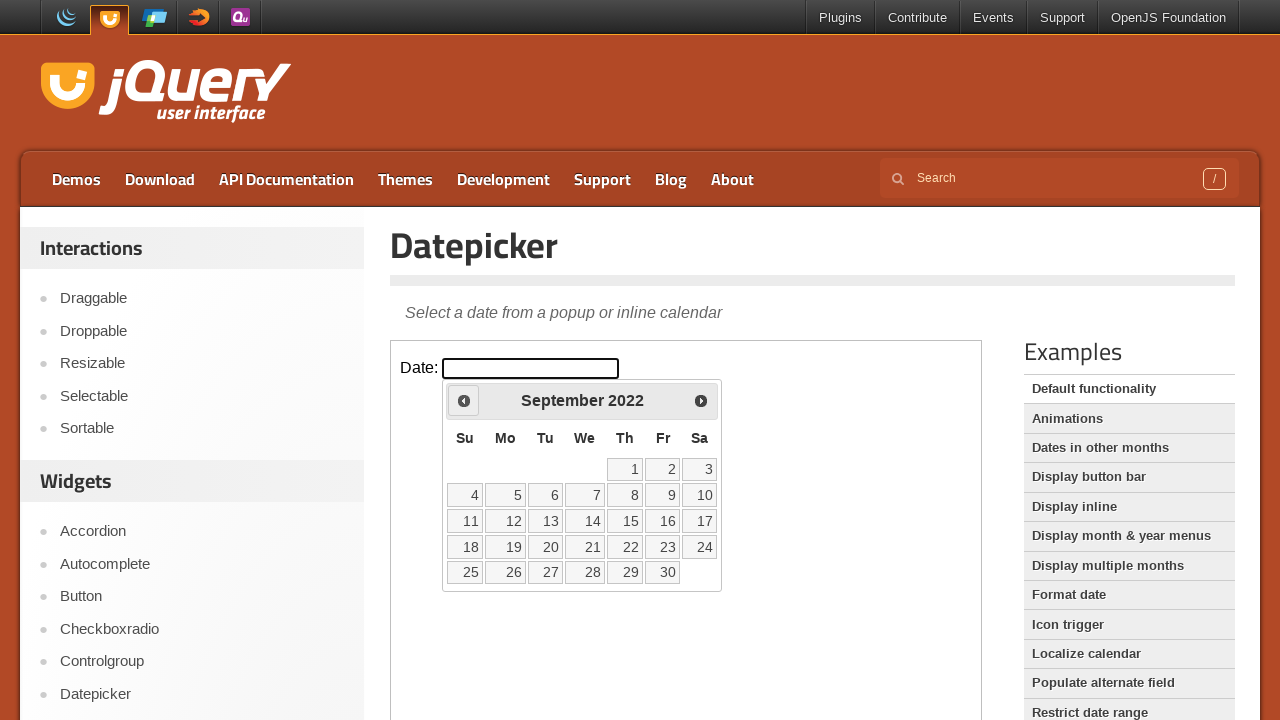

Retrieved current year: 2022
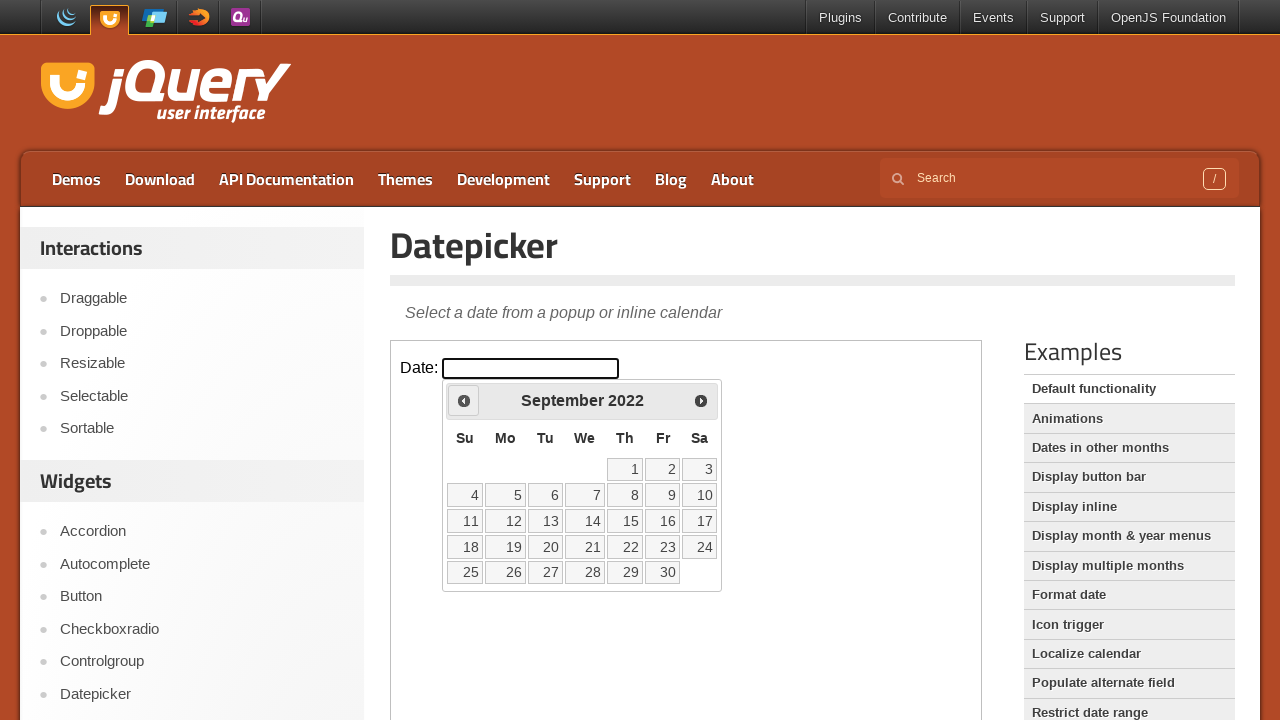

Clicked previous month button to navigate backwards at (464, 400) on iframe >> nth=0 >> internal:control=enter-frame >> a[title='Prev']
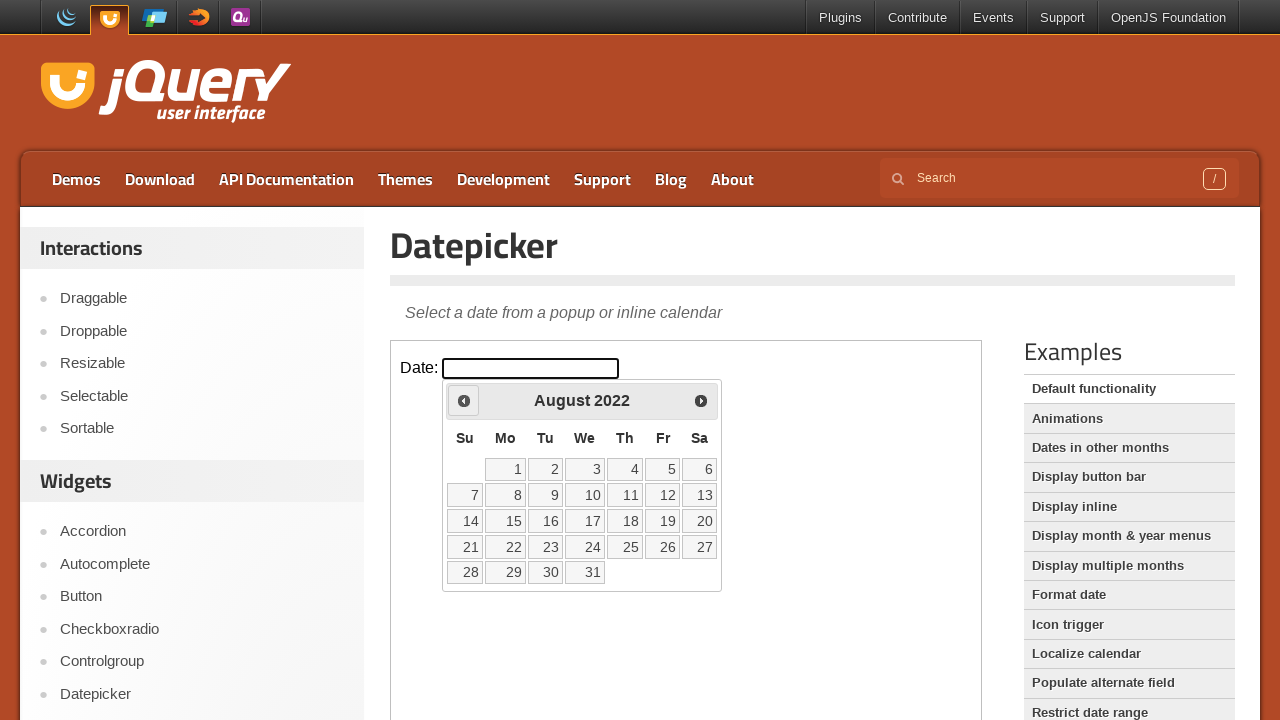

Retrieved current month: August
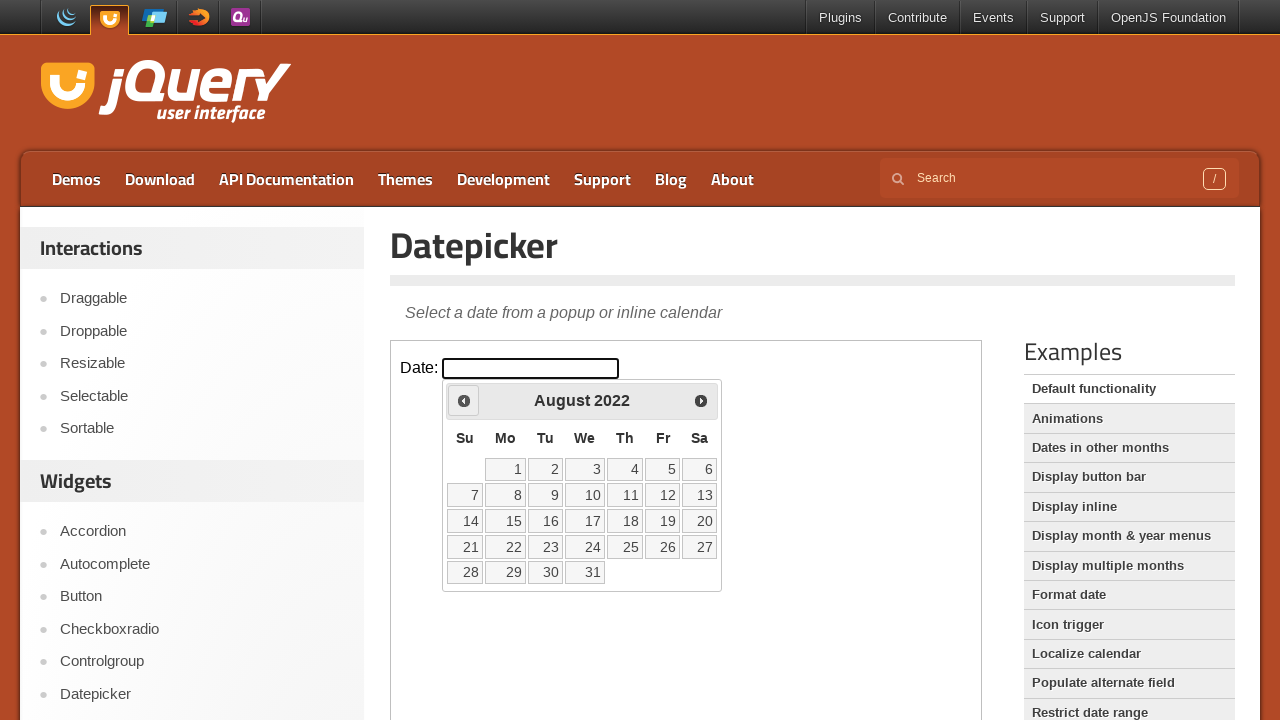

Retrieved current year: 2022
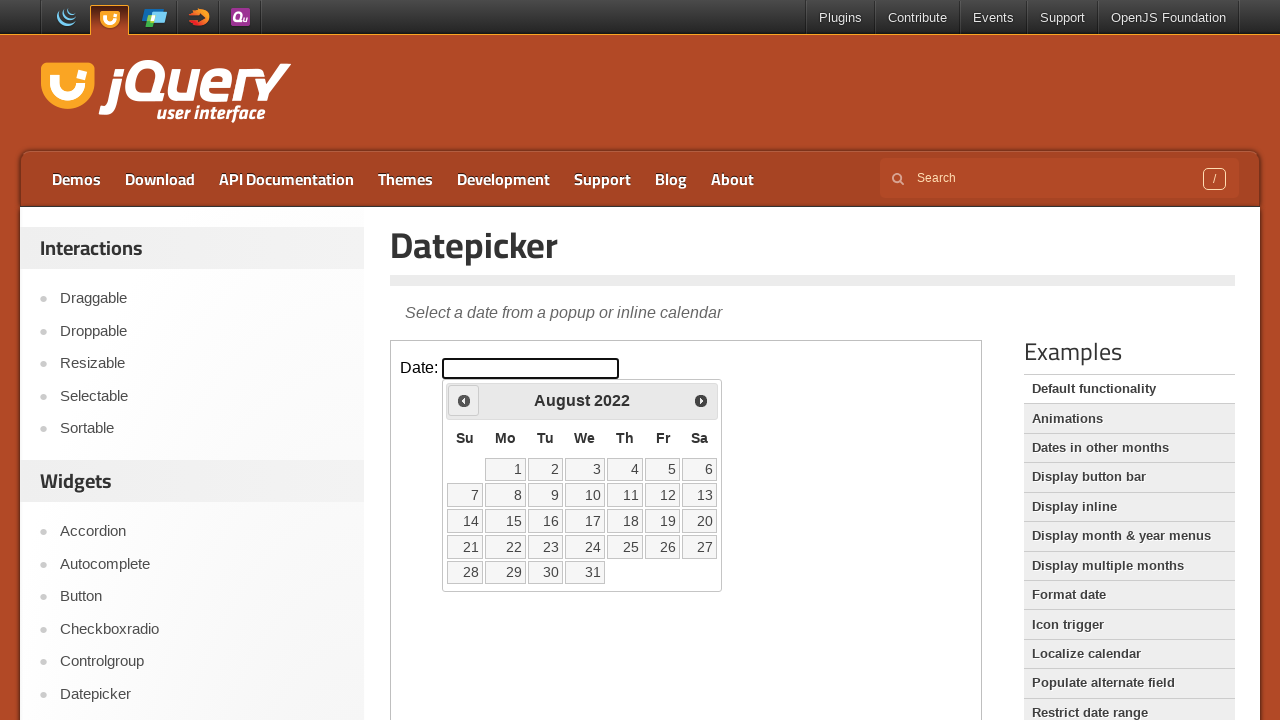

Clicked previous month button to navigate backwards at (464, 400) on iframe >> nth=0 >> internal:control=enter-frame >> a[title='Prev']
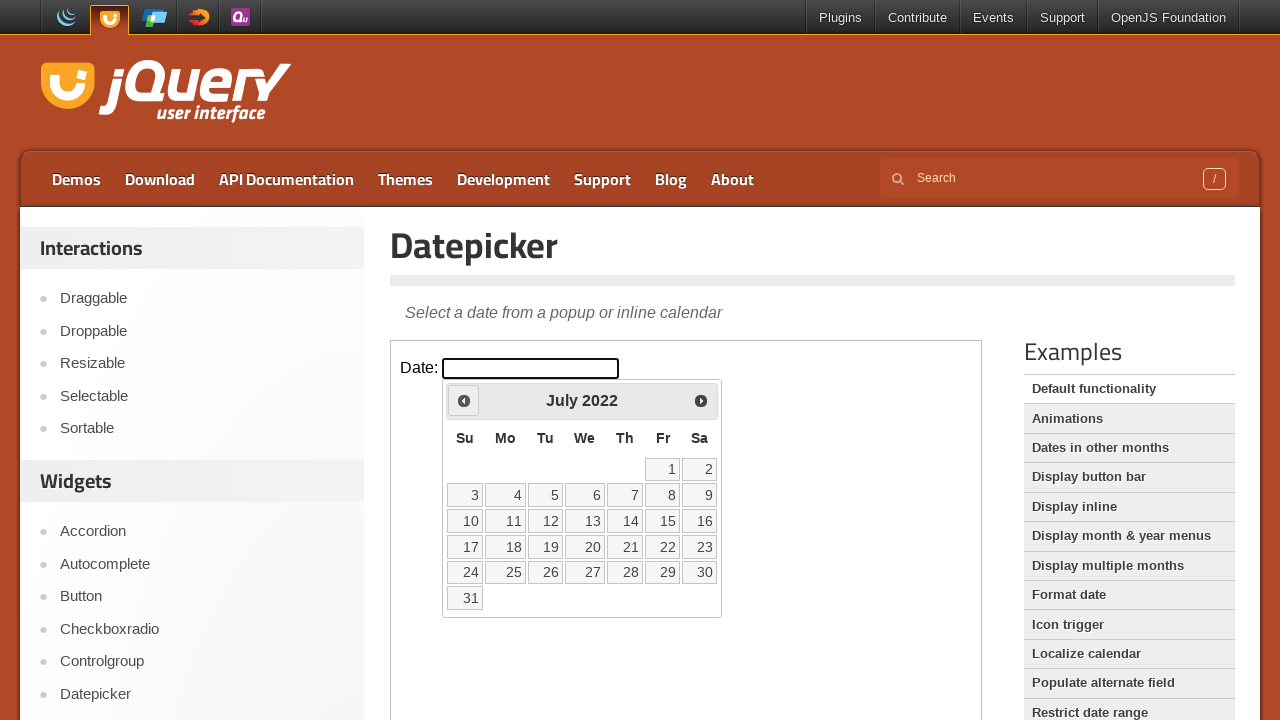

Retrieved current month: July
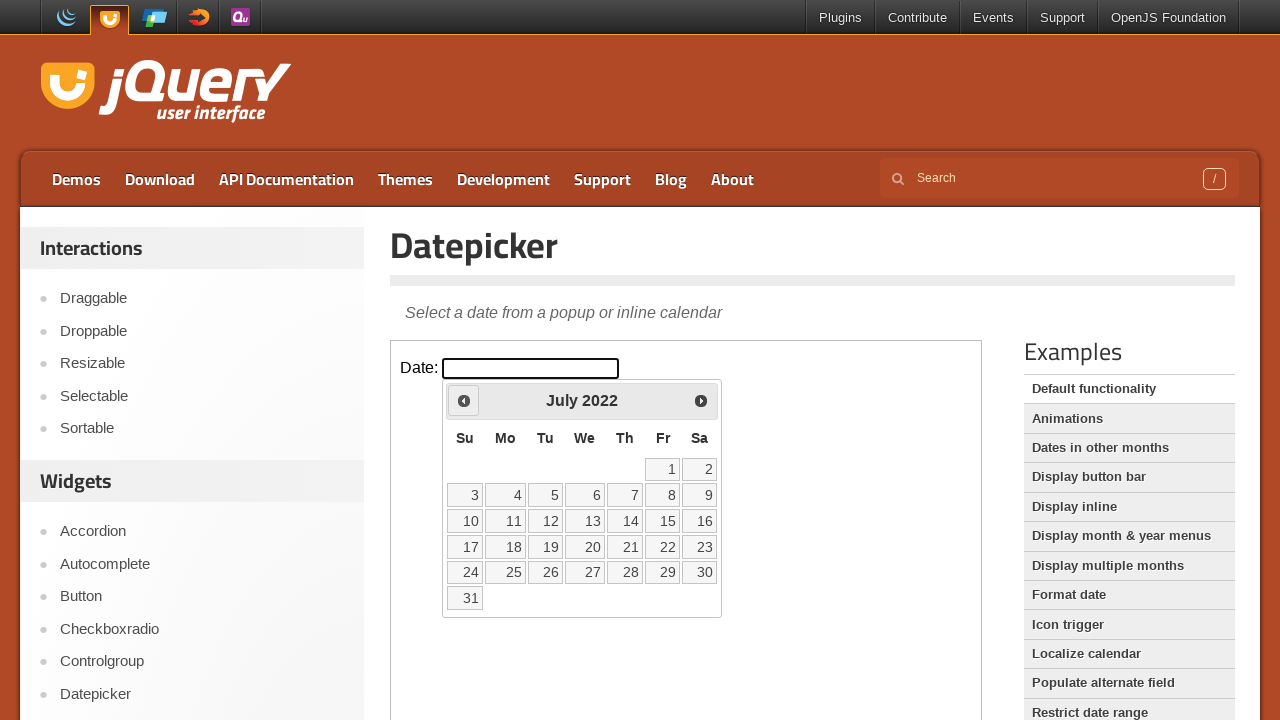

Retrieved current year: 2022
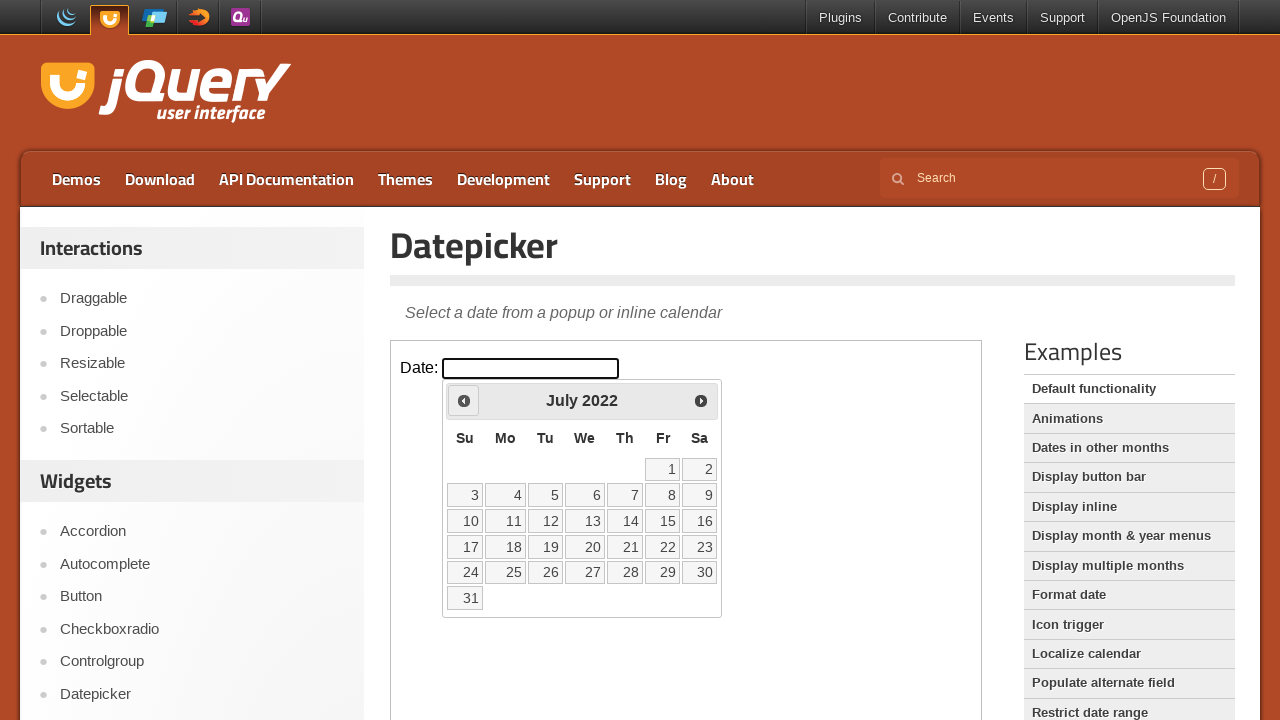

Clicked previous month button to navigate backwards at (464, 400) on iframe >> nth=0 >> internal:control=enter-frame >> a[title='Prev']
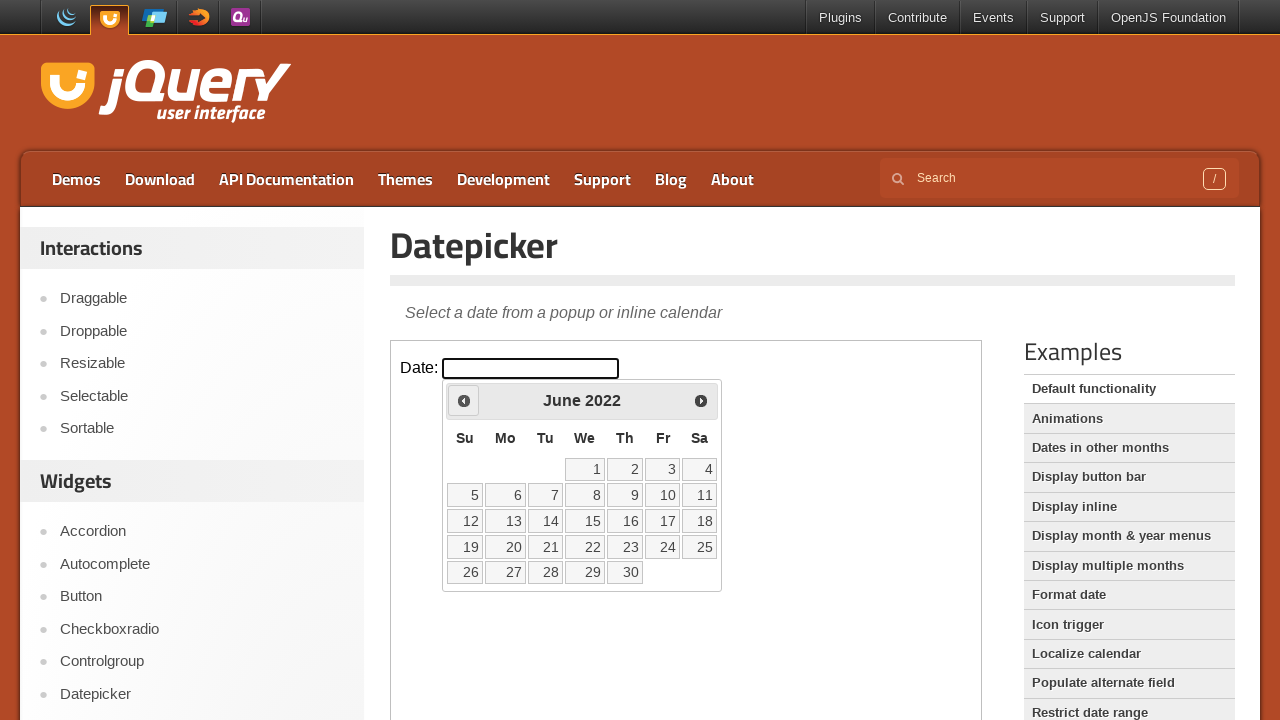

Retrieved current month: June
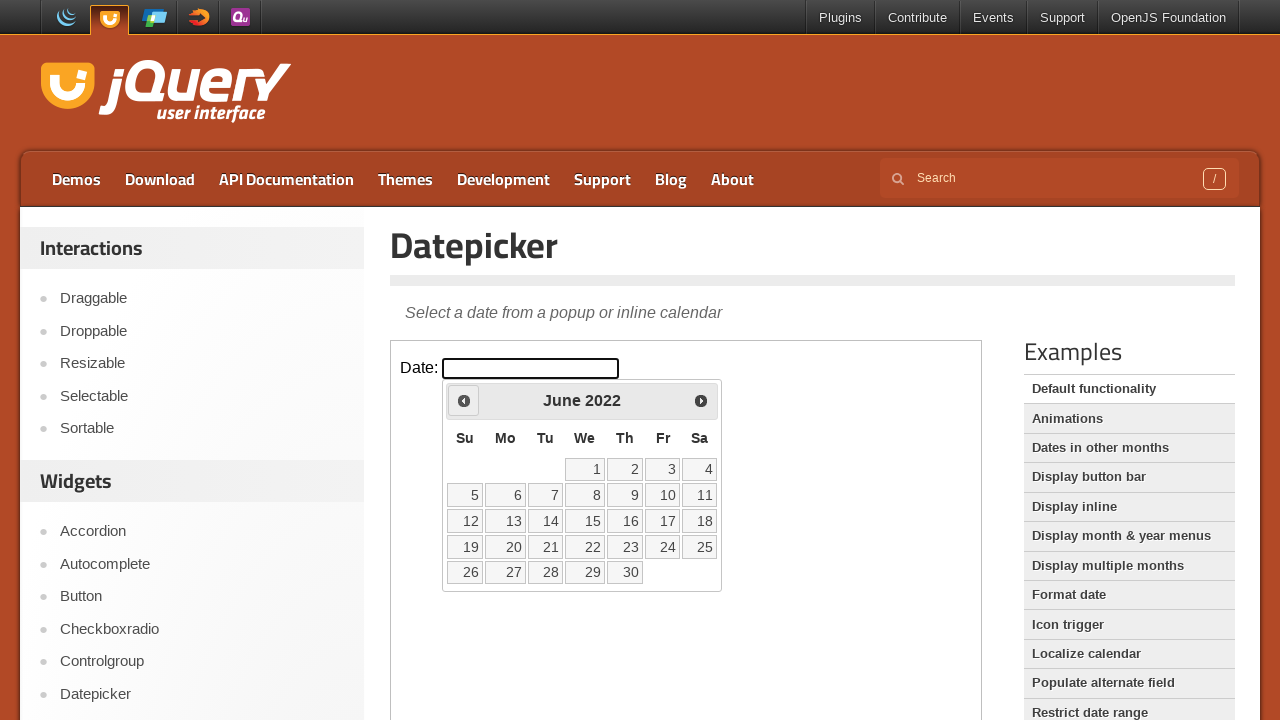

Retrieved current year: 2022
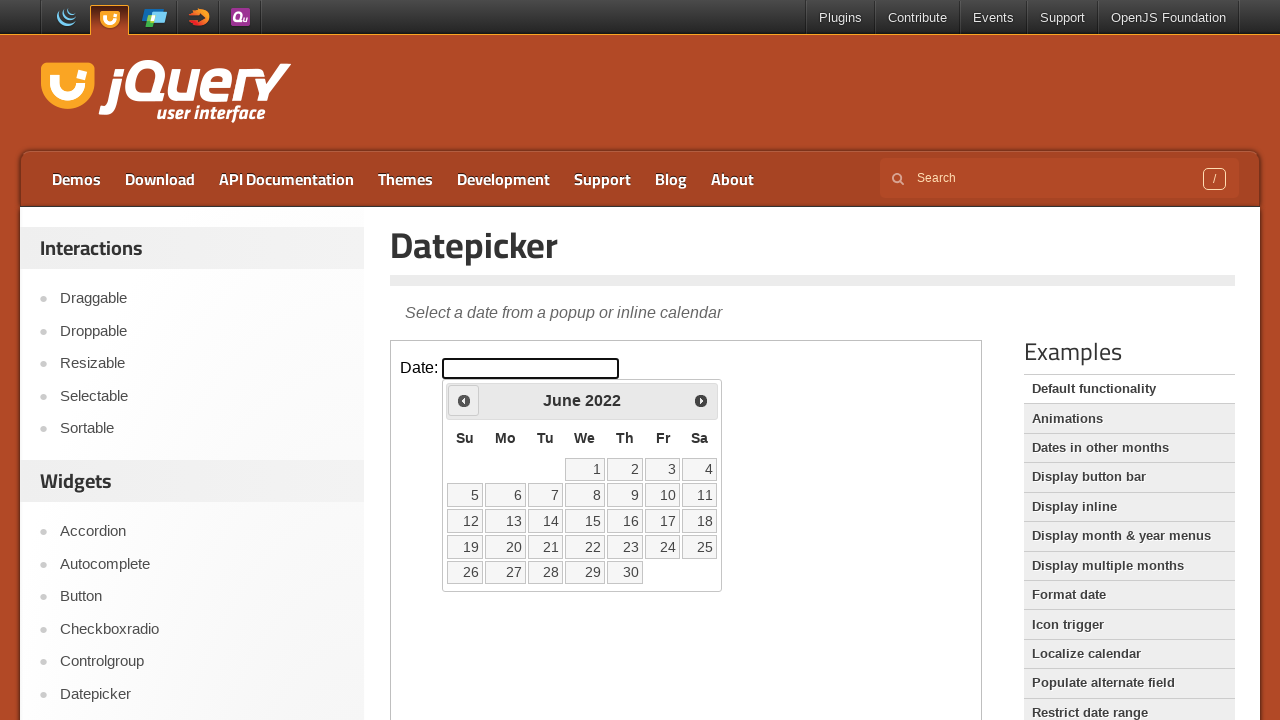

Clicked previous month button to navigate backwards at (464, 400) on iframe >> nth=0 >> internal:control=enter-frame >> a[title='Prev']
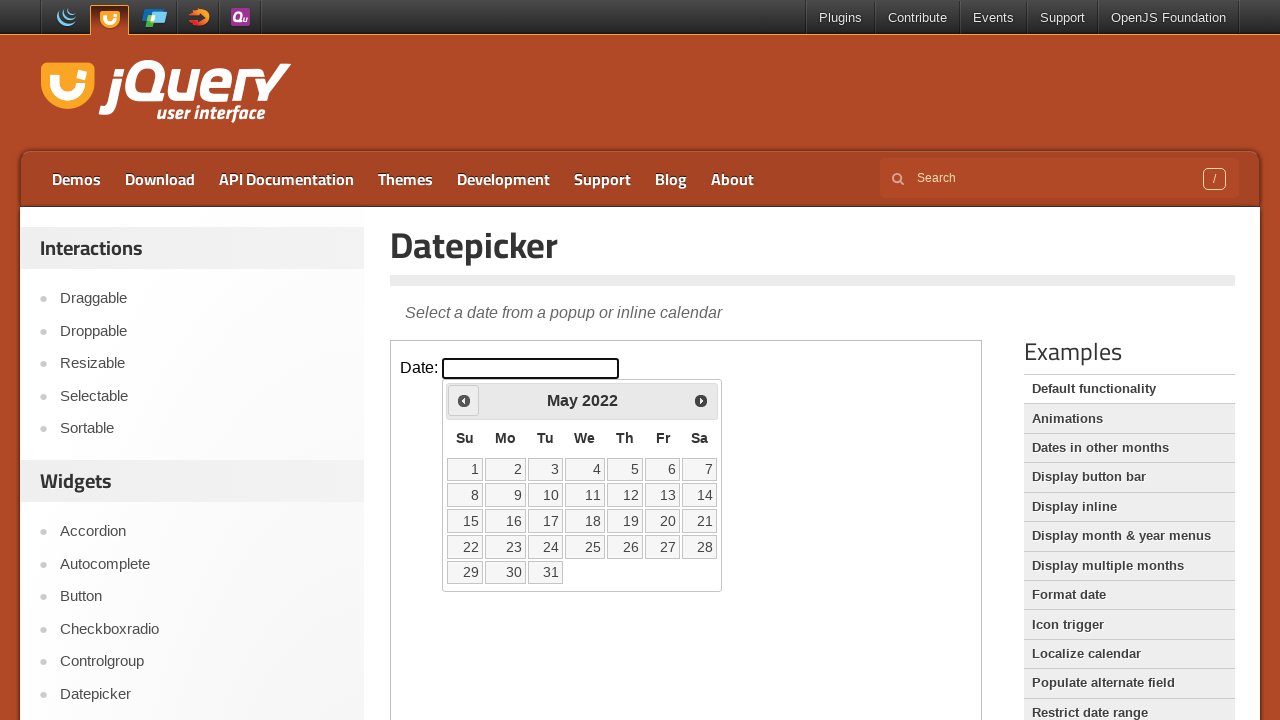

Retrieved current month: May
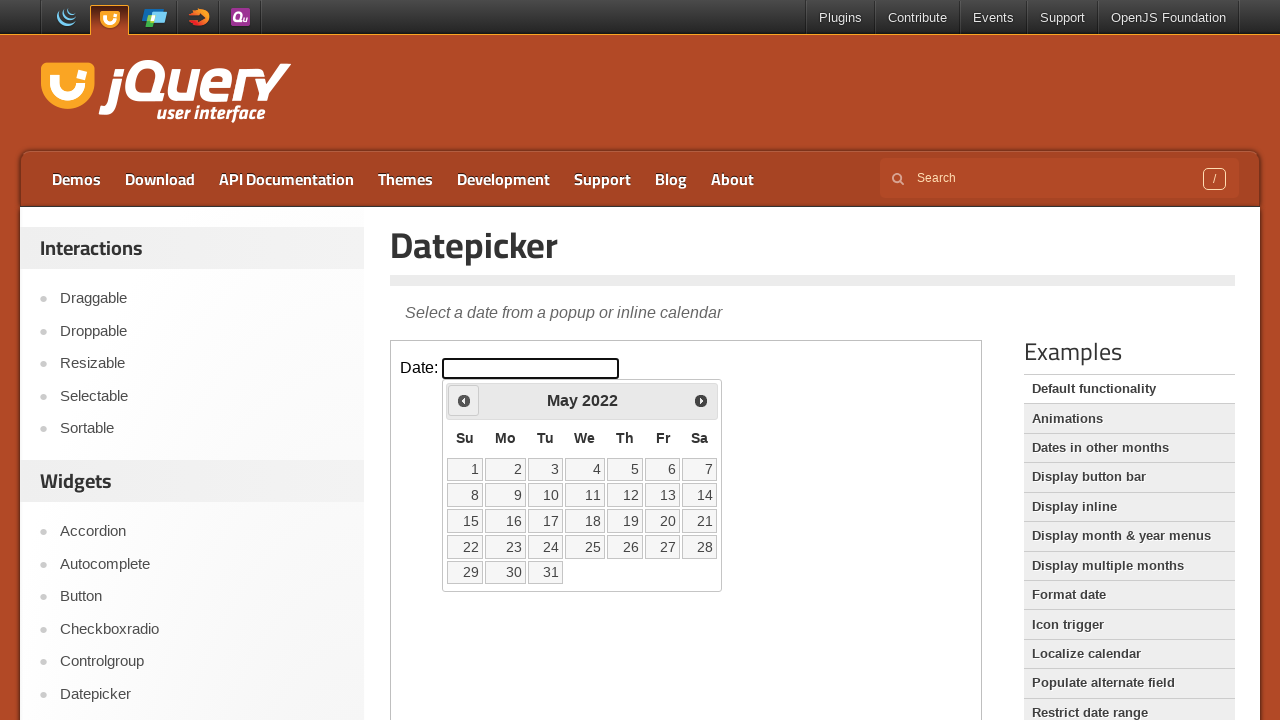

Retrieved current year: 2022
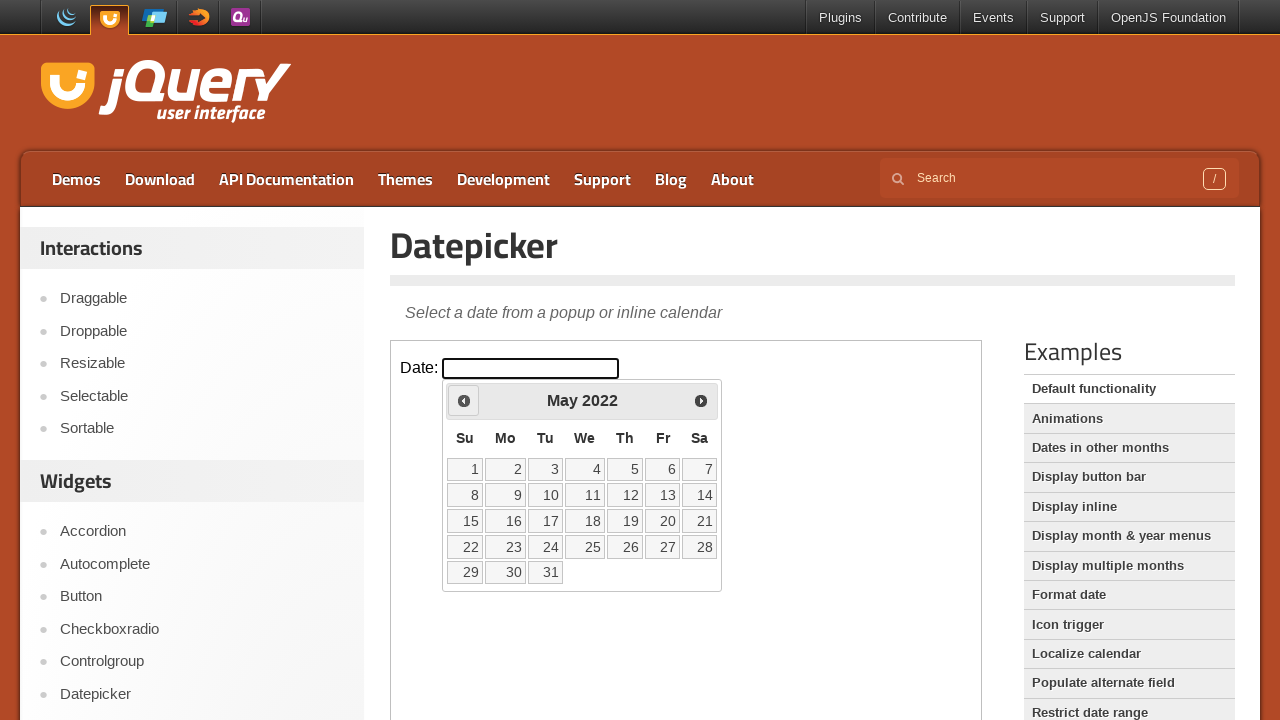

Clicked previous month button to navigate backwards at (464, 400) on iframe >> nth=0 >> internal:control=enter-frame >> a[title='Prev']
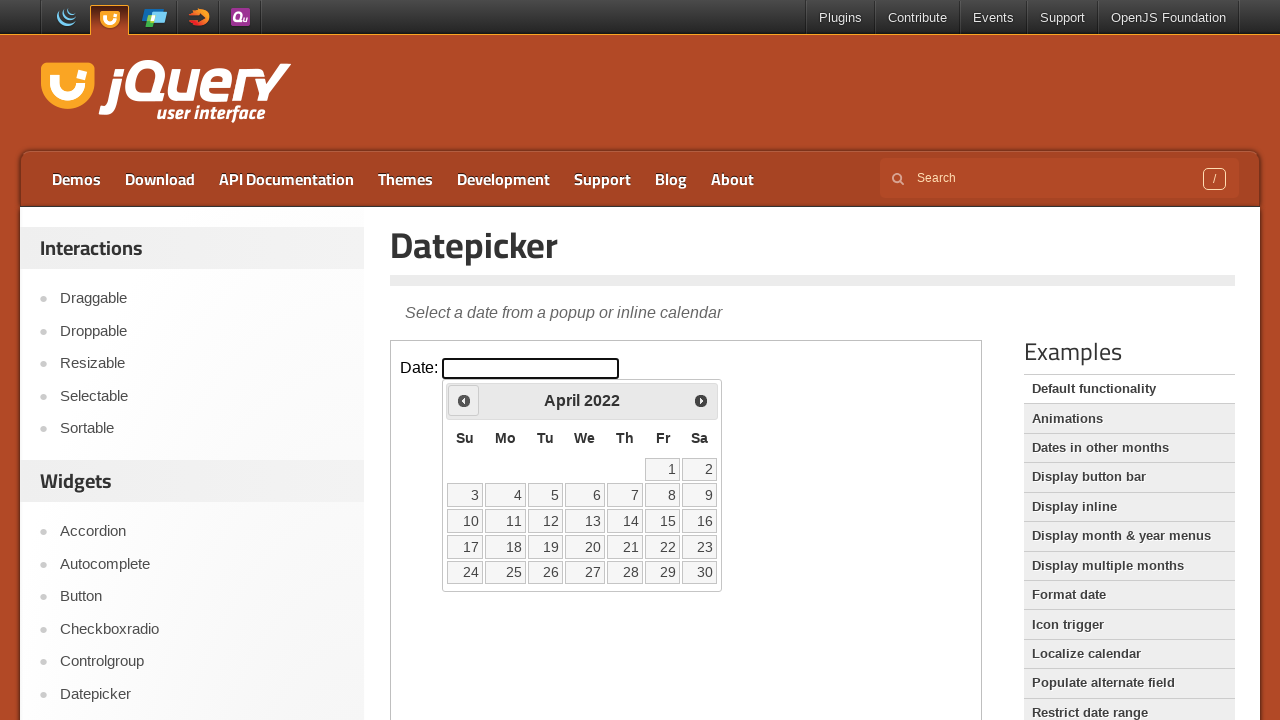

Retrieved current month: April
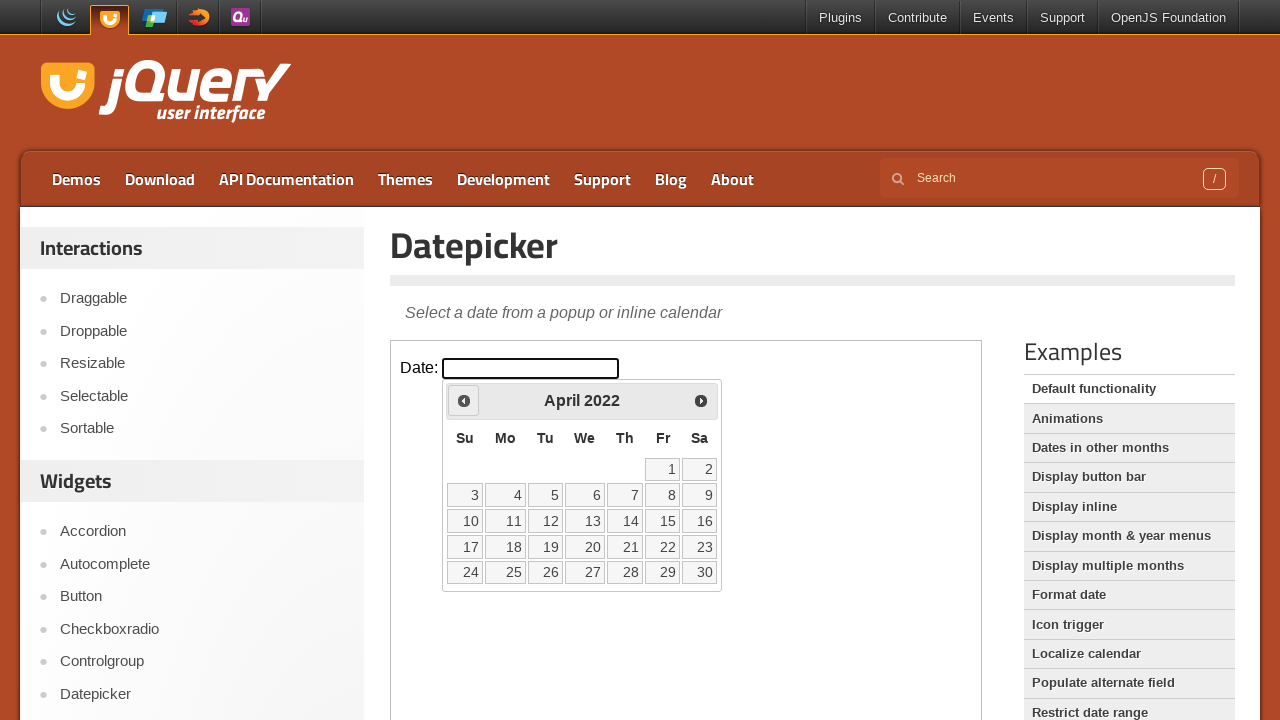

Retrieved current year: 2022
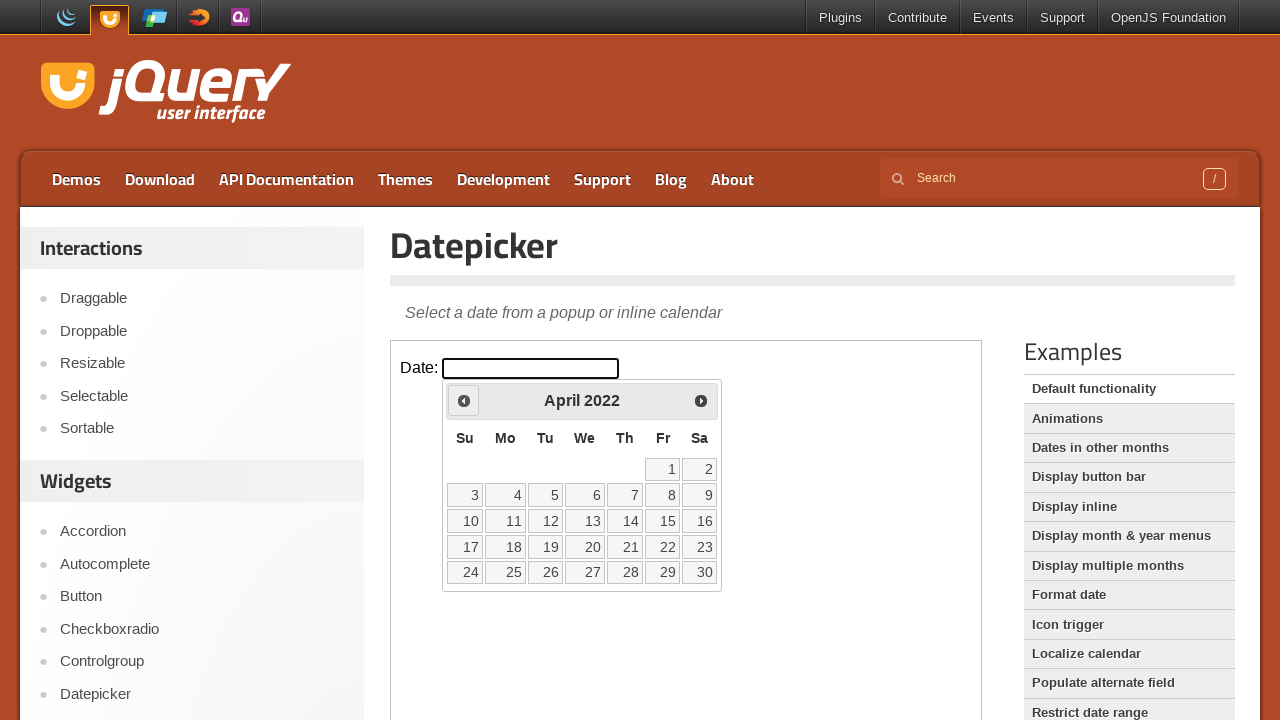

Clicked previous month button to navigate backwards at (464, 400) on iframe >> nth=0 >> internal:control=enter-frame >> a[title='Prev']
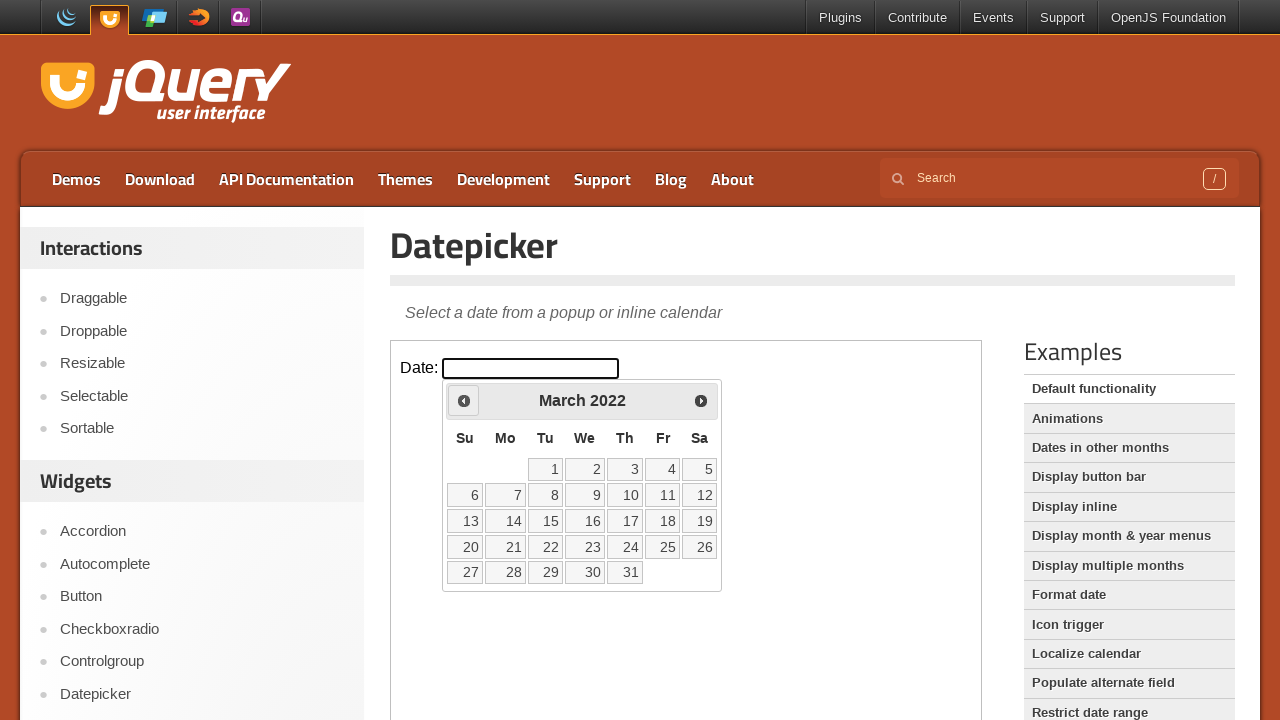

Retrieved current month: March
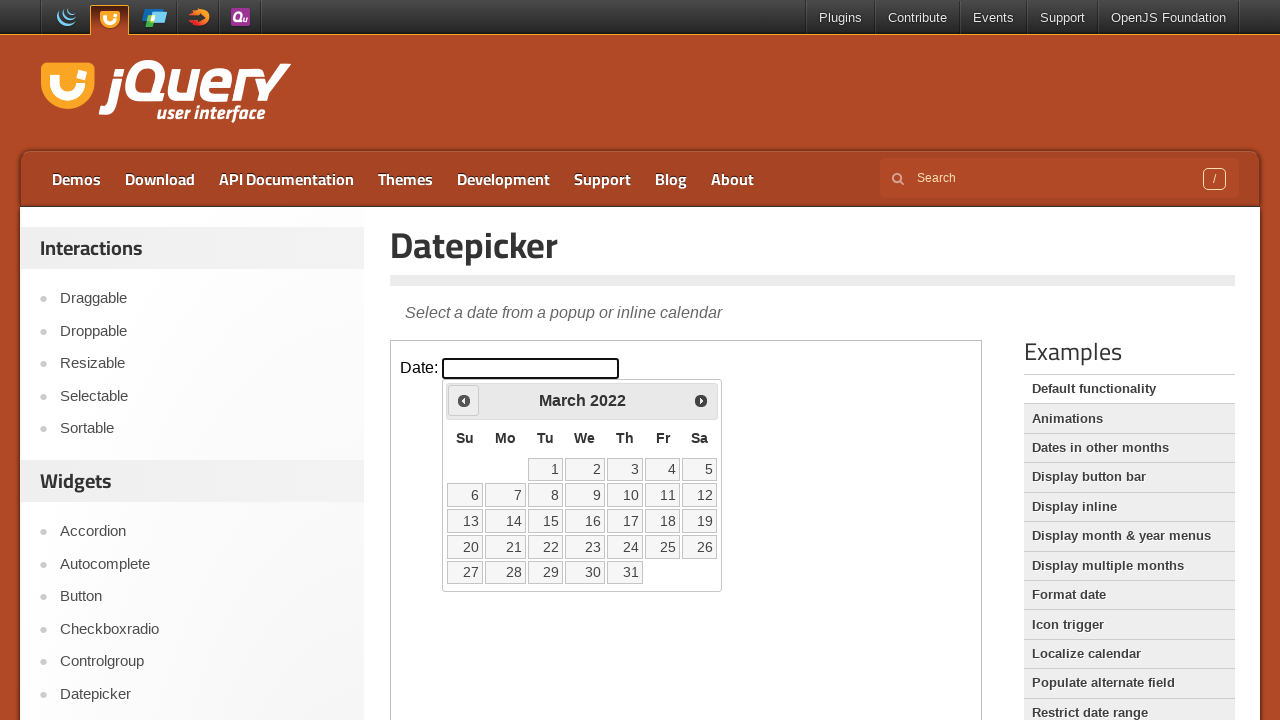

Retrieved current year: 2022
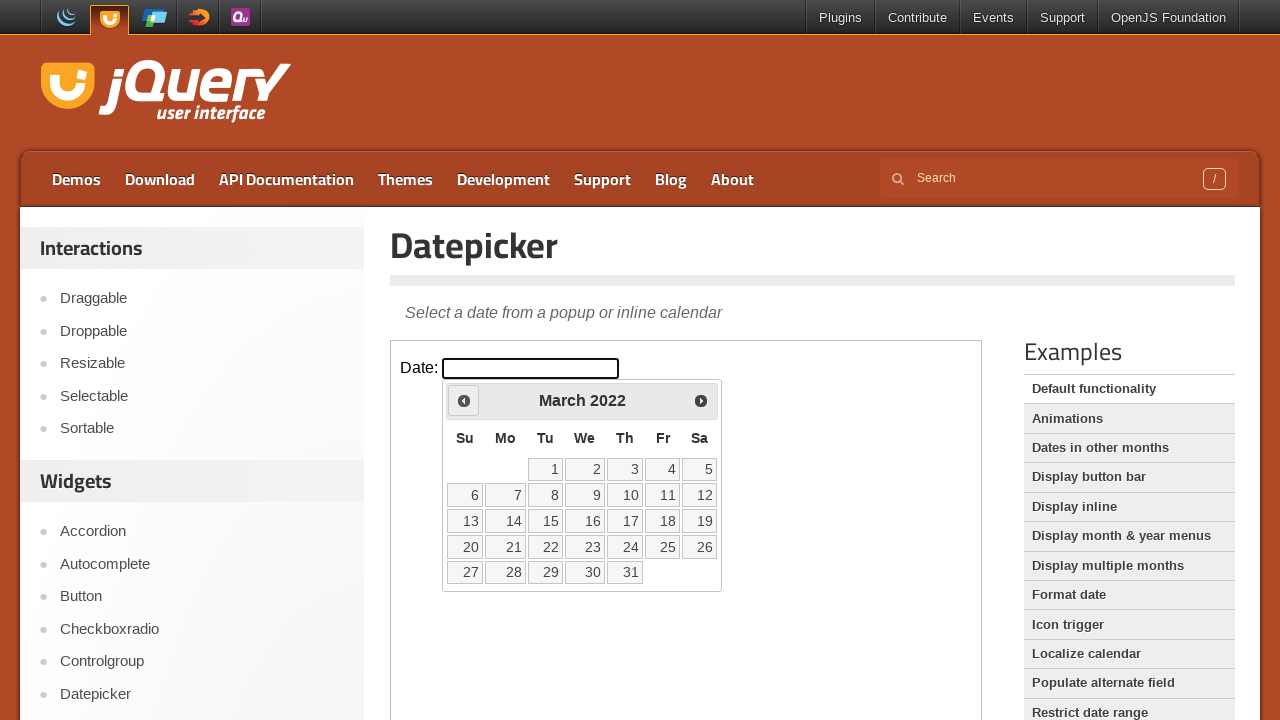

Clicked previous month button to navigate backwards at (464, 400) on iframe >> nth=0 >> internal:control=enter-frame >> a[title='Prev']
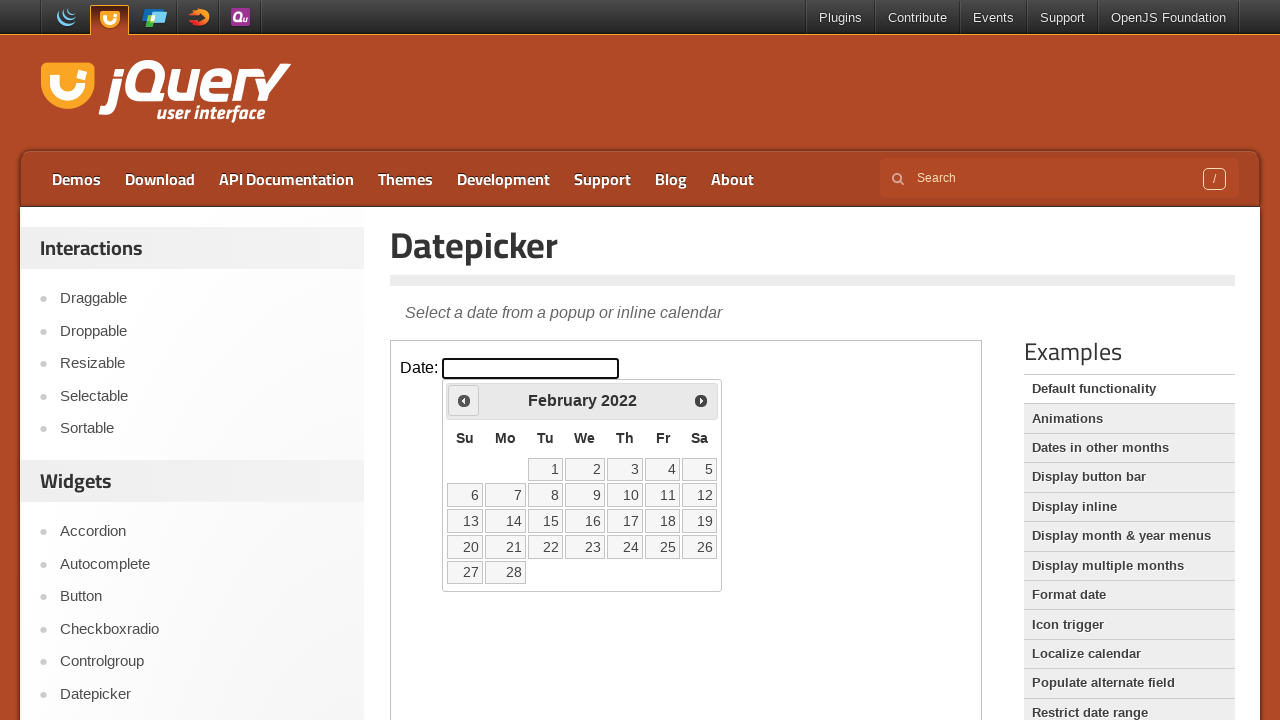

Retrieved current month: February
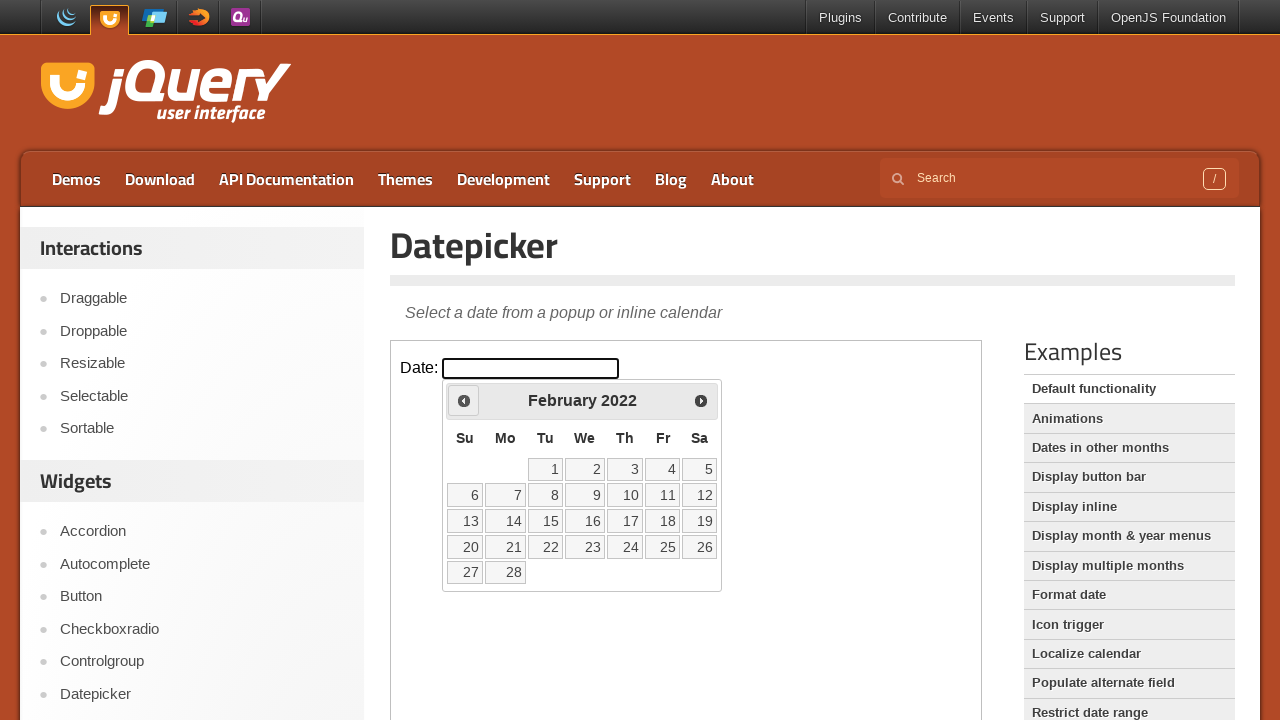

Retrieved current year: 2022
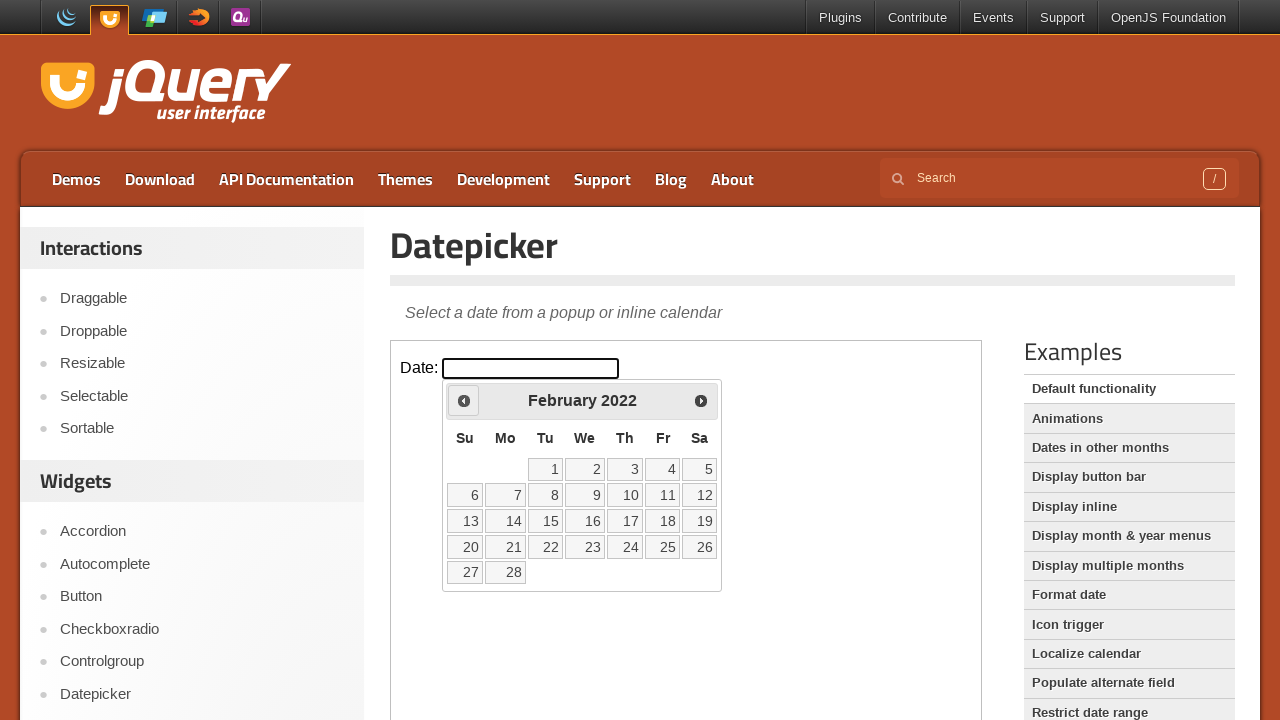

Clicked previous month button to navigate backwards at (464, 400) on iframe >> nth=0 >> internal:control=enter-frame >> a[title='Prev']
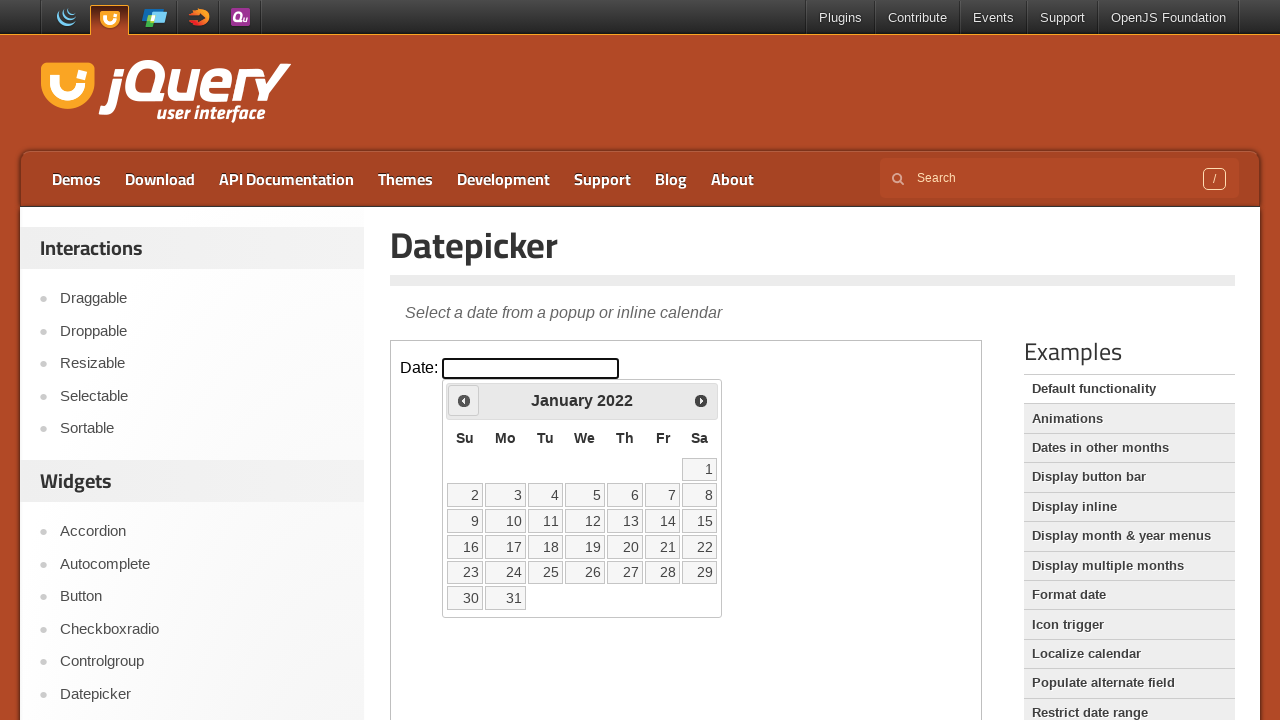

Retrieved current month: January
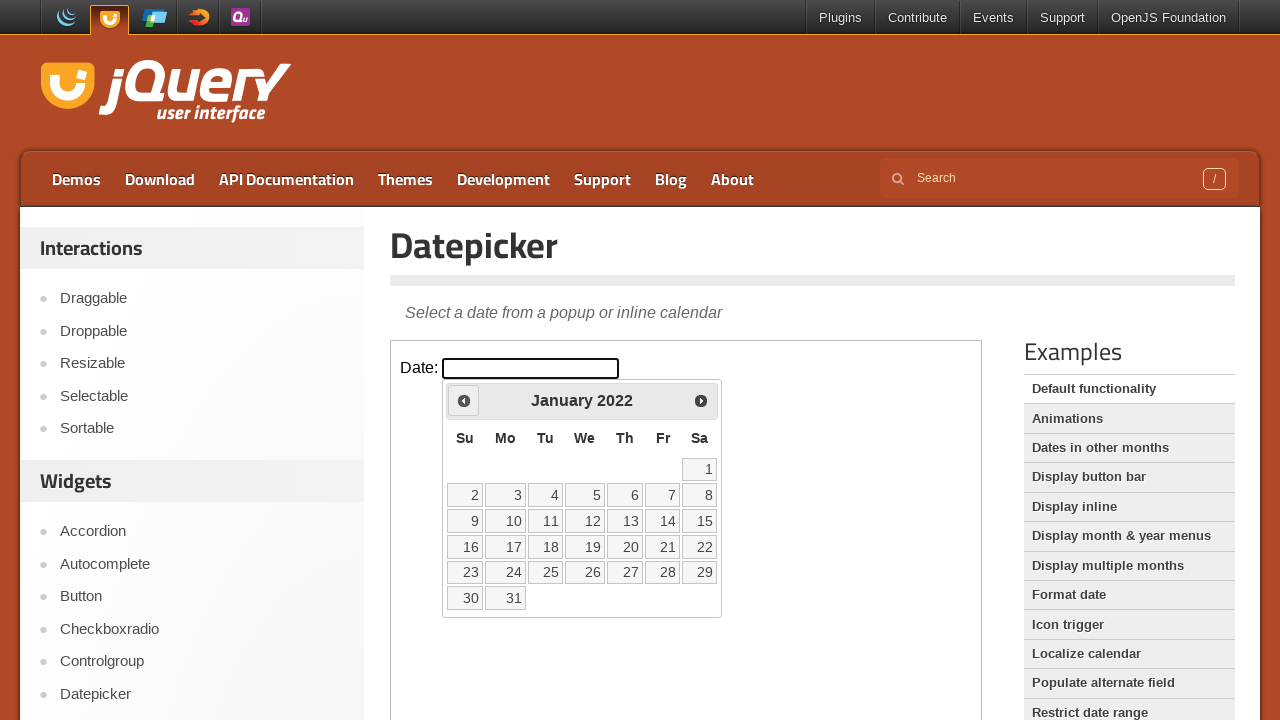

Retrieved current year: 2022
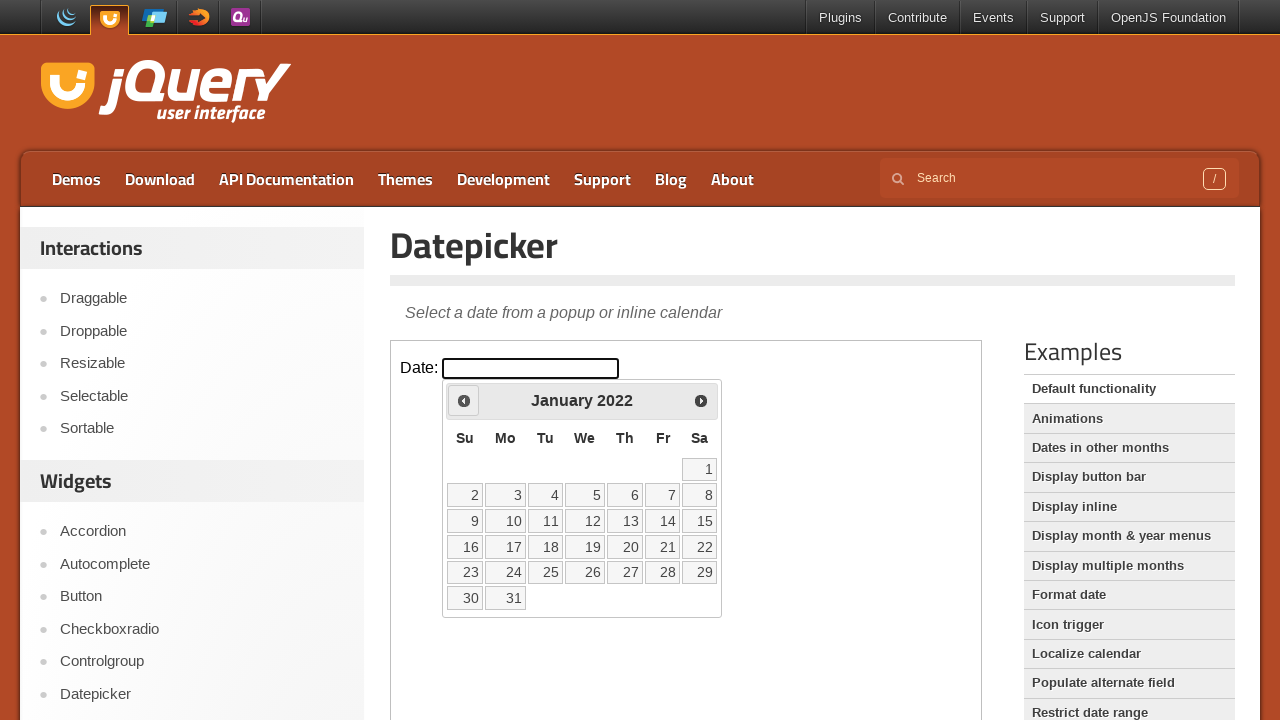

Clicked previous month button to navigate backwards at (464, 400) on iframe >> nth=0 >> internal:control=enter-frame >> a[title='Prev']
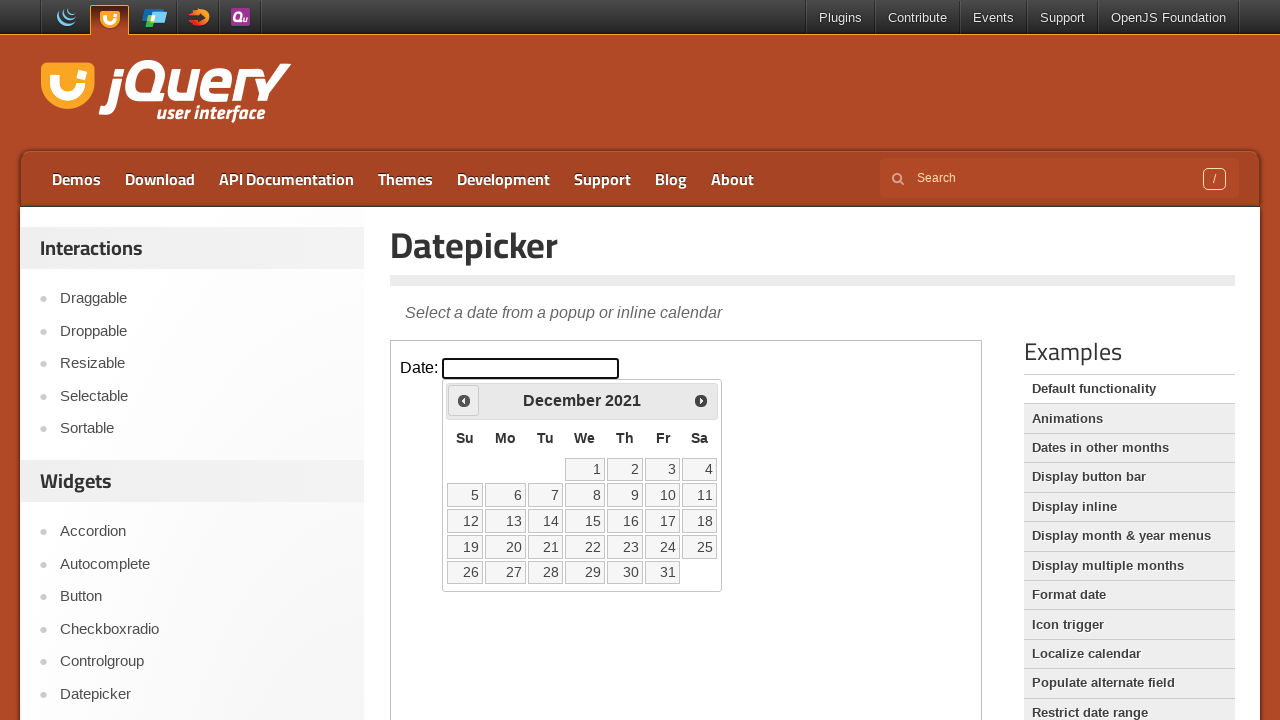

Retrieved current month: December
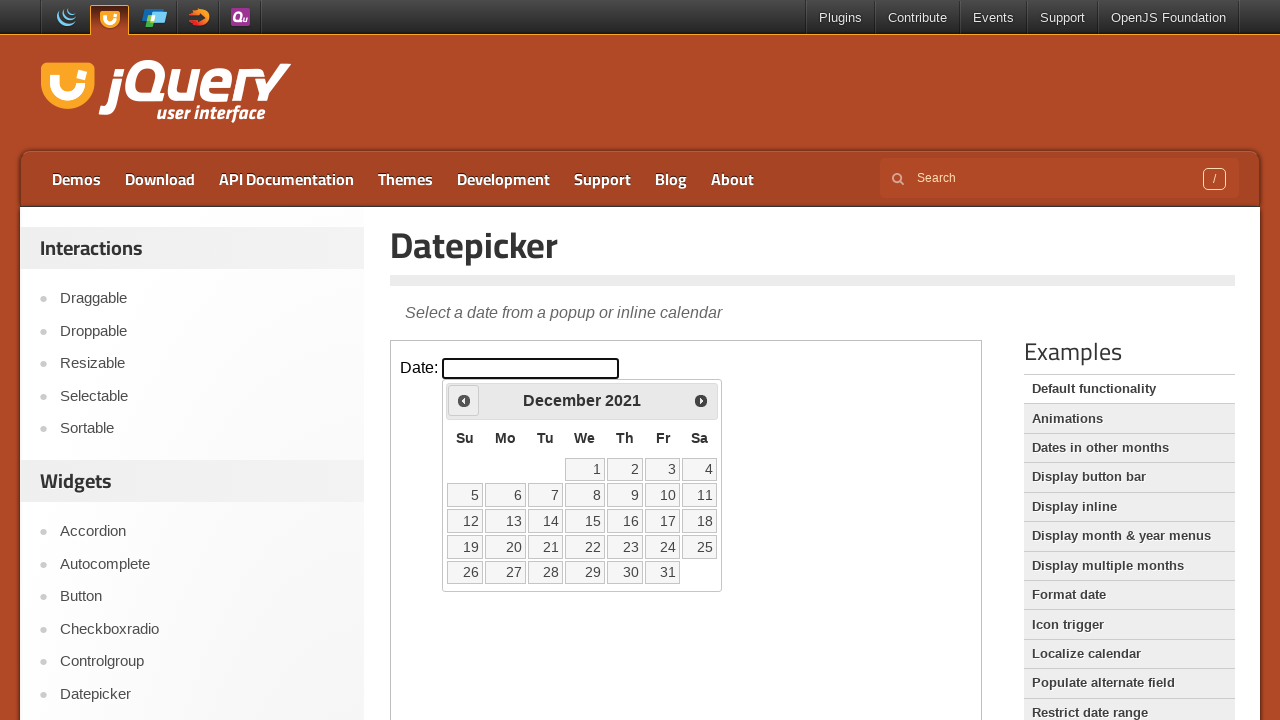

Retrieved current year: 2021
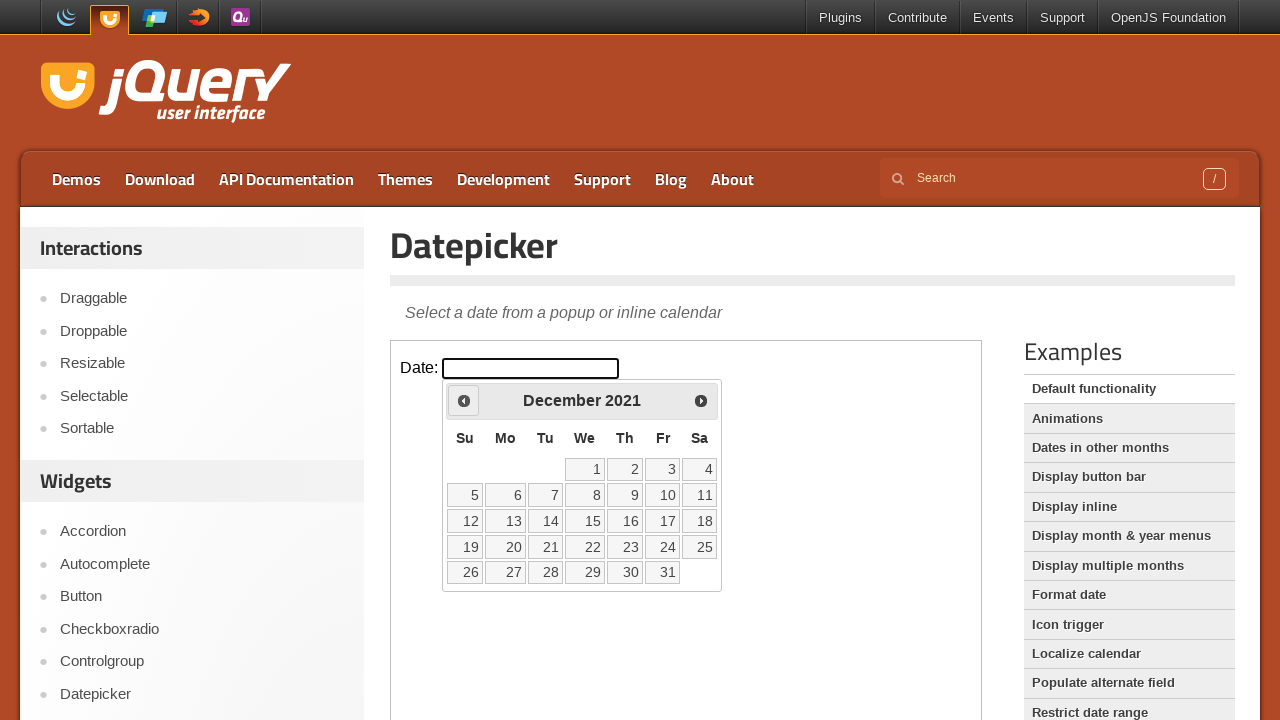

Clicked previous month button to navigate backwards at (464, 400) on iframe >> nth=0 >> internal:control=enter-frame >> a[title='Prev']
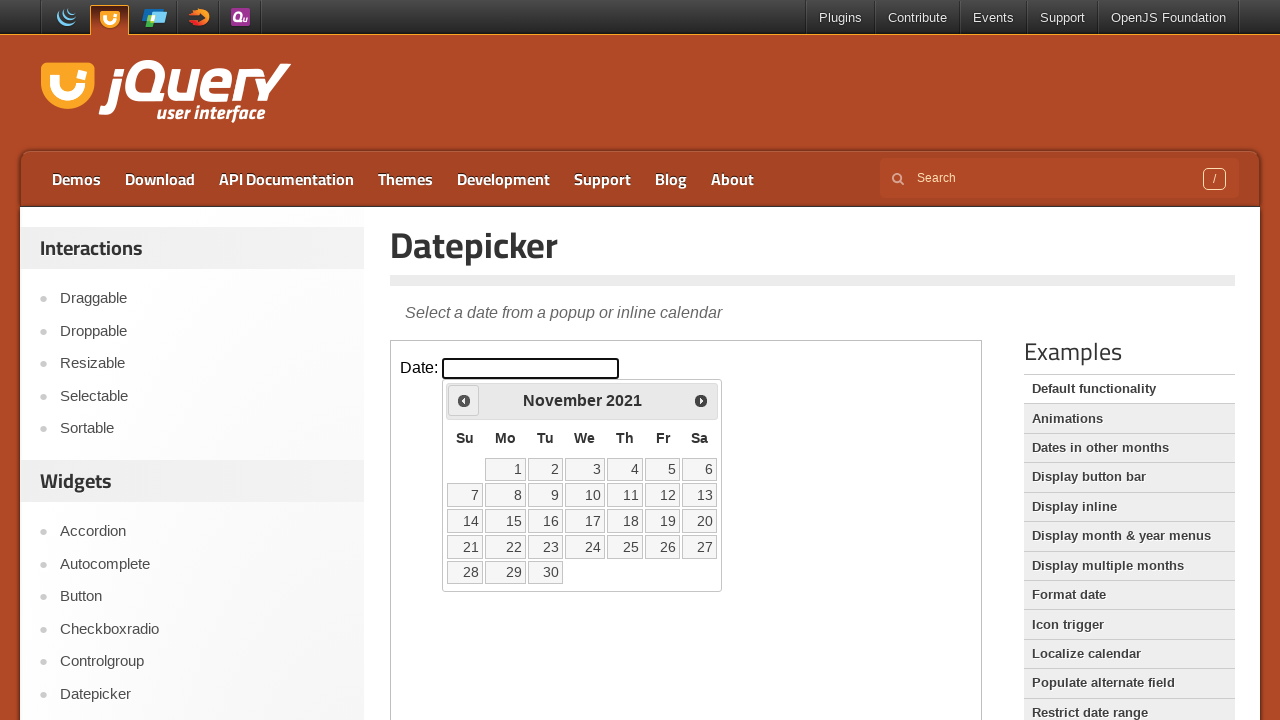

Retrieved current month: November
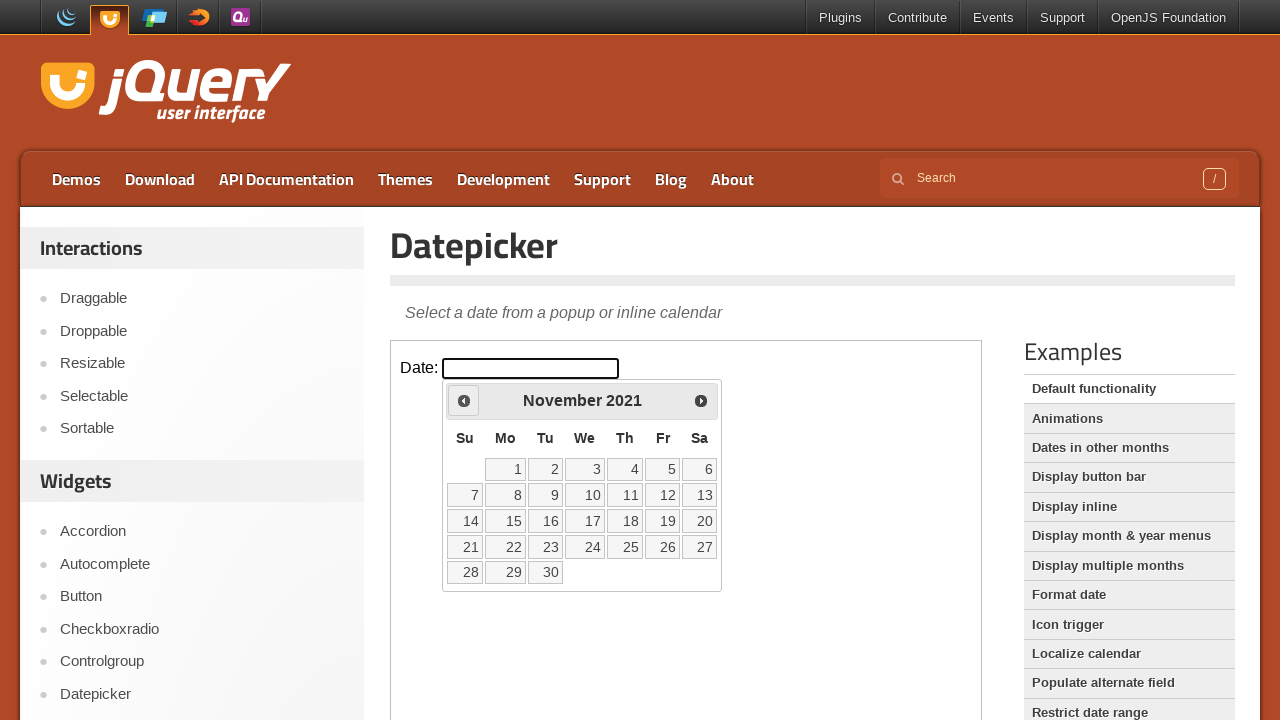

Retrieved current year: 2021
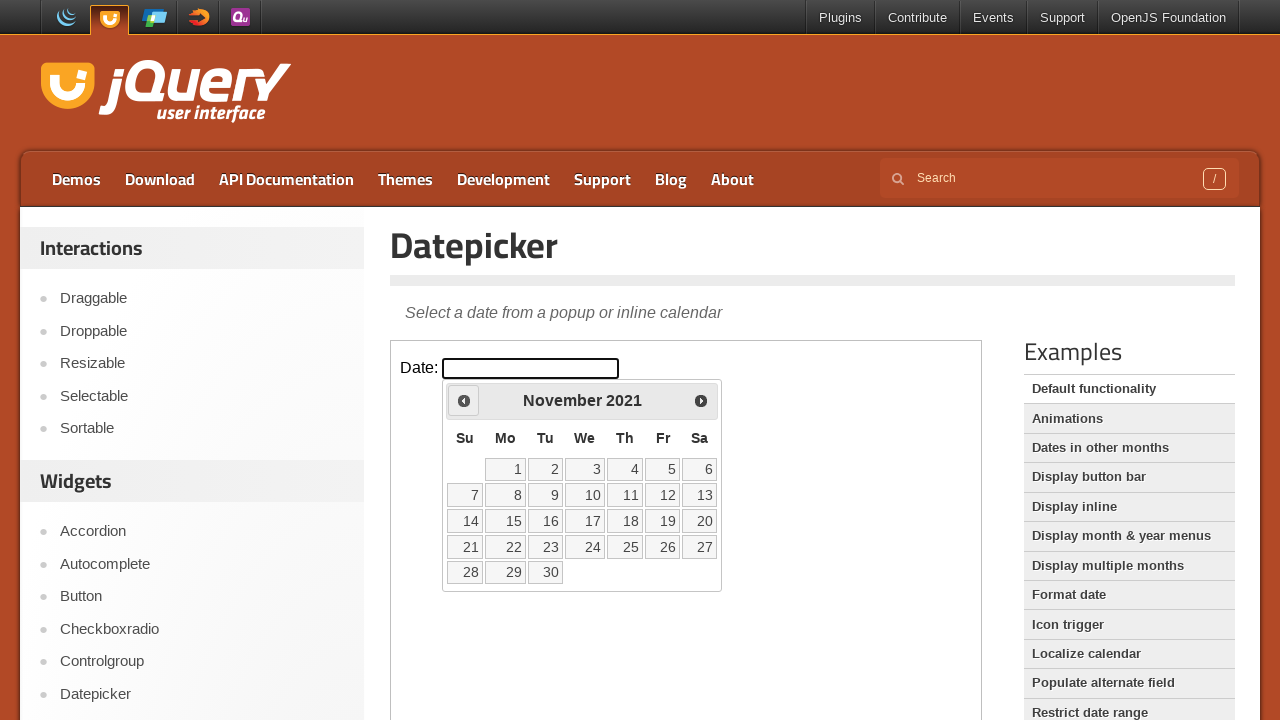

Clicked previous month button to navigate backwards at (464, 400) on iframe >> nth=0 >> internal:control=enter-frame >> a[title='Prev']
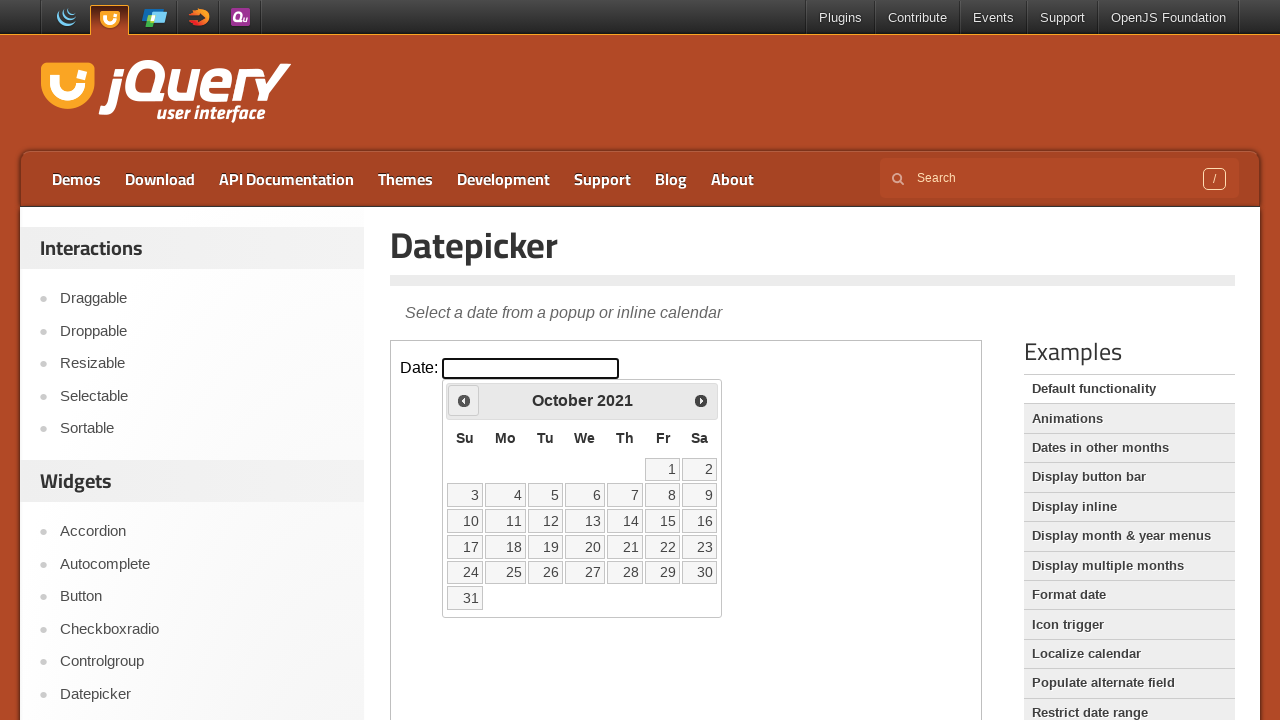

Retrieved current month: October
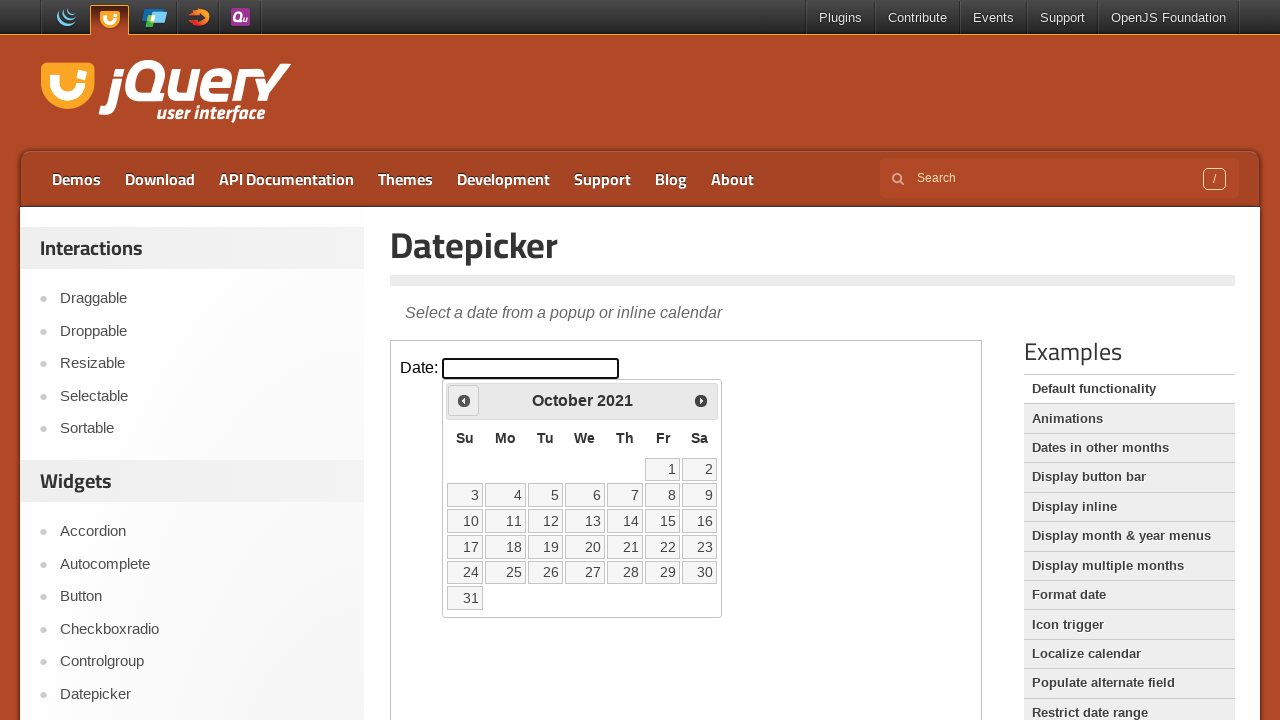

Retrieved current year: 2021
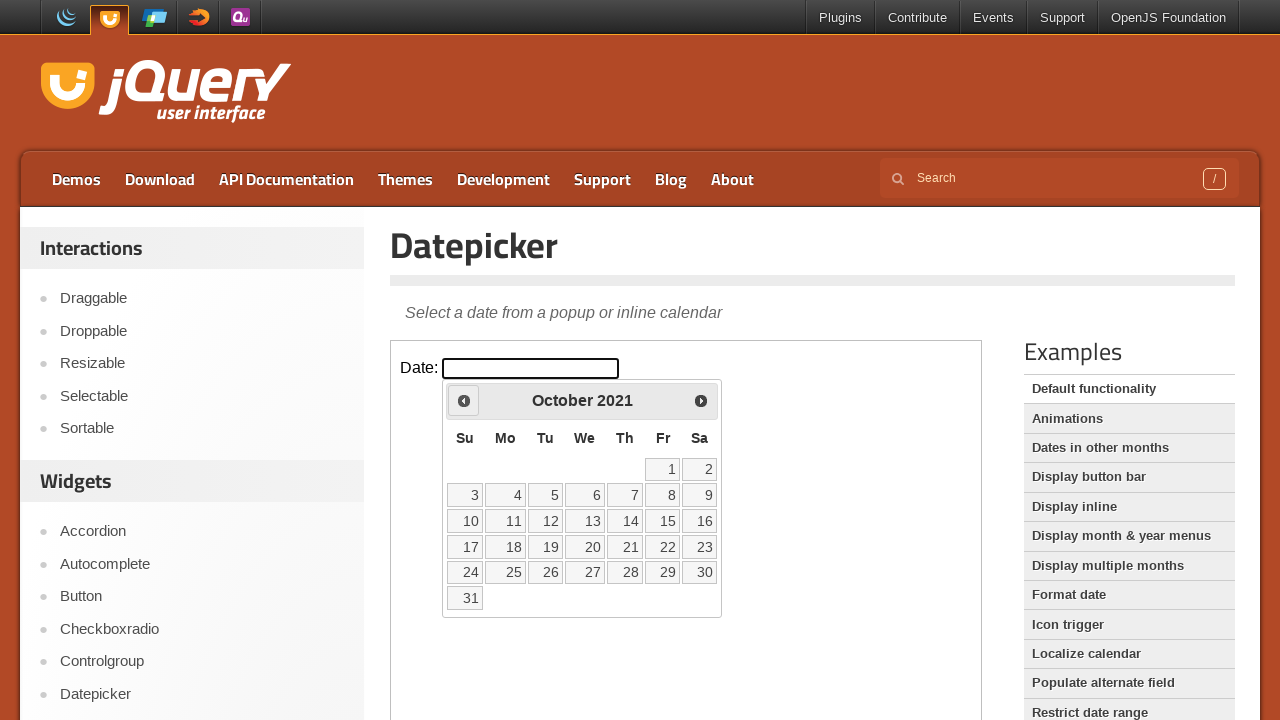

Clicked previous month button to navigate backwards at (464, 400) on iframe >> nth=0 >> internal:control=enter-frame >> a[title='Prev']
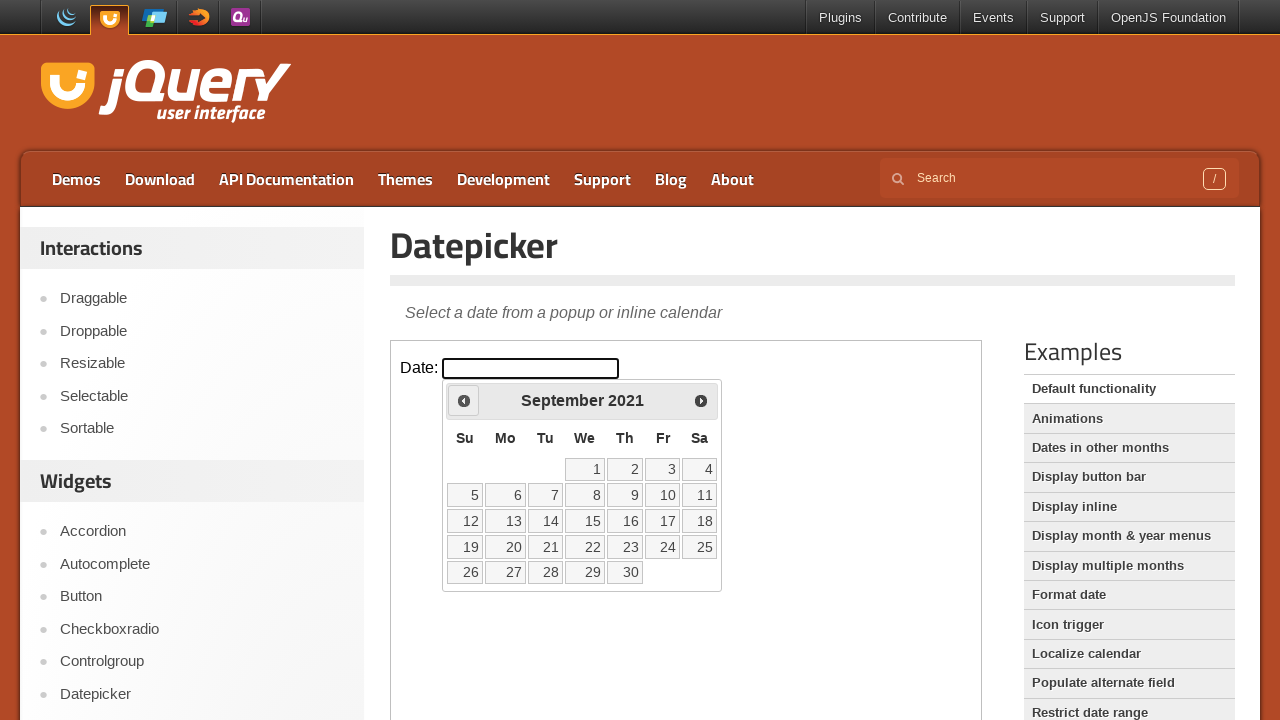

Retrieved current month: September
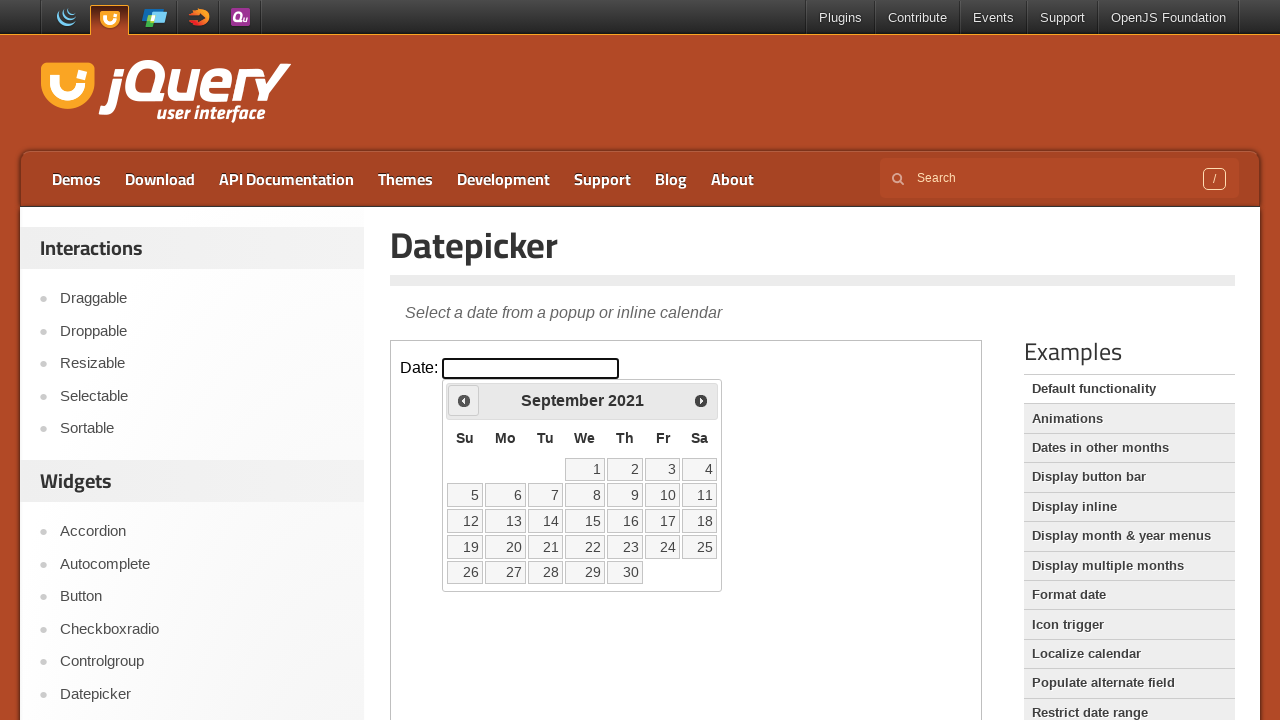

Retrieved current year: 2021
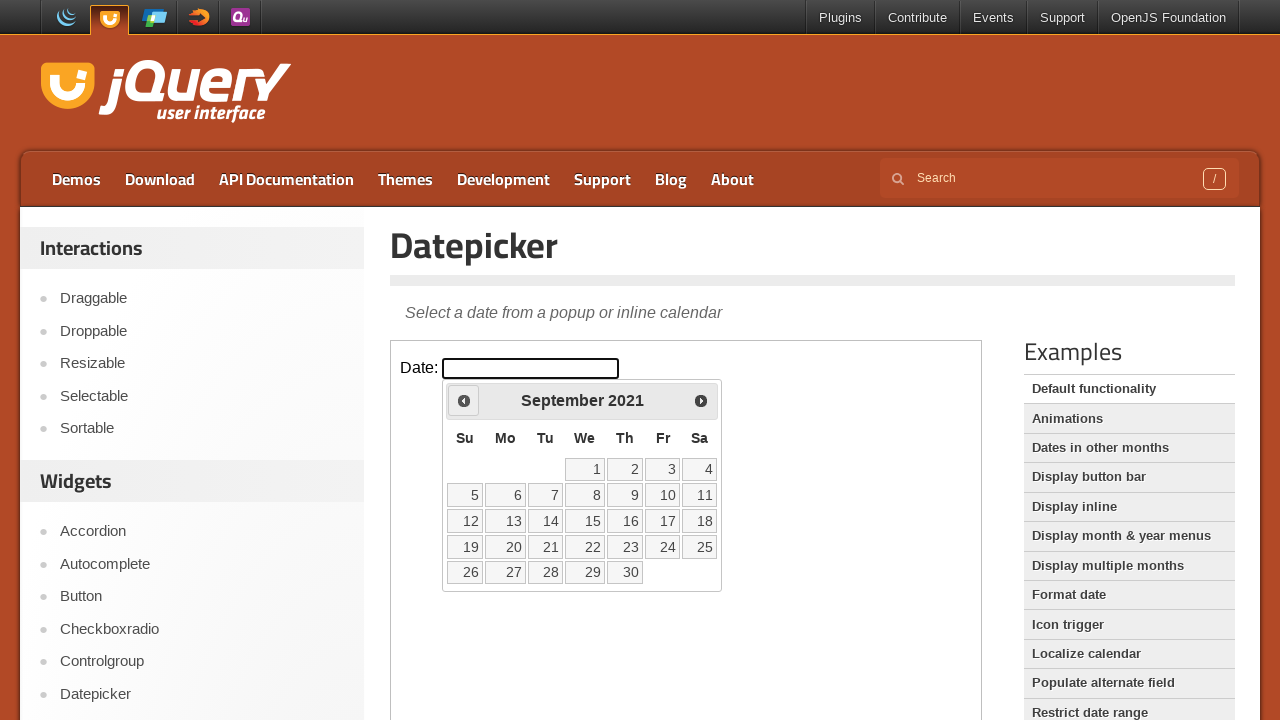

Clicked previous month button to navigate backwards at (464, 400) on iframe >> nth=0 >> internal:control=enter-frame >> a[title='Prev']
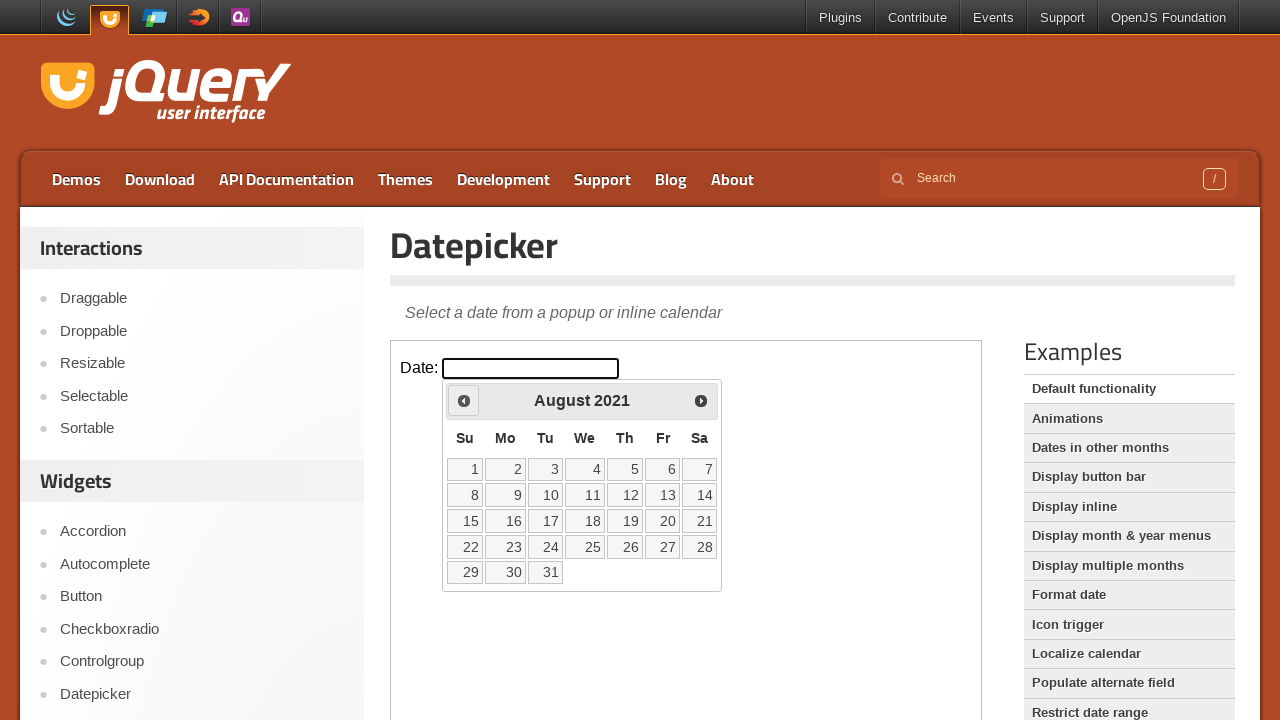

Retrieved current month: August
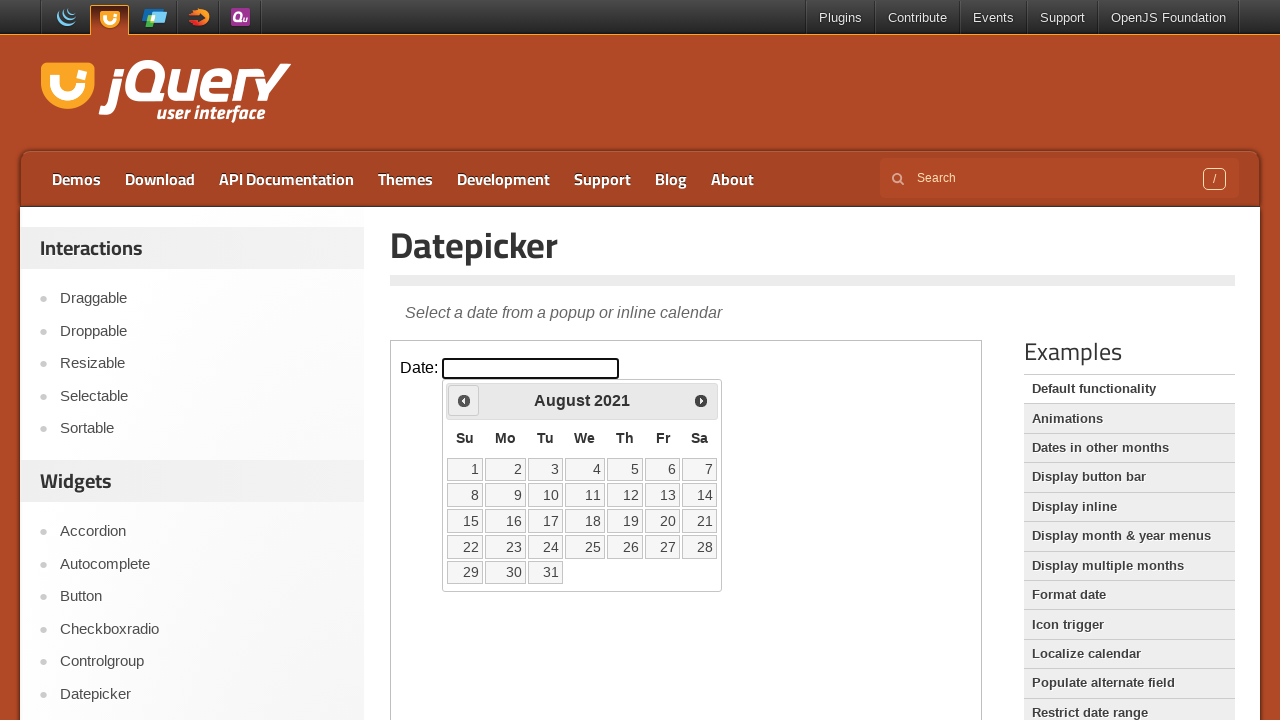

Retrieved current year: 2021
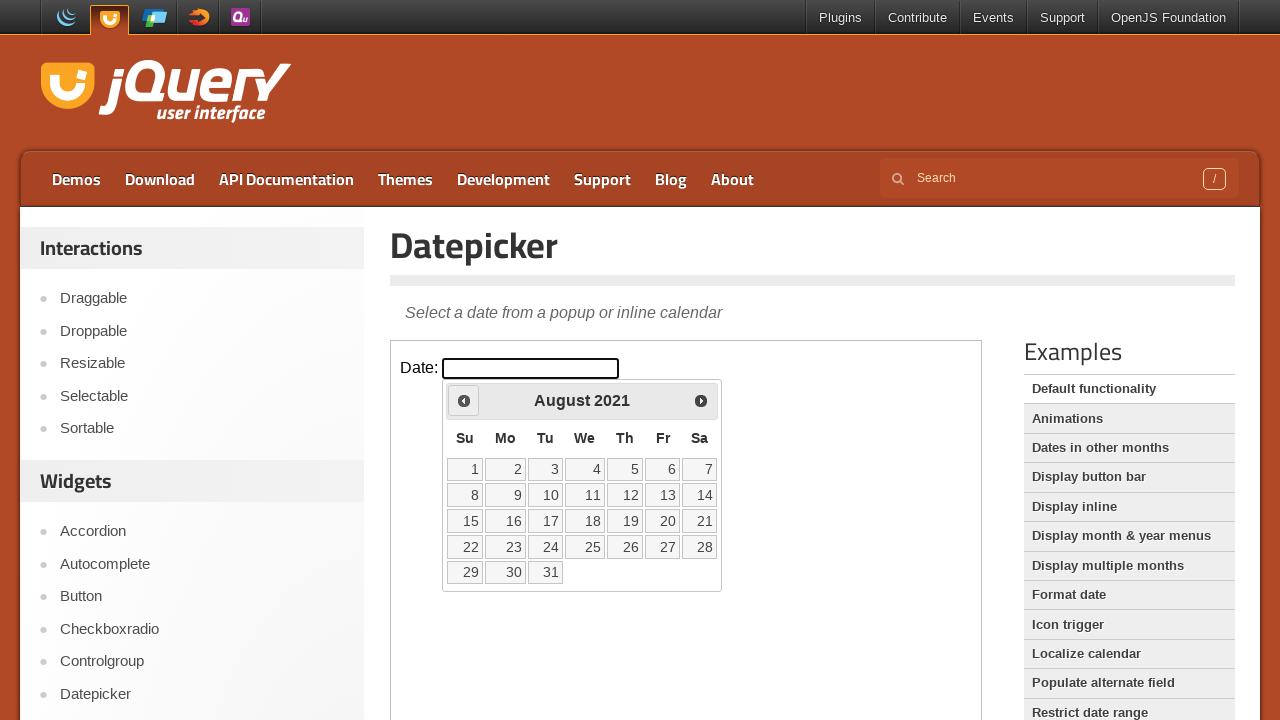

Reached target date: August 2021
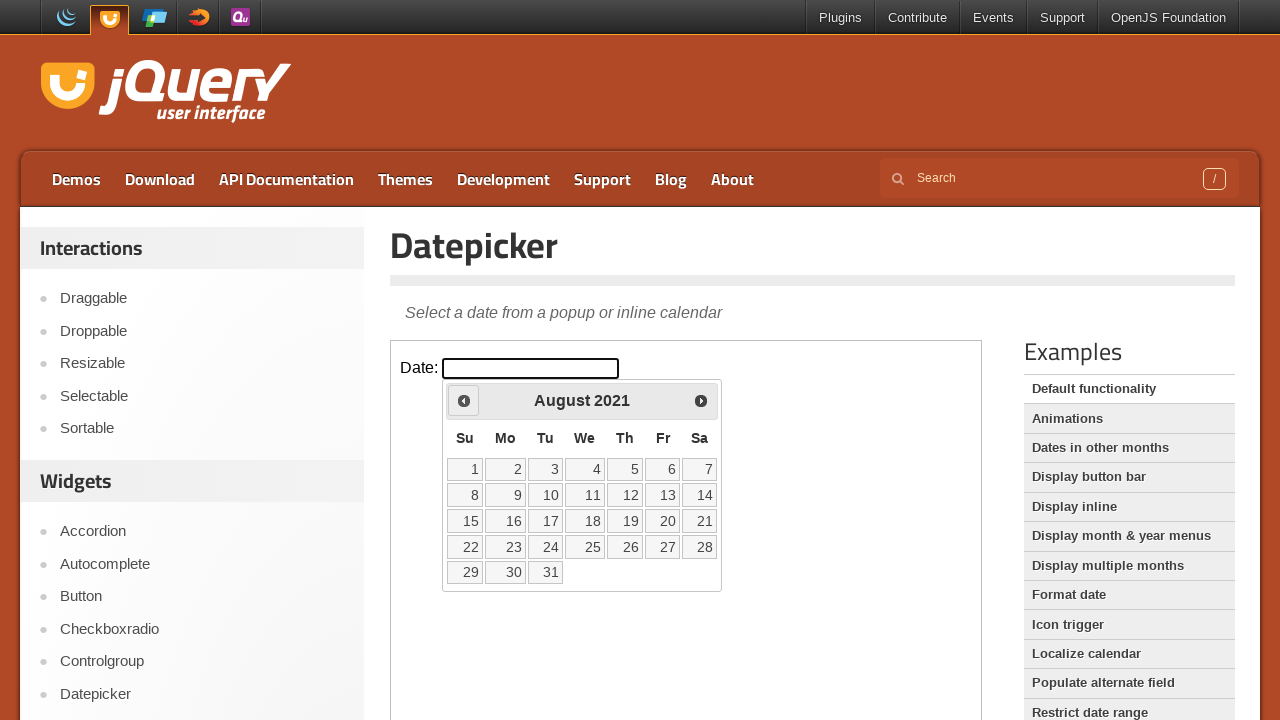

Selected date 15 from calendar at (465, 521) on iframe >> nth=0 >> internal:control=enter-frame >> //table[@class='ui-datepicker
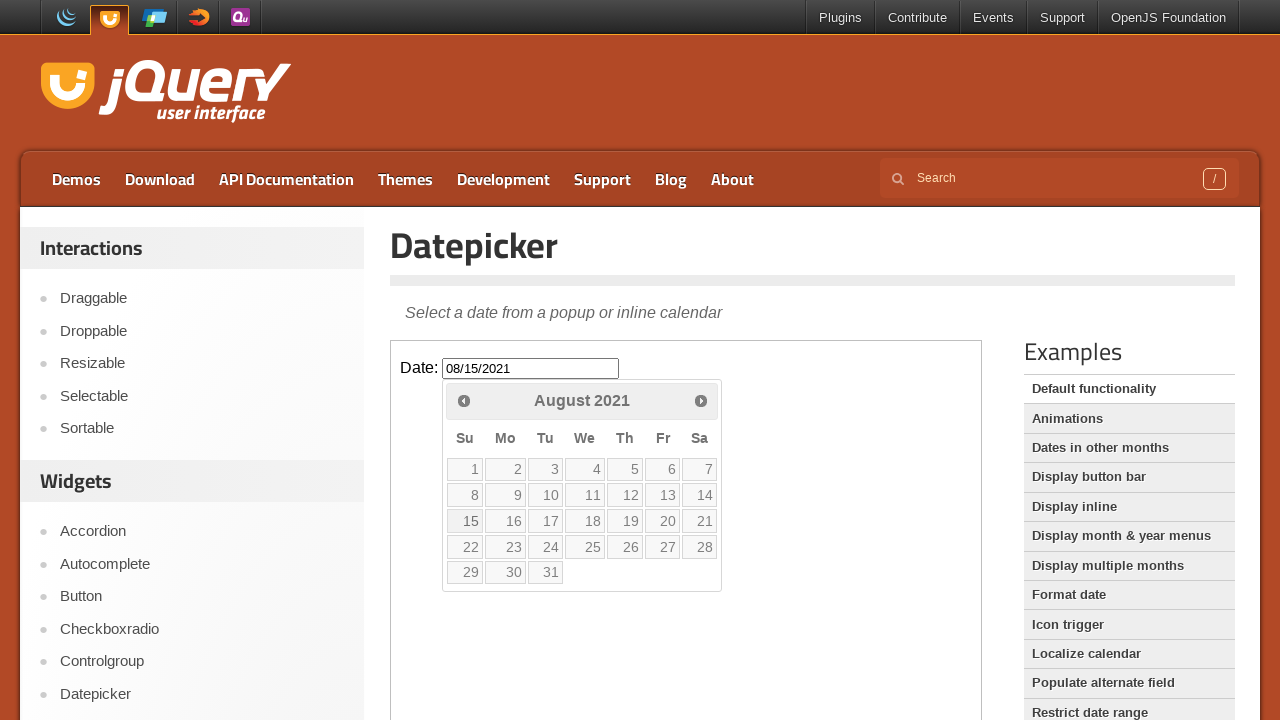

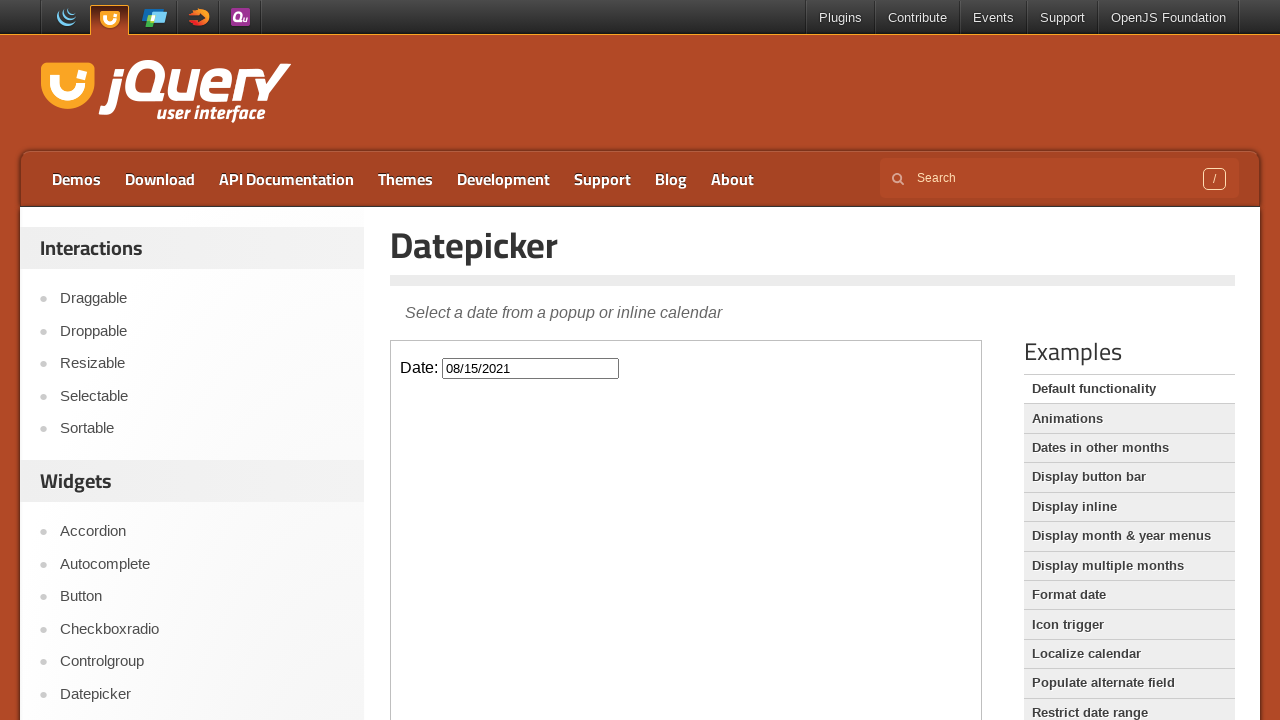